Tests a Todo list application by navigating to the todo page, adding 100 todo items, and then deleting all odd-numbered todos.

Starting URL: https://material.playwrightvn.com/

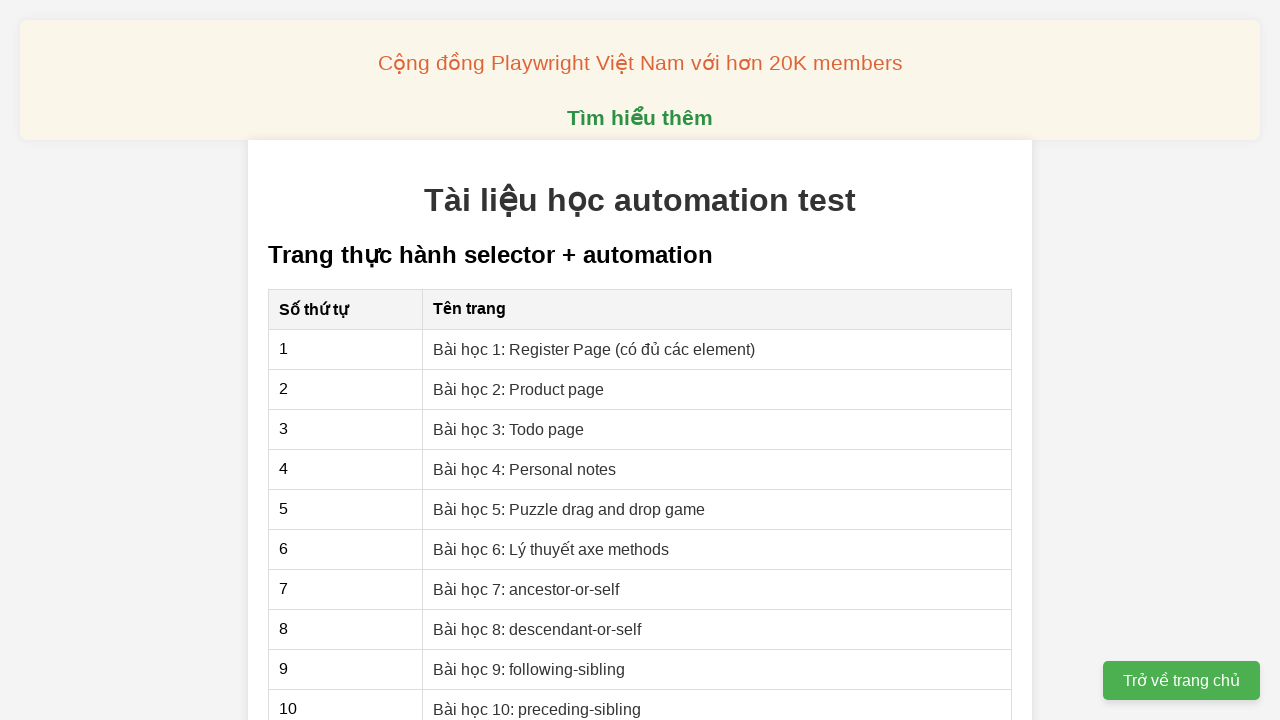

Clicked on 'Bài học 3: Todo Page' link at (509, 429) on xpath=//a[@href='03-xpath-todo-list.html']
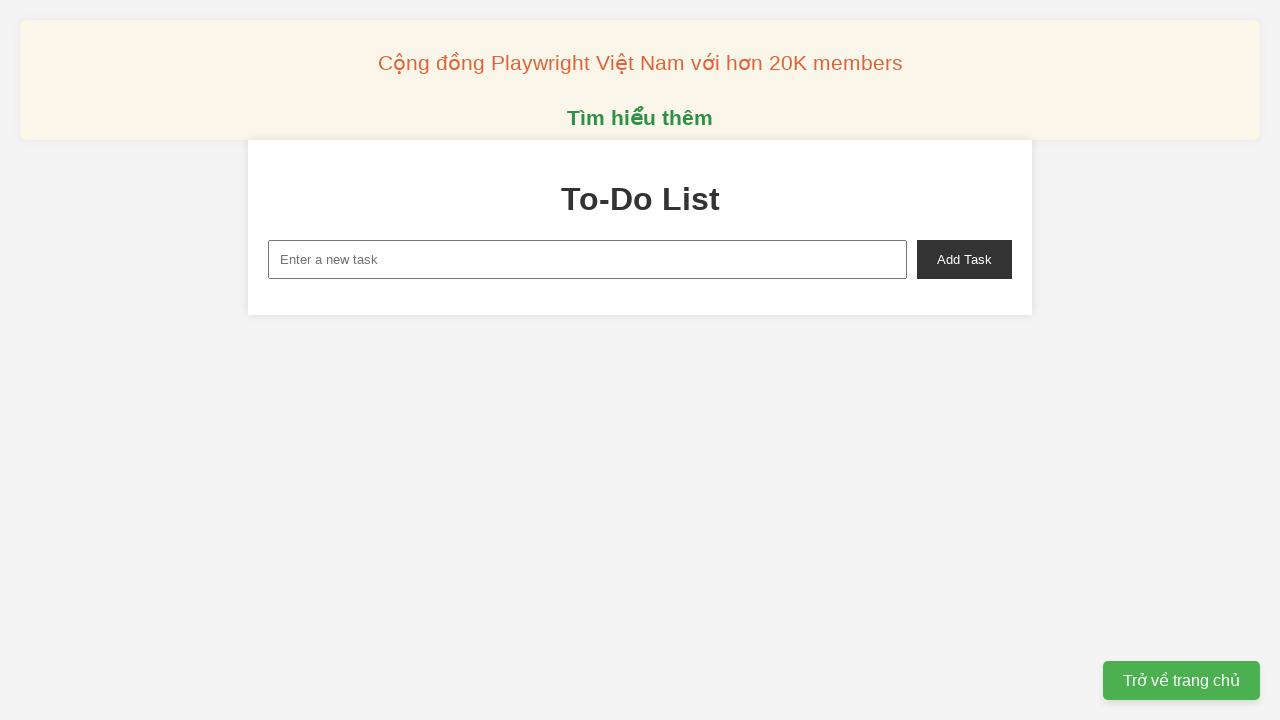

Filled new task input with 'Todo 1' on xpath=//input[@id='new-task']
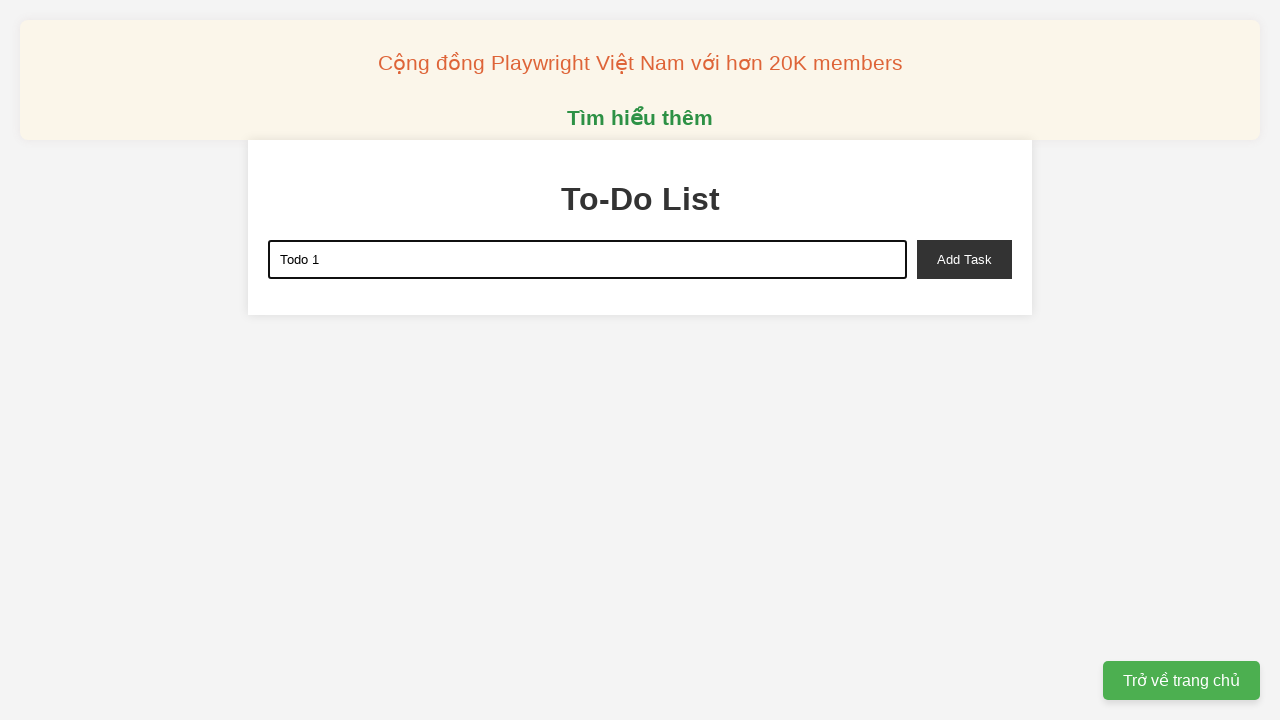

Clicked add task button for 'Todo 1' at (964, 259) on xpath=//button[@id='add-task']
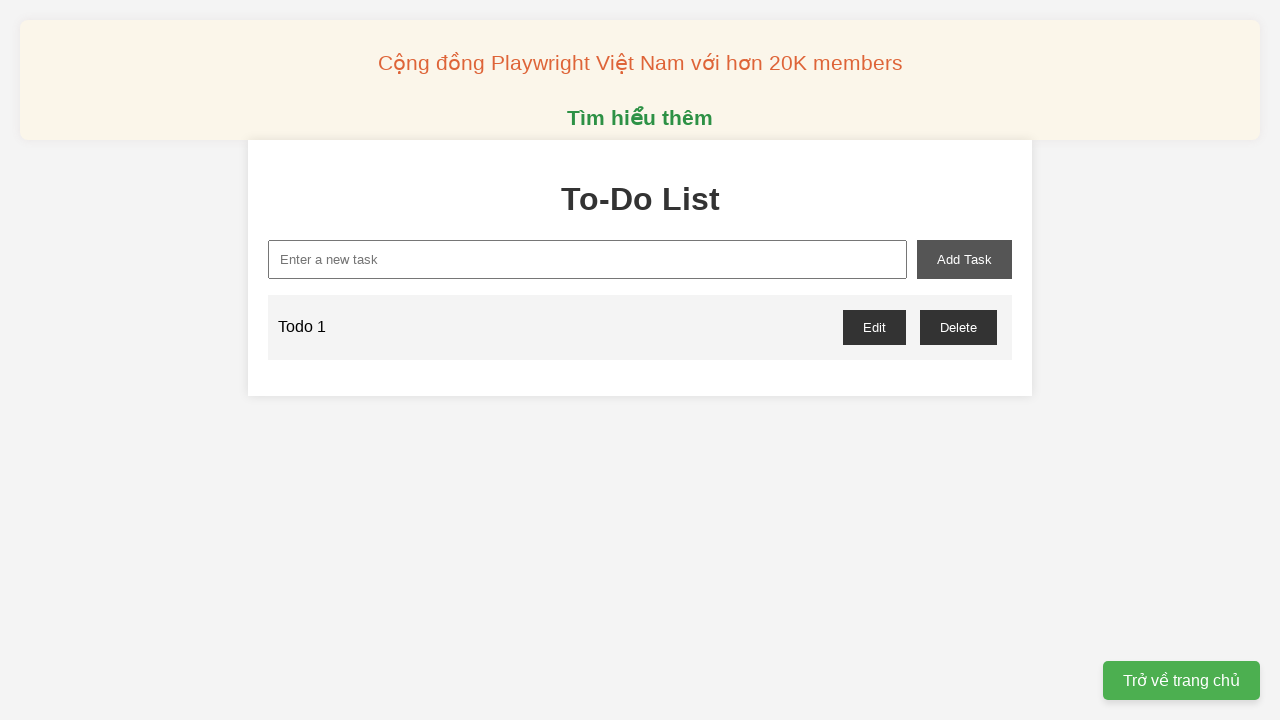

Filled new task input with 'Todo 2' on xpath=//input[@id='new-task']
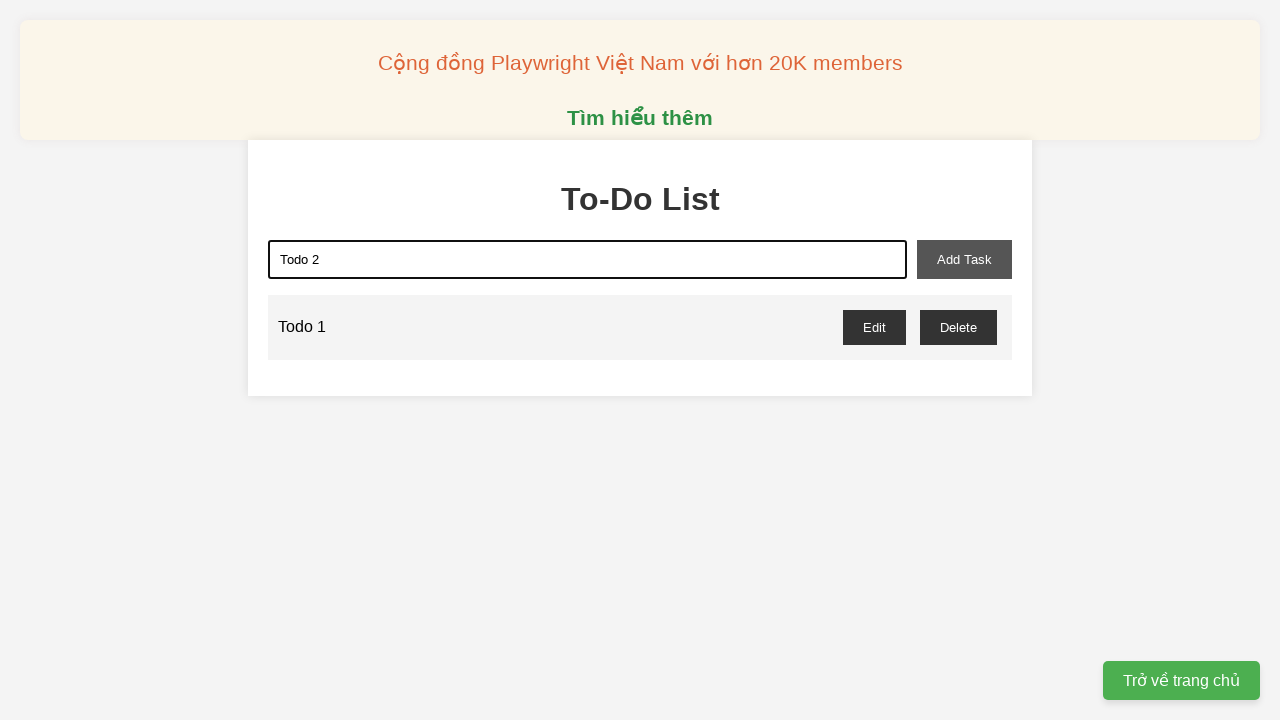

Clicked add task button for 'Todo 2' at (964, 259) on xpath=//button[@id='add-task']
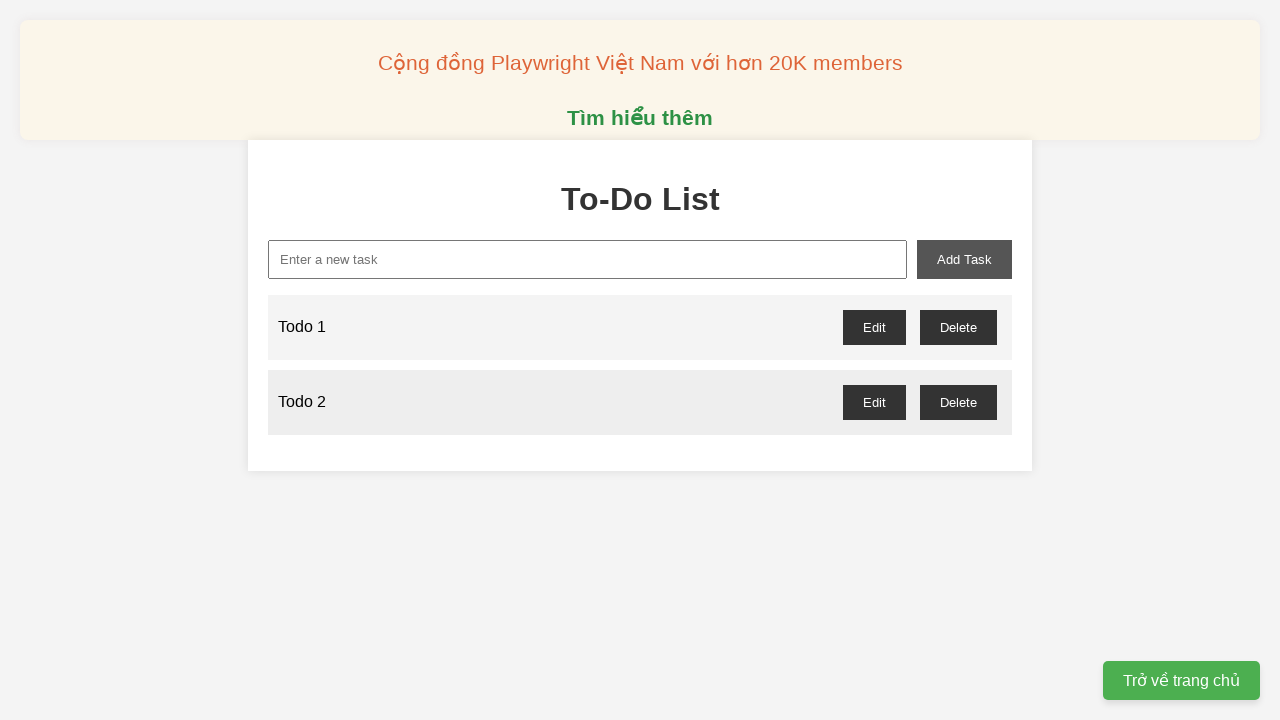

Filled new task input with 'Todo 3' on xpath=//input[@id='new-task']
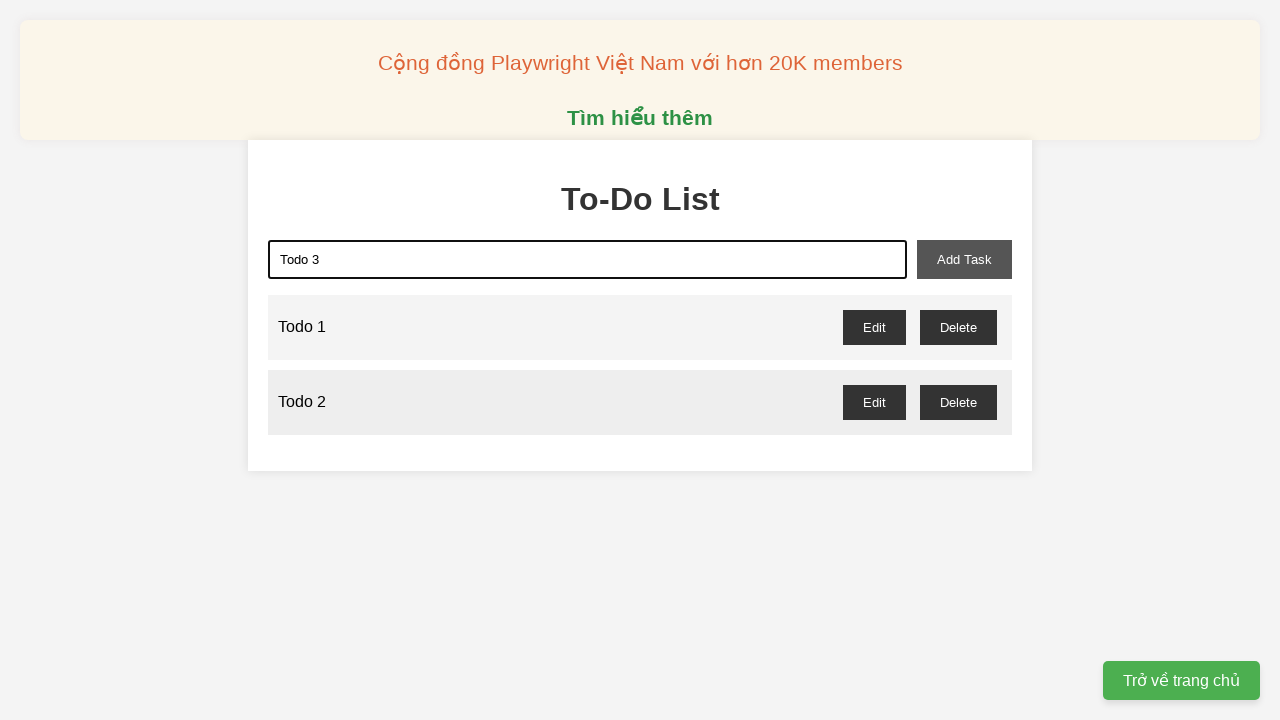

Clicked add task button for 'Todo 3' at (964, 259) on xpath=//button[@id='add-task']
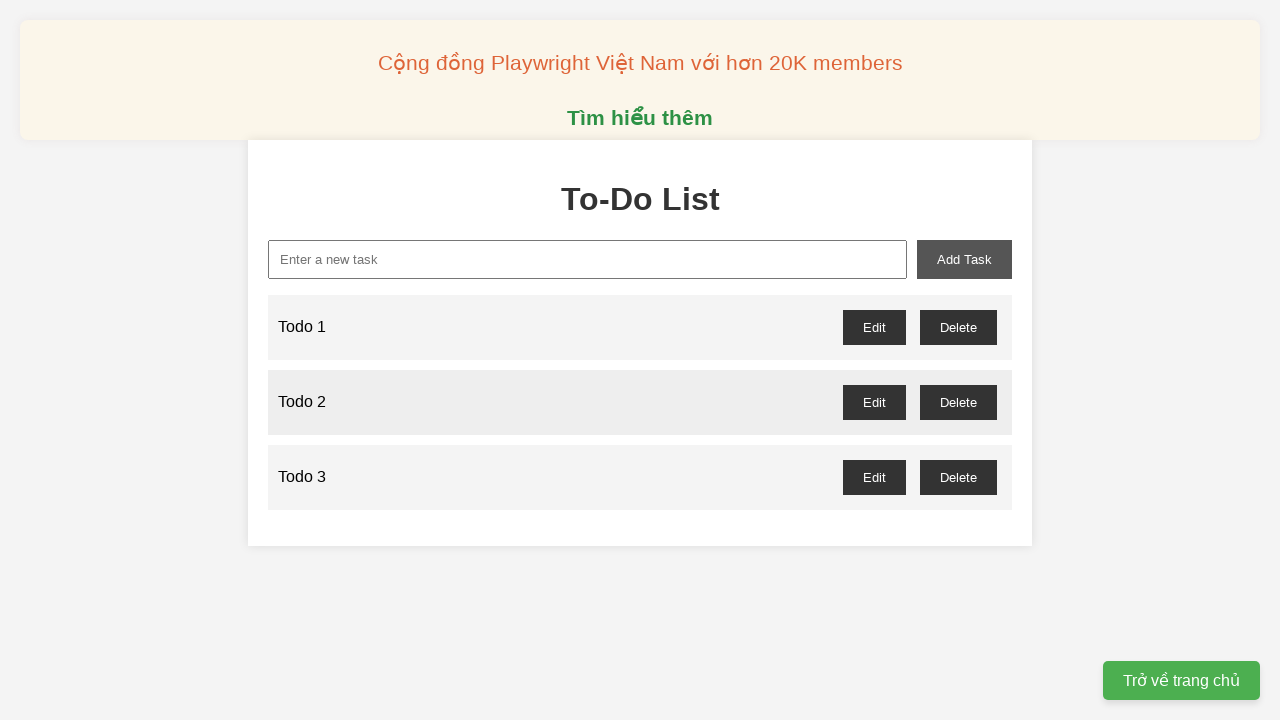

Filled new task input with 'Todo 4' on xpath=//input[@id='new-task']
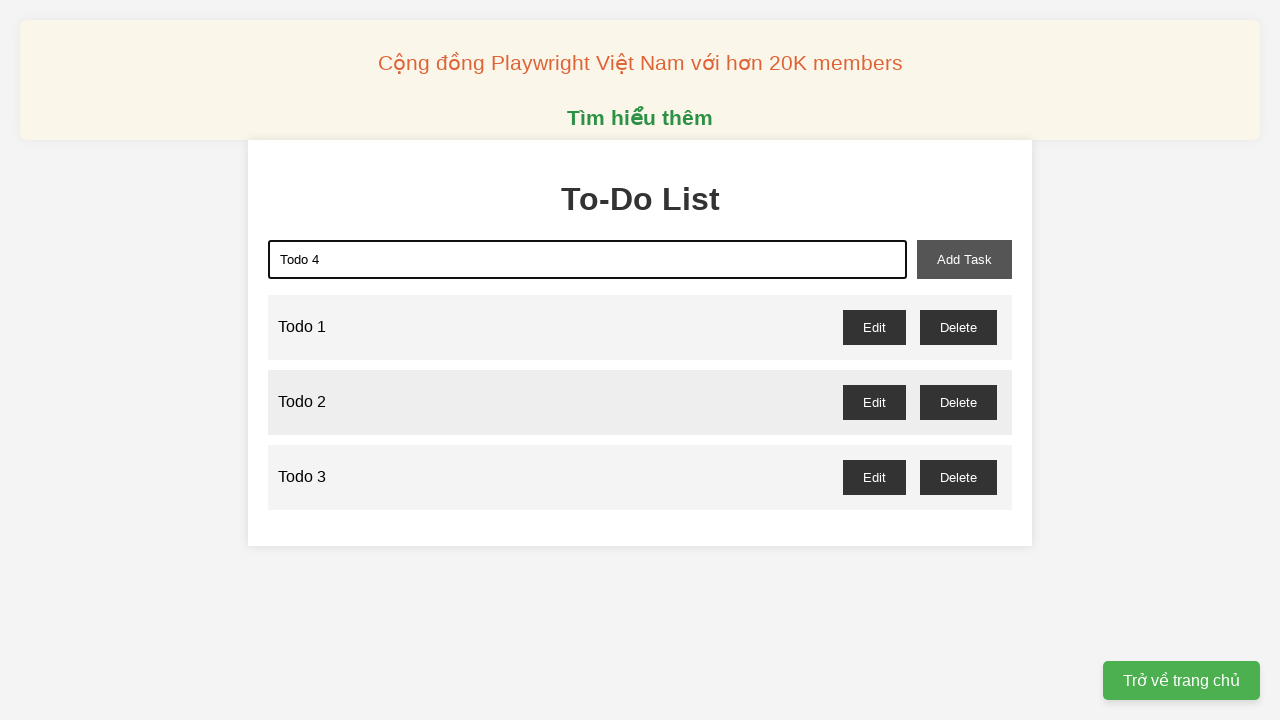

Clicked add task button for 'Todo 4' at (964, 259) on xpath=//button[@id='add-task']
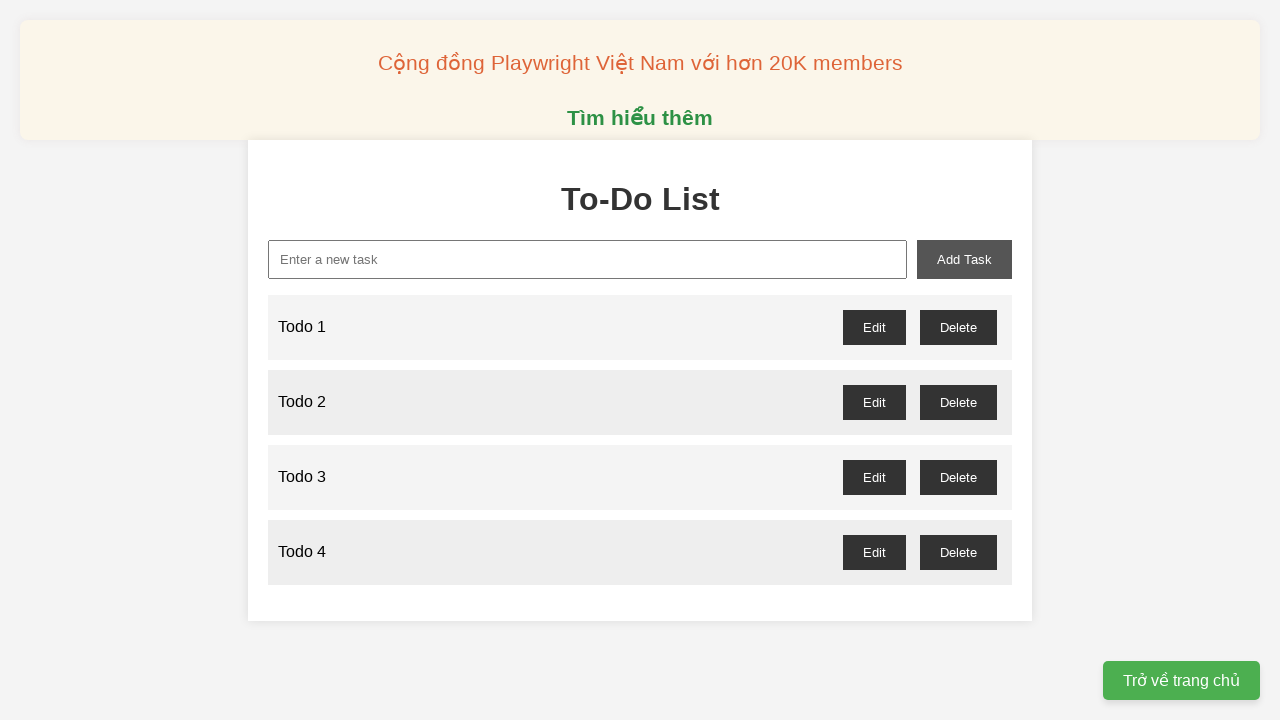

Filled new task input with 'Todo 5' on xpath=//input[@id='new-task']
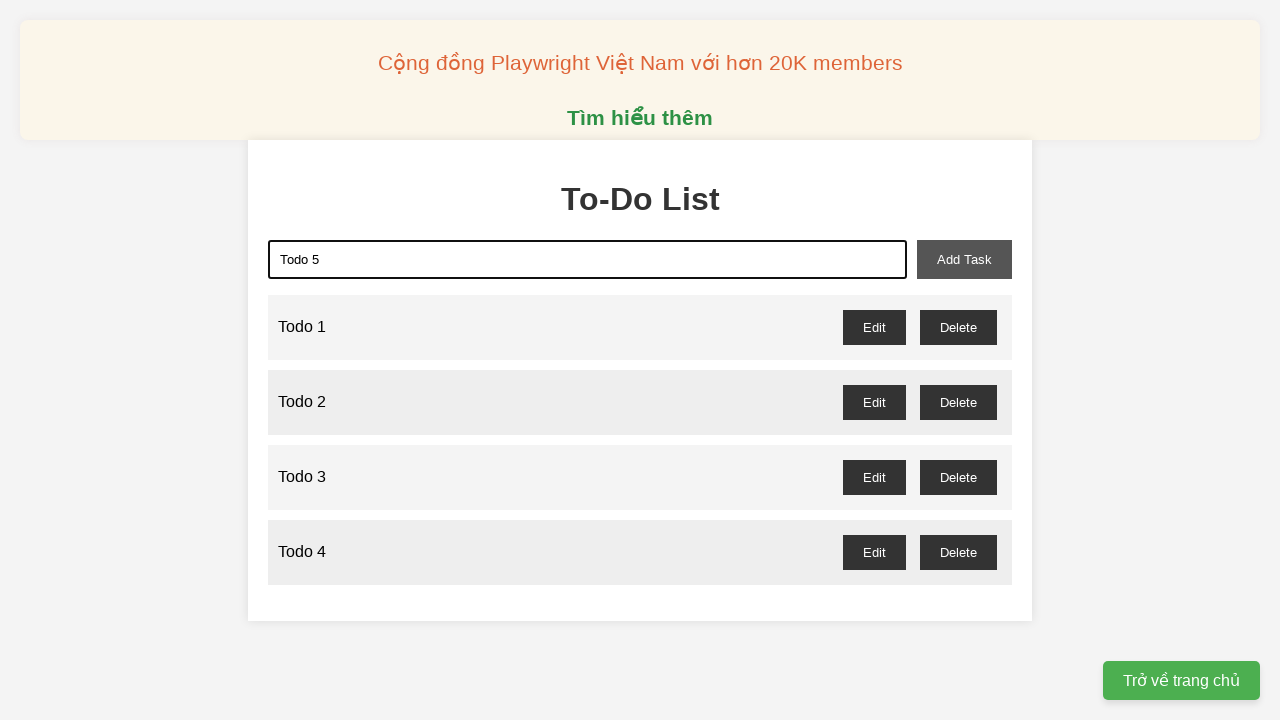

Clicked add task button for 'Todo 5' at (964, 259) on xpath=//button[@id='add-task']
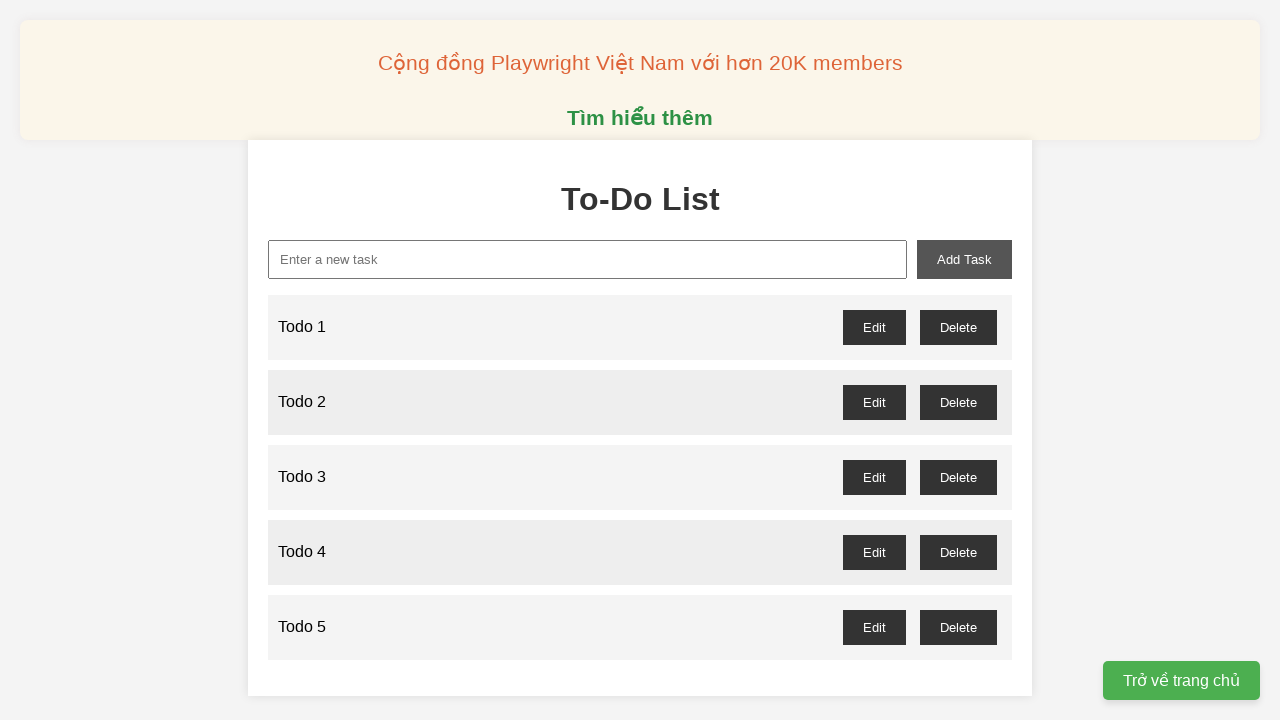

Filled new task input with 'Todo 6' on xpath=//input[@id='new-task']
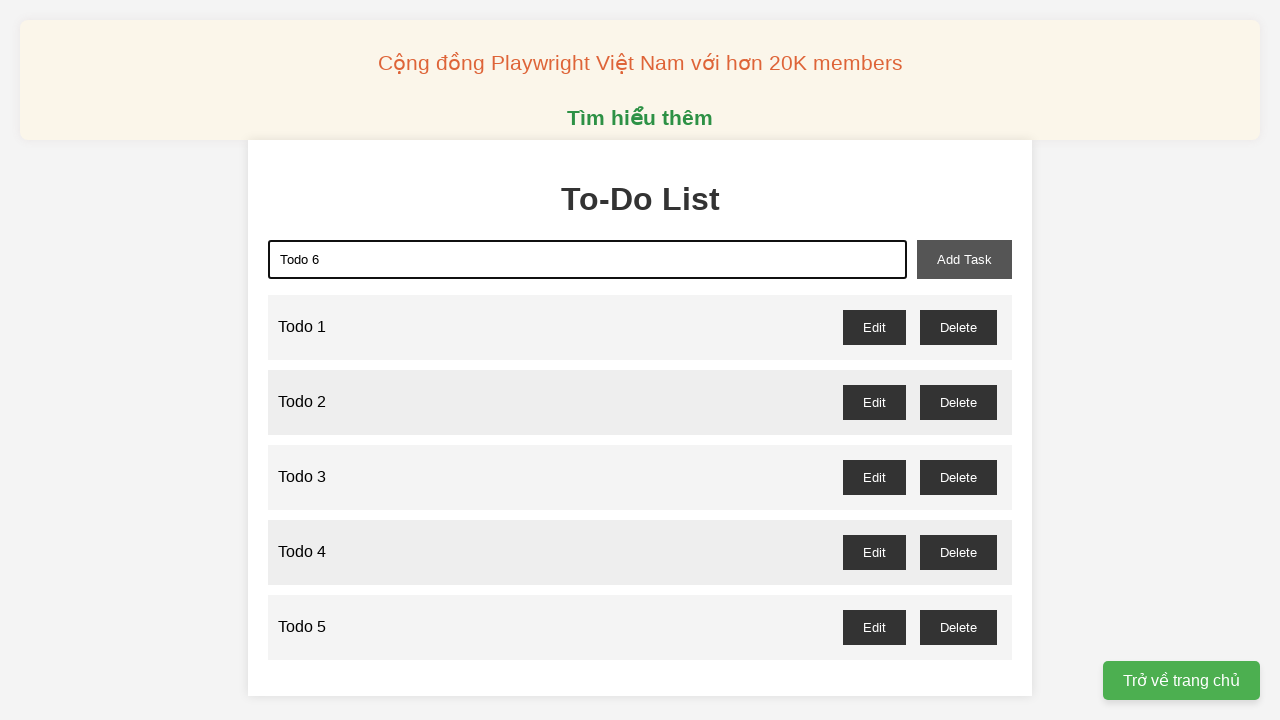

Clicked add task button for 'Todo 6' at (964, 259) on xpath=//button[@id='add-task']
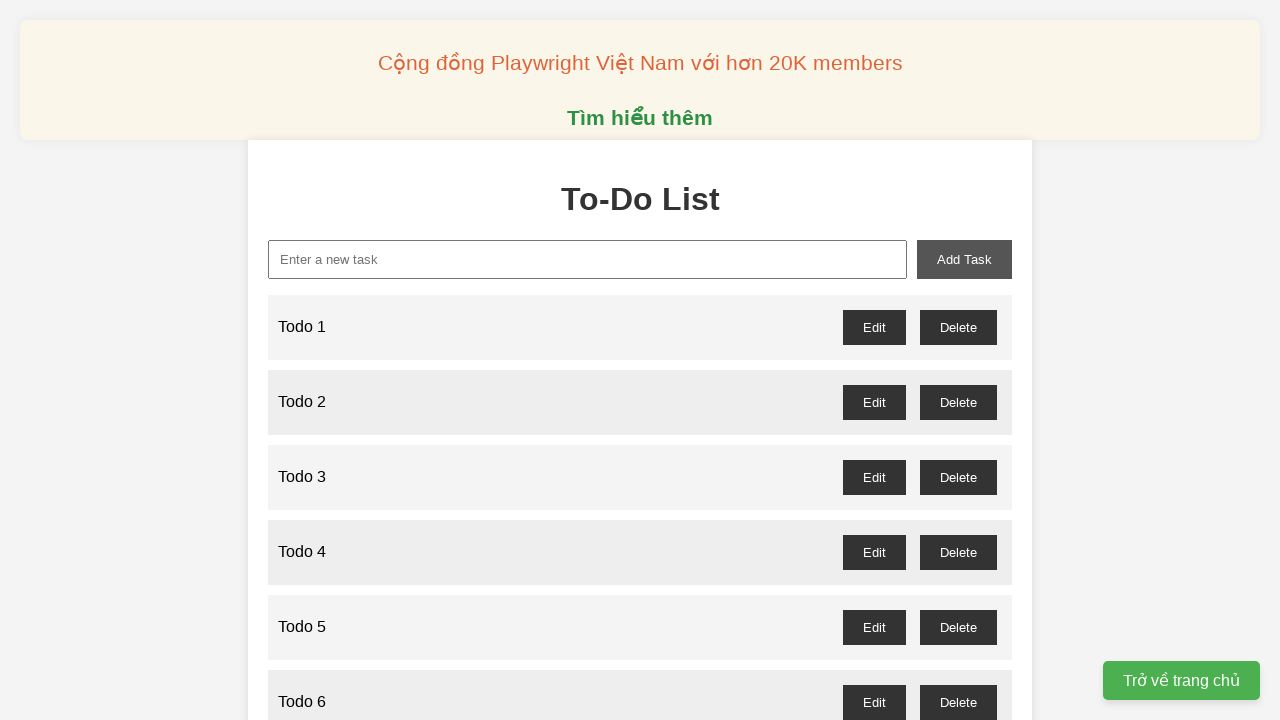

Filled new task input with 'Todo 7' on xpath=//input[@id='new-task']
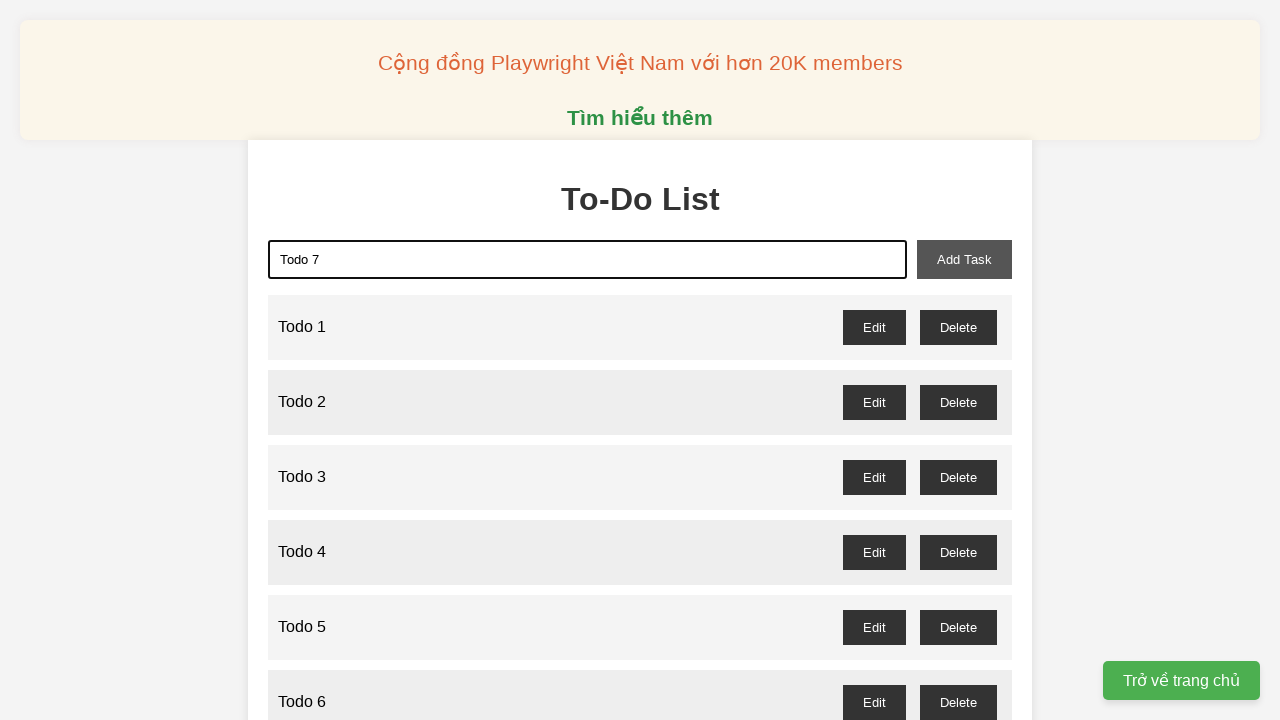

Clicked add task button for 'Todo 7' at (964, 259) on xpath=//button[@id='add-task']
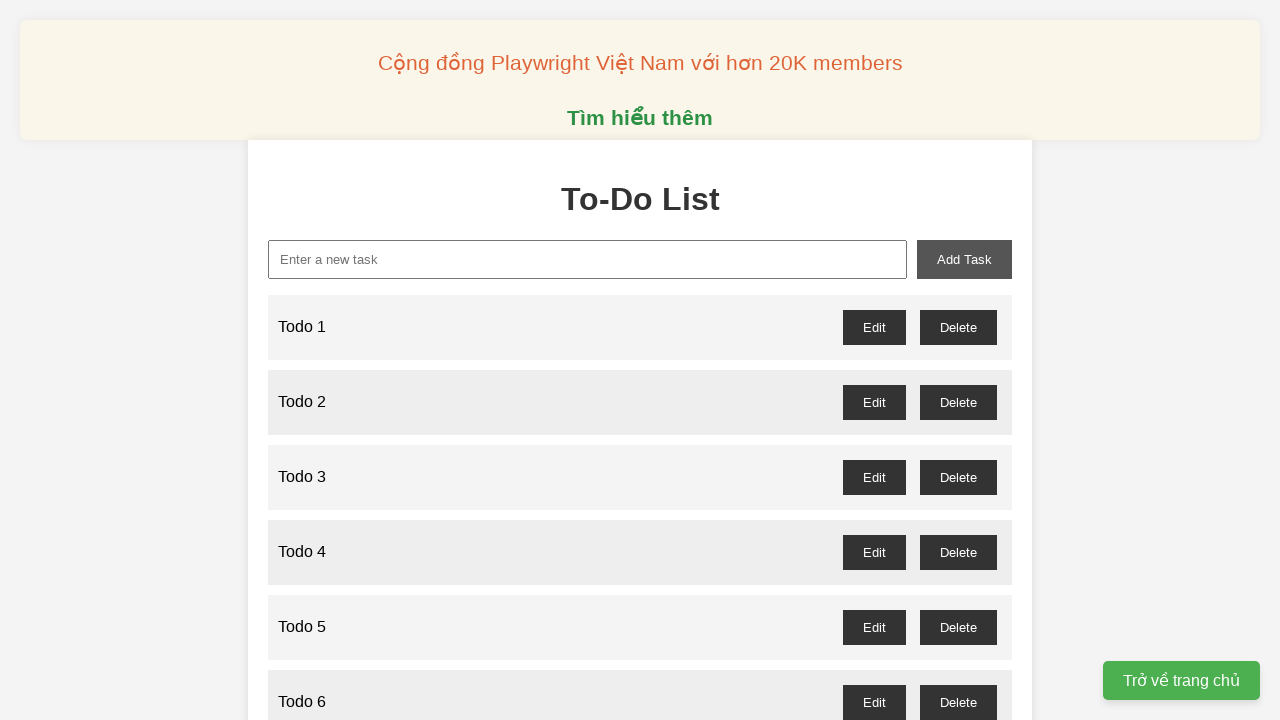

Filled new task input with 'Todo 8' on xpath=//input[@id='new-task']
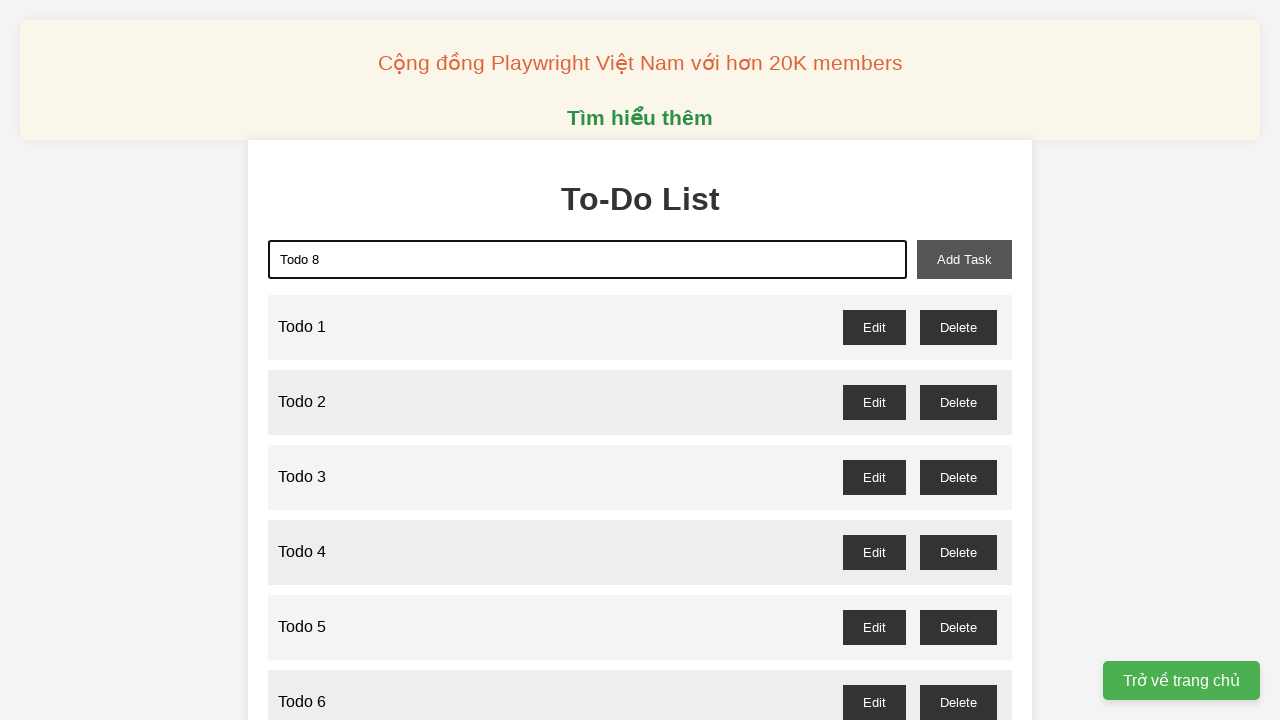

Clicked add task button for 'Todo 8' at (964, 259) on xpath=//button[@id='add-task']
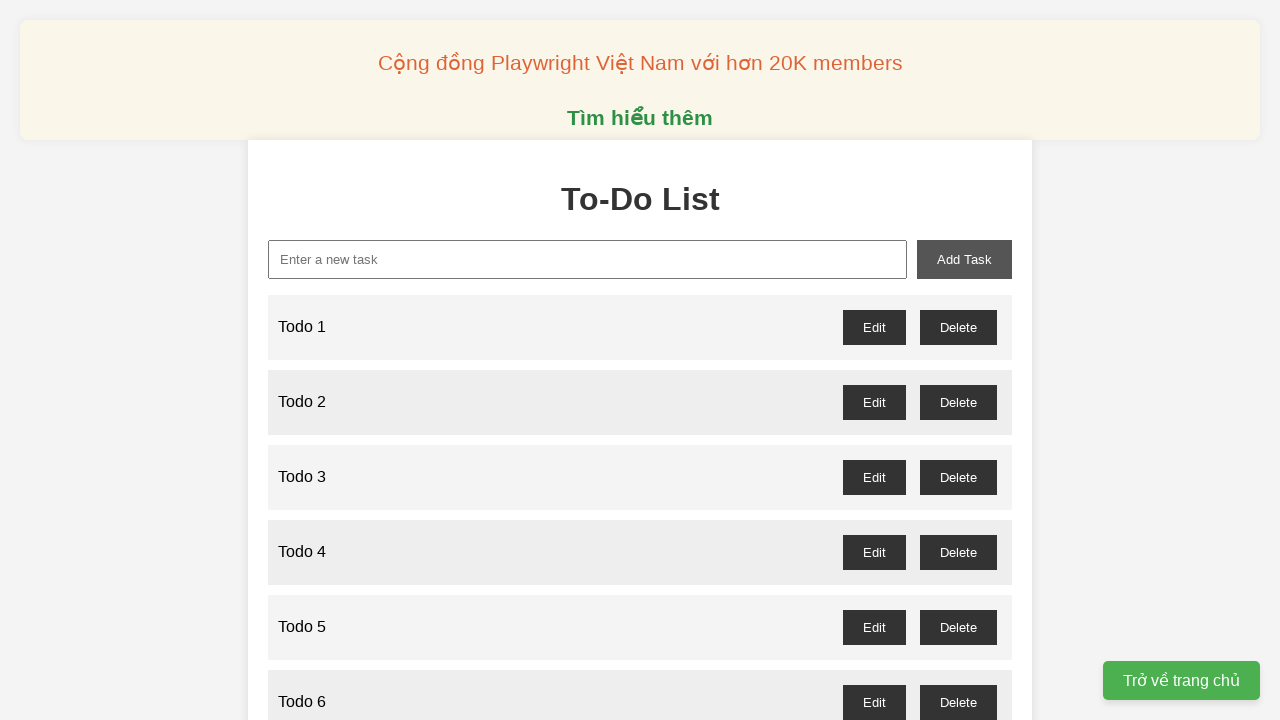

Filled new task input with 'Todo 9' on xpath=//input[@id='new-task']
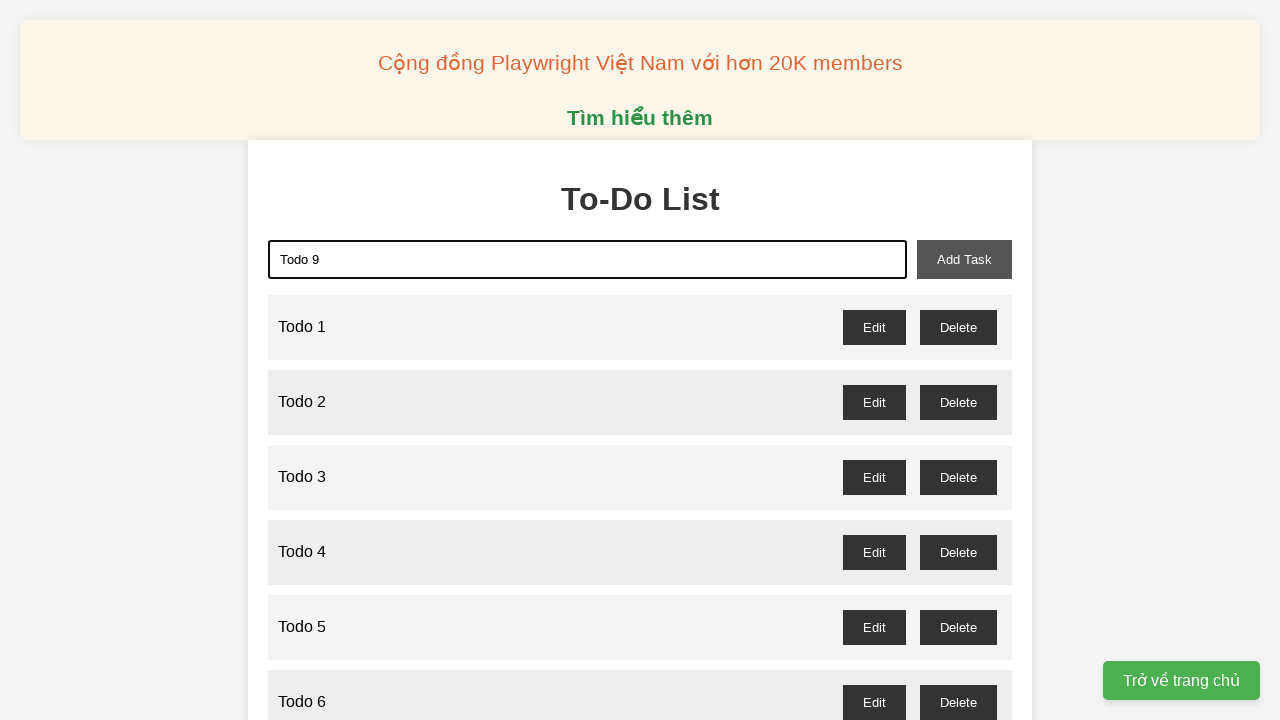

Clicked add task button for 'Todo 9' at (964, 259) on xpath=//button[@id='add-task']
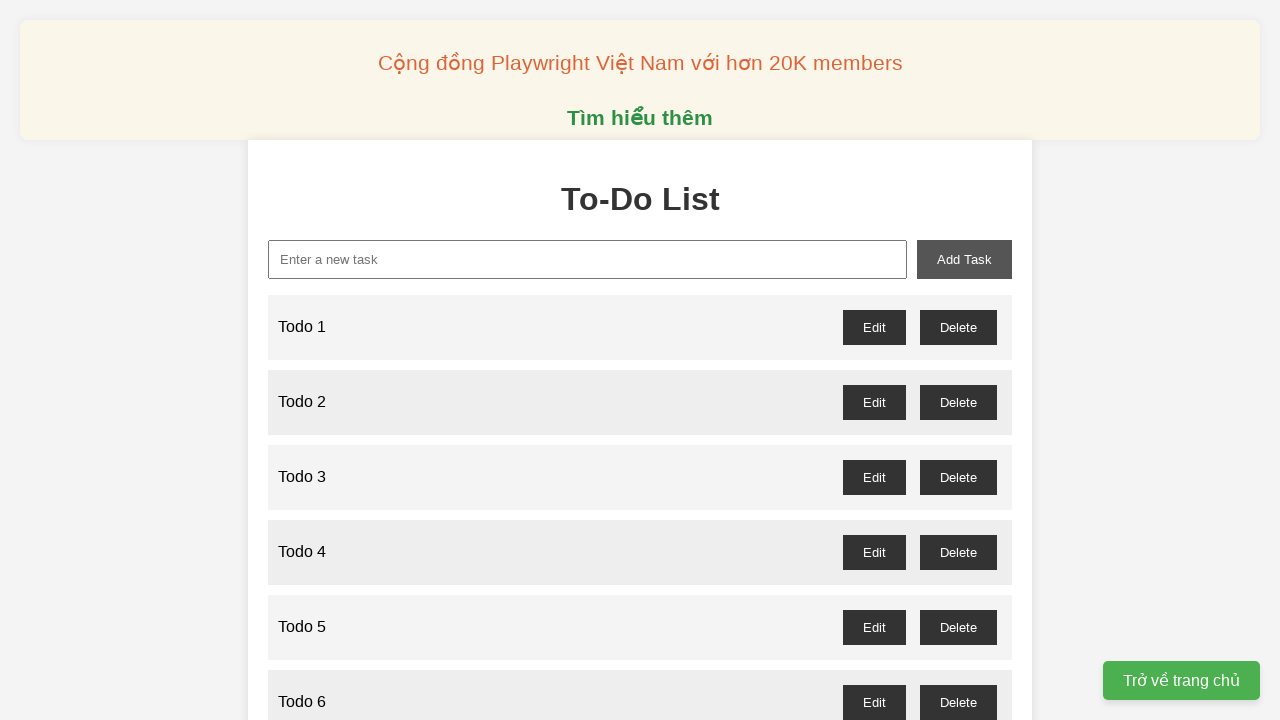

Filled new task input with 'Todo 10' on xpath=//input[@id='new-task']
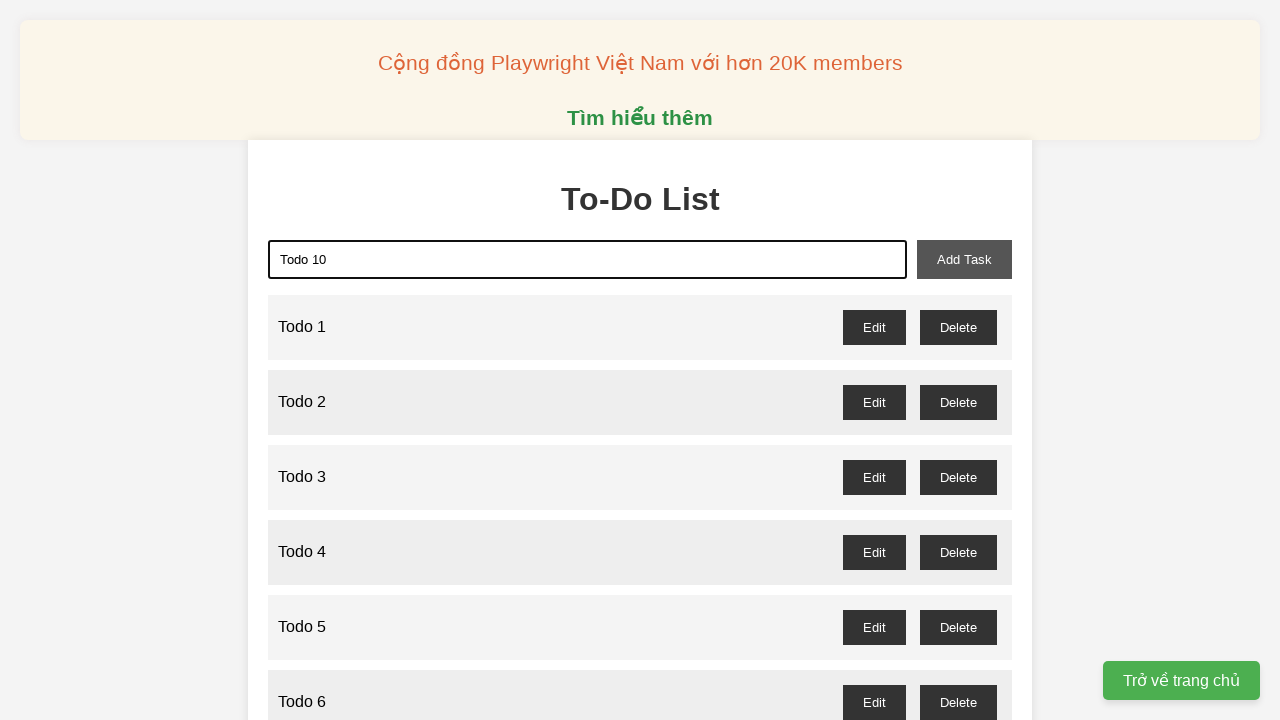

Clicked add task button for 'Todo 10' at (964, 259) on xpath=//button[@id='add-task']
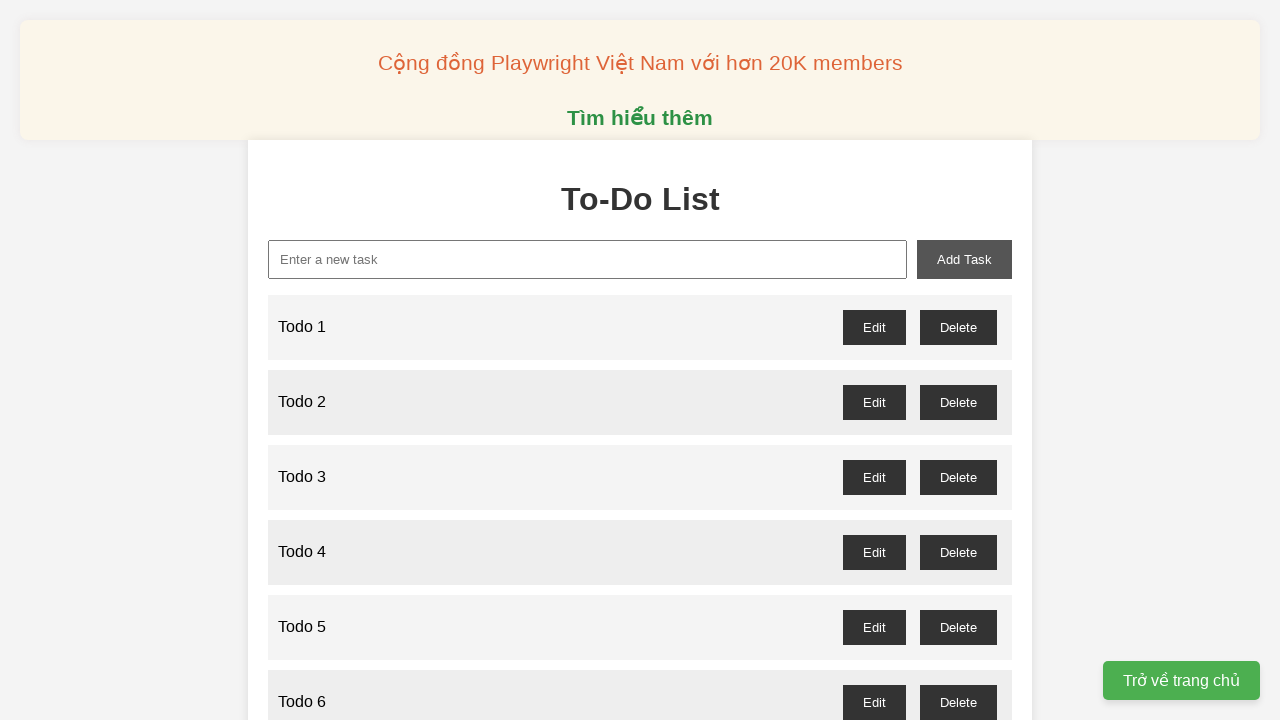

Filled new task input with 'Todo 11' on xpath=//input[@id='new-task']
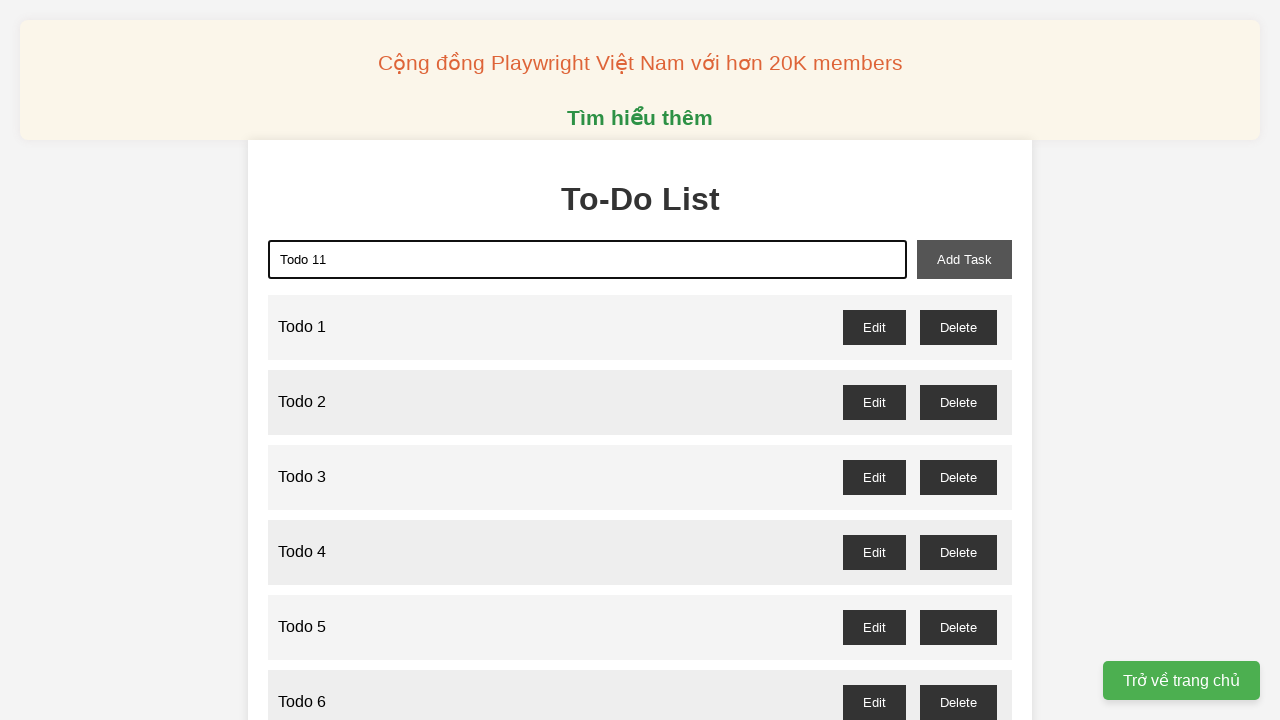

Clicked add task button for 'Todo 11' at (964, 259) on xpath=//button[@id='add-task']
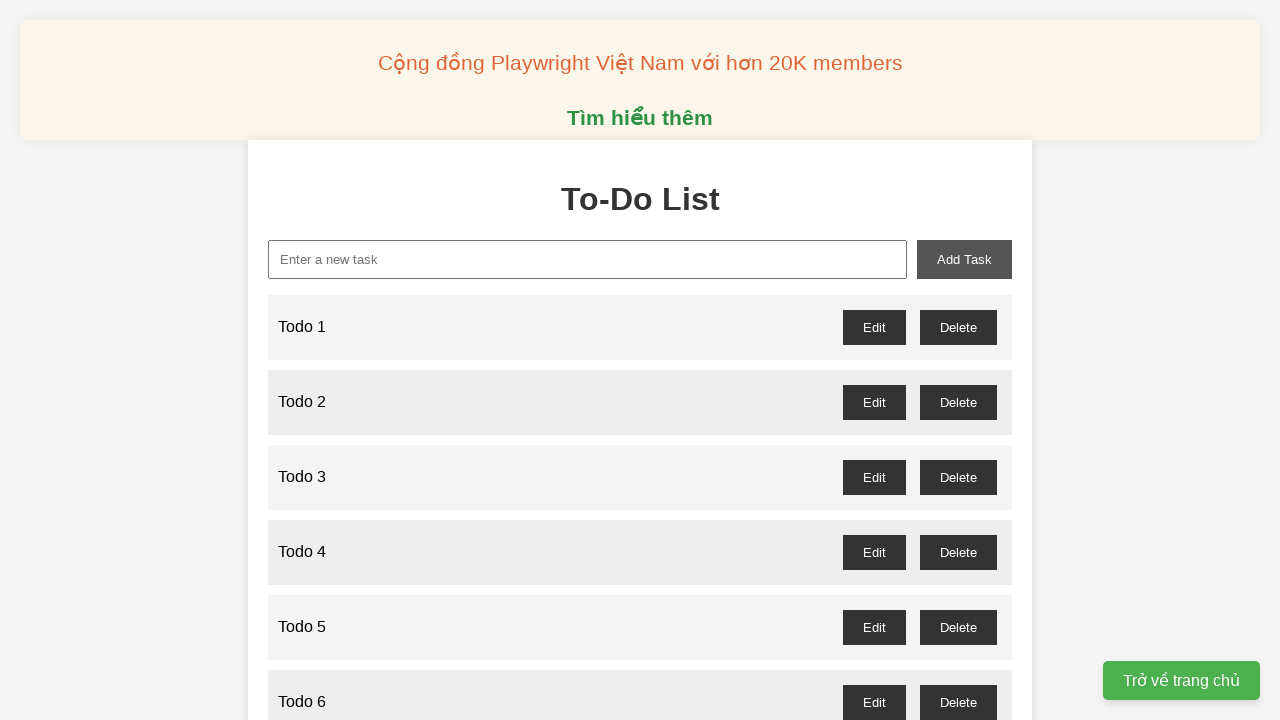

Filled new task input with 'Todo 12' on xpath=//input[@id='new-task']
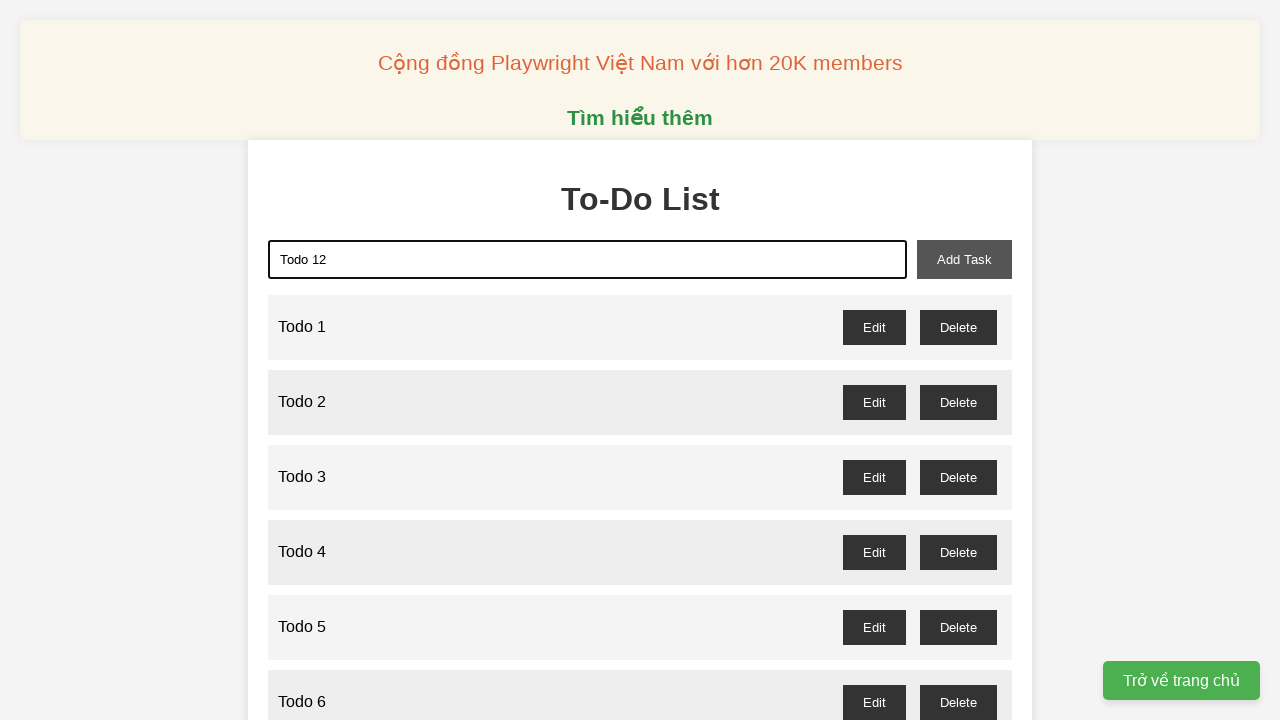

Clicked add task button for 'Todo 12' at (964, 259) on xpath=//button[@id='add-task']
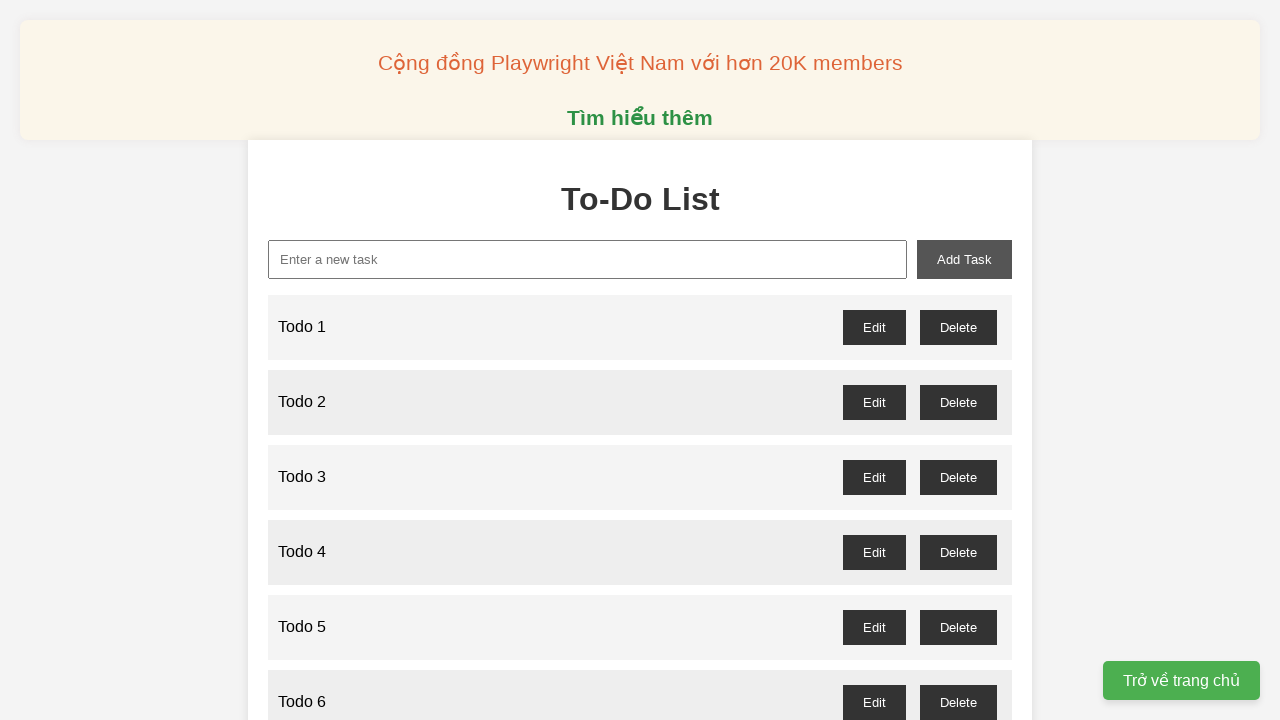

Filled new task input with 'Todo 13' on xpath=//input[@id='new-task']
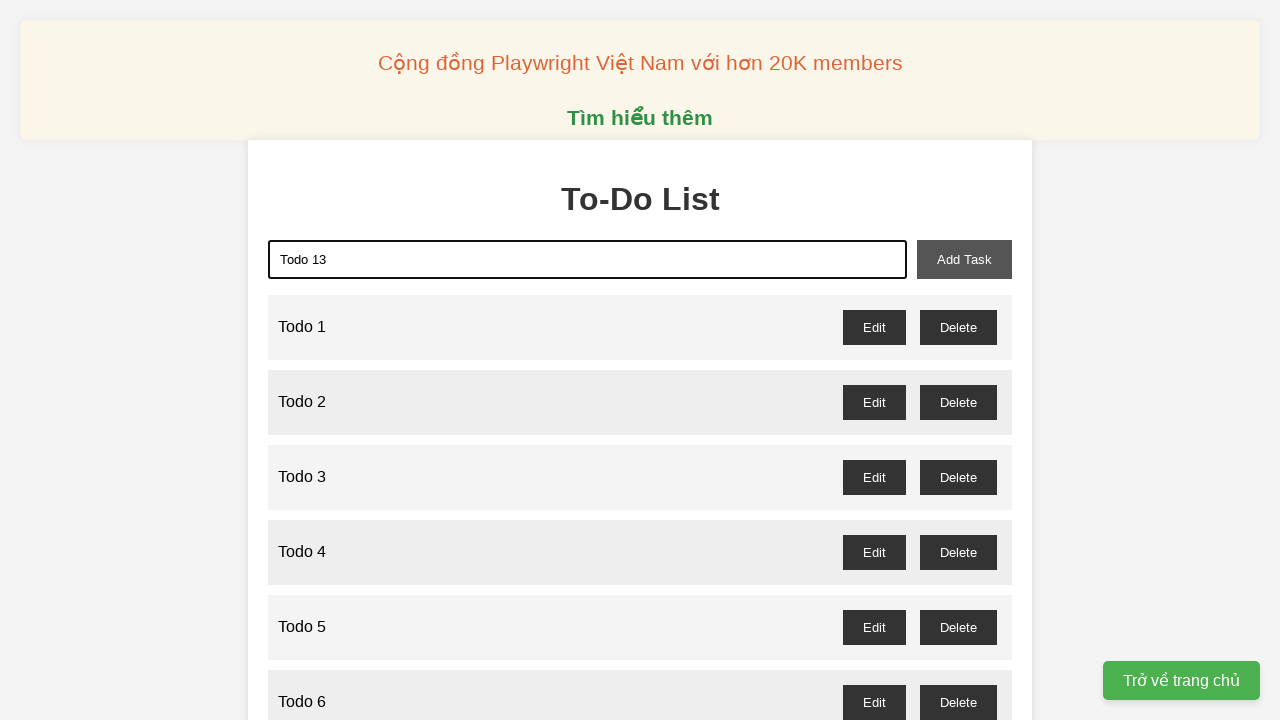

Clicked add task button for 'Todo 13' at (964, 259) on xpath=//button[@id='add-task']
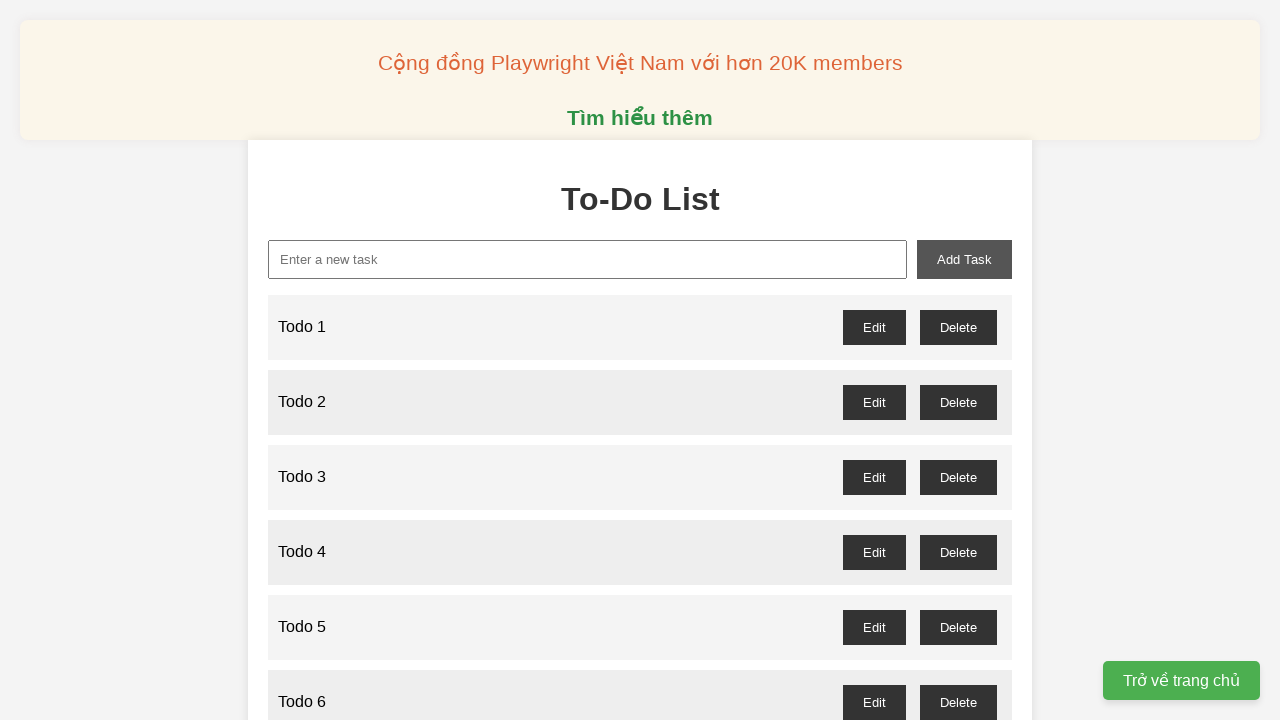

Filled new task input with 'Todo 14' on xpath=//input[@id='new-task']
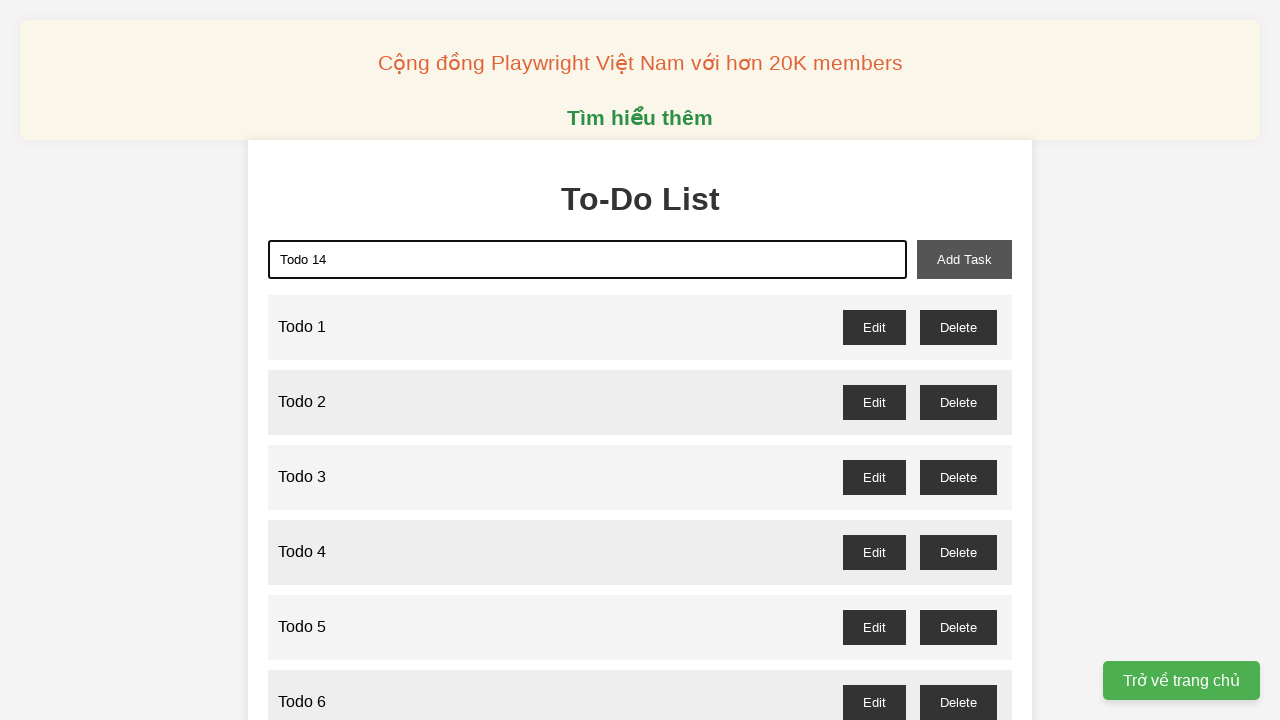

Clicked add task button for 'Todo 14' at (964, 259) on xpath=//button[@id='add-task']
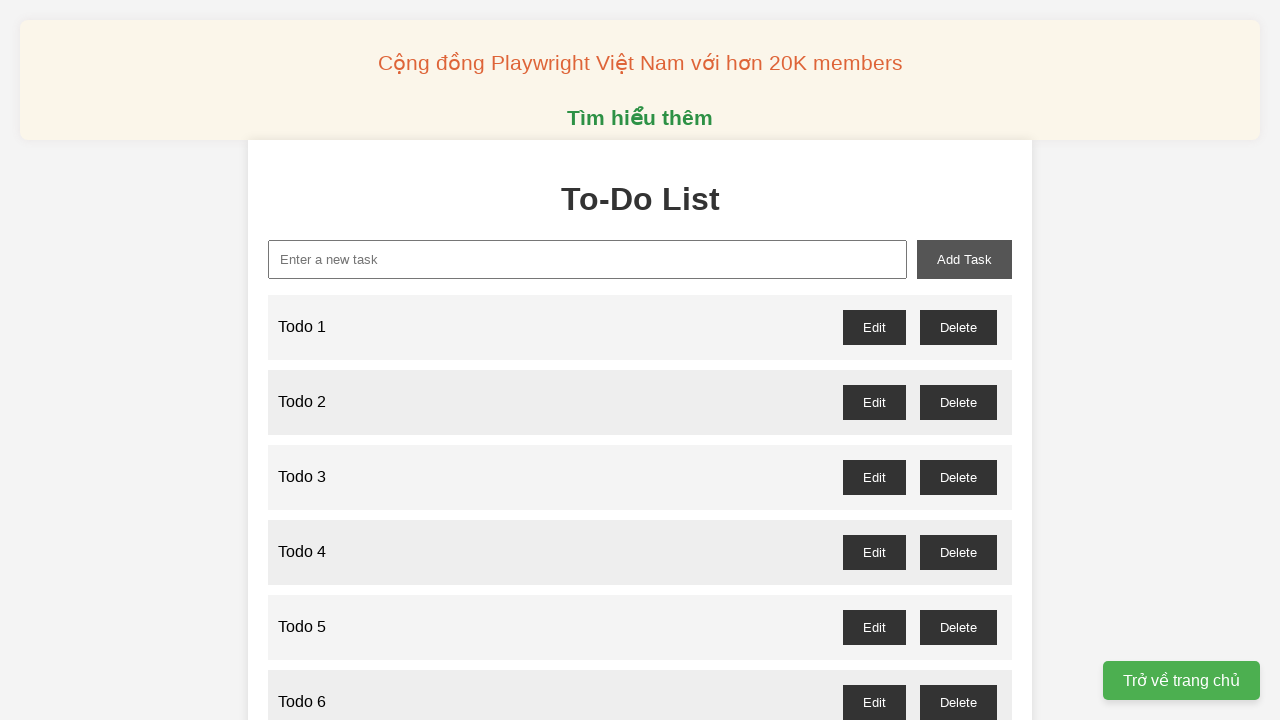

Filled new task input with 'Todo 15' on xpath=//input[@id='new-task']
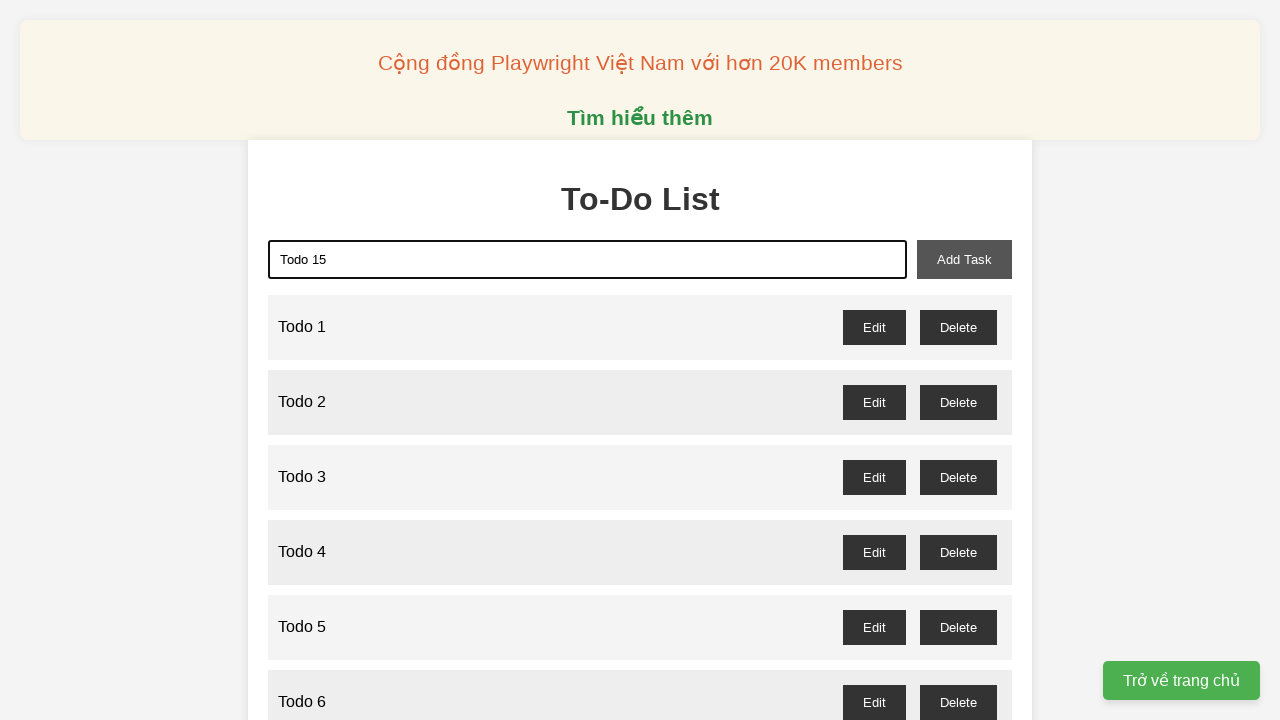

Clicked add task button for 'Todo 15' at (964, 259) on xpath=//button[@id='add-task']
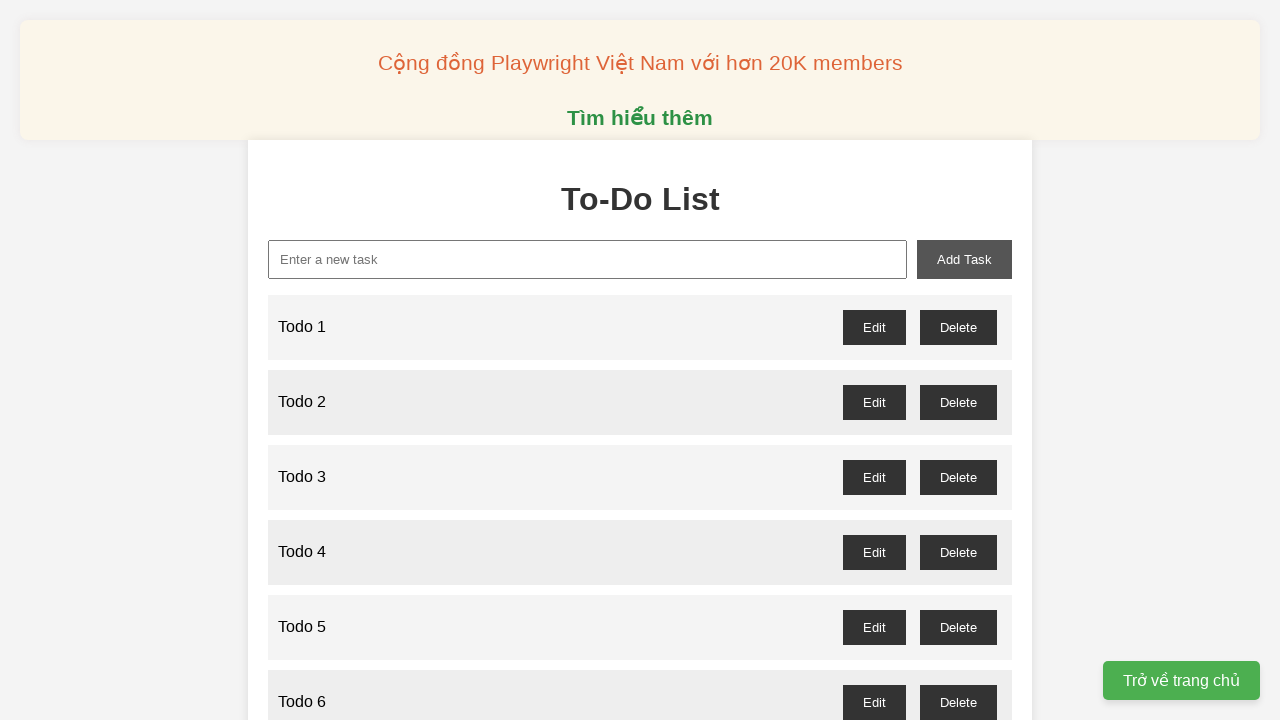

Filled new task input with 'Todo 16' on xpath=//input[@id='new-task']
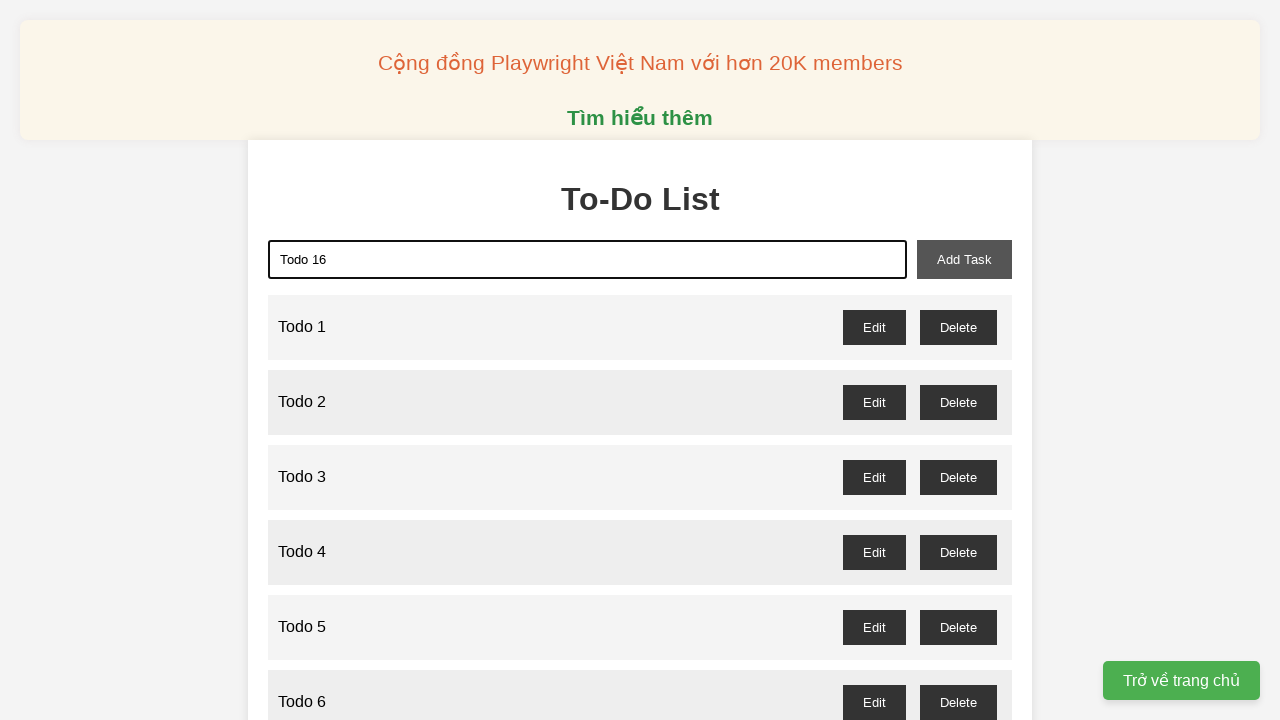

Clicked add task button for 'Todo 16' at (964, 259) on xpath=//button[@id='add-task']
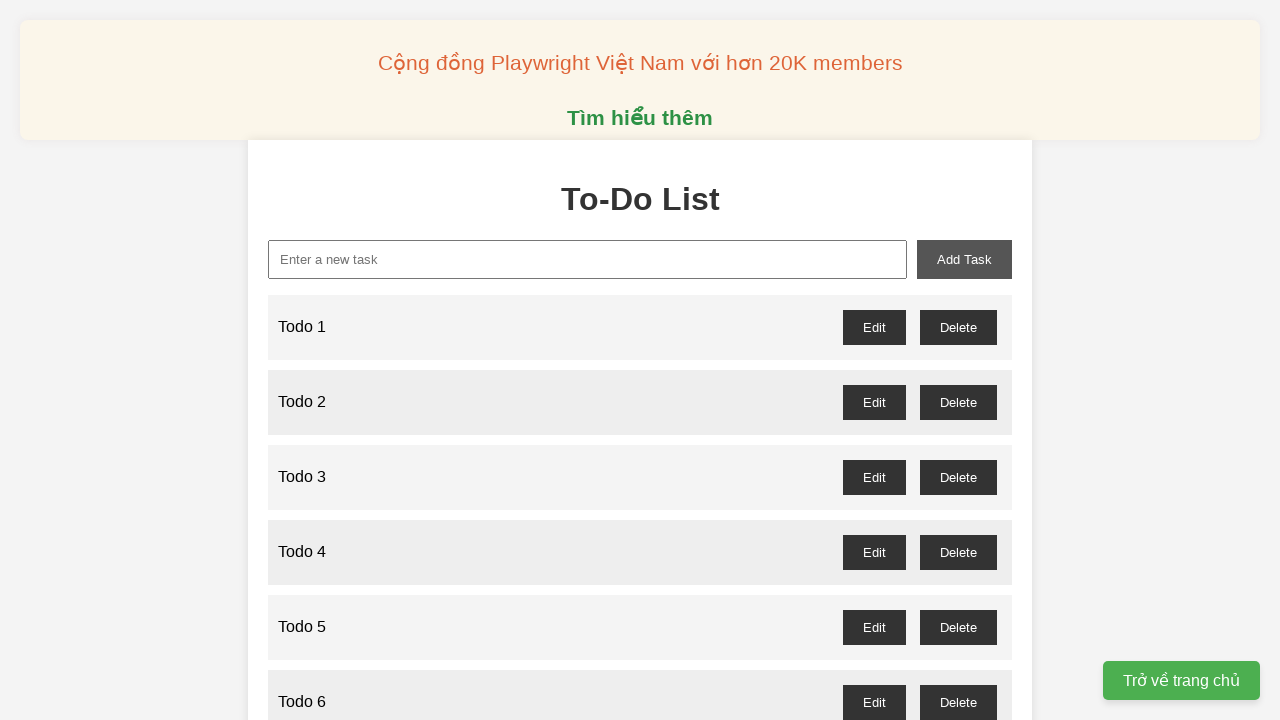

Filled new task input with 'Todo 17' on xpath=//input[@id='new-task']
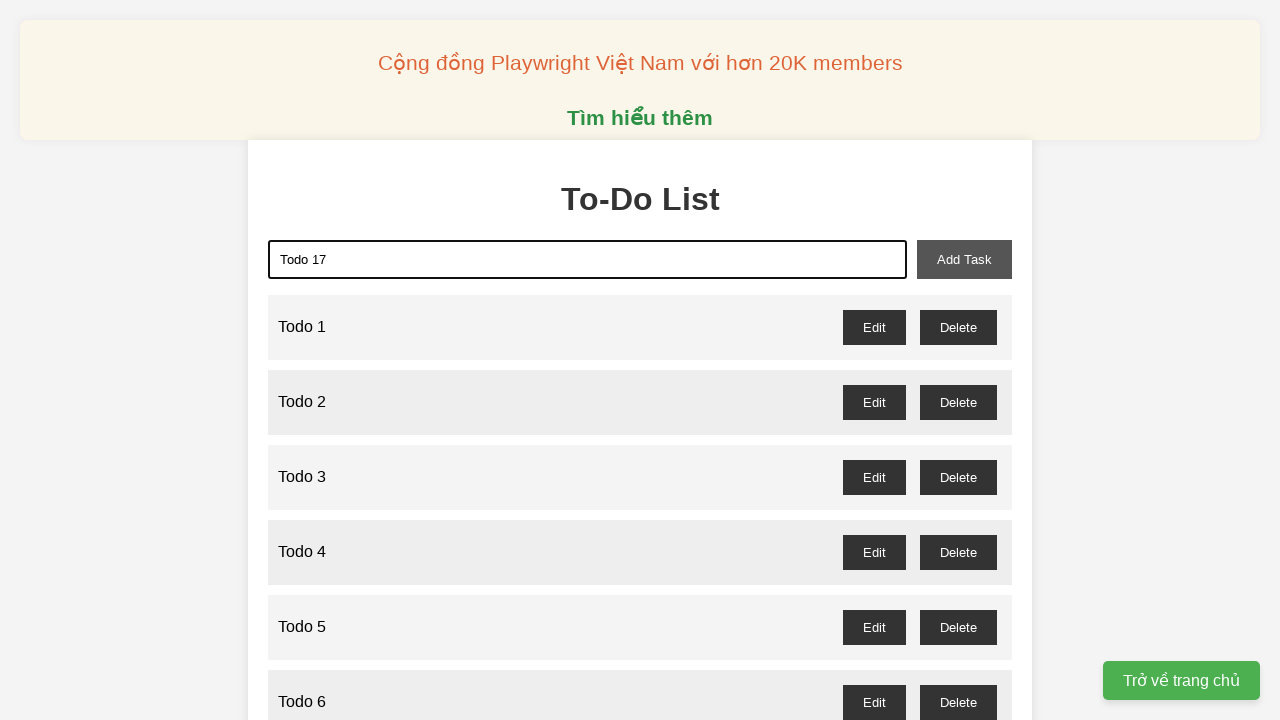

Clicked add task button for 'Todo 17' at (964, 259) on xpath=//button[@id='add-task']
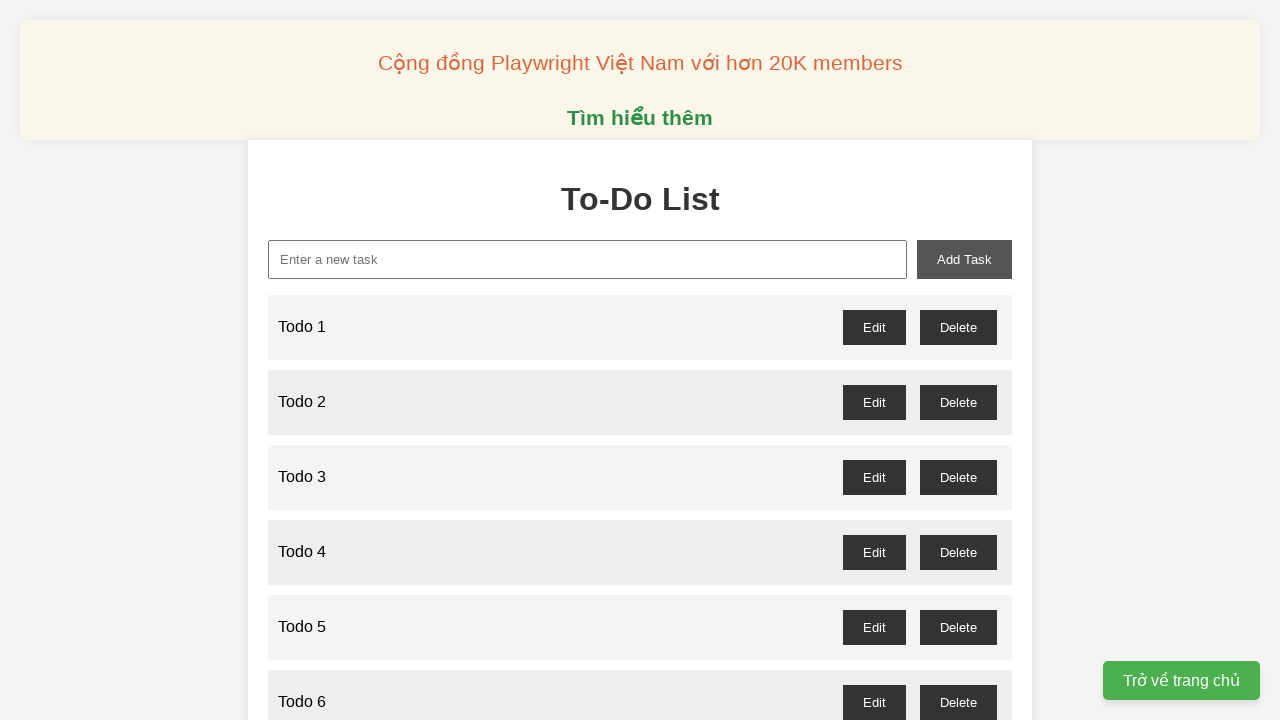

Filled new task input with 'Todo 18' on xpath=//input[@id='new-task']
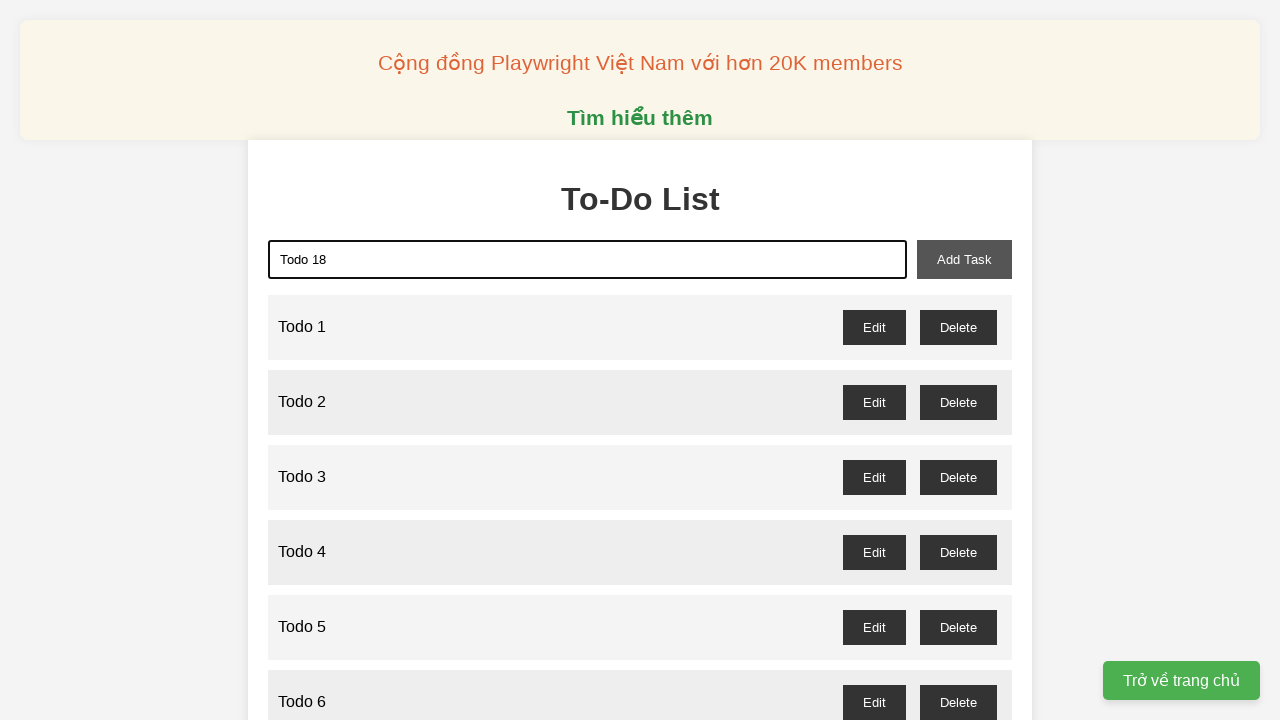

Clicked add task button for 'Todo 18' at (964, 259) on xpath=//button[@id='add-task']
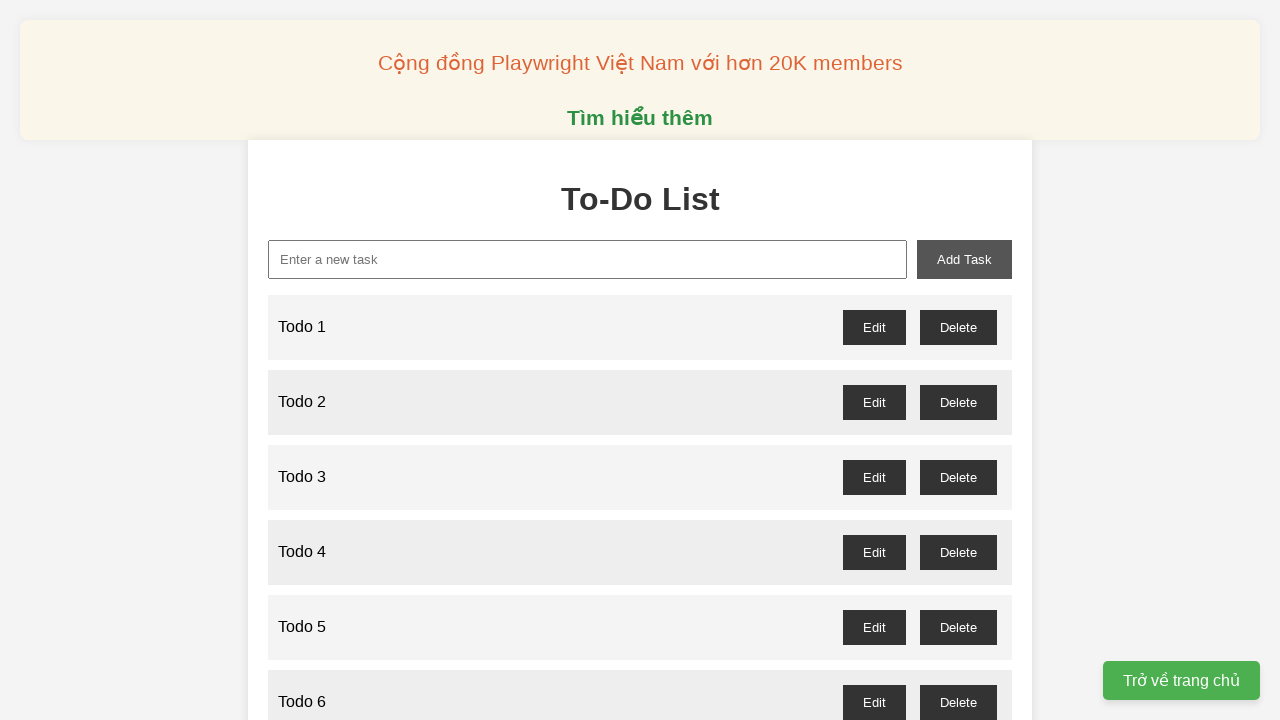

Filled new task input with 'Todo 19' on xpath=//input[@id='new-task']
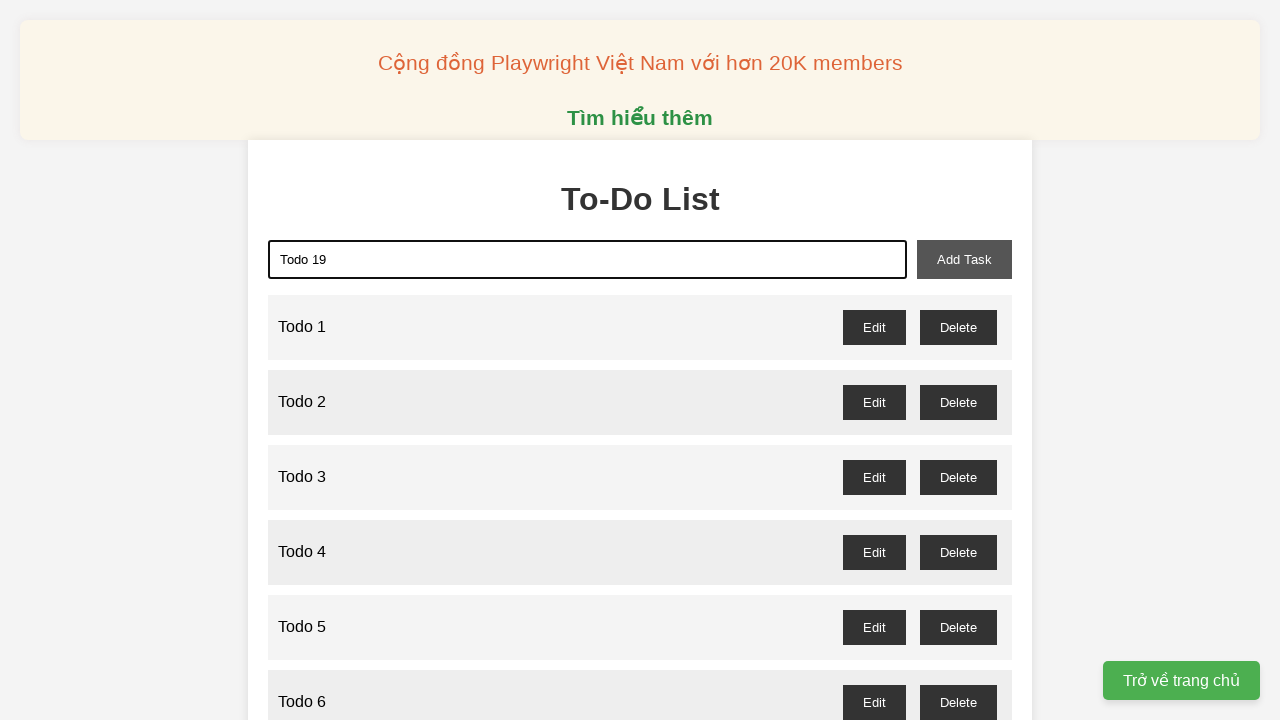

Clicked add task button for 'Todo 19' at (964, 259) on xpath=//button[@id='add-task']
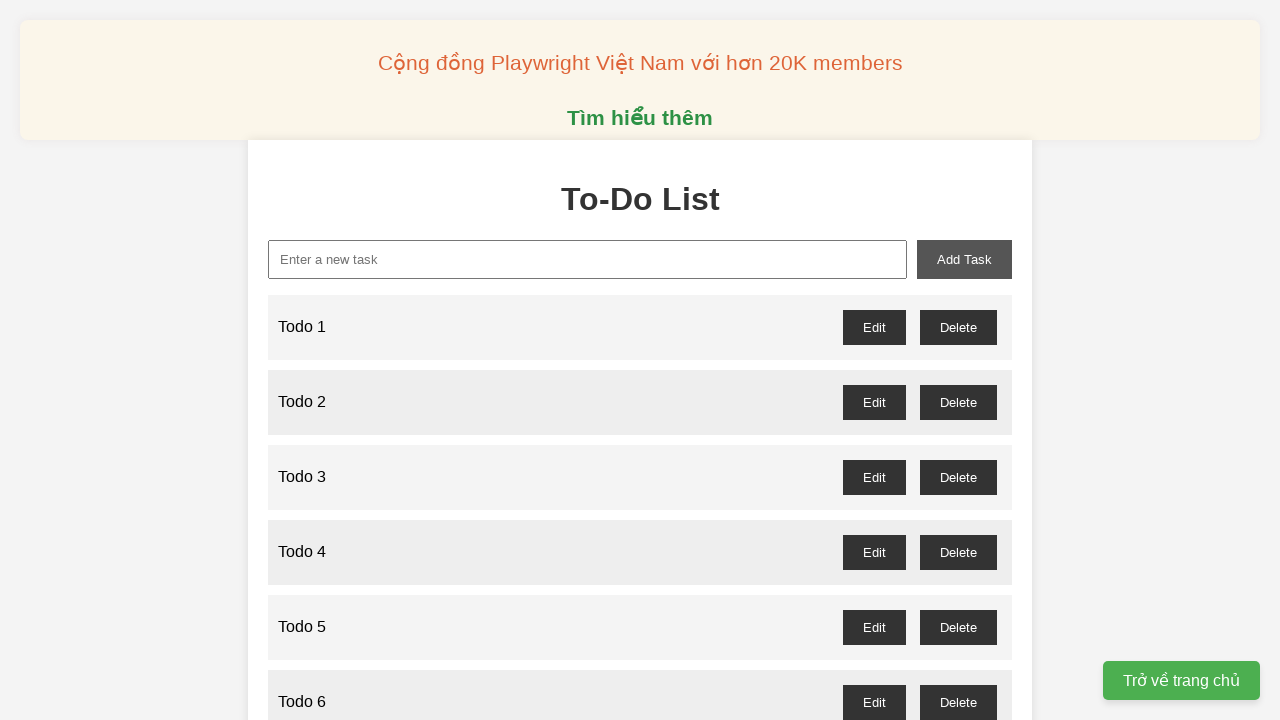

Filled new task input with 'Todo 20' on xpath=//input[@id='new-task']
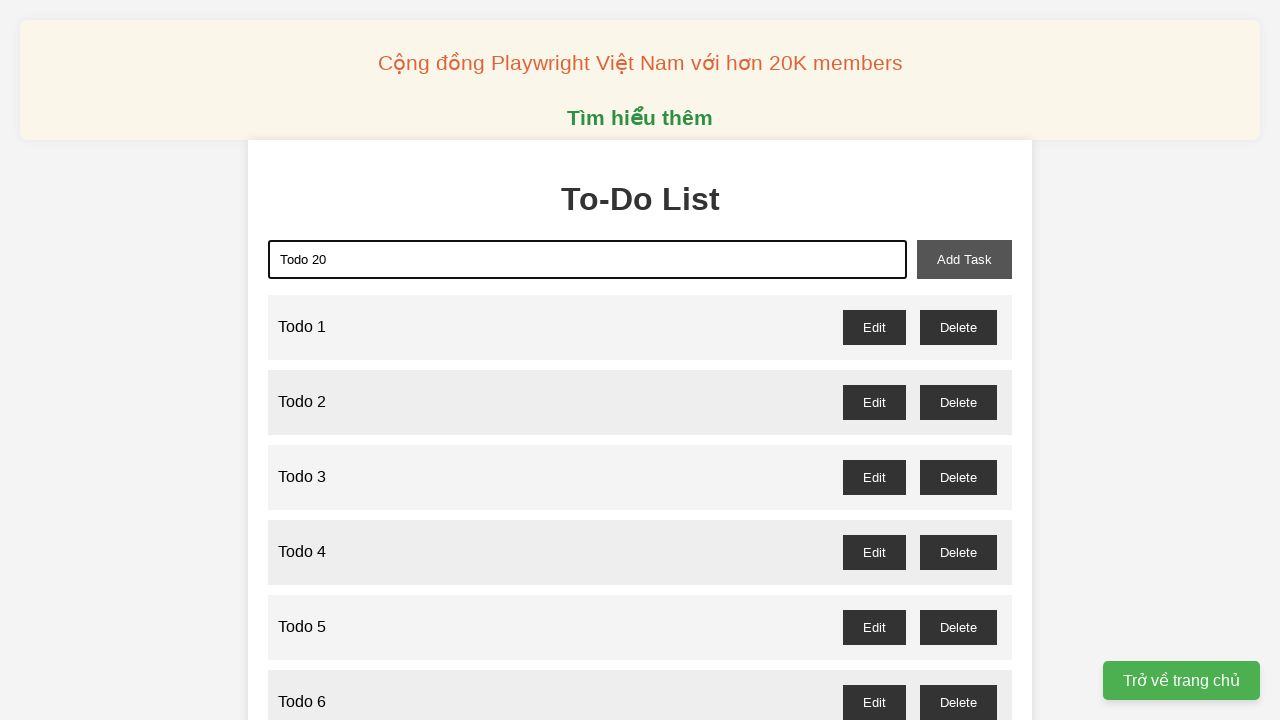

Clicked add task button for 'Todo 20' at (964, 259) on xpath=//button[@id='add-task']
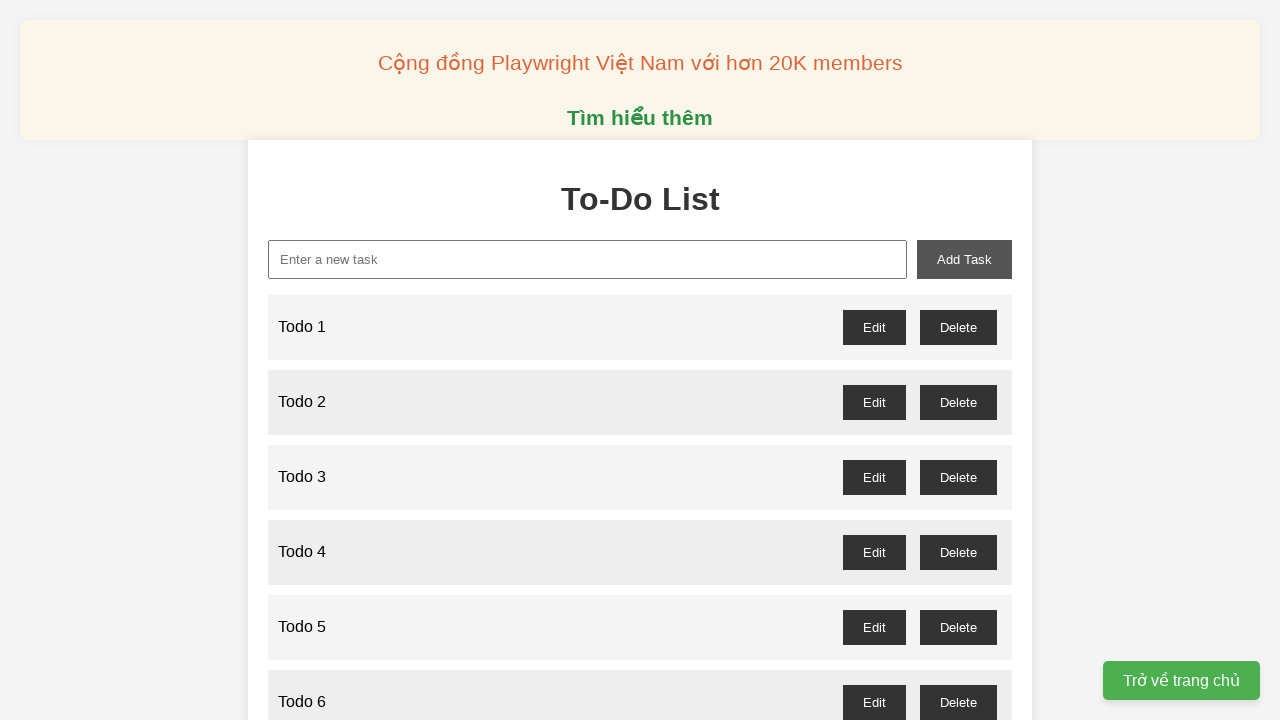

Filled new task input with 'Todo 21' on xpath=//input[@id='new-task']
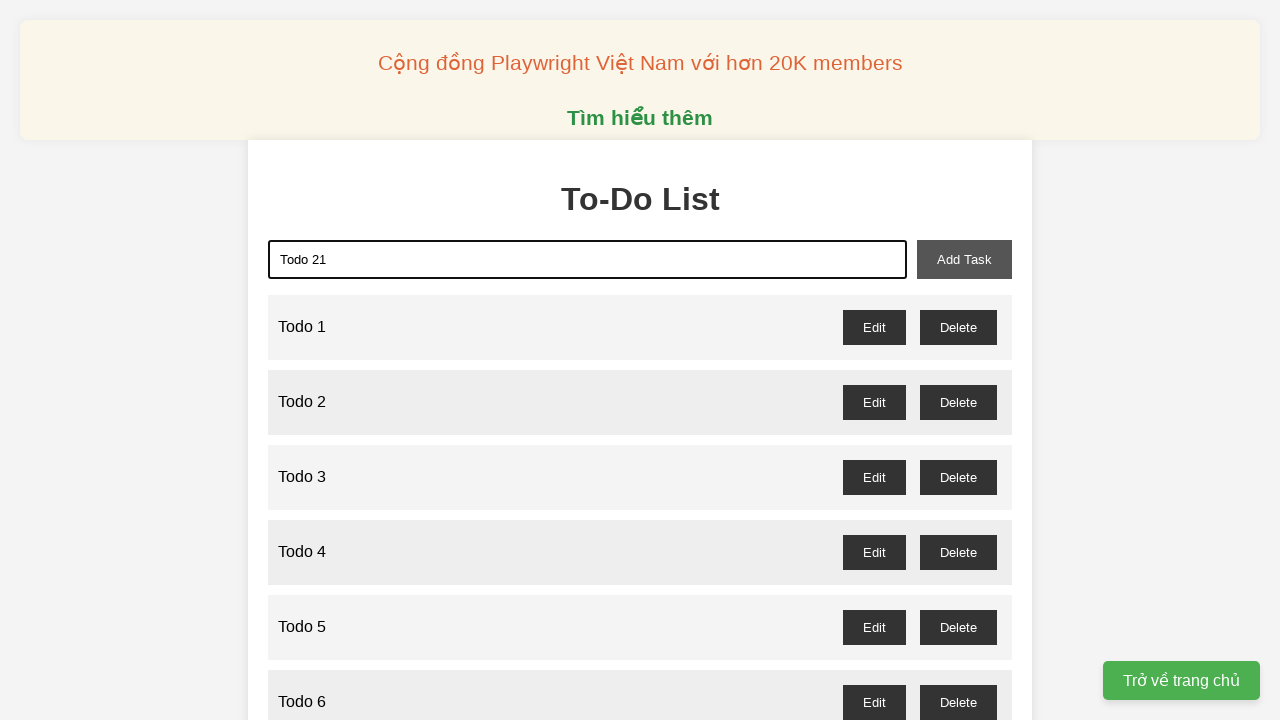

Clicked add task button for 'Todo 21' at (964, 259) on xpath=//button[@id='add-task']
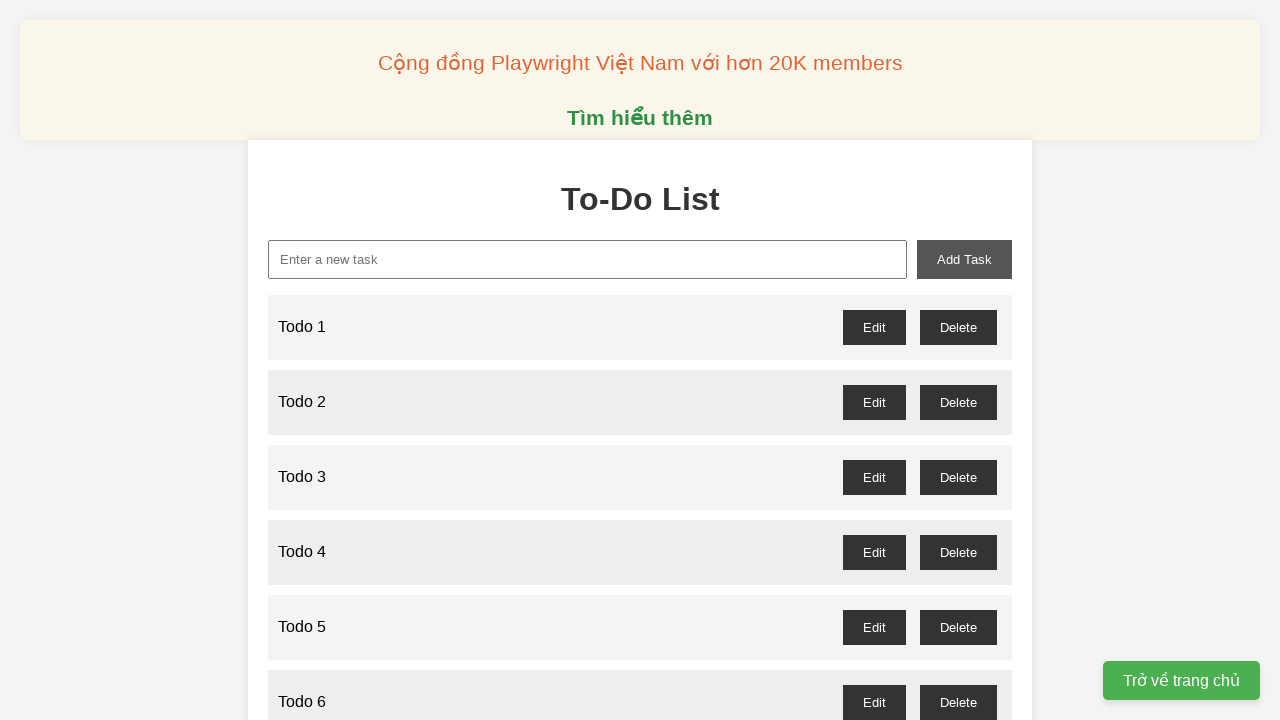

Filled new task input with 'Todo 22' on xpath=//input[@id='new-task']
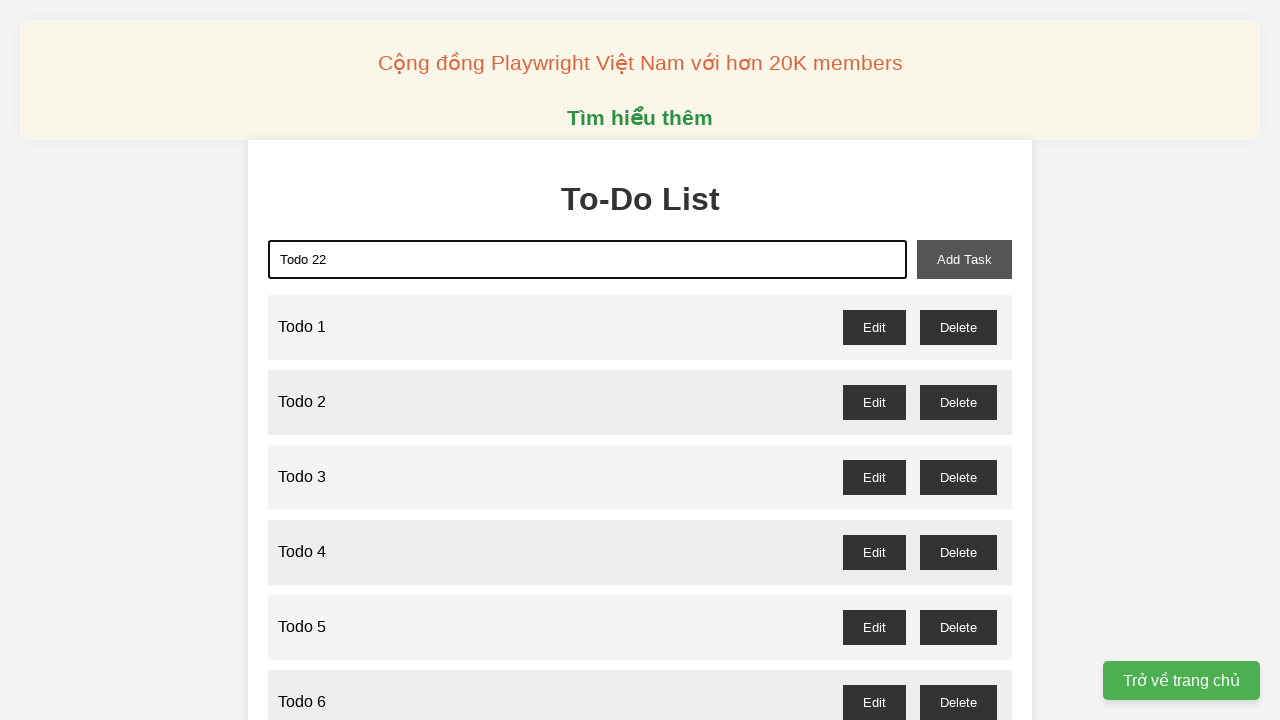

Clicked add task button for 'Todo 22' at (964, 259) on xpath=//button[@id='add-task']
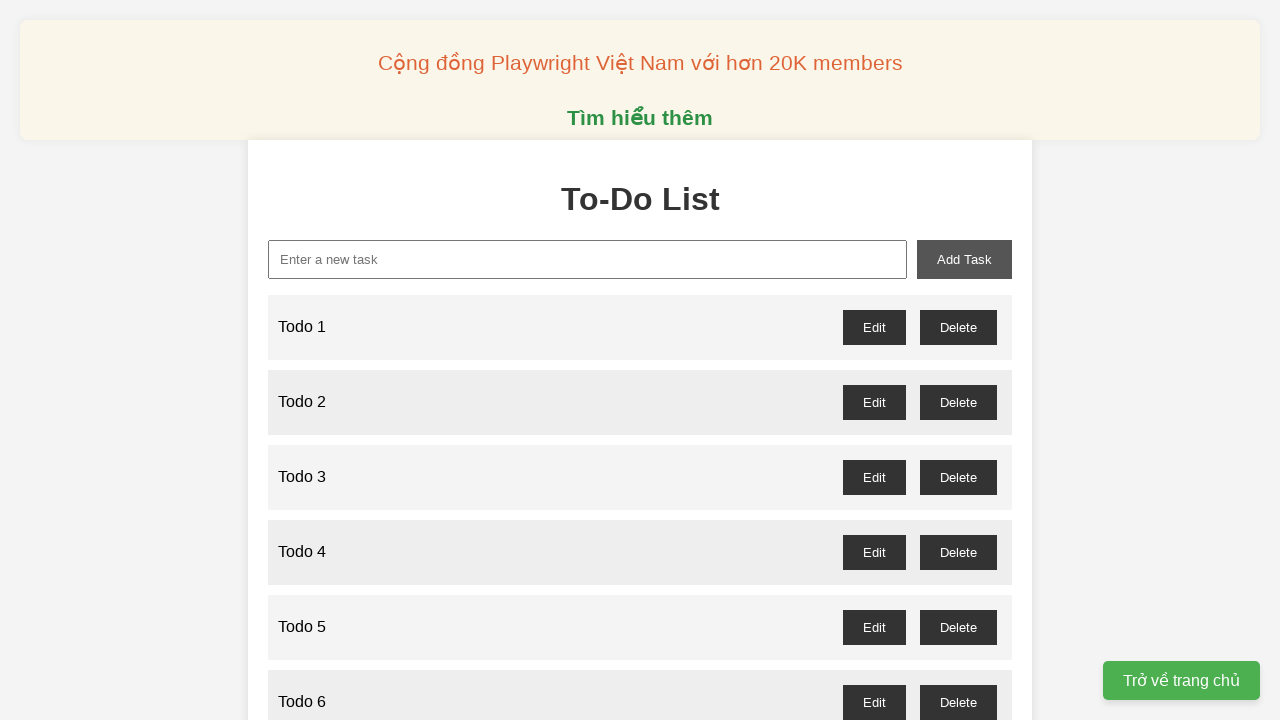

Filled new task input with 'Todo 23' on xpath=//input[@id='new-task']
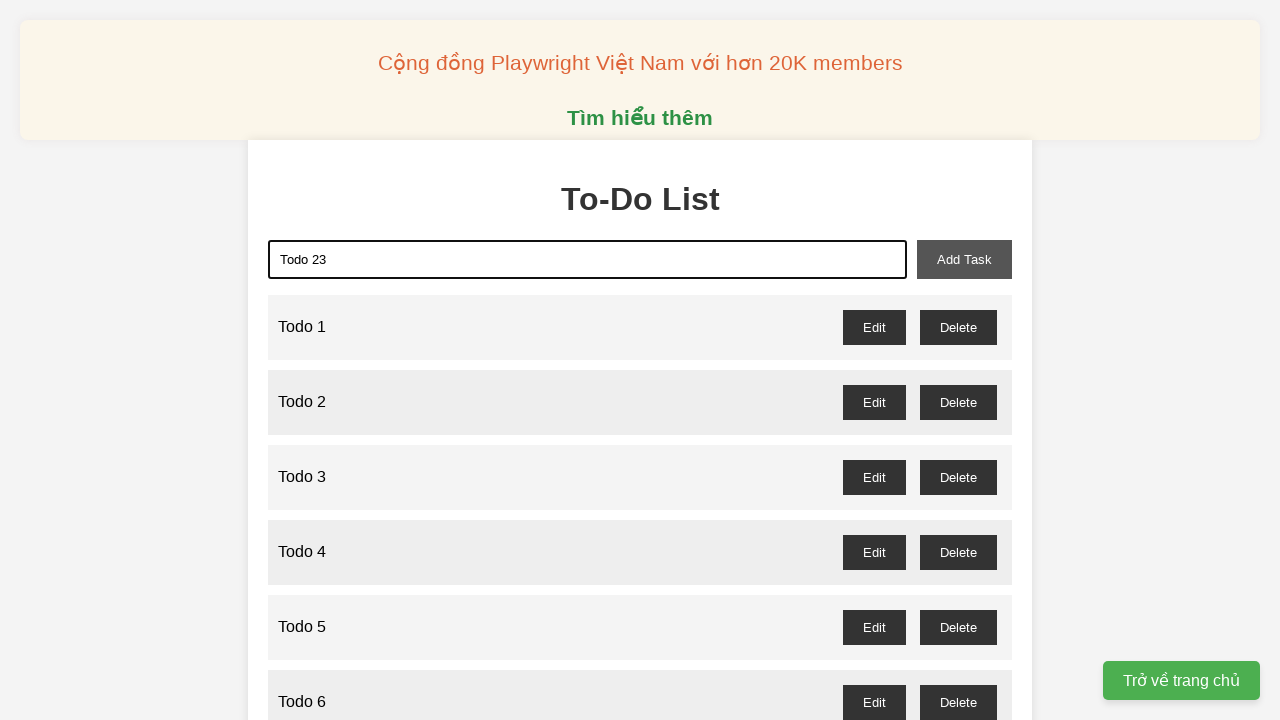

Clicked add task button for 'Todo 23' at (964, 259) on xpath=//button[@id='add-task']
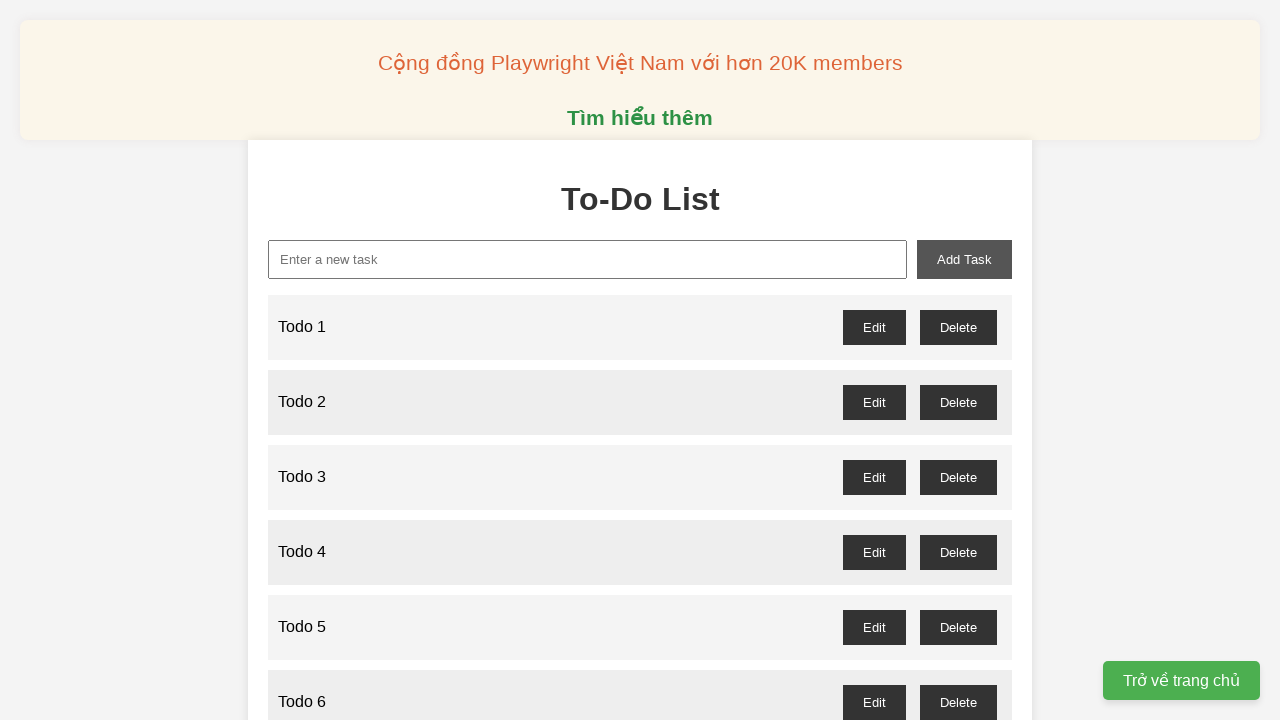

Filled new task input with 'Todo 24' on xpath=//input[@id='new-task']
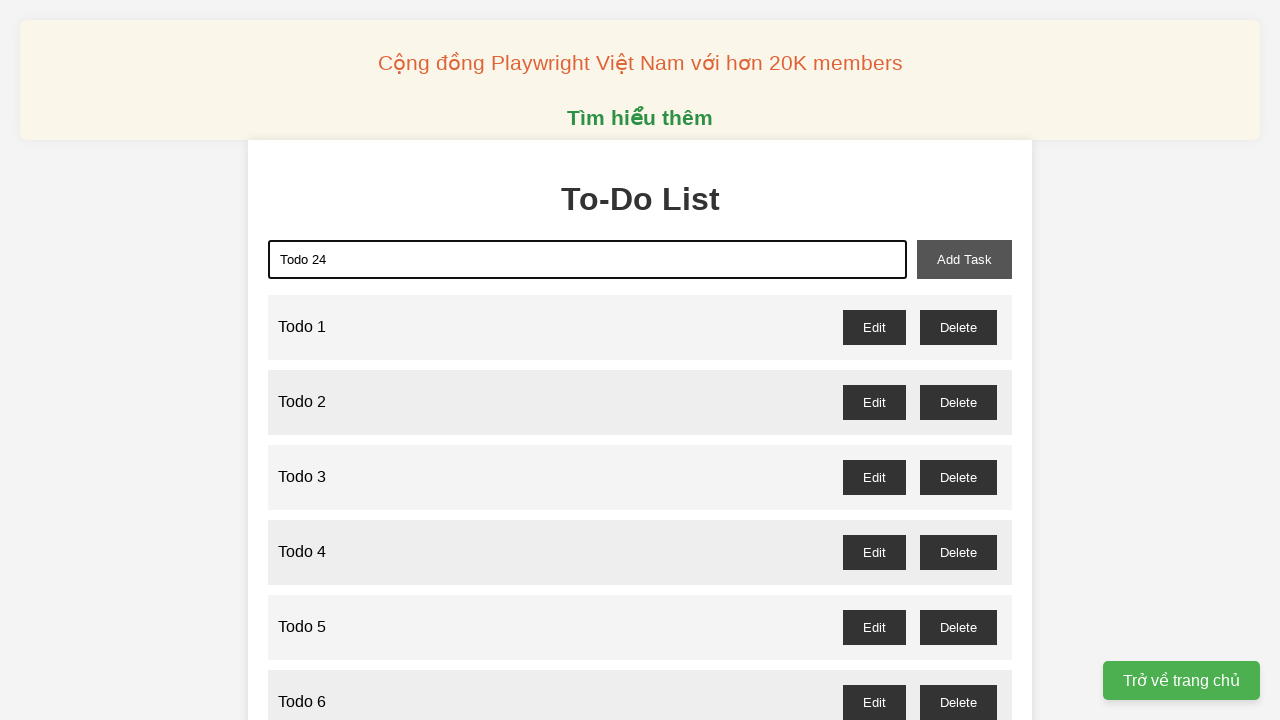

Clicked add task button for 'Todo 24' at (964, 259) on xpath=//button[@id='add-task']
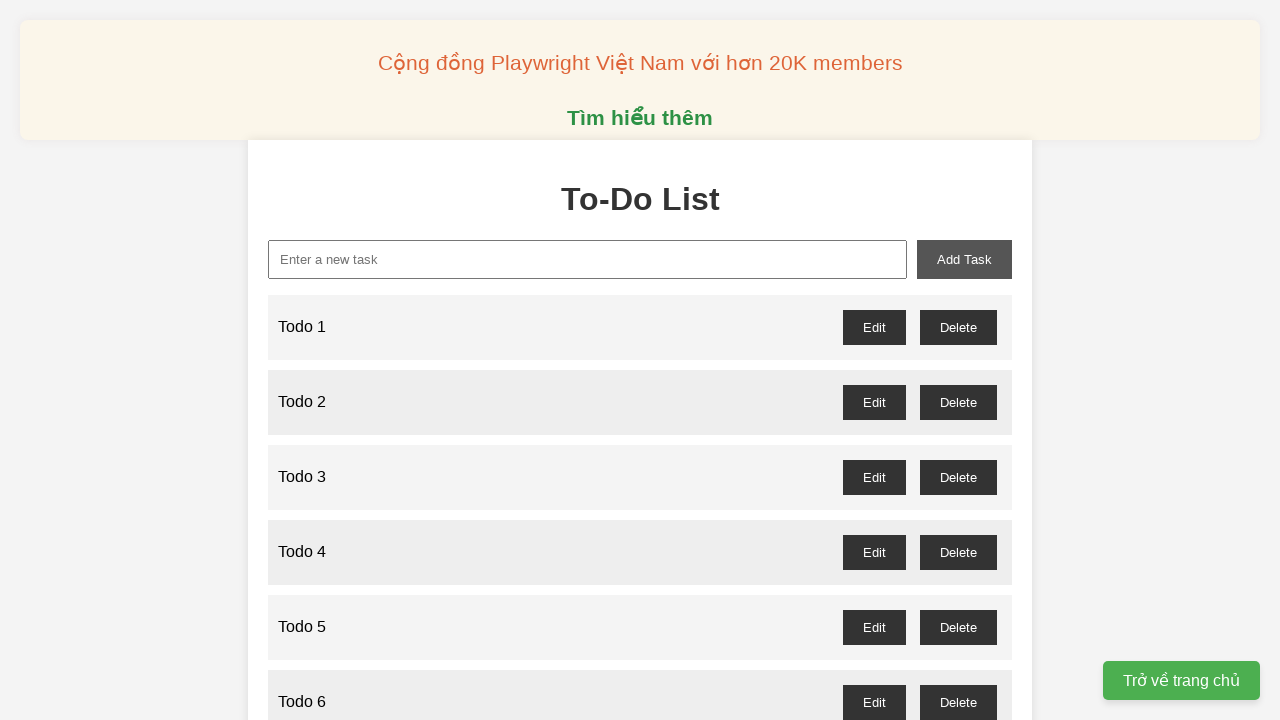

Filled new task input with 'Todo 25' on xpath=//input[@id='new-task']
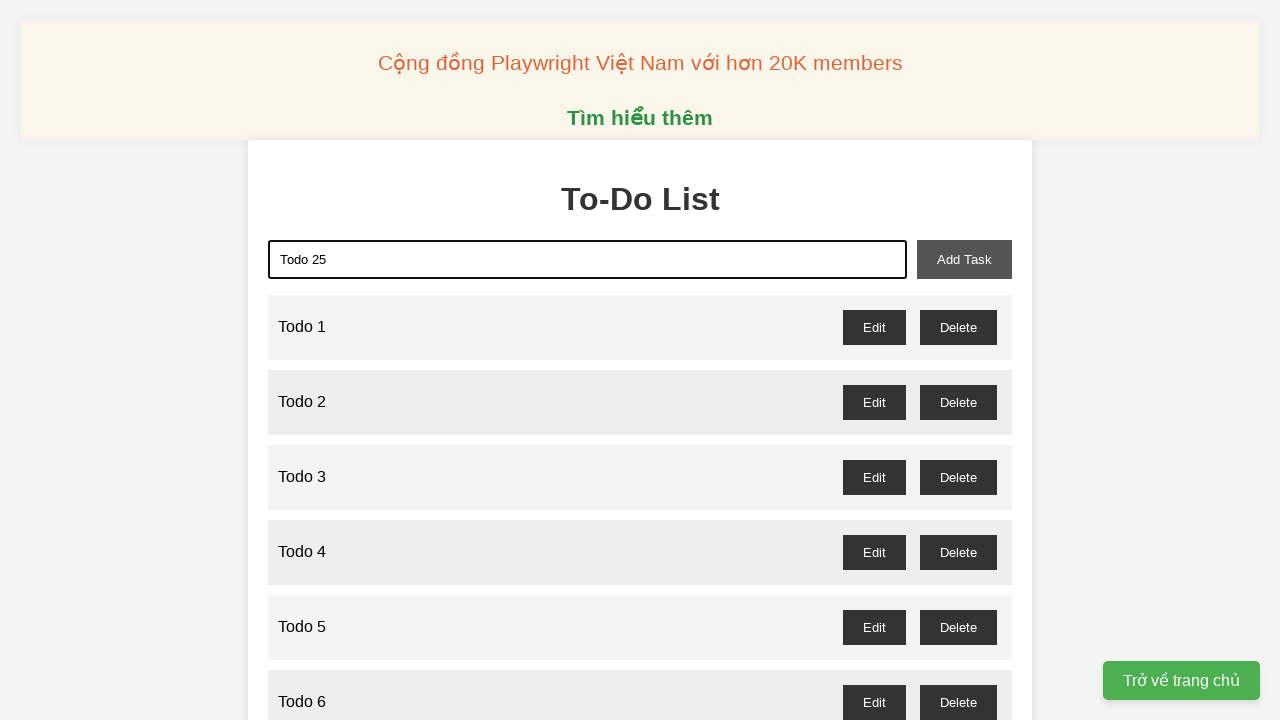

Clicked add task button for 'Todo 25' at (964, 259) on xpath=//button[@id='add-task']
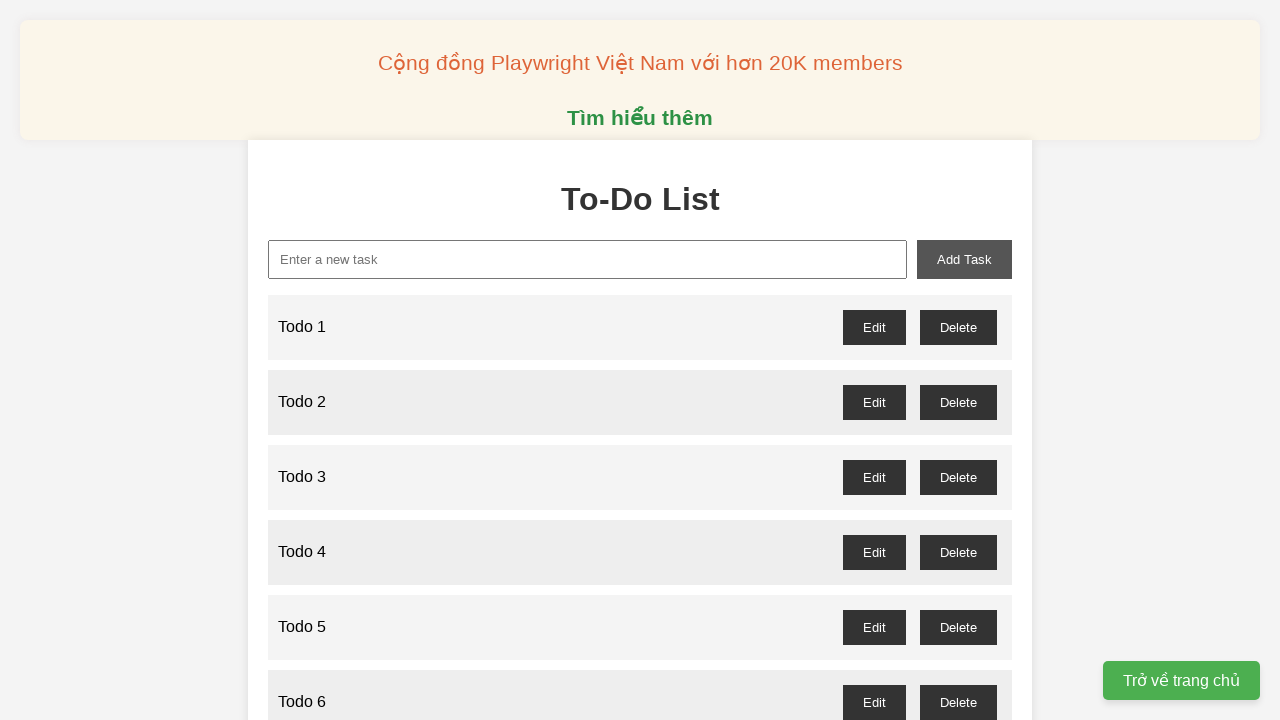

Filled new task input with 'Todo 26' on xpath=//input[@id='new-task']
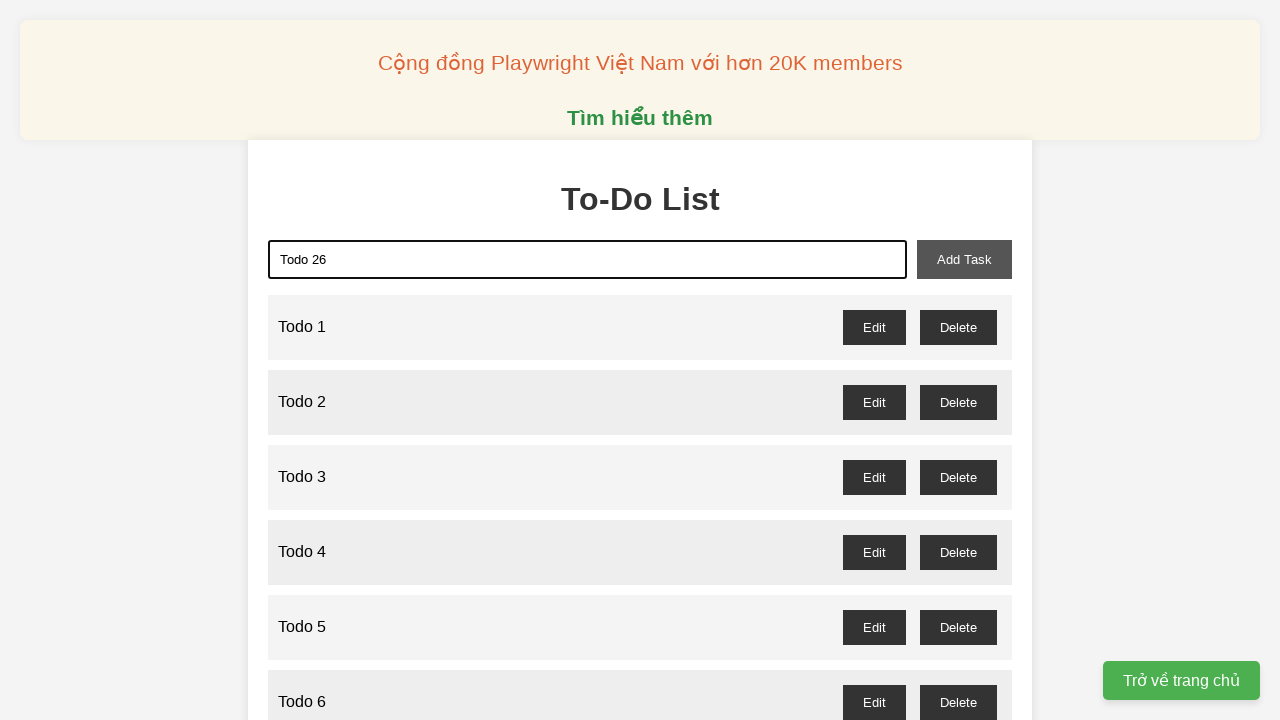

Clicked add task button for 'Todo 26' at (964, 259) on xpath=//button[@id='add-task']
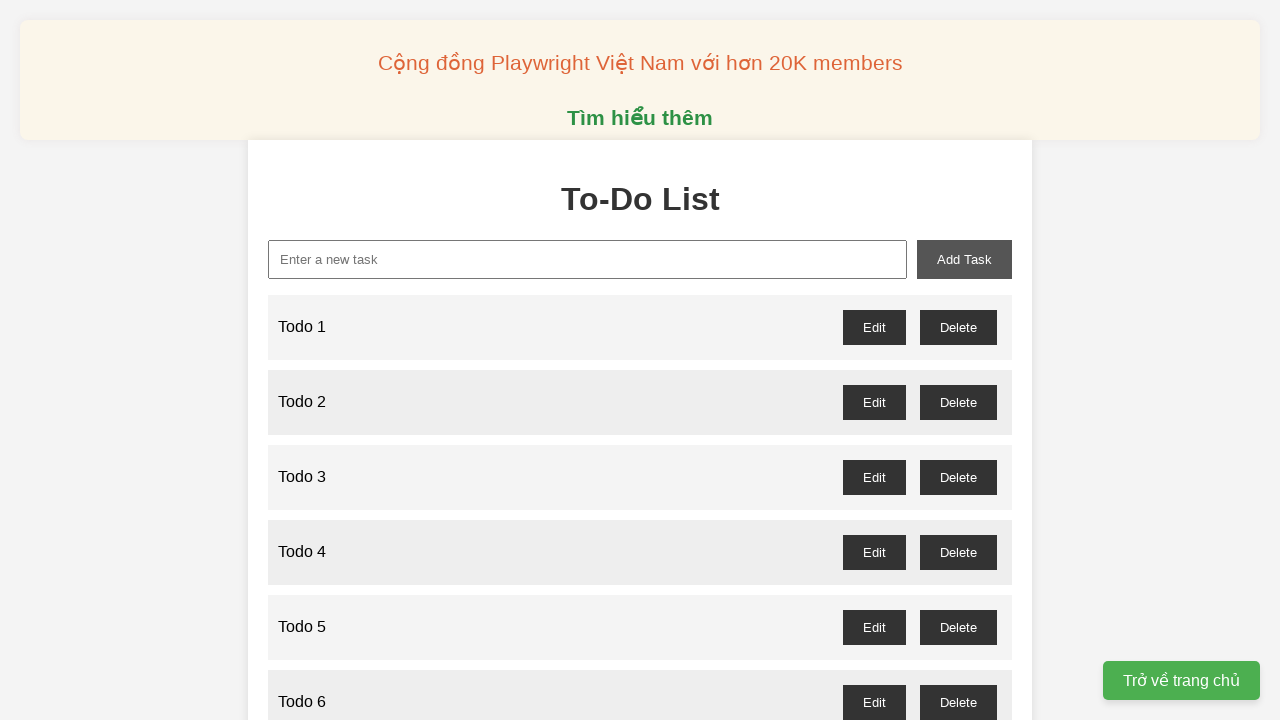

Filled new task input with 'Todo 27' on xpath=//input[@id='new-task']
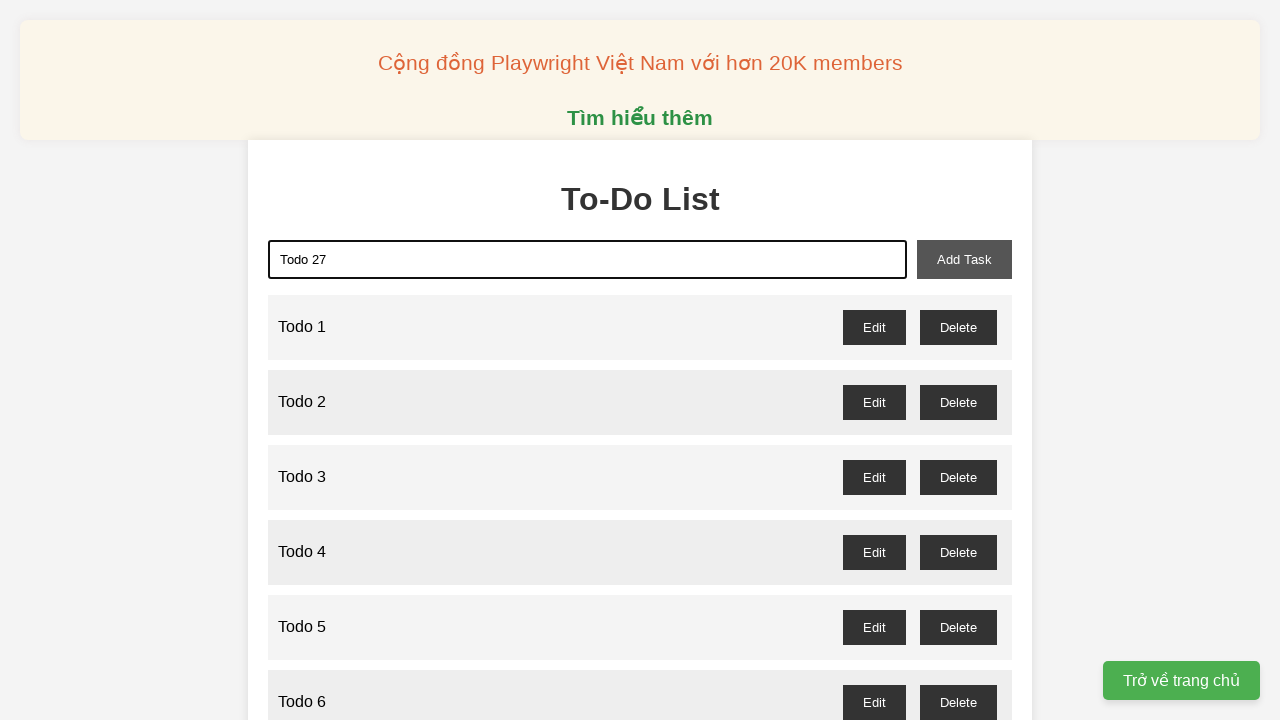

Clicked add task button for 'Todo 27' at (964, 259) on xpath=//button[@id='add-task']
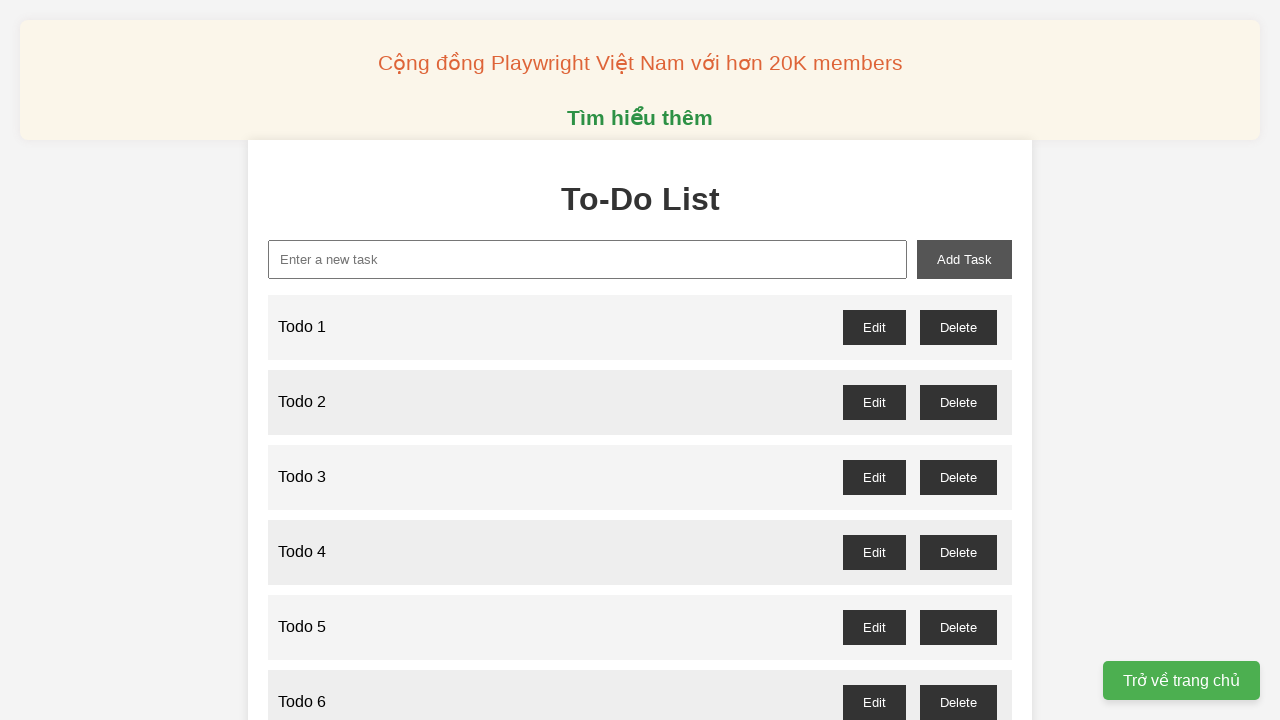

Filled new task input with 'Todo 28' on xpath=//input[@id='new-task']
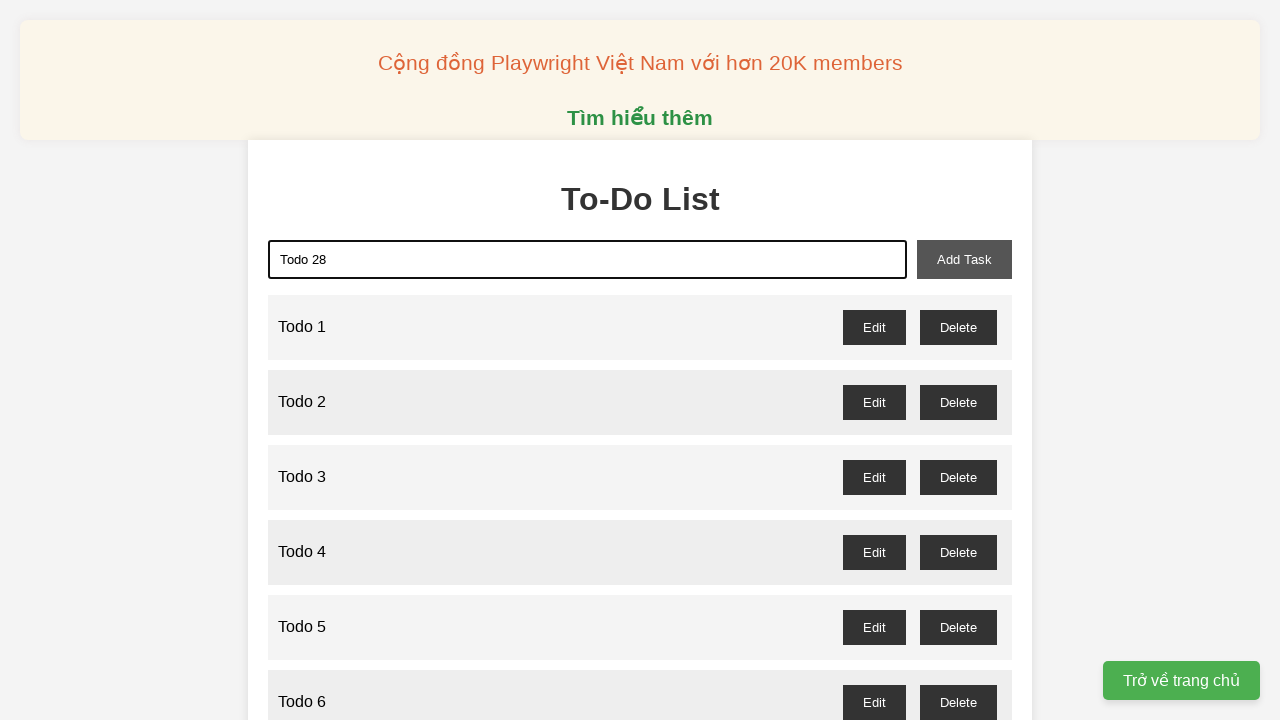

Clicked add task button for 'Todo 28' at (964, 259) on xpath=//button[@id='add-task']
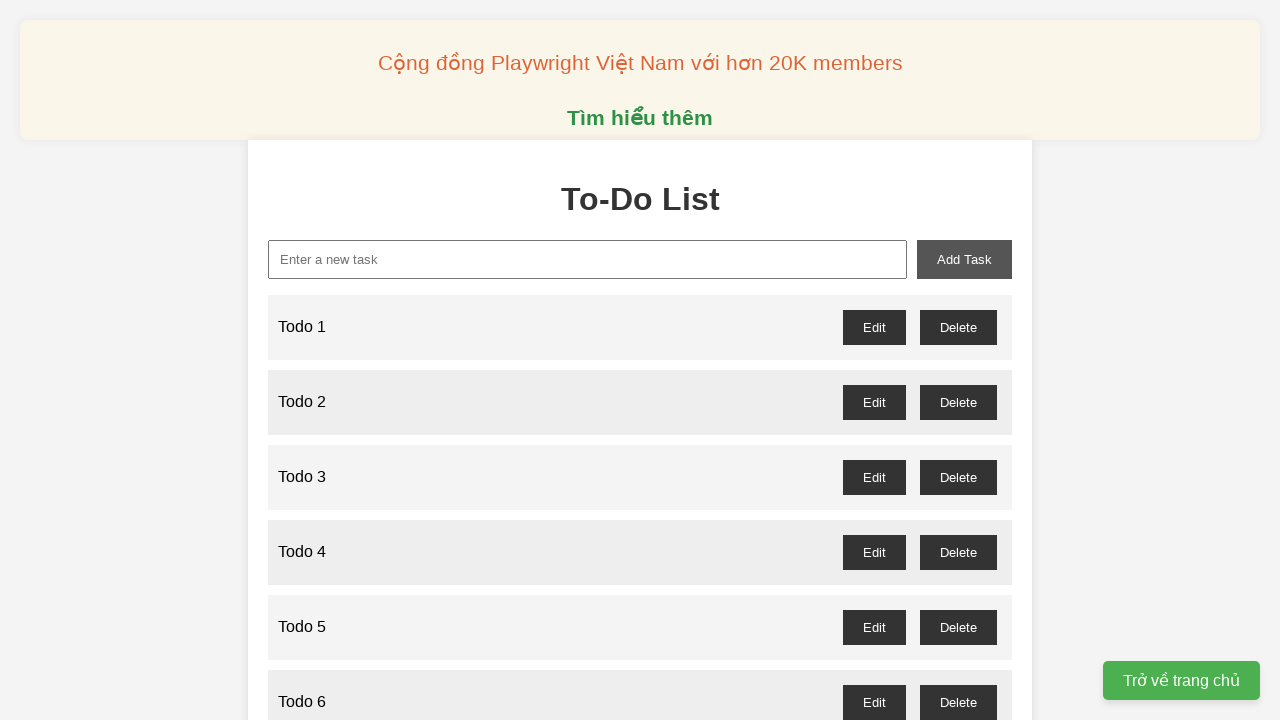

Filled new task input with 'Todo 29' on xpath=//input[@id='new-task']
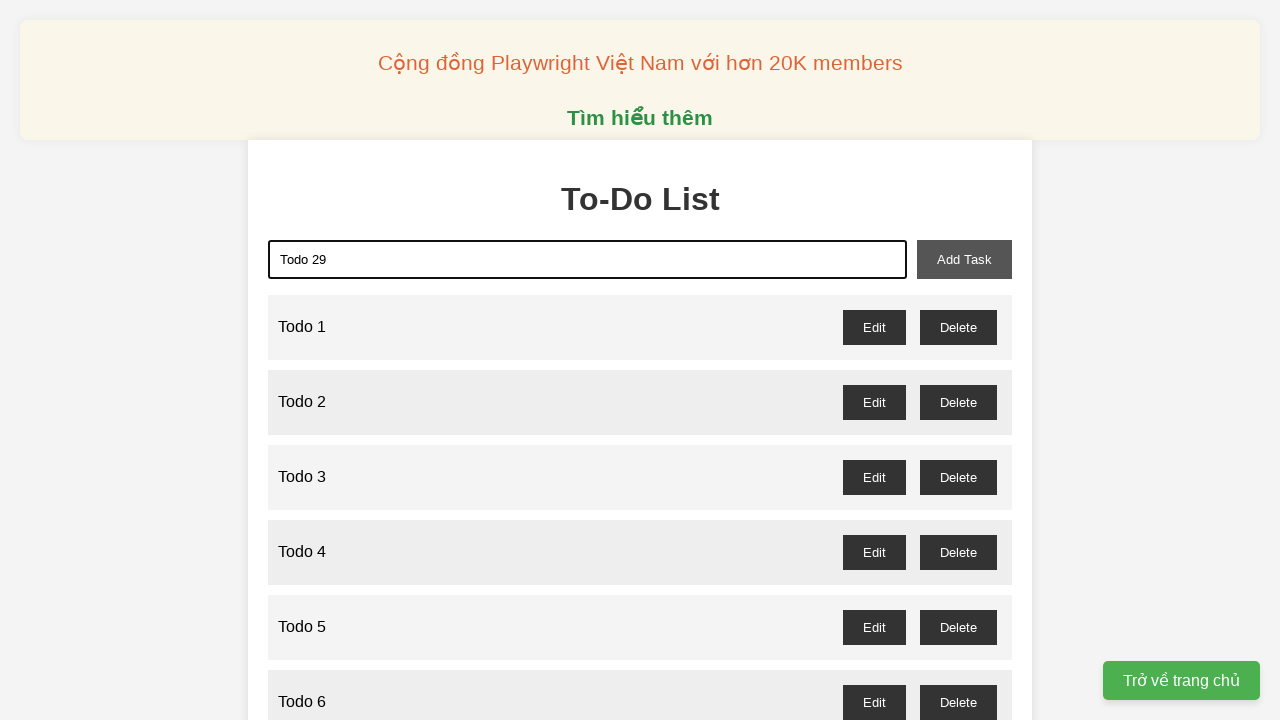

Clicked add task button for 'Todo 29' at (964, 259) on xpath=//button[@id='add-task']
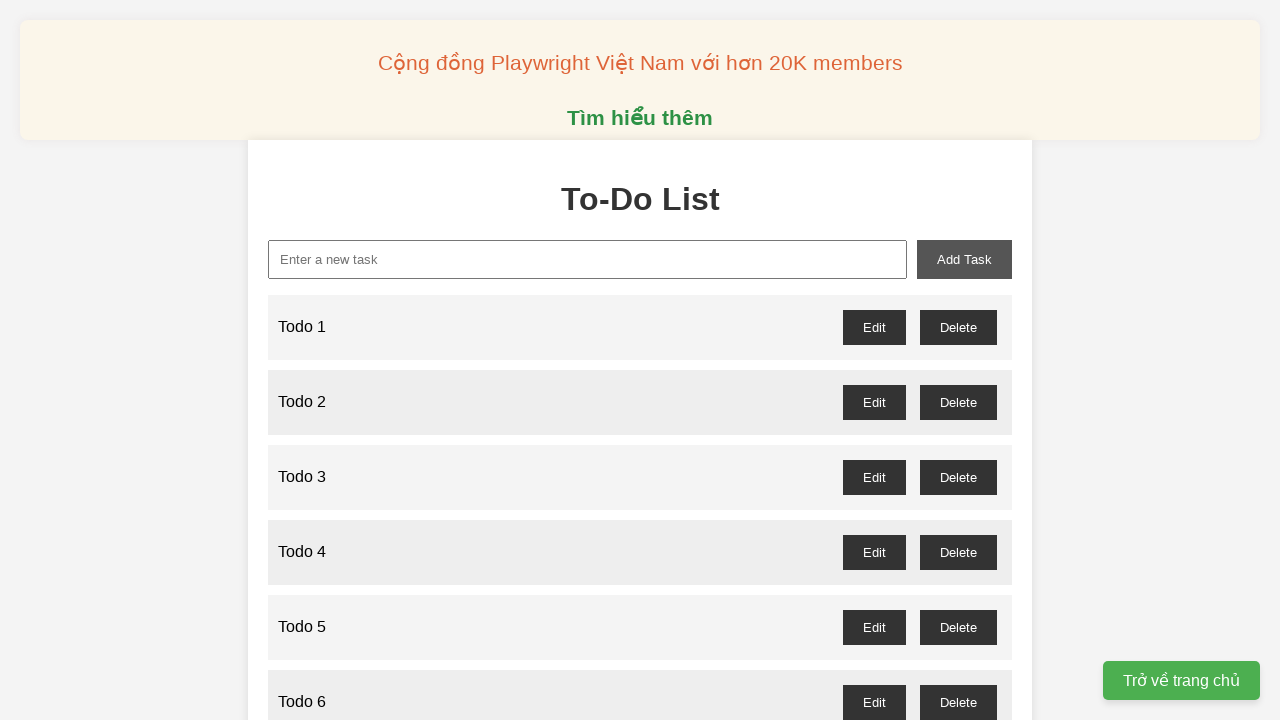

Filled new task input with 'Todo 30' on xpath=//input[@id='new-task']
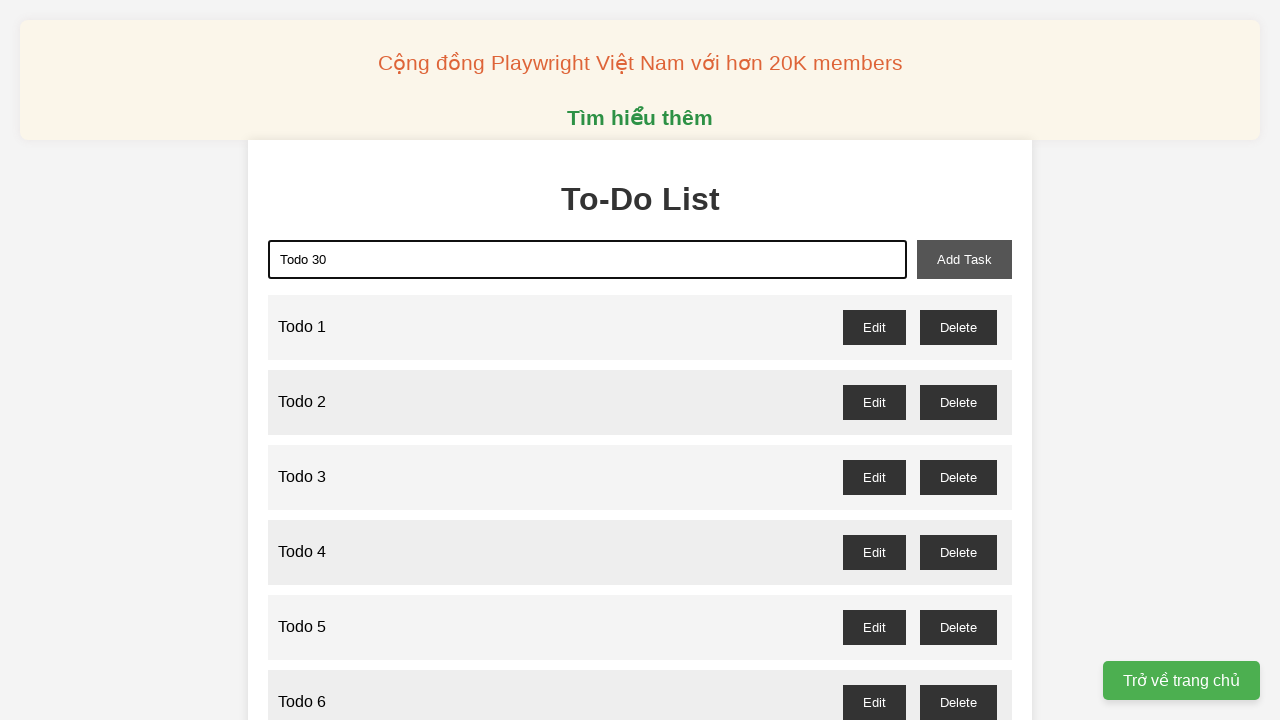

Clicked add task button for 'Todo 30' at (964, 259) on xpath=//button[@id='add-task']
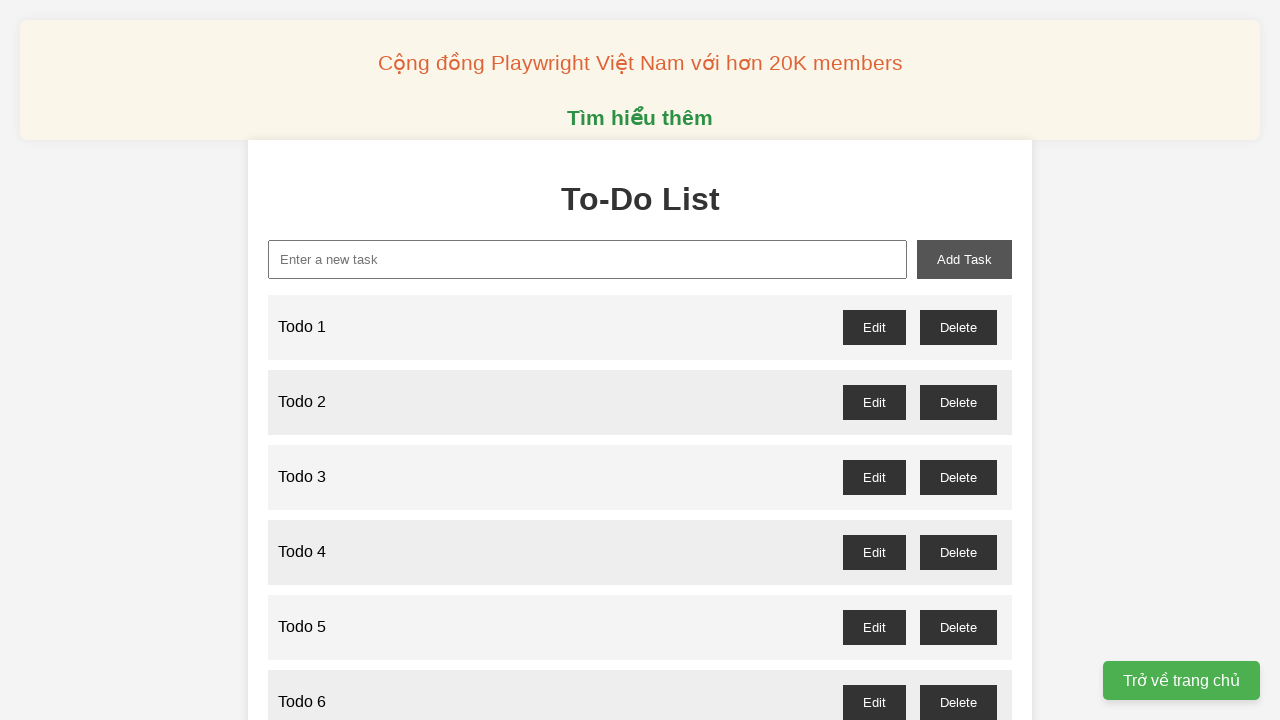

Filled new task input with 'Todo 31' on xpath=//input[@id='new-task']
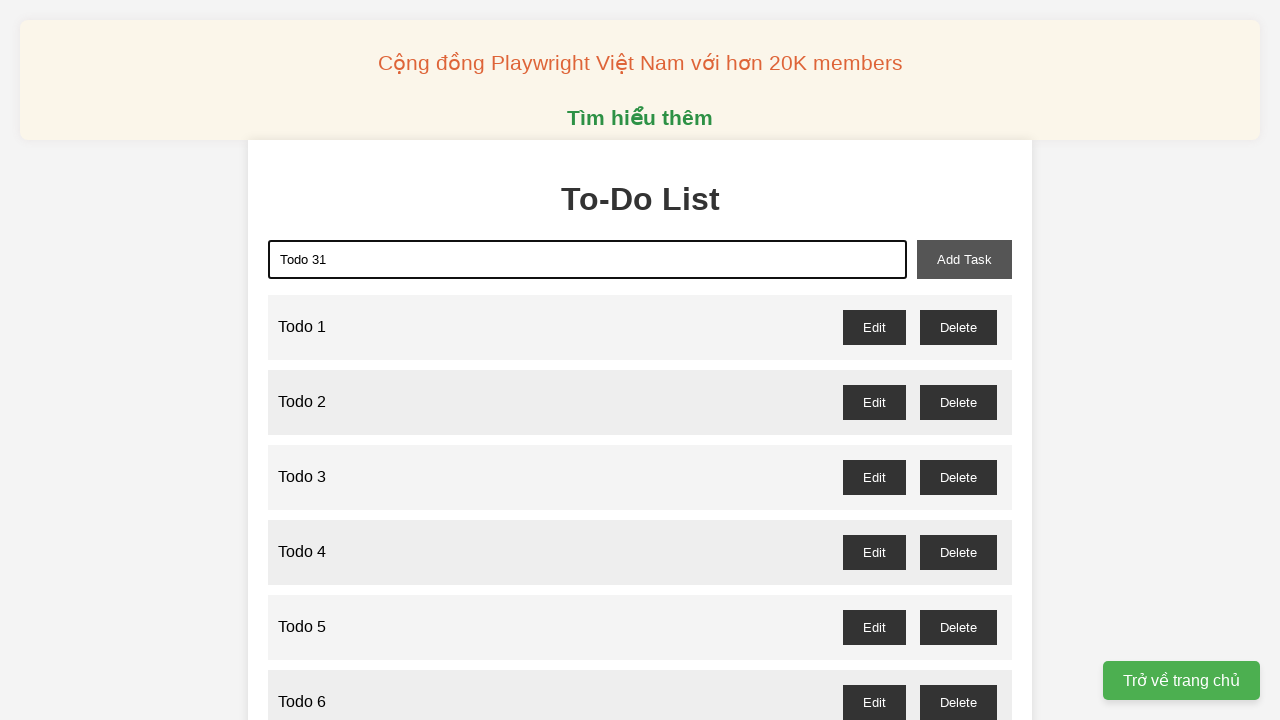

Clicked add task button for 'Todo 31' at (964, 259) on xpath=//button[@id='add-task']
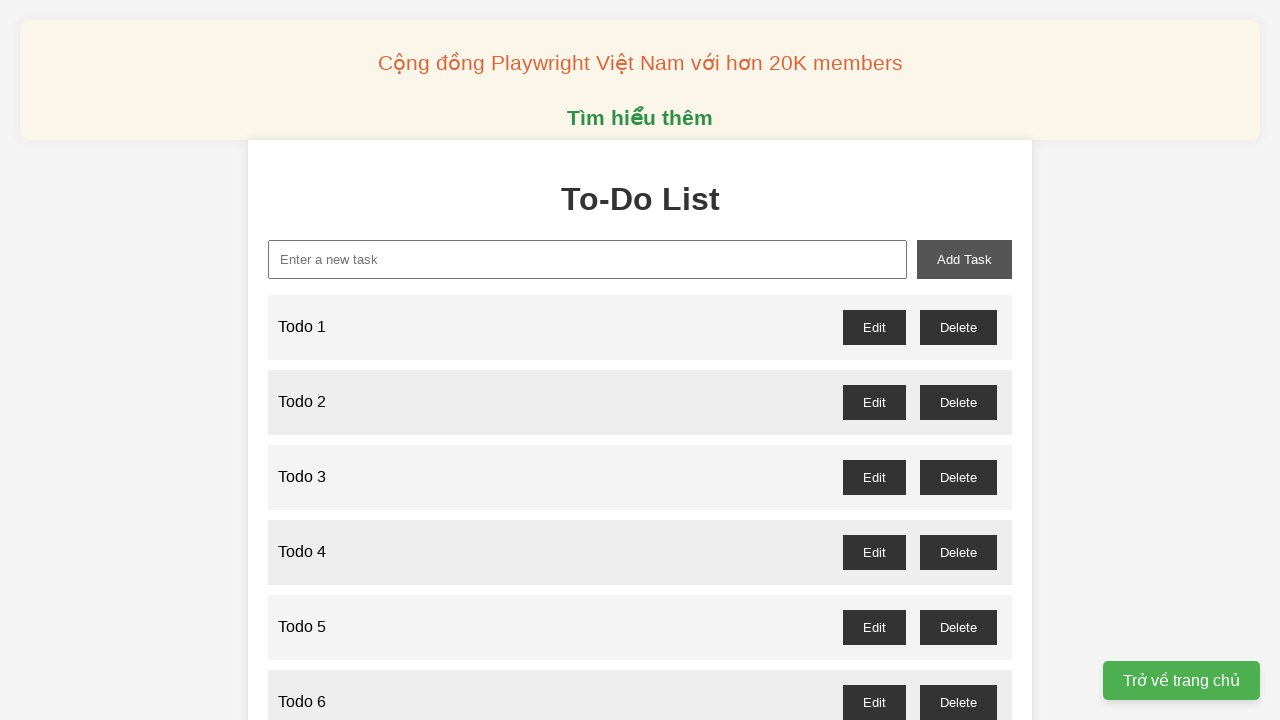

Filled new task input with 'Todo 32' on xpath=//input[@id='new-task']
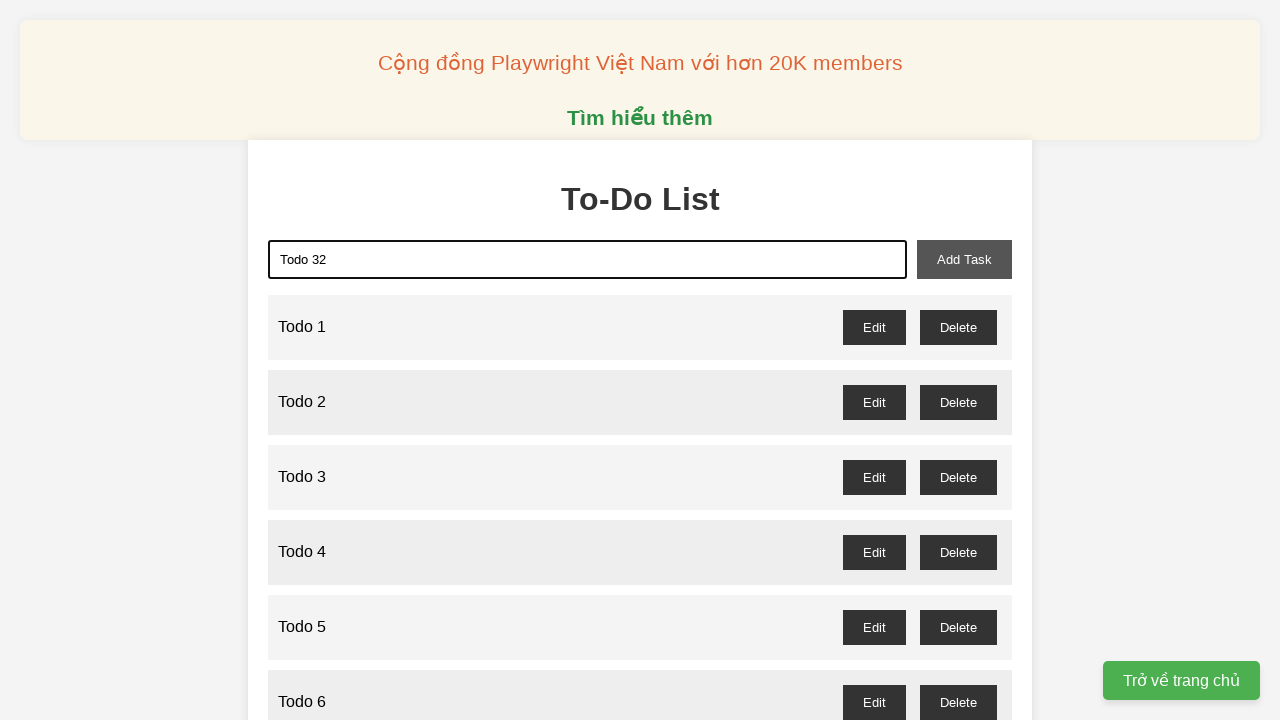

Clicked add task button for 'Todo 32' at (964, 259) on xpath=//button[@id='add-task']
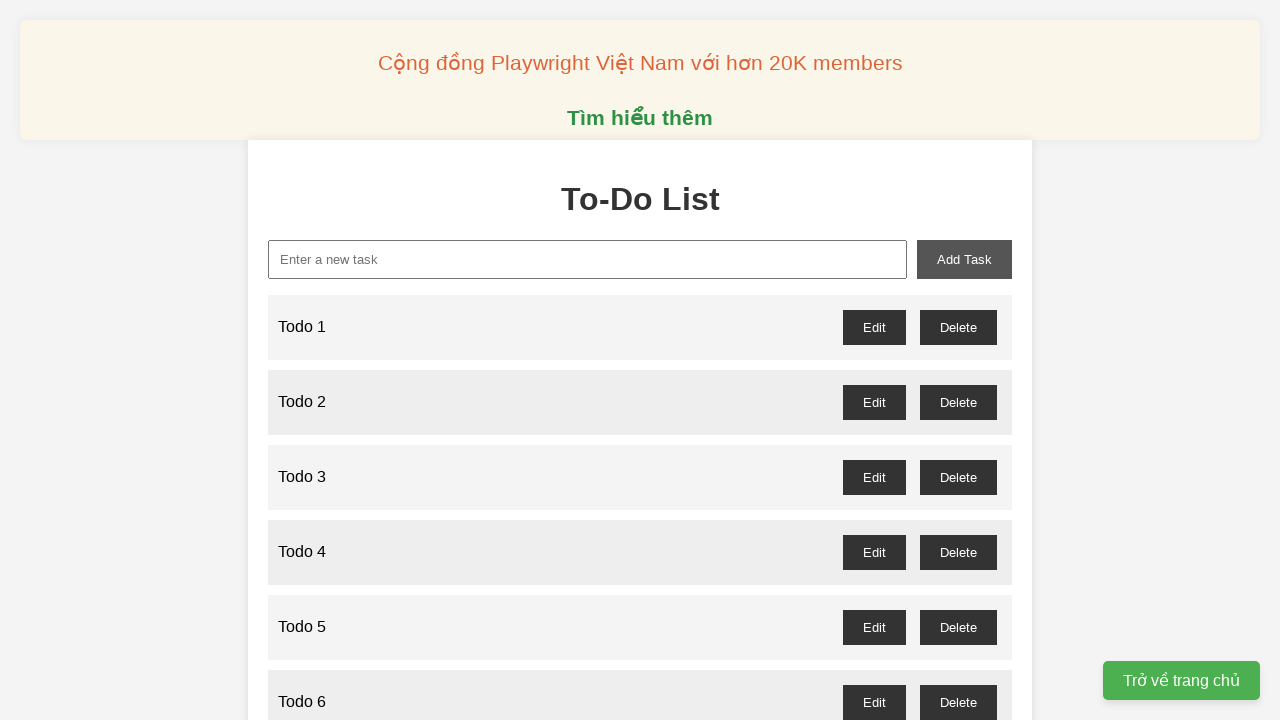

Filled new task input with 'Todo 33' on xpath=//input[@id='new-task']
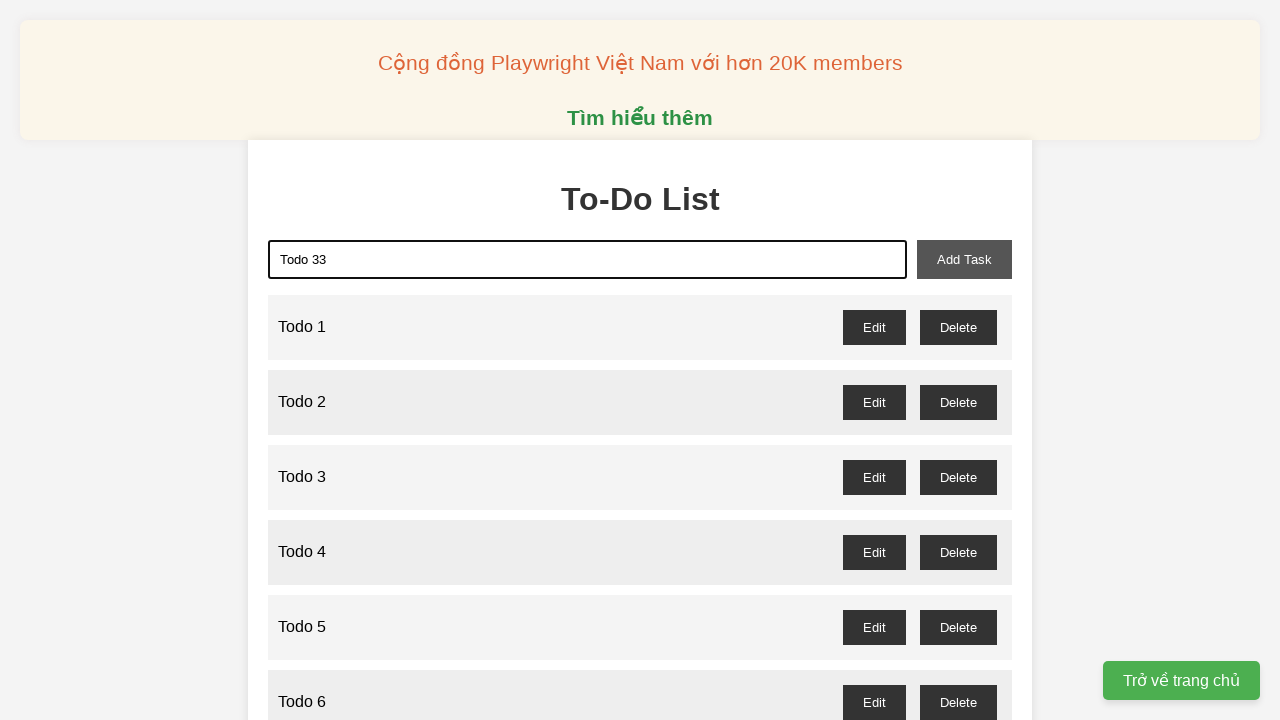

Clicked add task button for 'Todo 33' at (964, 259) on xpath=//button[@id='add-task']
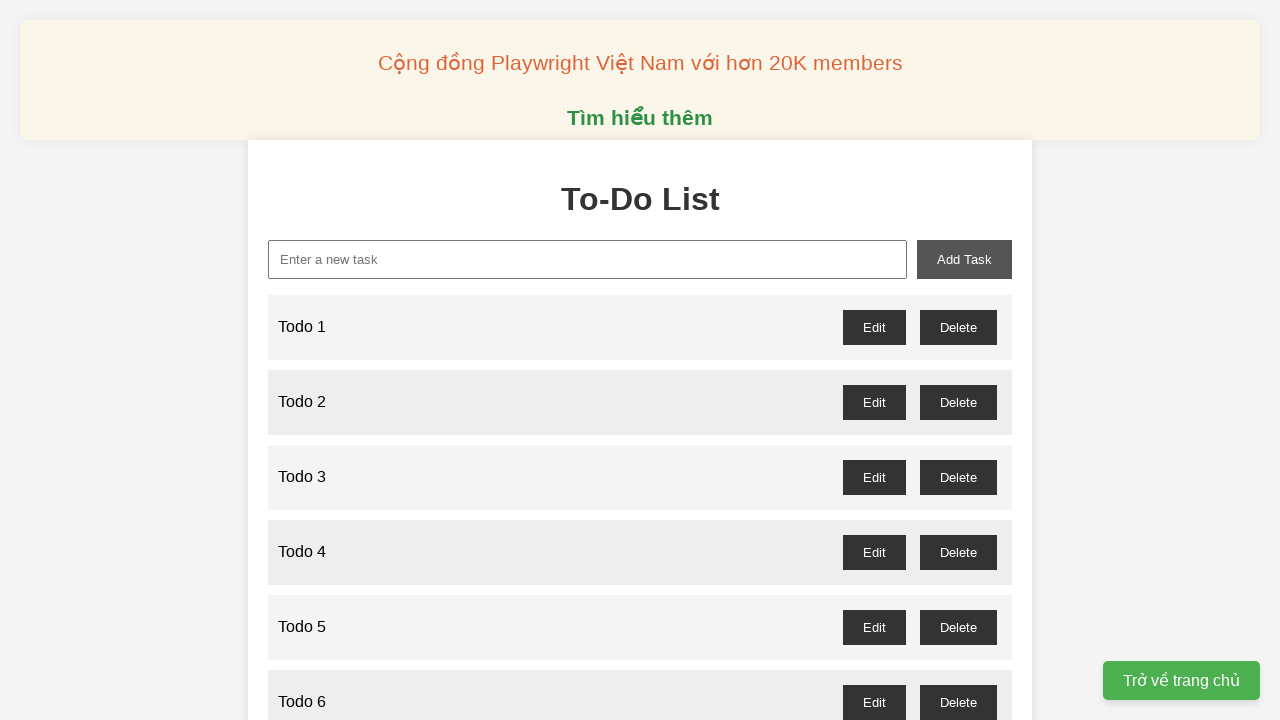

Filled new task input with 'Todo 34' on xpath=//input[@id='new-task']
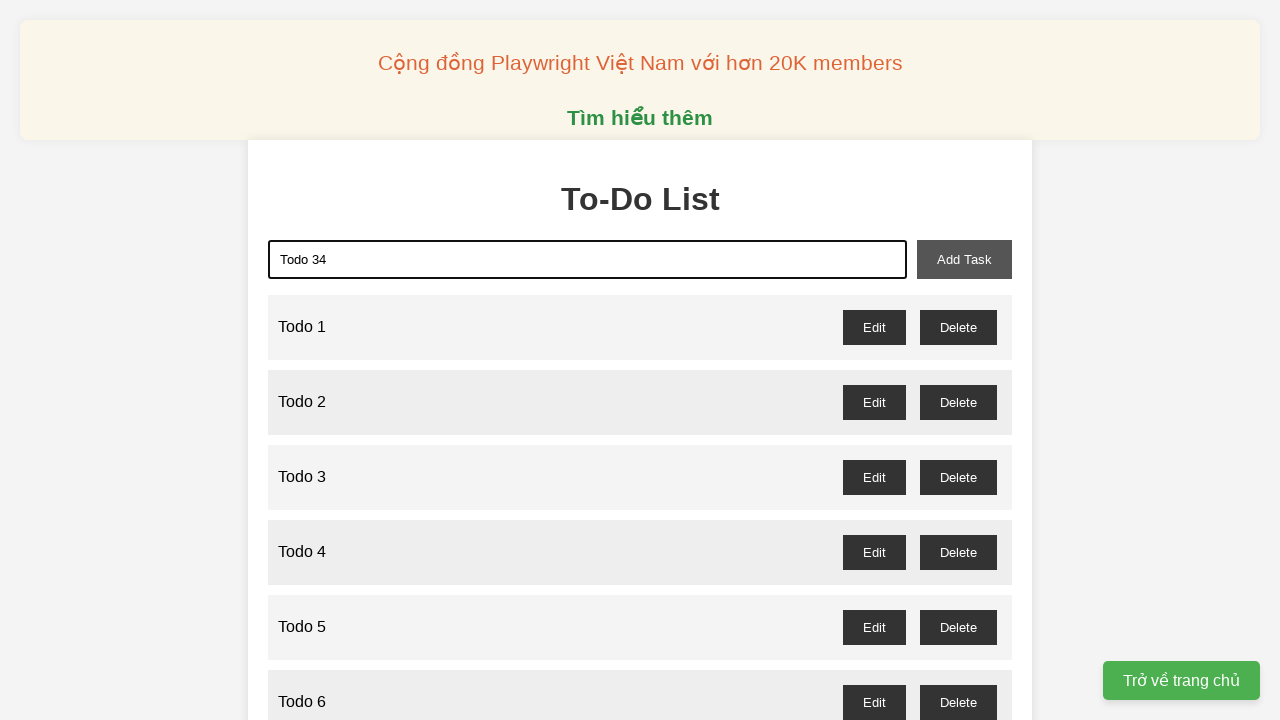

Clicked add task button for 'Todo 34' at (964, 259) on xpath=//button[@id='add-task']
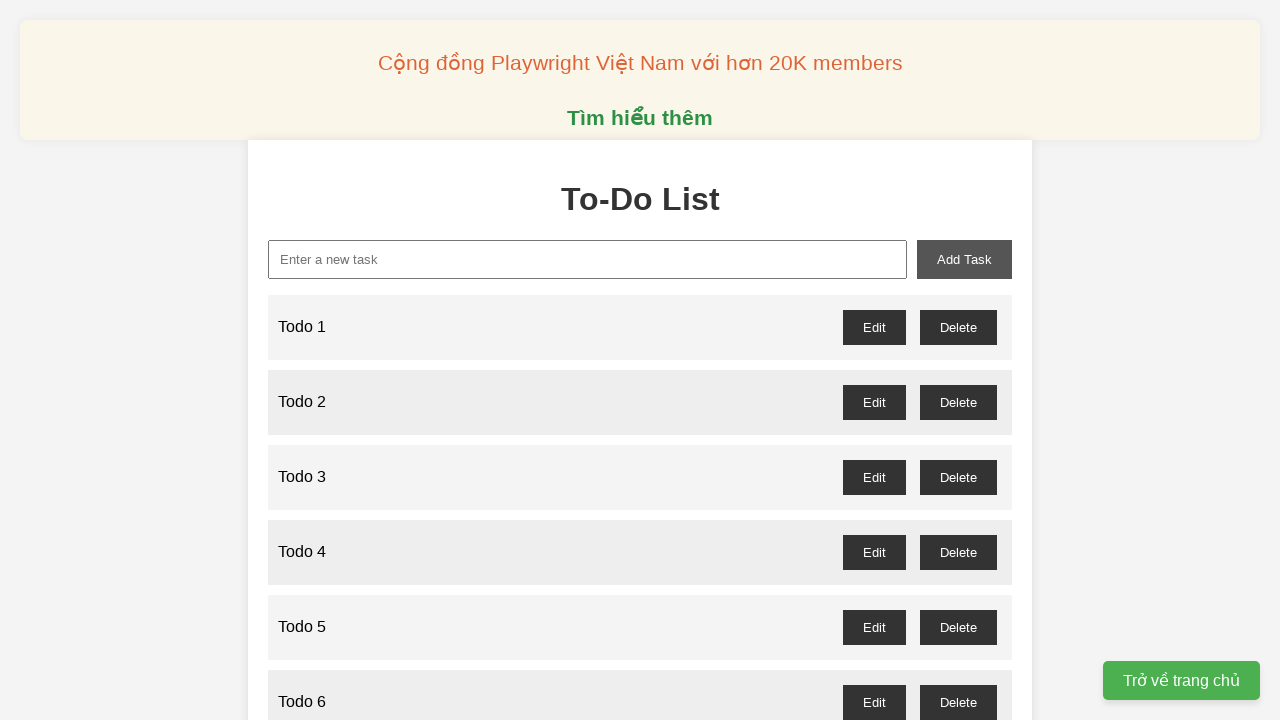

Filled new task input with 'Todo 35' on xpath=//input[@id='new-task']
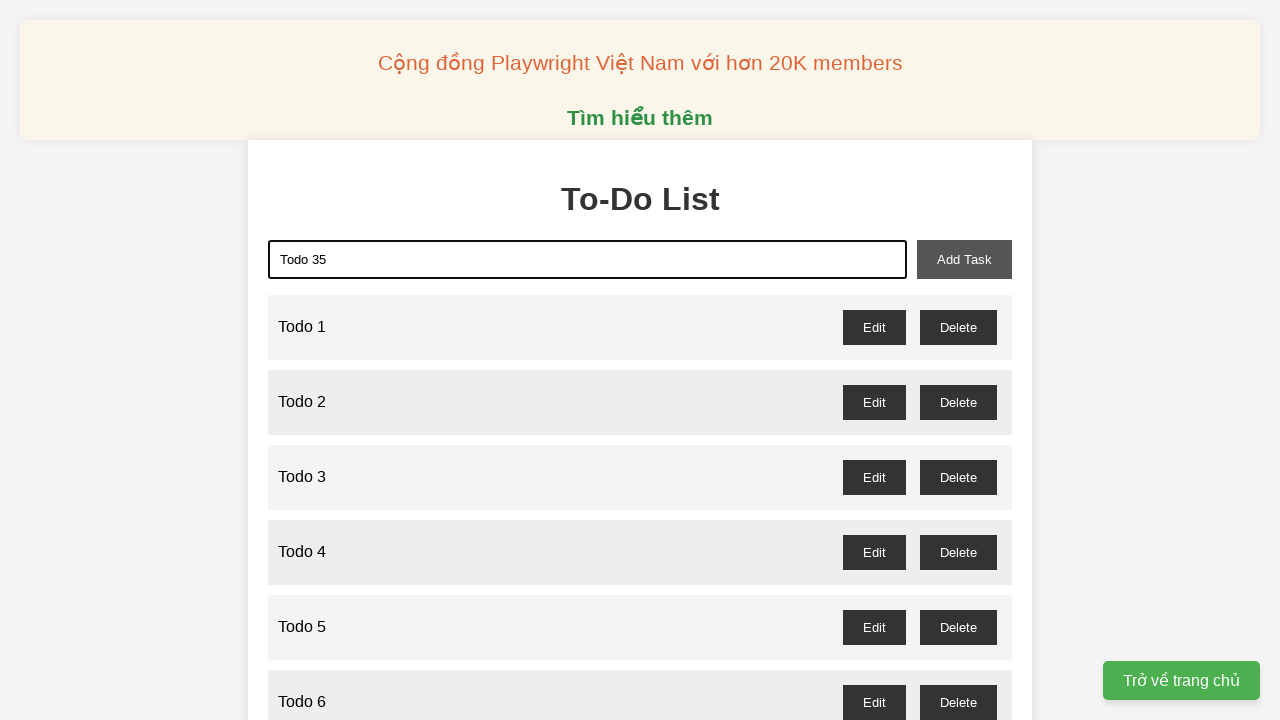

Clicked add task button for 'Todo 35' at (964, 259) on xpath=//button[@id='add-task']
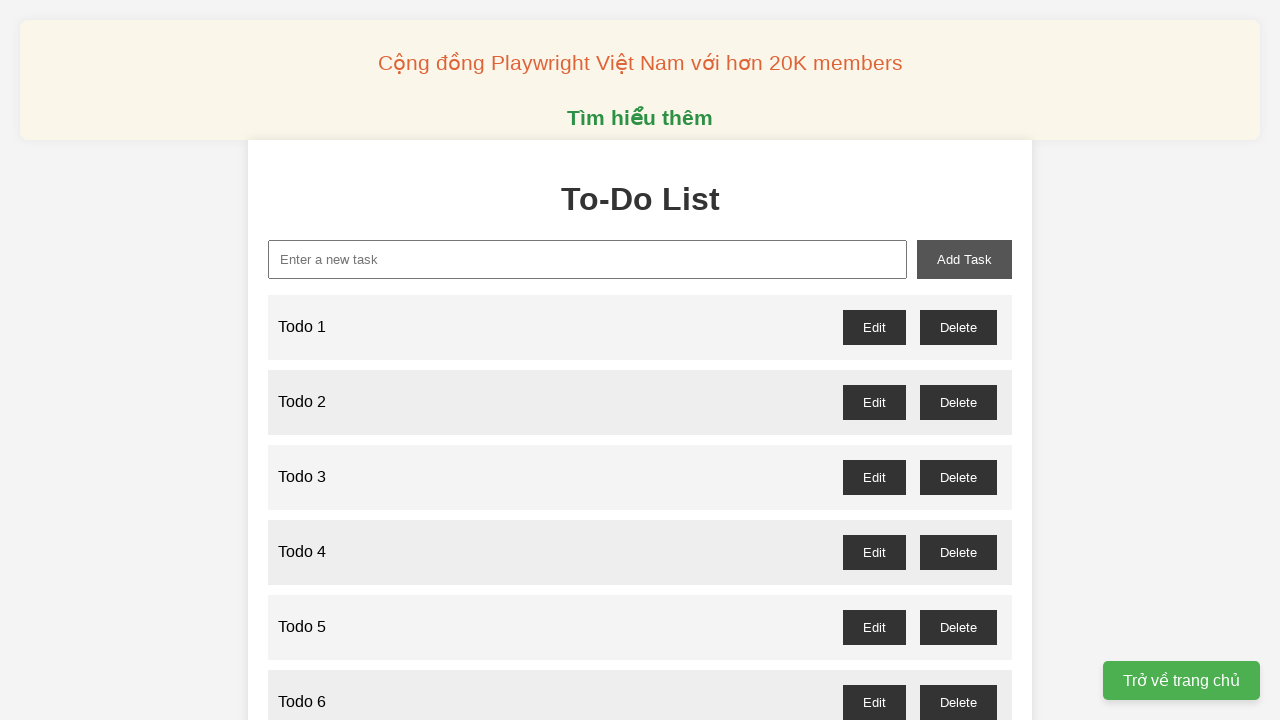

Filled new task input with 'Todo 36' on xpath=//input[@id='new-task']
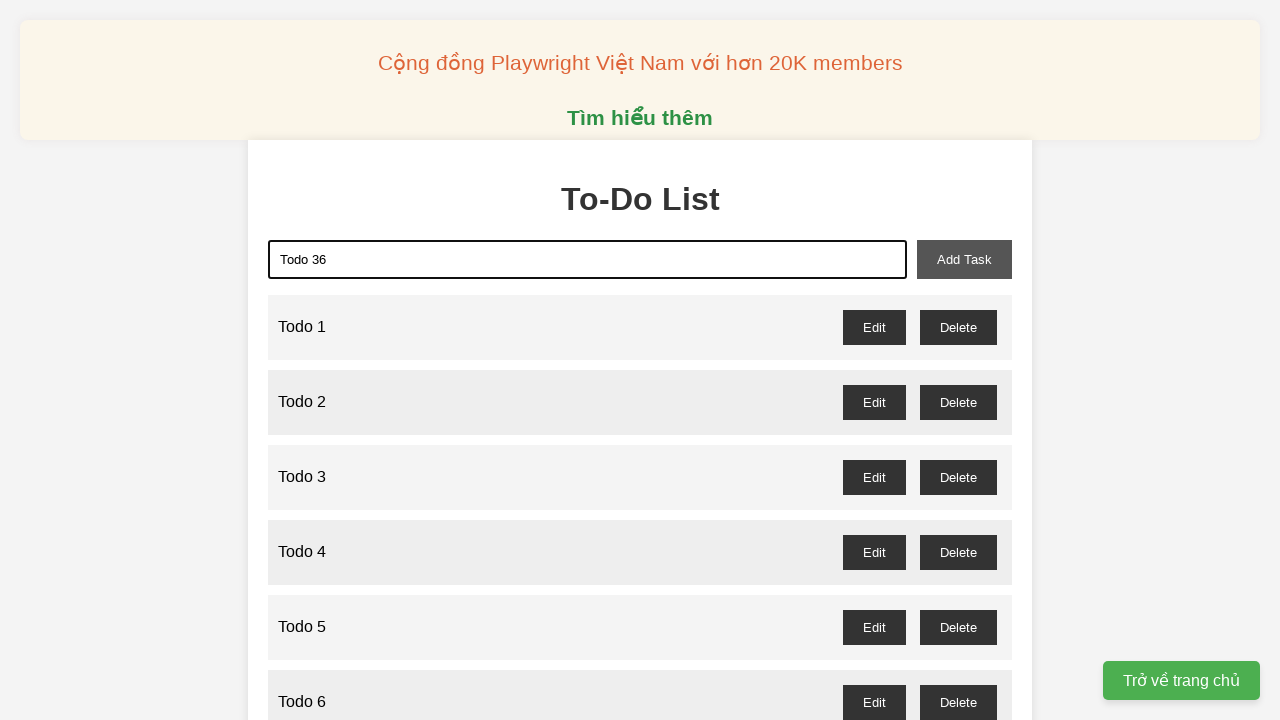

Clicked add task button for 'Todo 36' at (964, 259) on xpath=//button[@id='add-task']
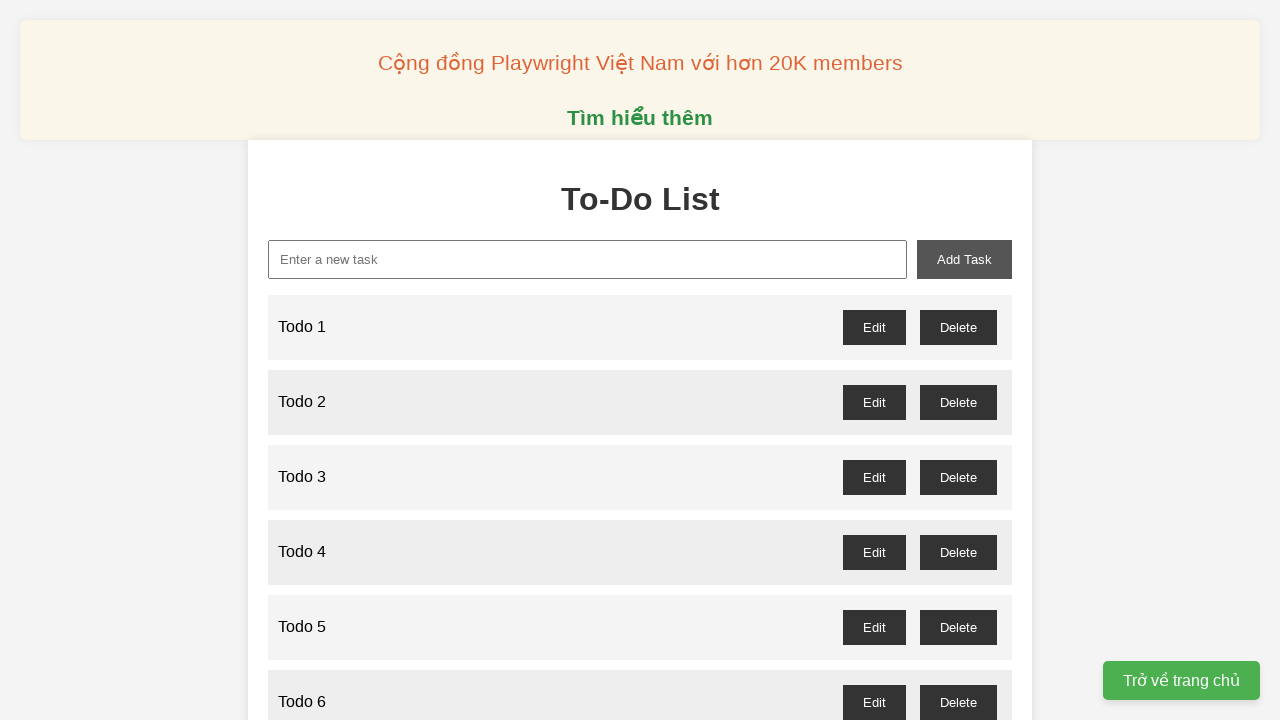

Filled new task input with 'Todo 37' on xpath=//input[@id='new-task']
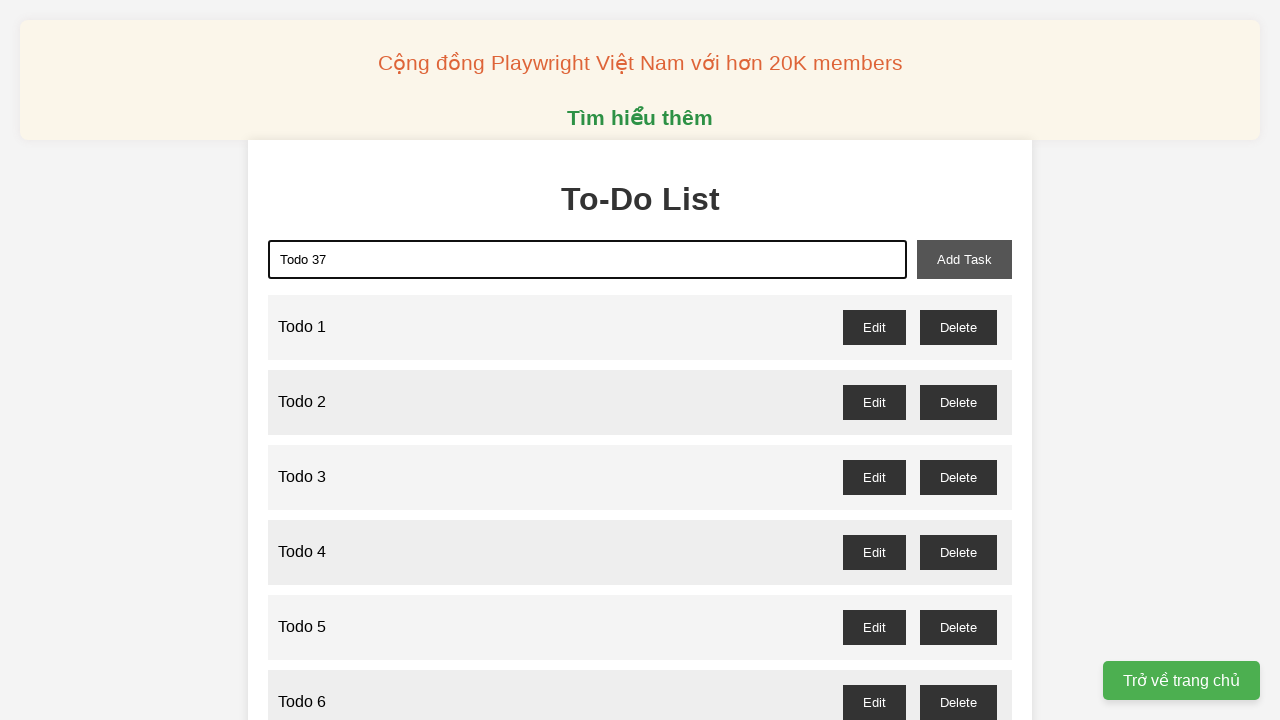

Clicked add task button for 'Todo 37' at (964, 259) on xpath=//button[@id='add-task']
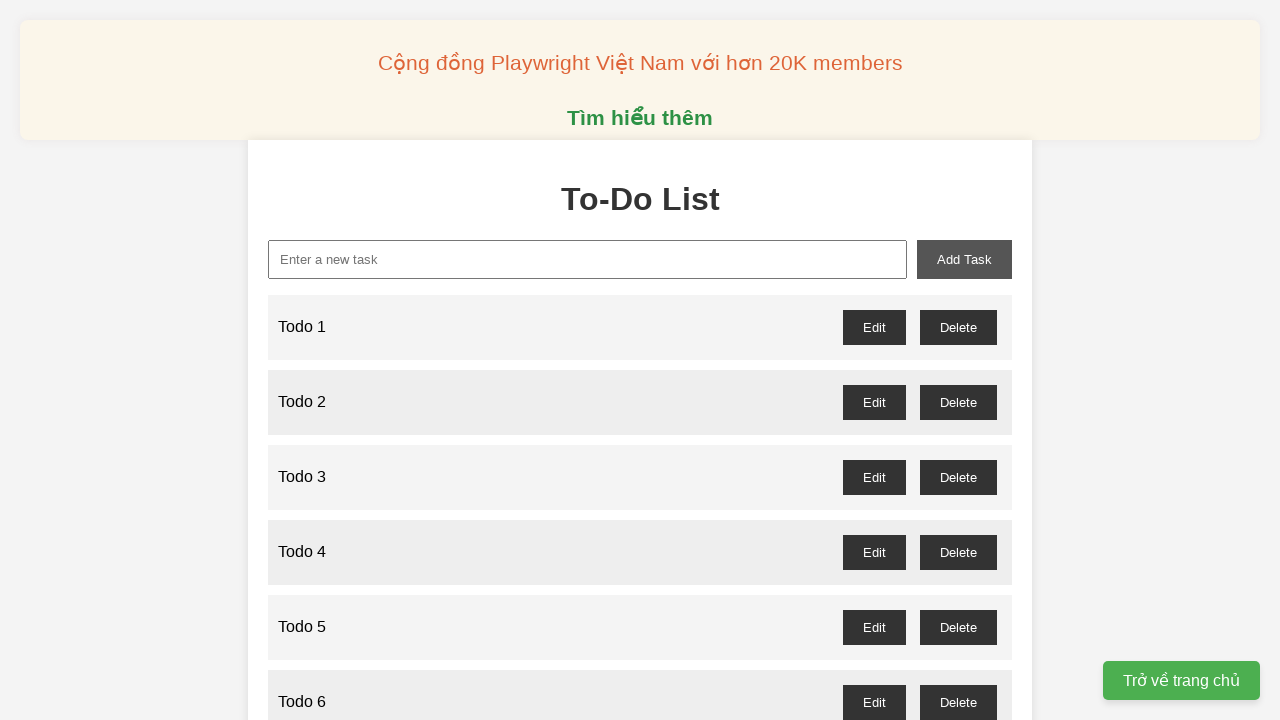

Filled new task input with 'Todo 38' on xpath=//input[@id='new-task']
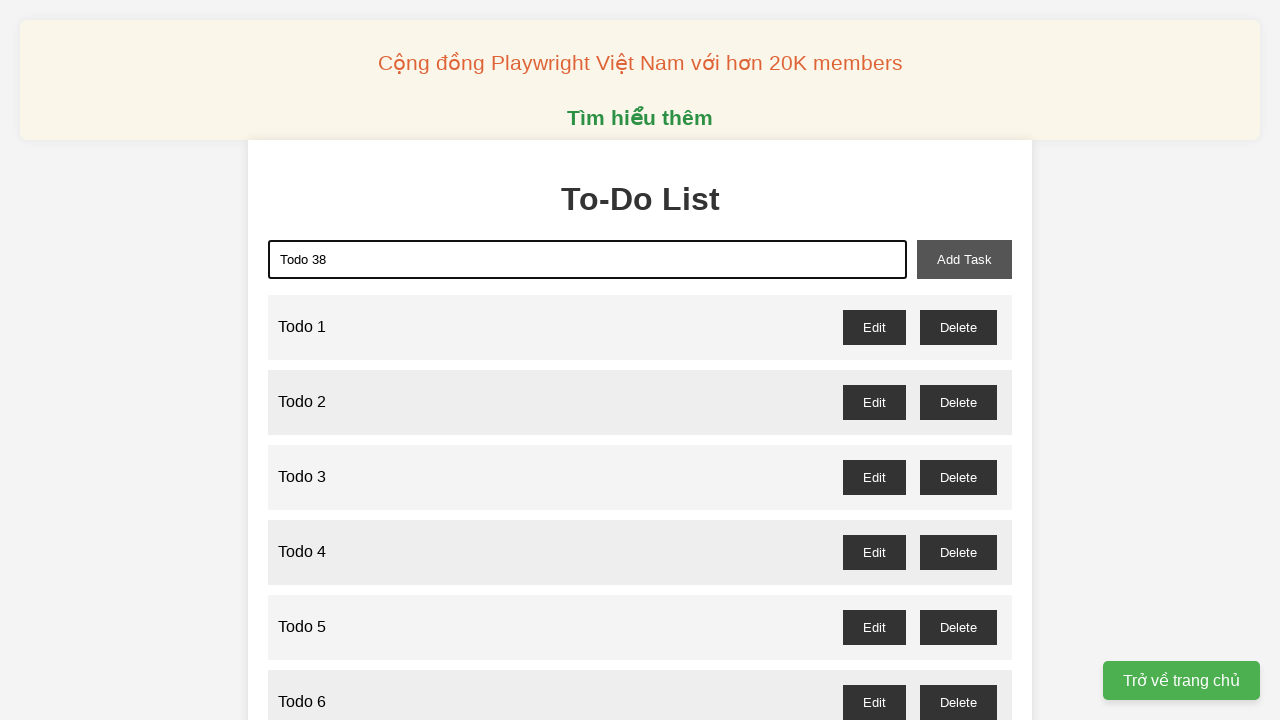

Clicked add task button for 'Todo 38' at (964, 259) on xpath=//button[@id='add-task']
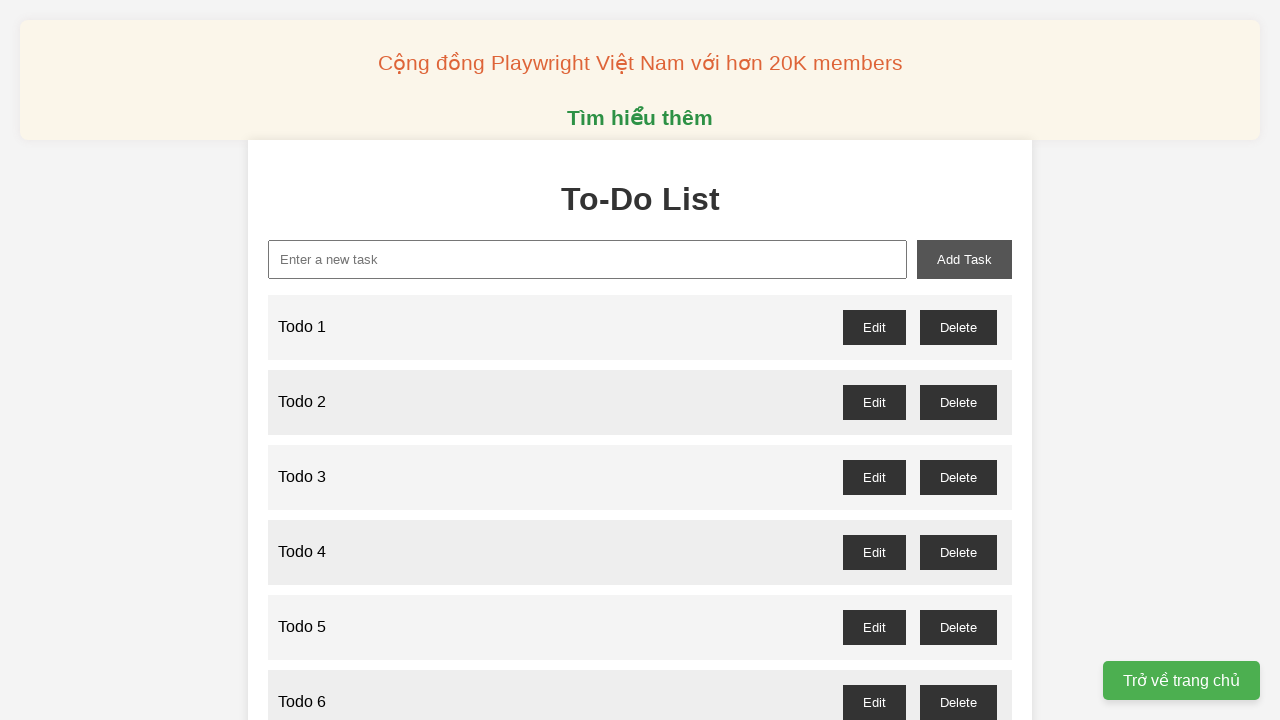

Filled new task input with 'Todo 39' on xpath=//input[@id='new-task']
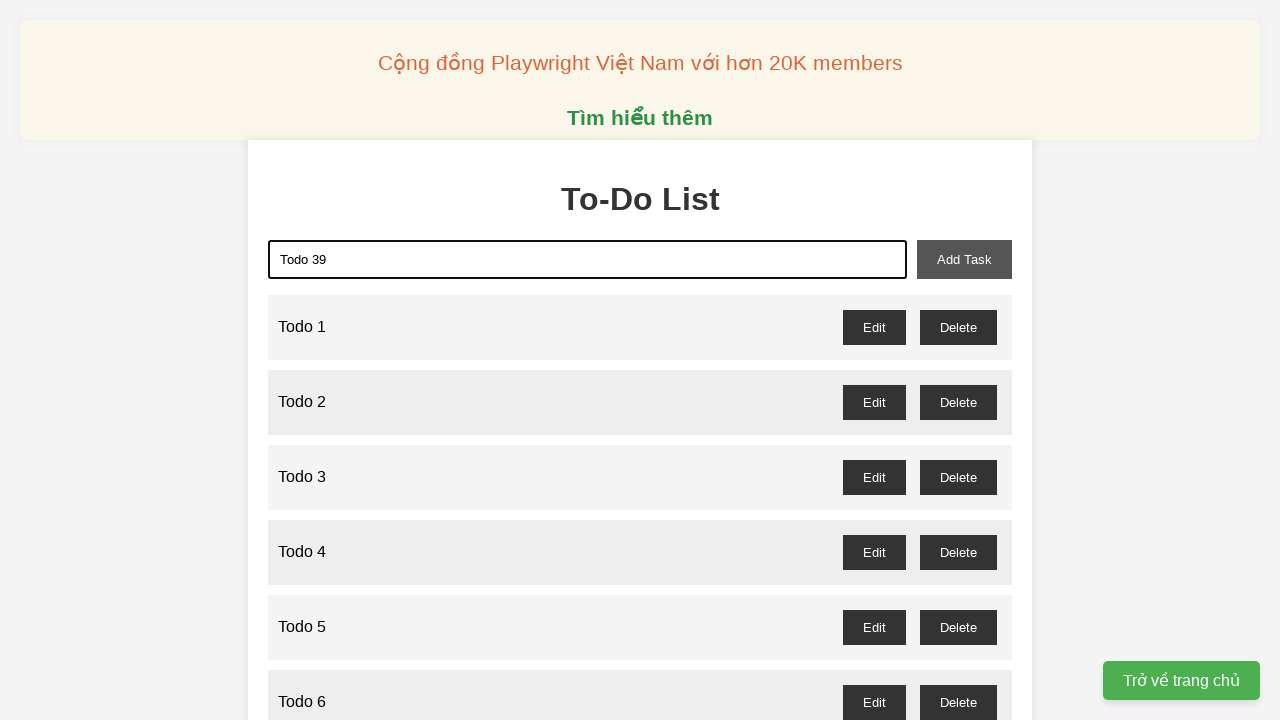

Clicked add task button for 'Todo 39' at (964, 259) on xpath=//button[@id='add-task']
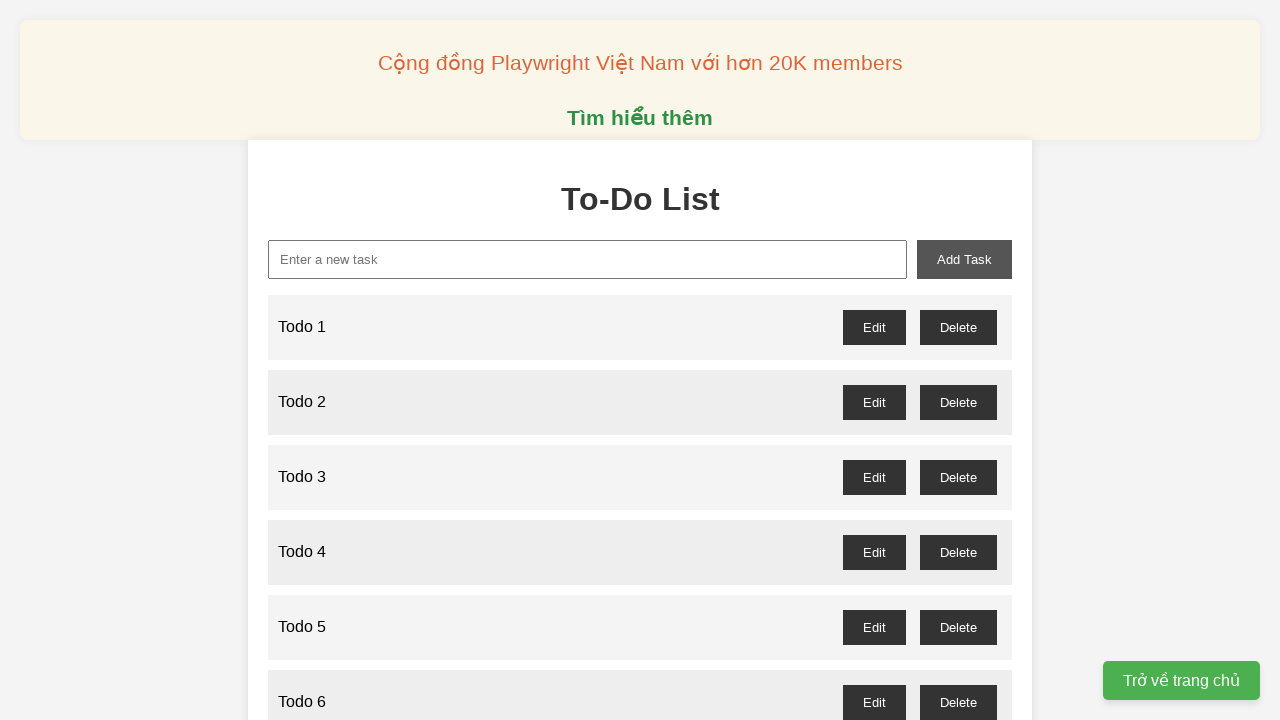

Filled new task input with 'Todo 40' on xpath=//input[@id='new-task']
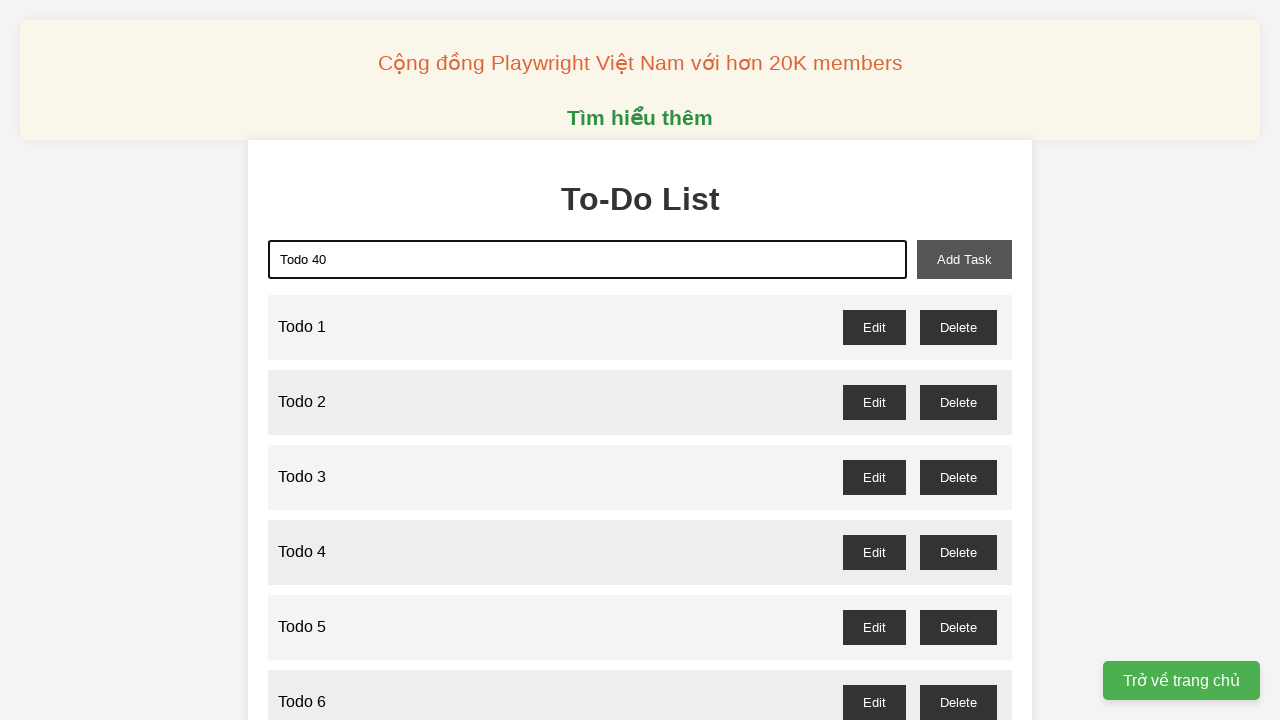

Clicked add task button for 'Todo 40' at (964, 259) on xpath=//button[@id='add-task']
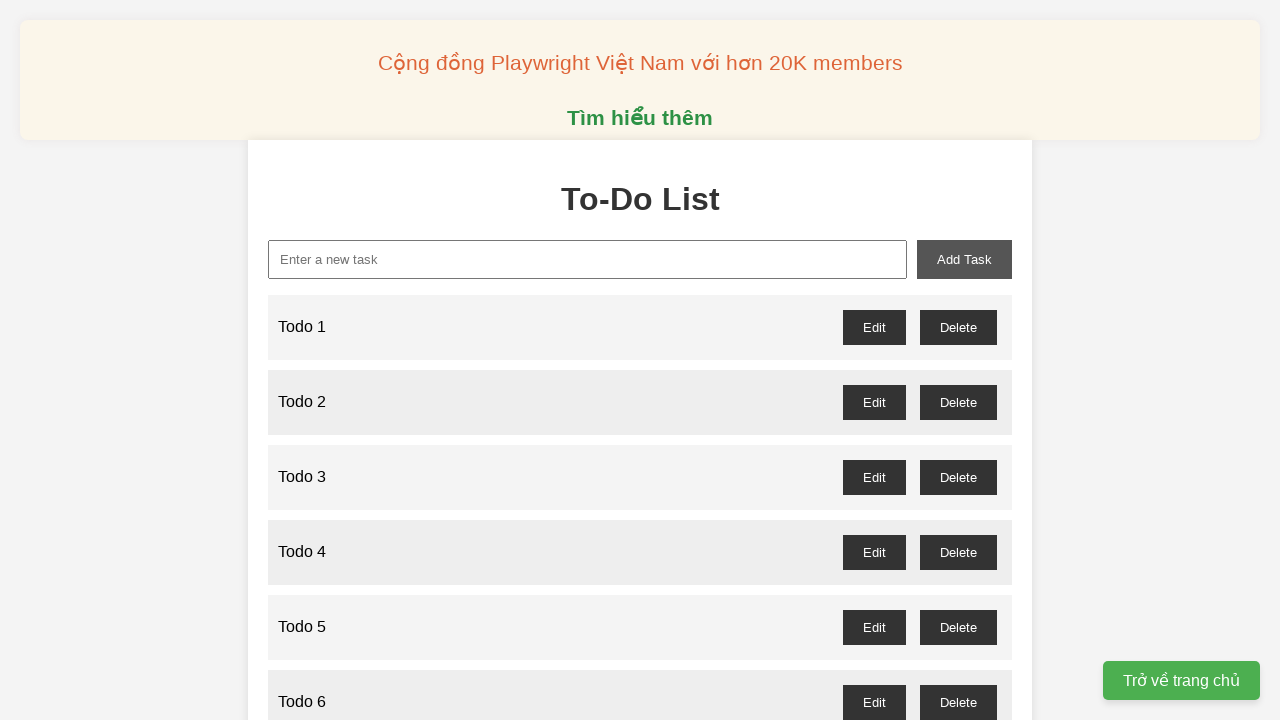

Filled new task input with 'Todo 41' on xpath=//input[@id='new-task']
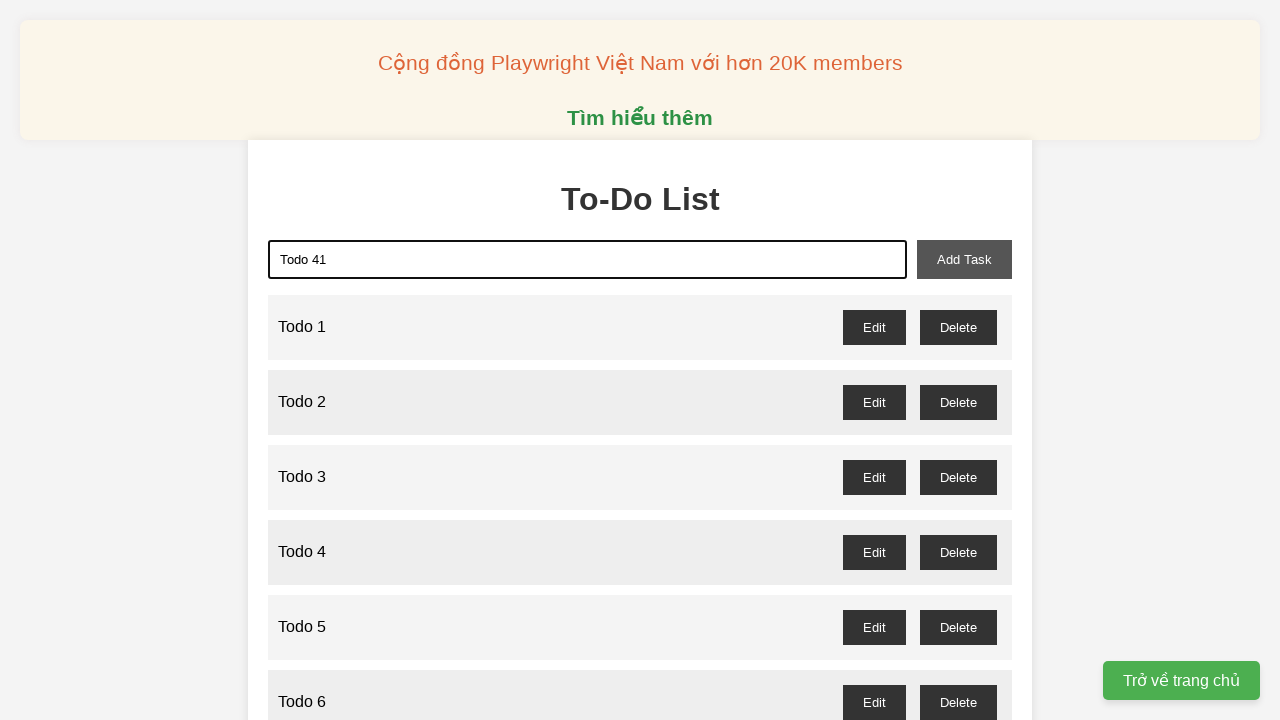

Clicked add task button for 'Todo 41' at (964, 259) on xpath=//button[@id='add-task']
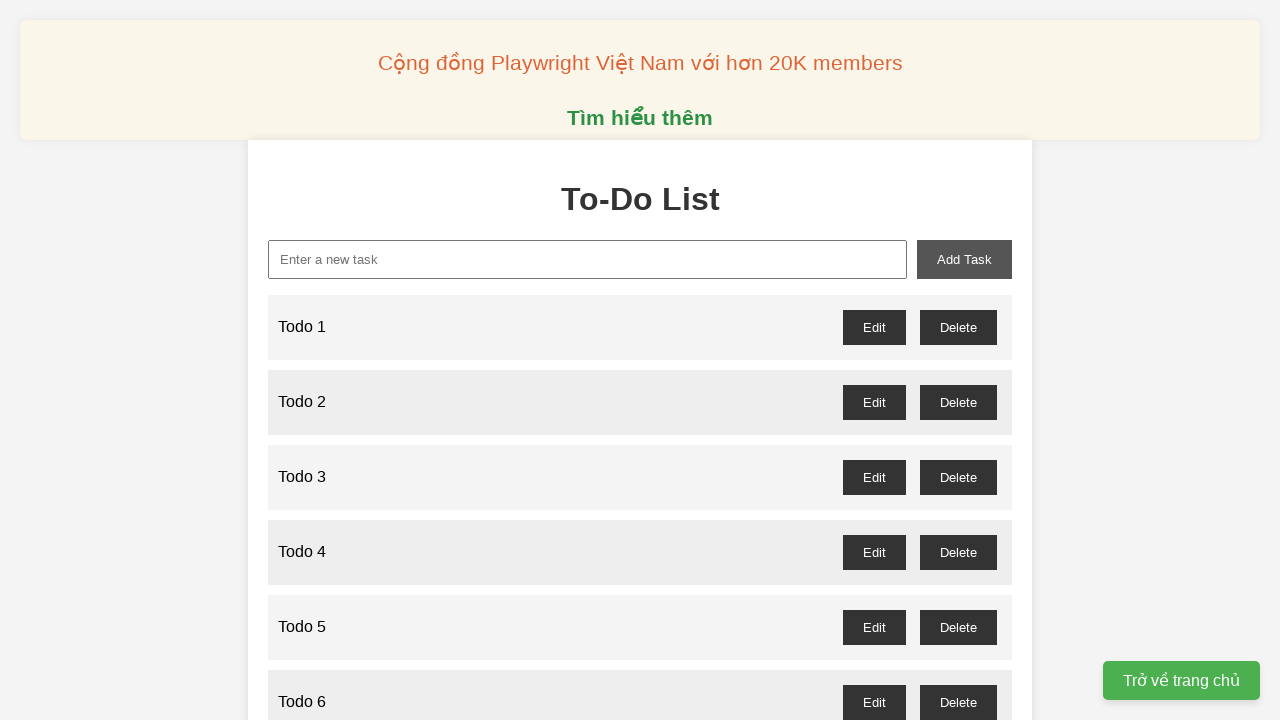

Filled new task input with 'Todo 42' on xpath=//input[@id='new-task']
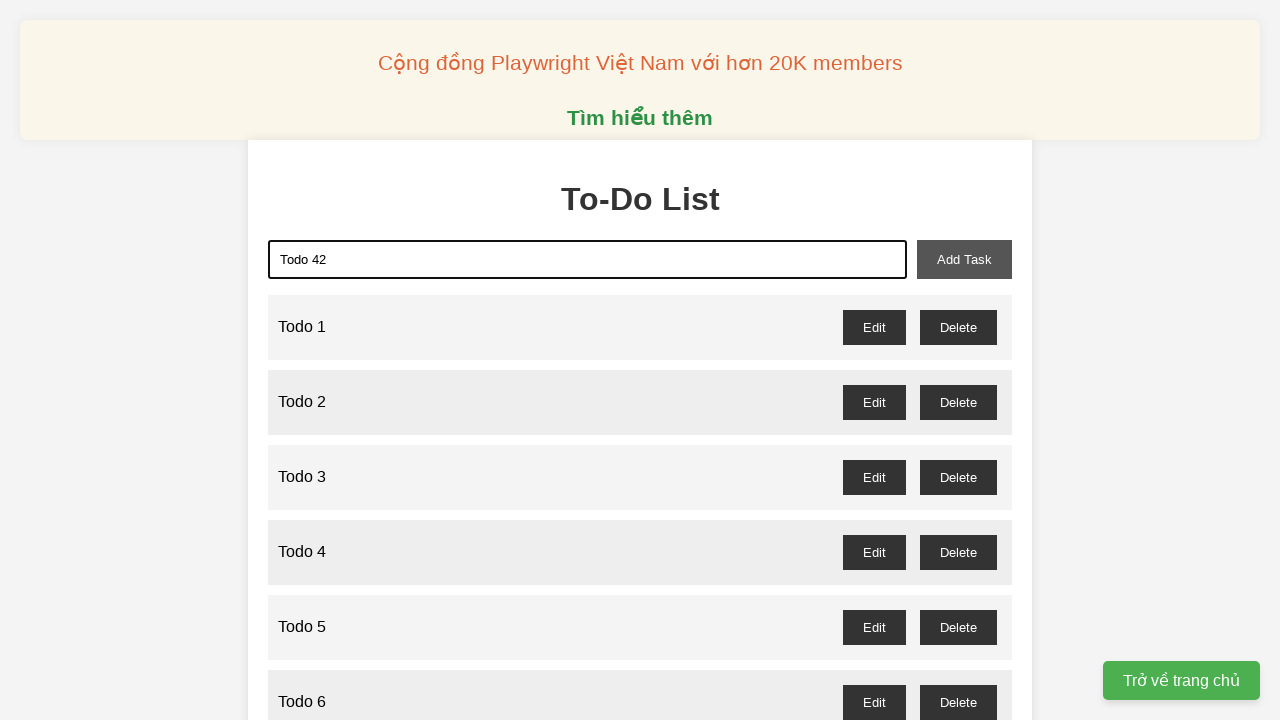

Clicked add task button for 'Todo 42' at (964, 259) on xpath=//button[@id='add-task']
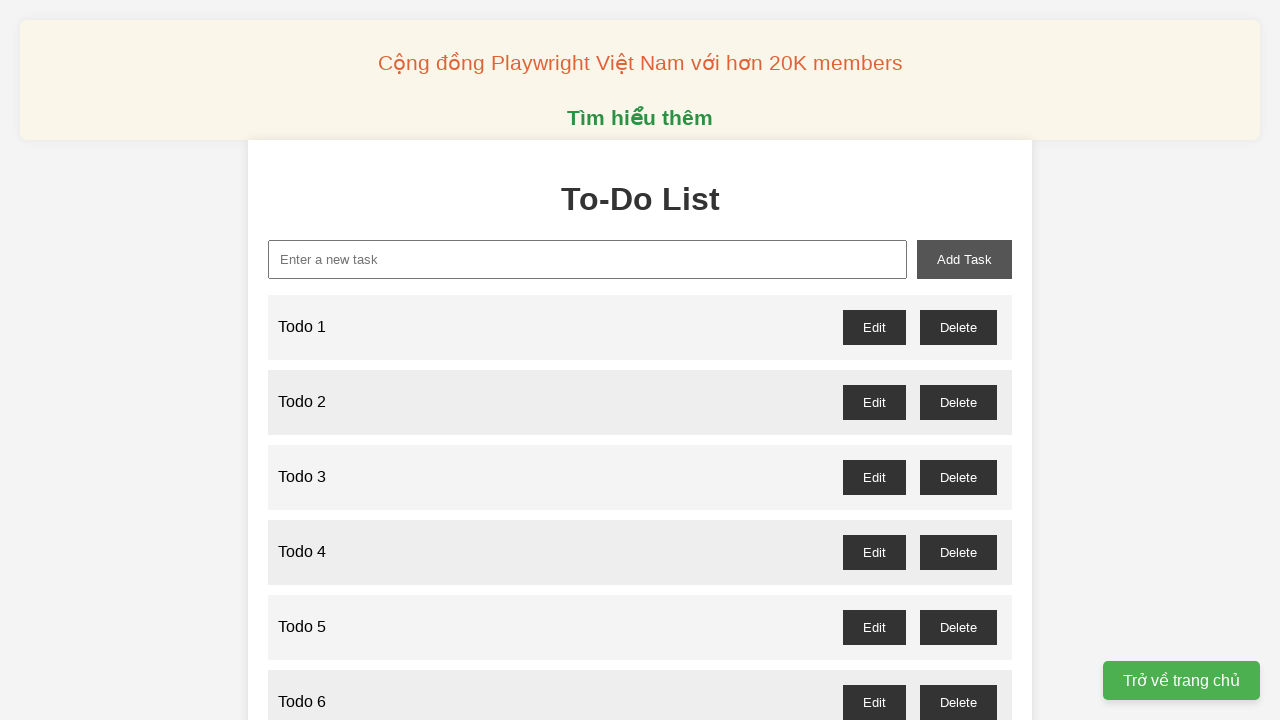

Filled new task input with 'Todo 43' on xpath=//input[@id='new-task']
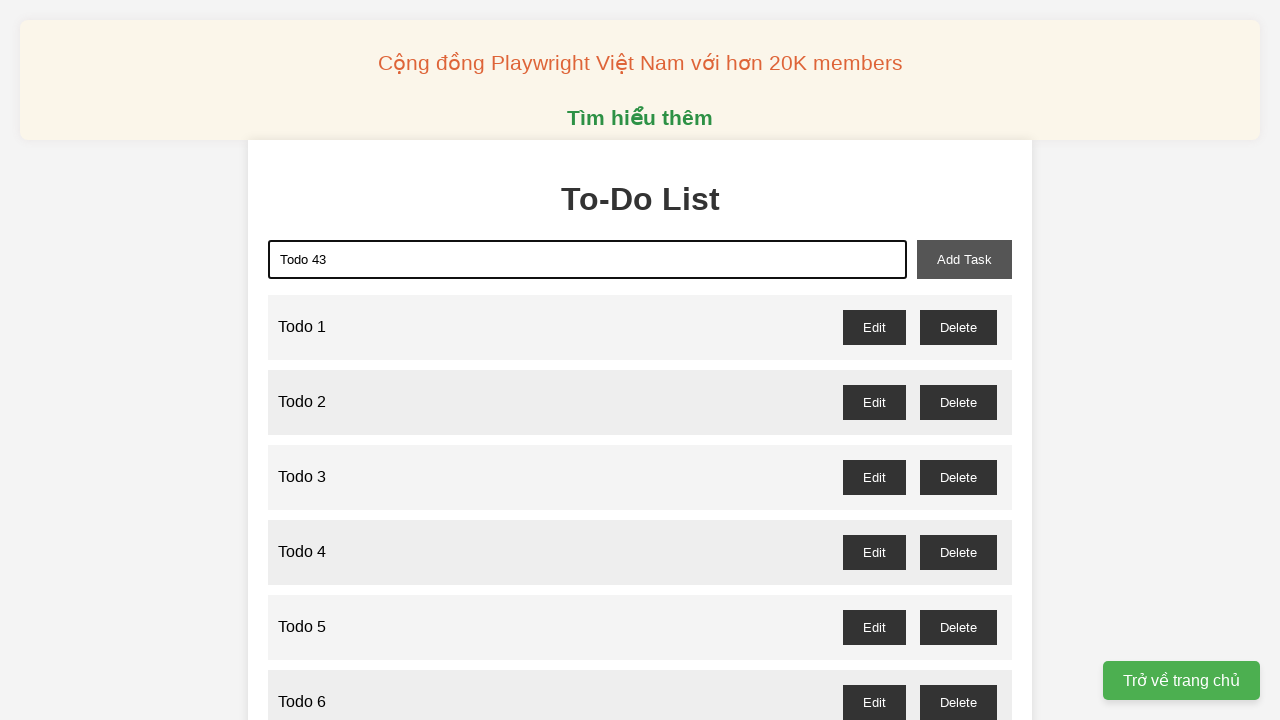

Clicked add task button for 'Todo 43' at (964, 259) on xpath=//button[@id='add-task']
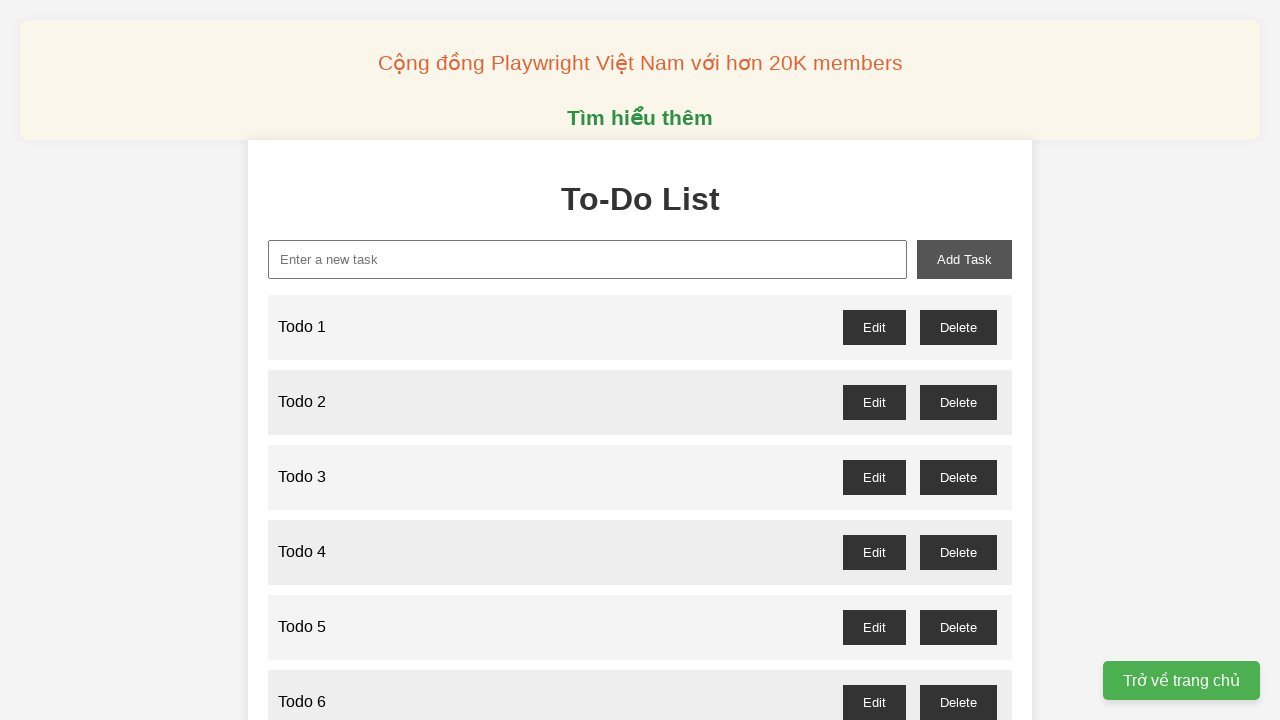

Filled new task input with 'Todo 44' on xpath=//input[@id='new-task']
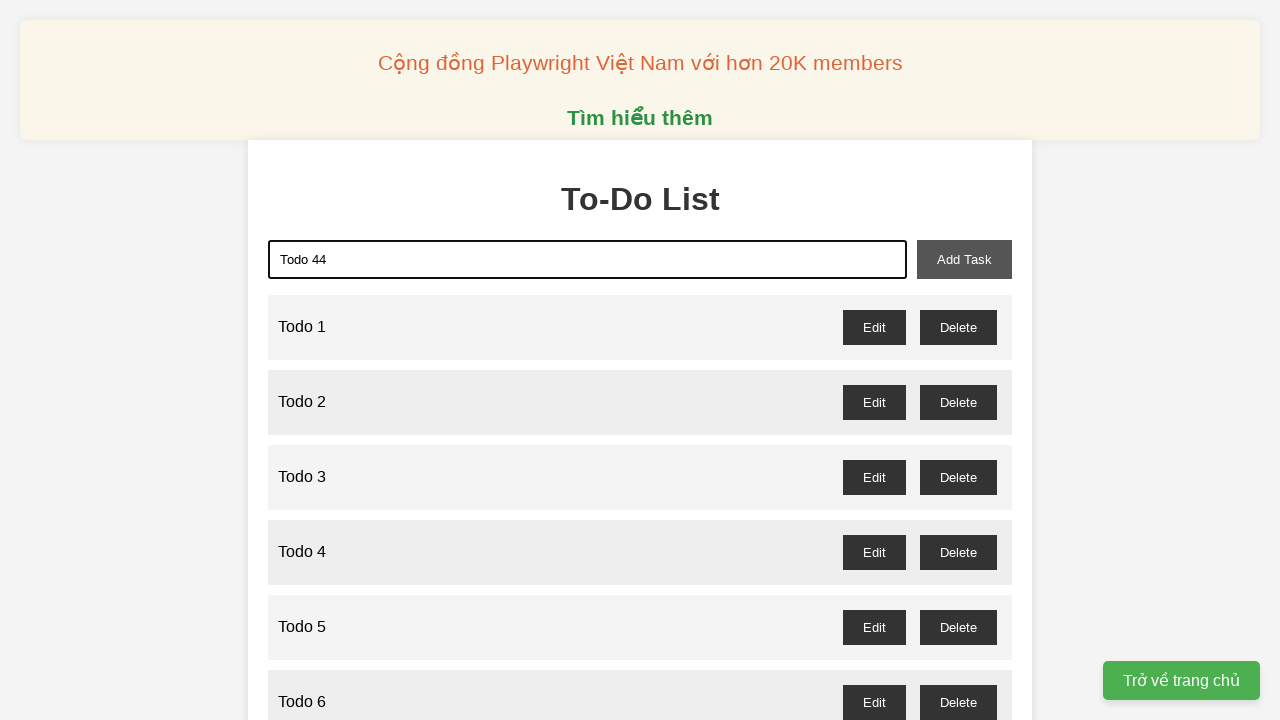

Clicked add task button for 'Todo 44' at (964, 259) on xpath=//button[@id='add-task']
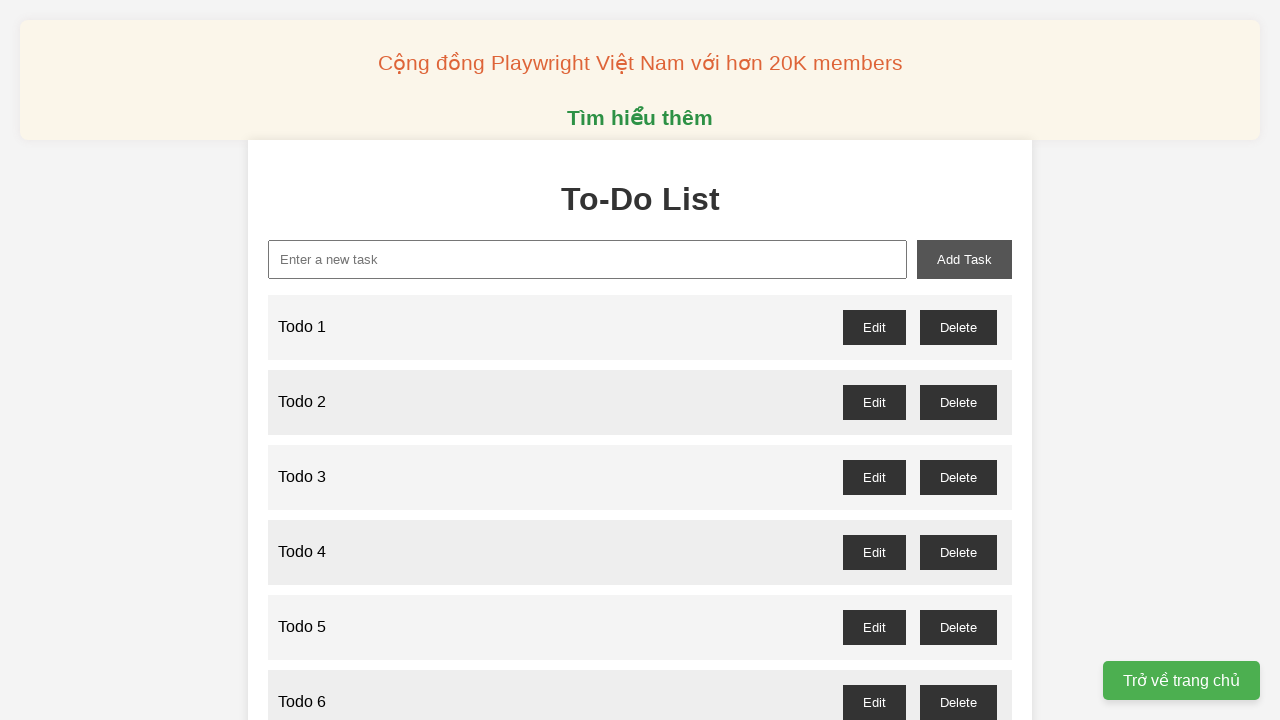

Filled new task input with 'Todo 45' on xpath=//input[@id='new-task']
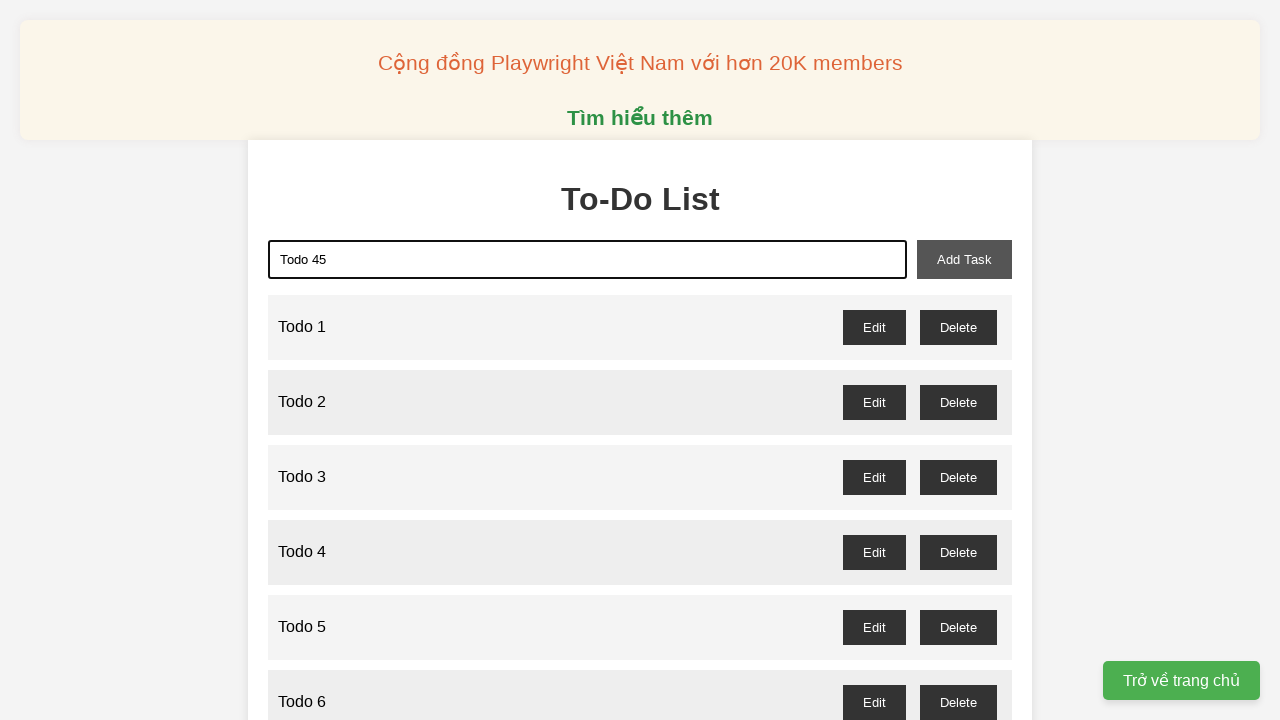

Clicked add task button for 'Todo 45' at (964, 259) on xpath=//button[@id='add-task']
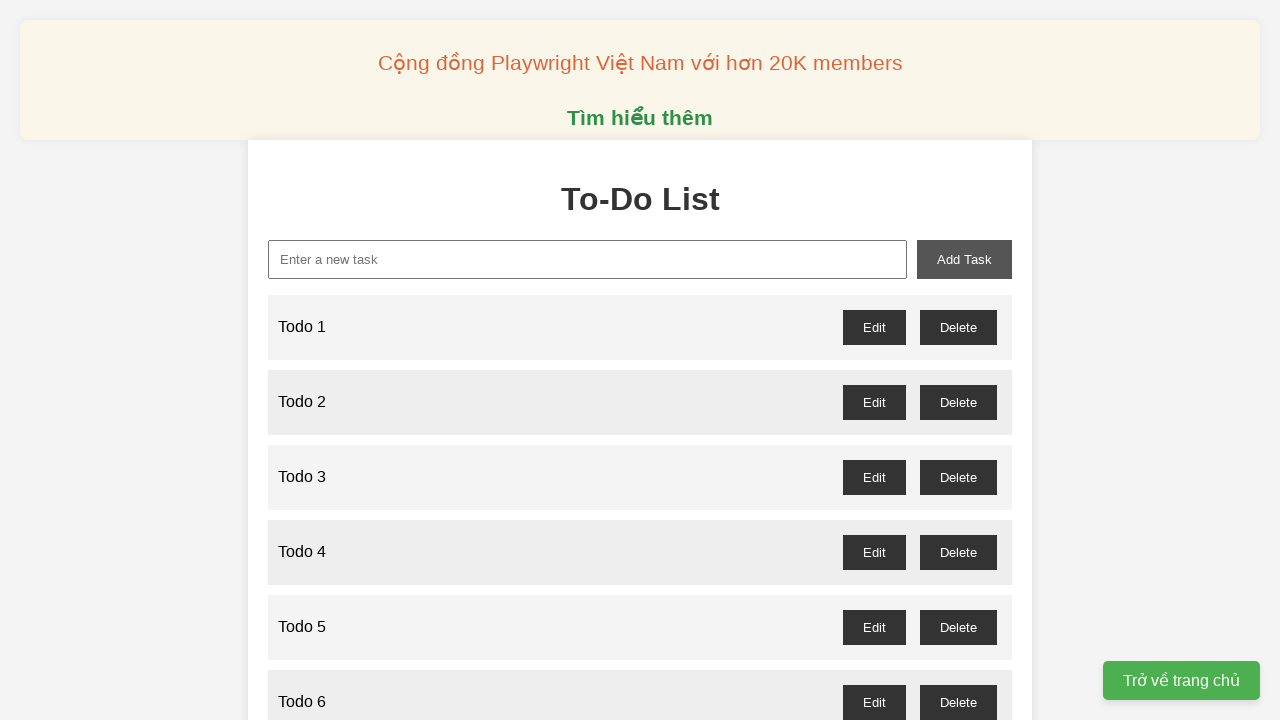

Filled new task input with 'Todo 46' on xpath=//input[@id='new-task']
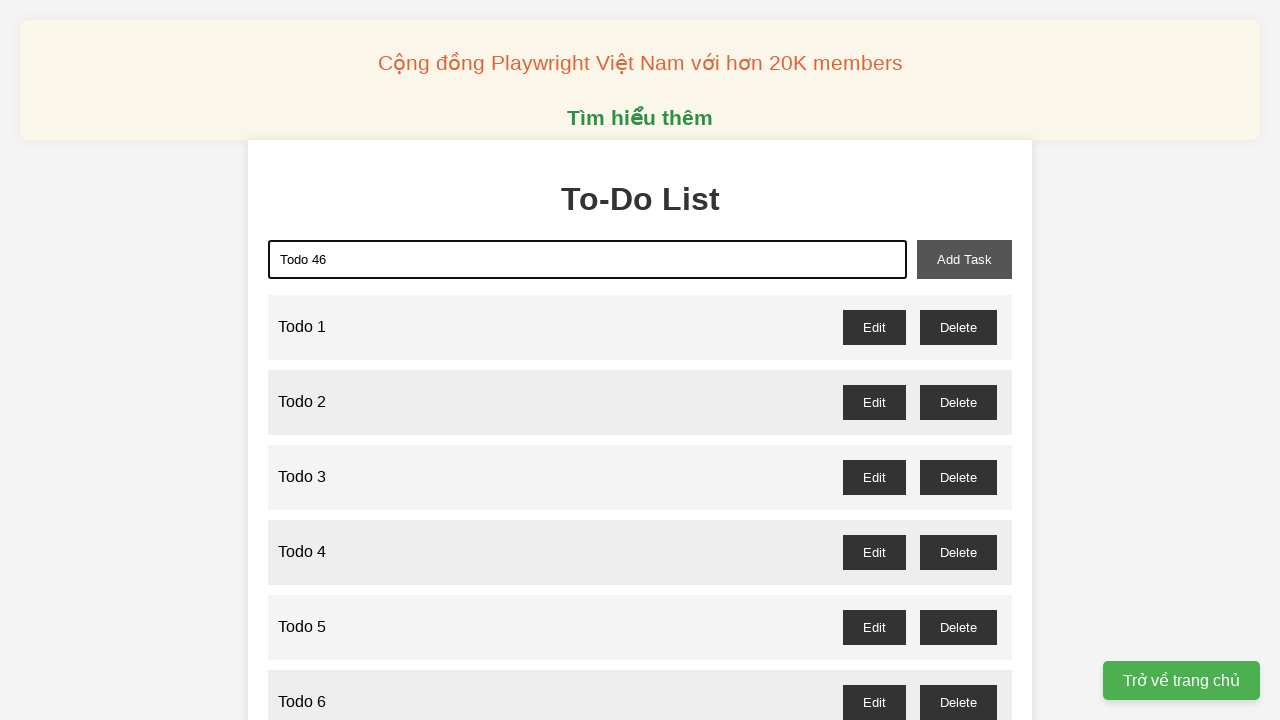

Clicked add task button for 'Todo 46' at (964, 259) on xpath=//button[@id='add-task']
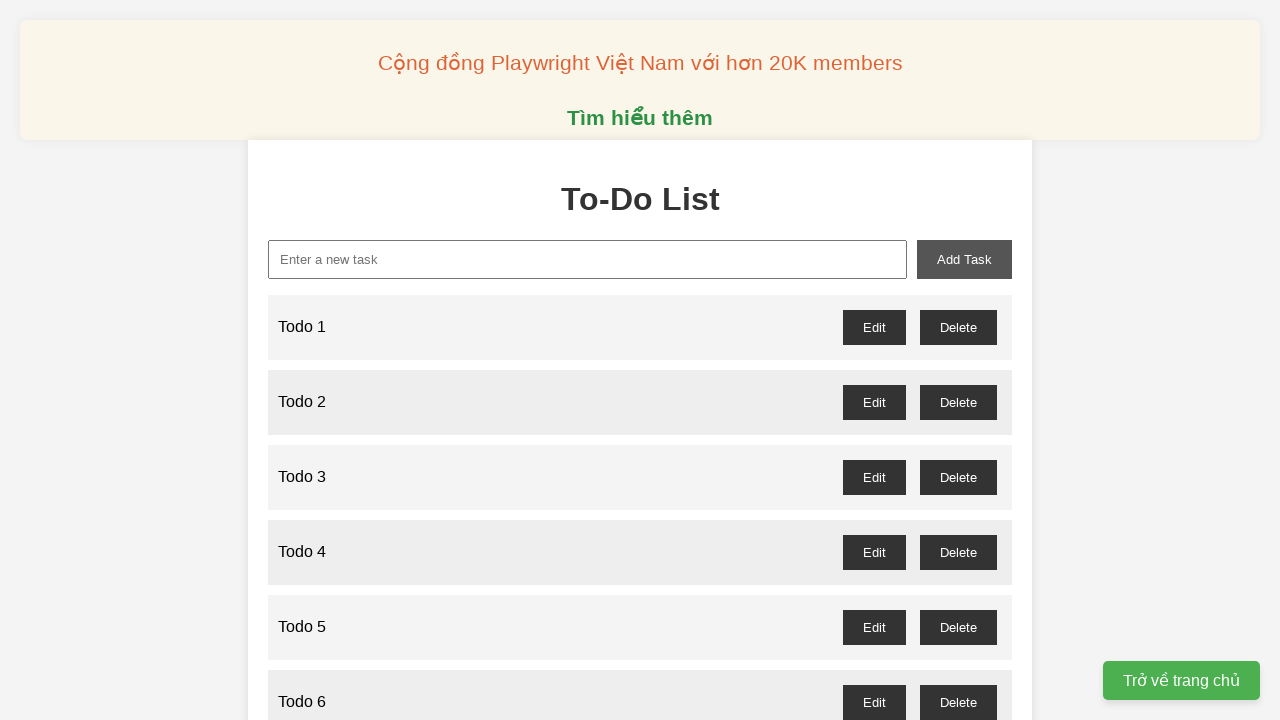

Filled new task input with 'Todo 47' on xpath=//input[@id='new-task']
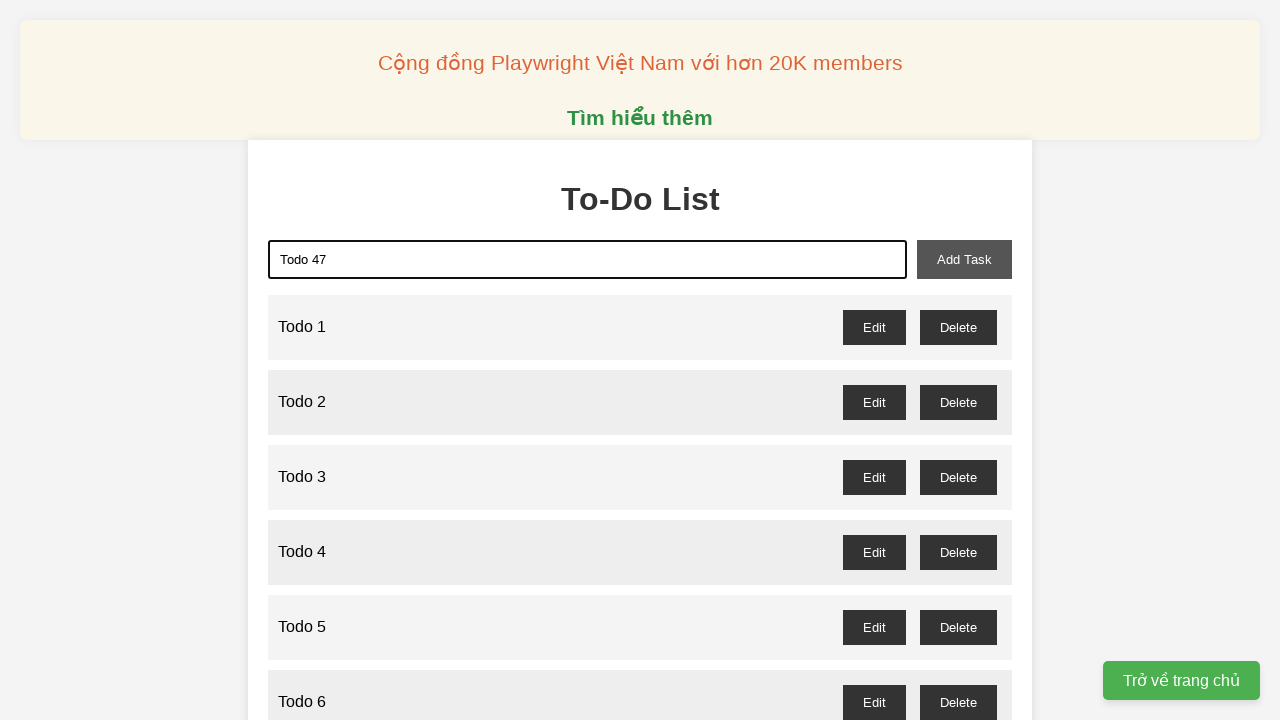

Clicked add task button for 'Todo 47' at (964, 259) on xpath=//button[@id='add-task']
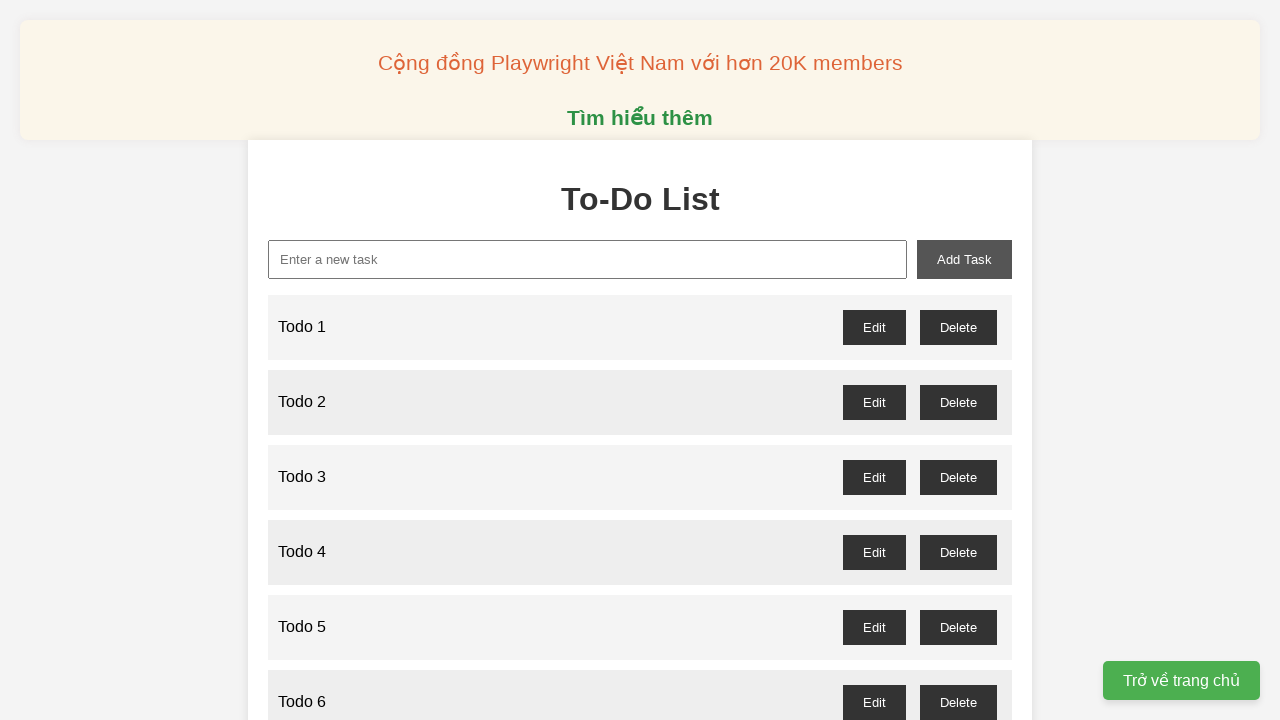

Filled new task input with 'Todo 48' on xpath=//input[@id='new-task']
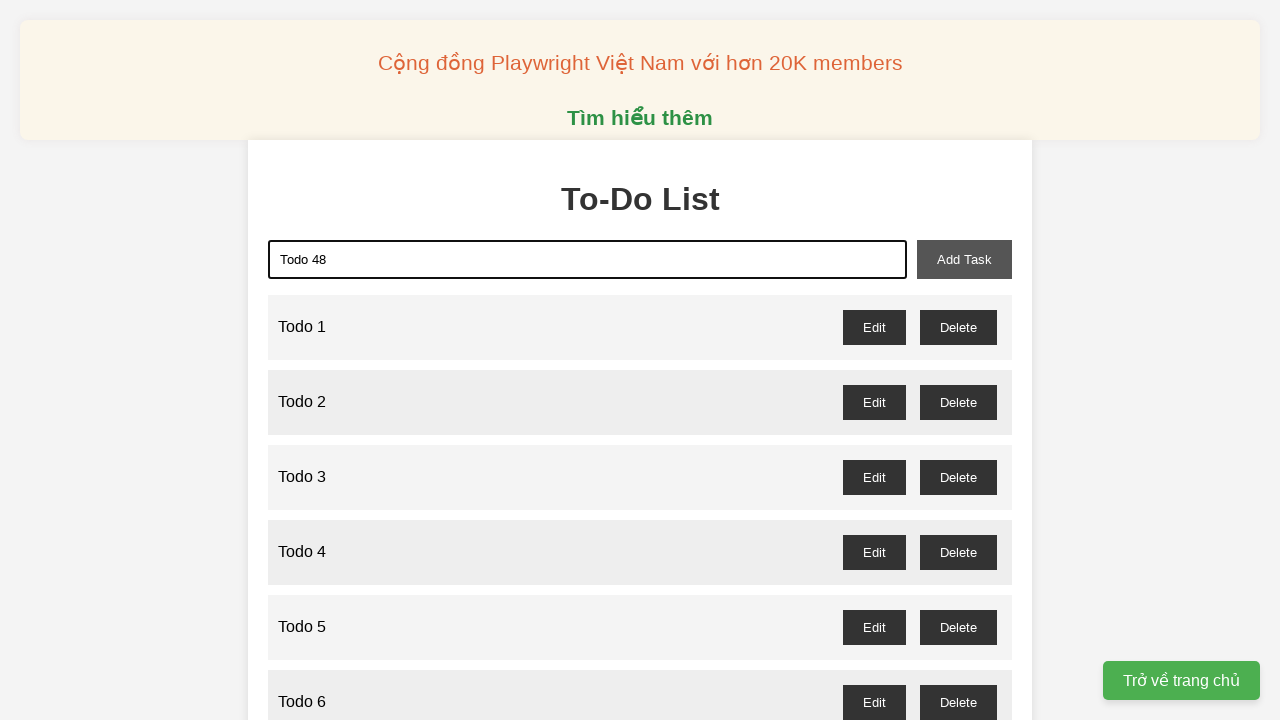

Clicked add task button for 'Todo 48' at (964, 259) on xpath=//button[@id='add-task']
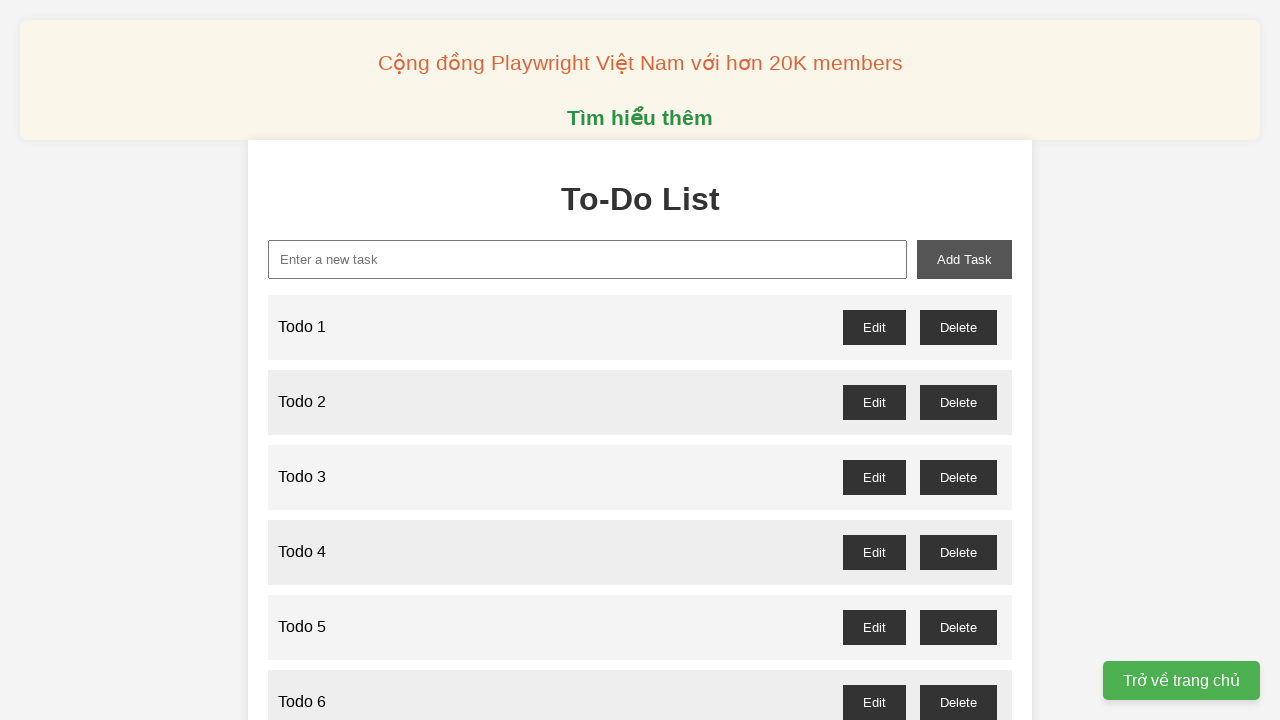

Filled new task input with 'Todo 49' on xpath=//input[@id='new-task']
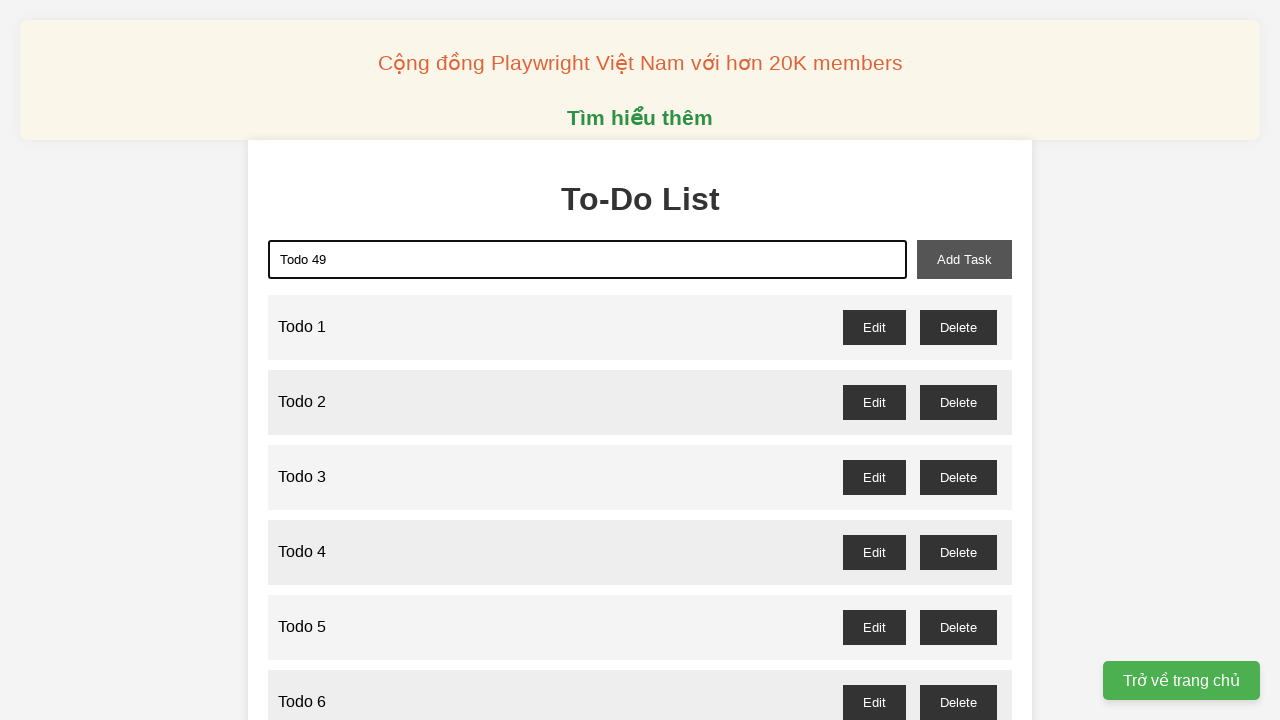

Clicked add task button for 'Todo 49' at (964, 259) on xpath=//button[@id='add-task']
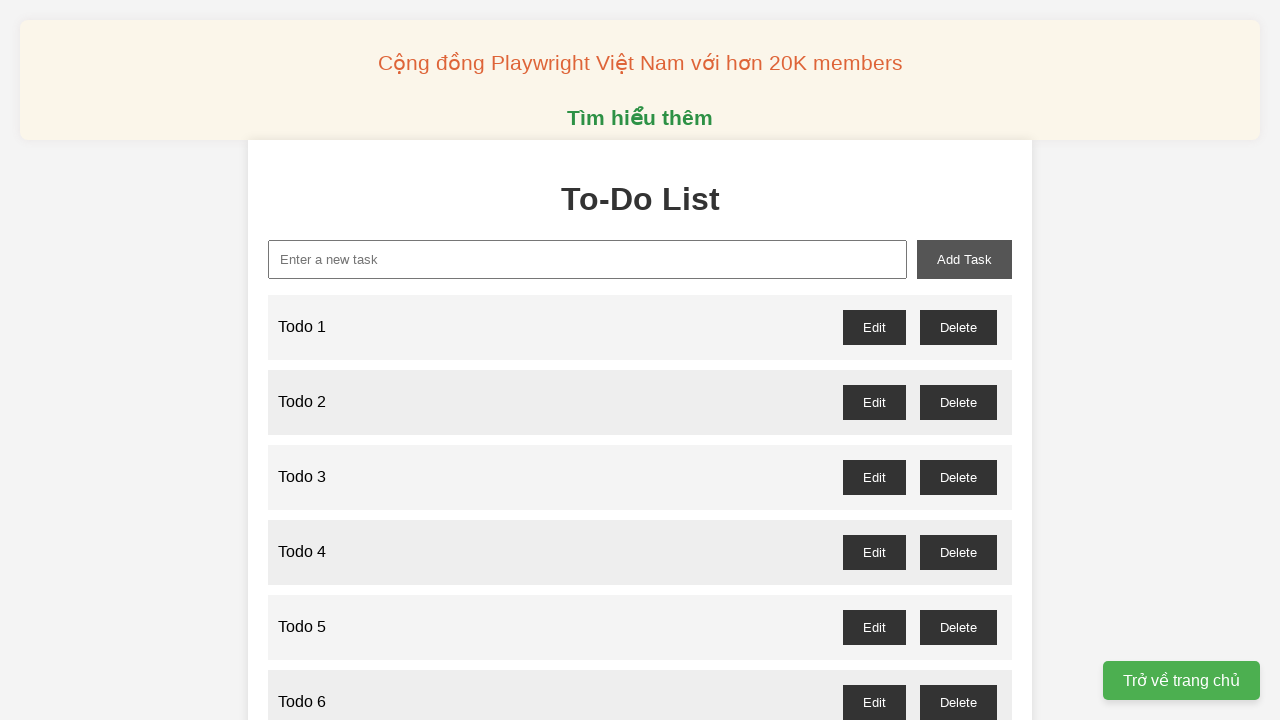

Filled new task input with 'Todo 50' on xpath=//input[@id='new-task']
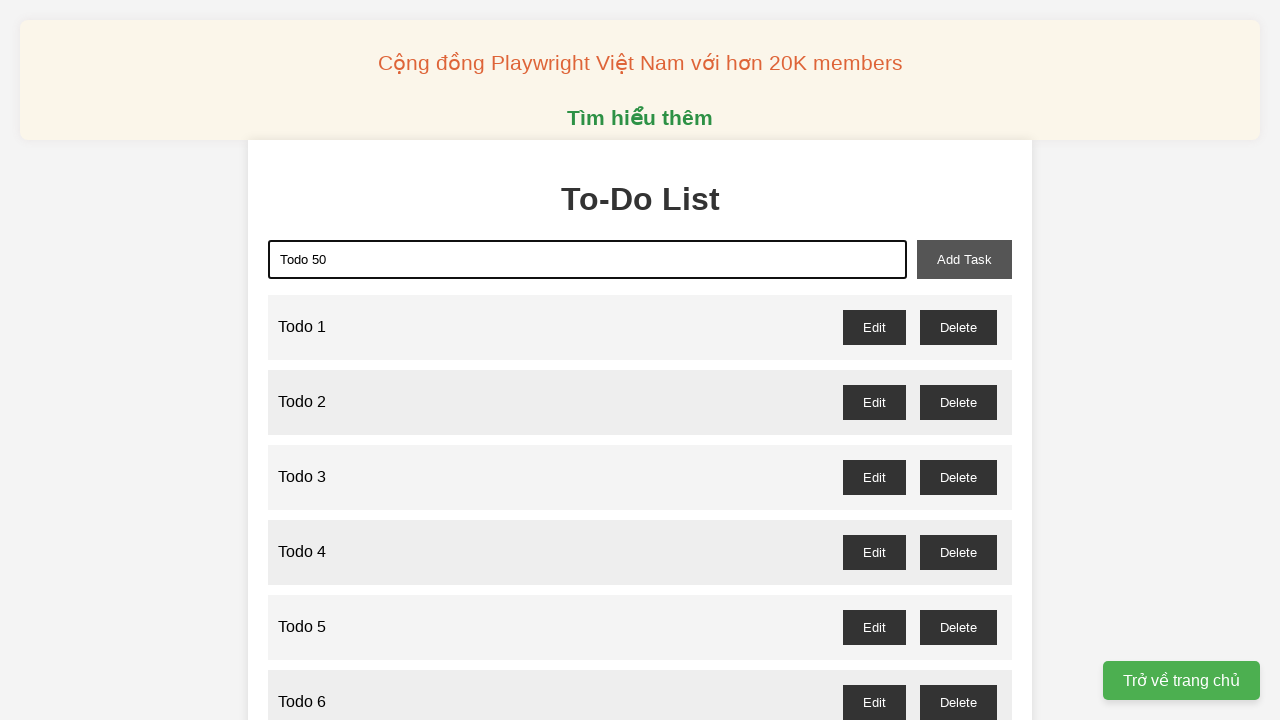

Clicked add task button for 'Todo 50' at (964, 259) on xpath=//button[@id='add-task']
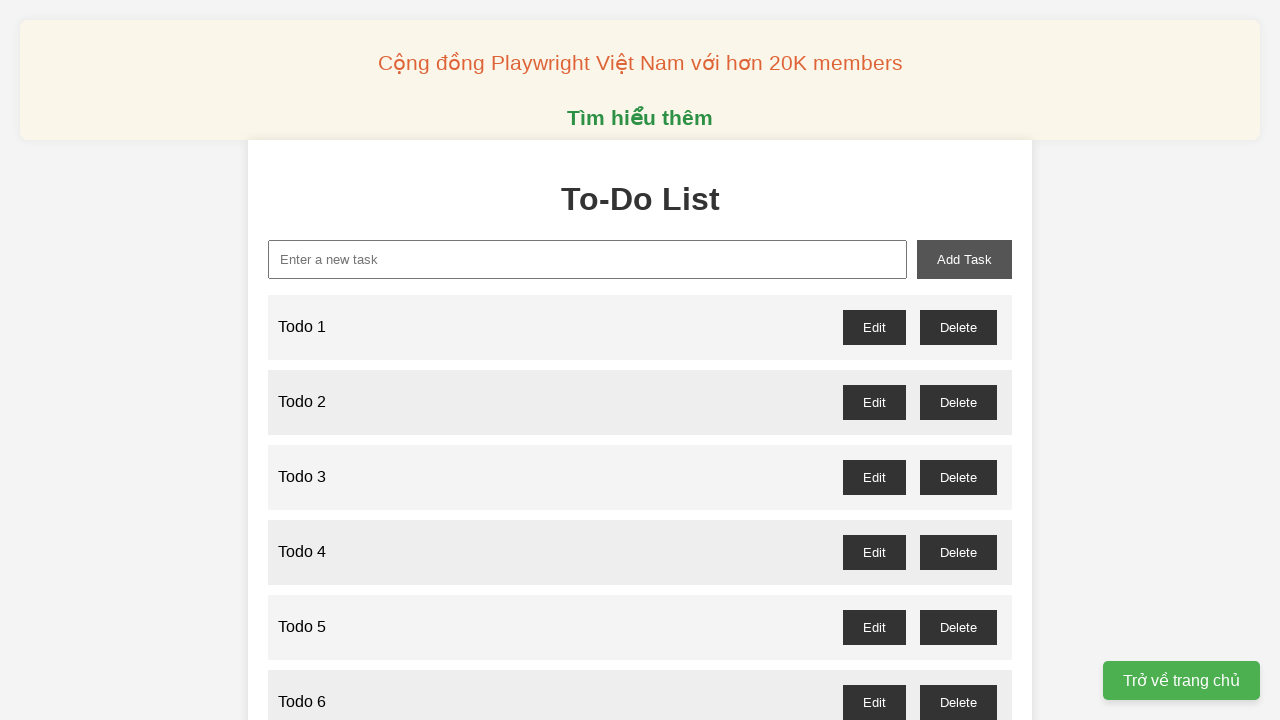

Filled new task input with 'Todo 51' on xpath=//input[@id='new-task']
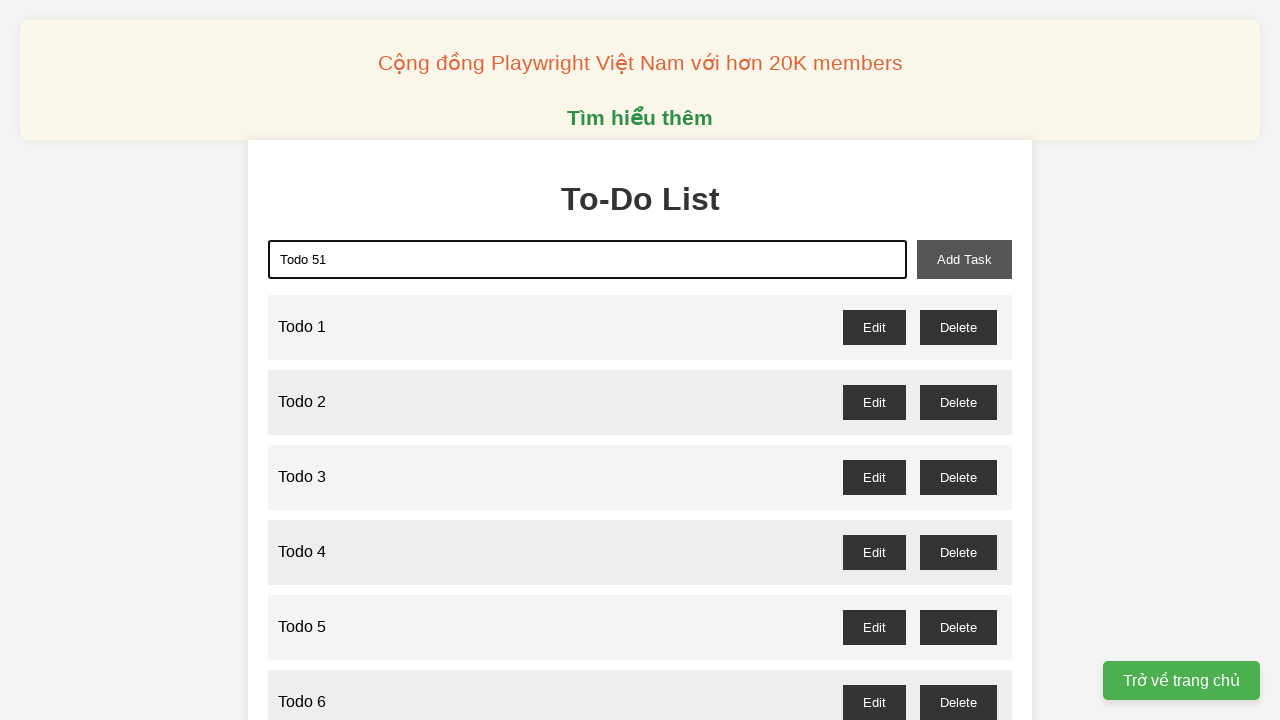

Clicked add task button for 'Todo 51' at (964, 259) on xpath=//button[@id='add-task']
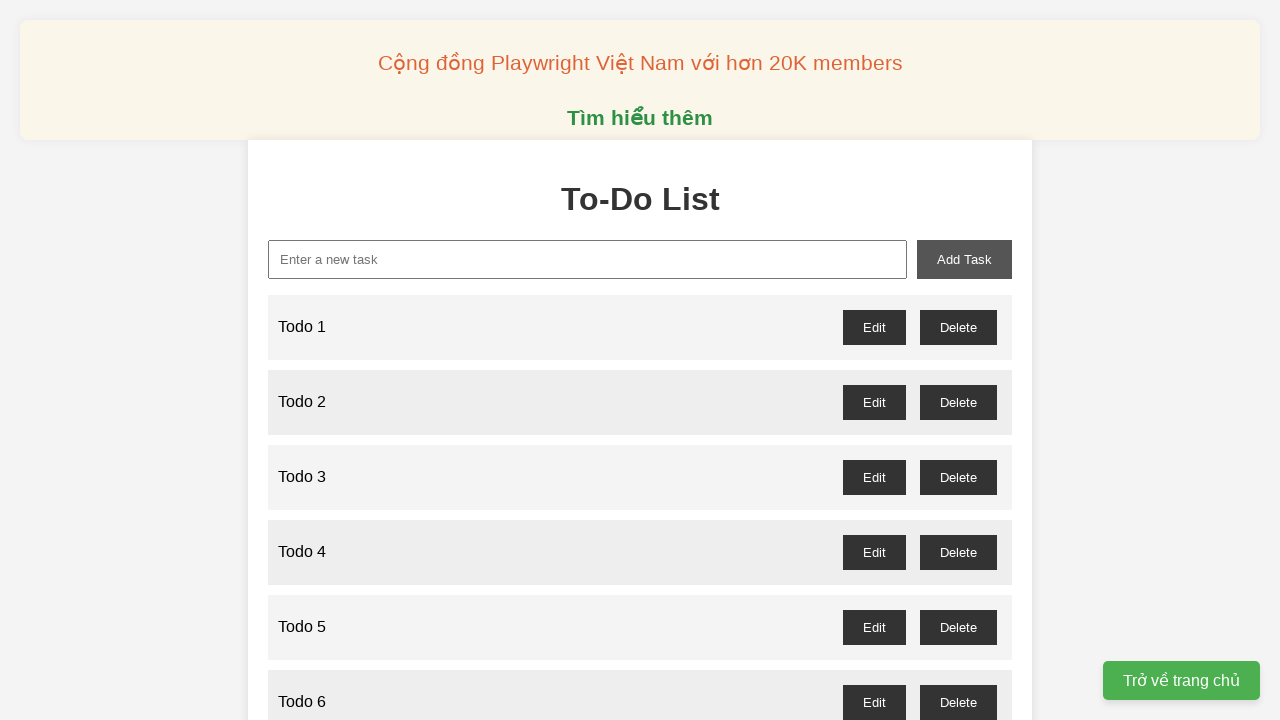

Filled new task input with 'Todo 52' on xpath=//input[@id='new-task']
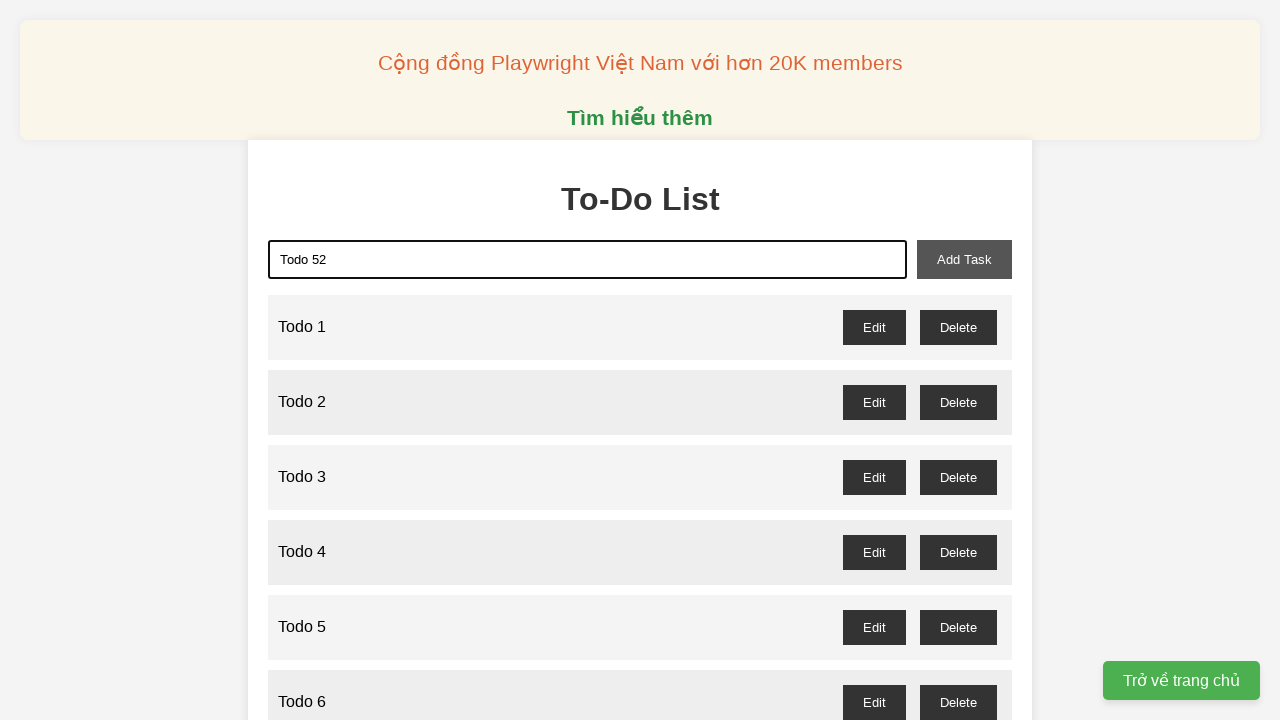

Clicked add task button for 'Todo 52' at (964, 259) on xpath=//button[@id='add-task']
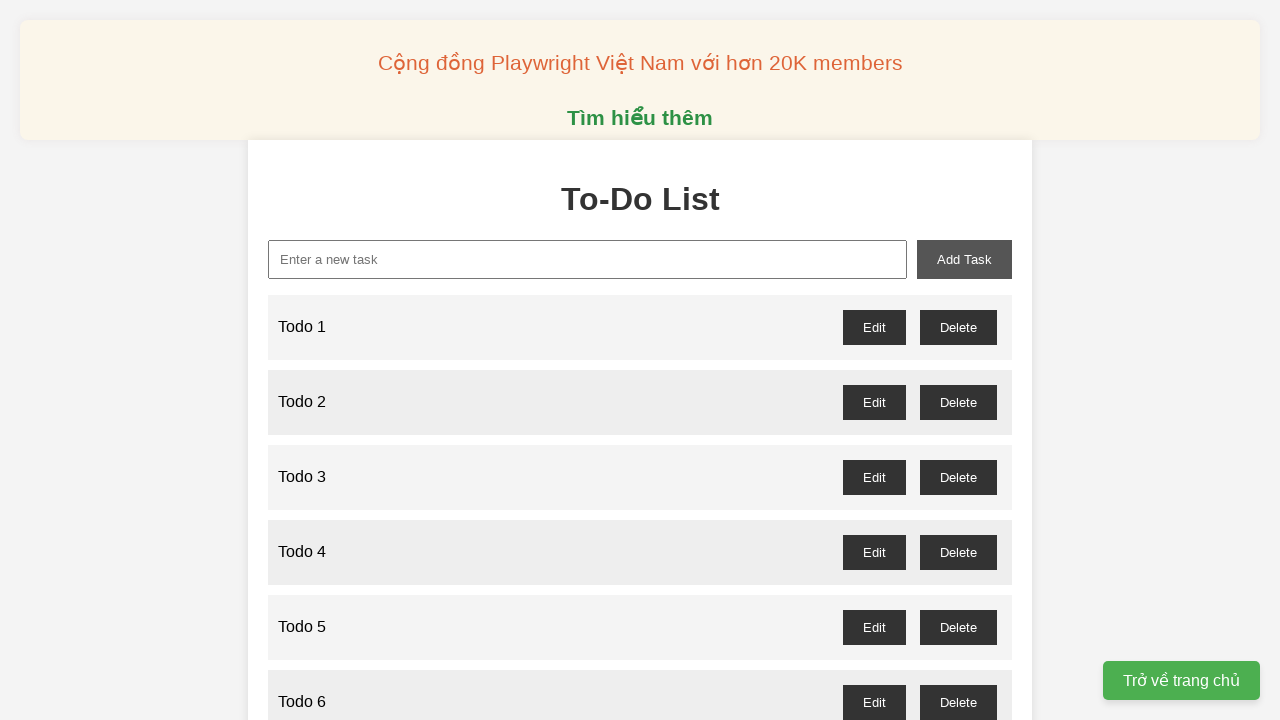

Filled new task input with 'Todo 53' on xpath=//input[@id='new-task']
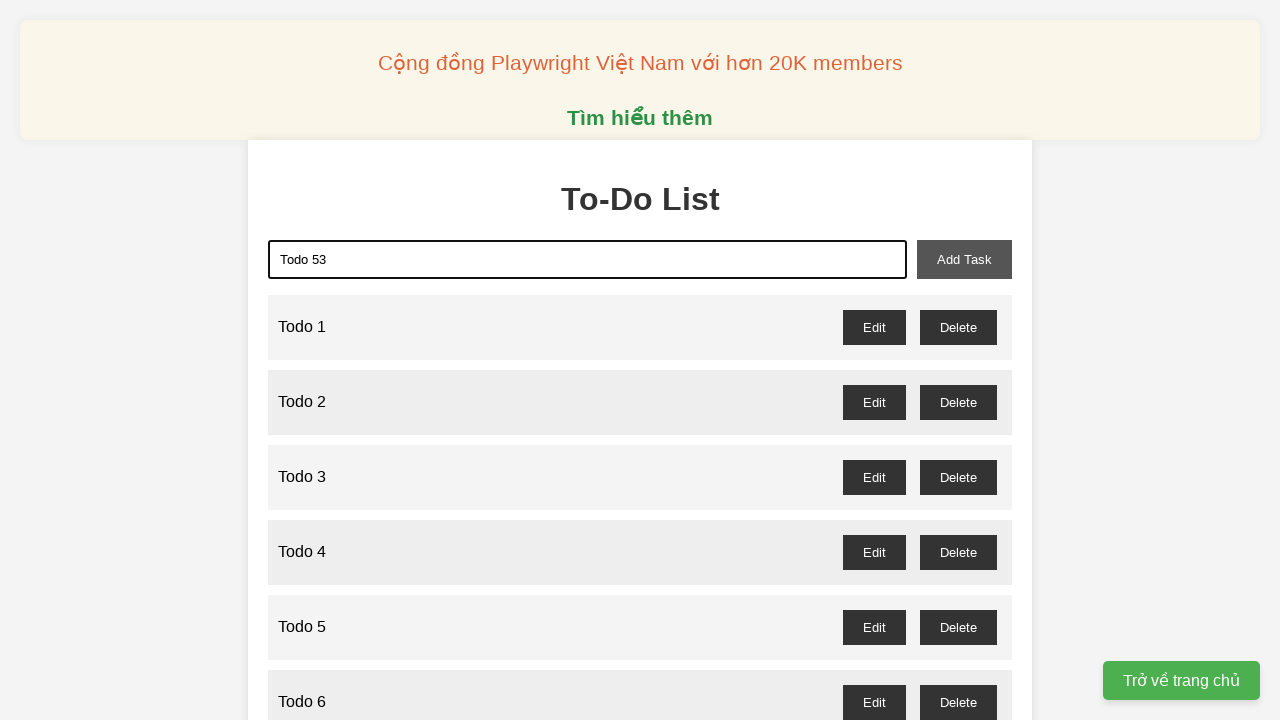

Clicked add task button for 'Todo 53' at (964, 259) on xpath=//button[@id='add-task']
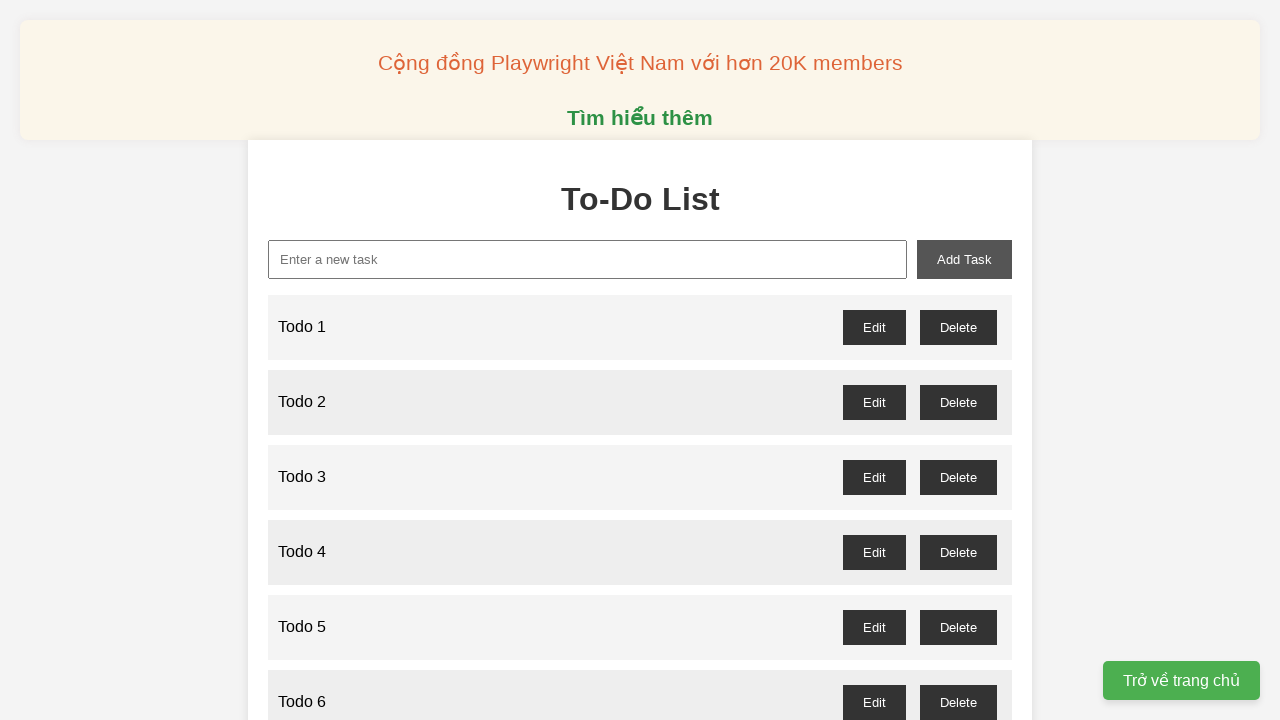

Filled new task input with 'Todo 54' on xpath=//input[@id='new-task']
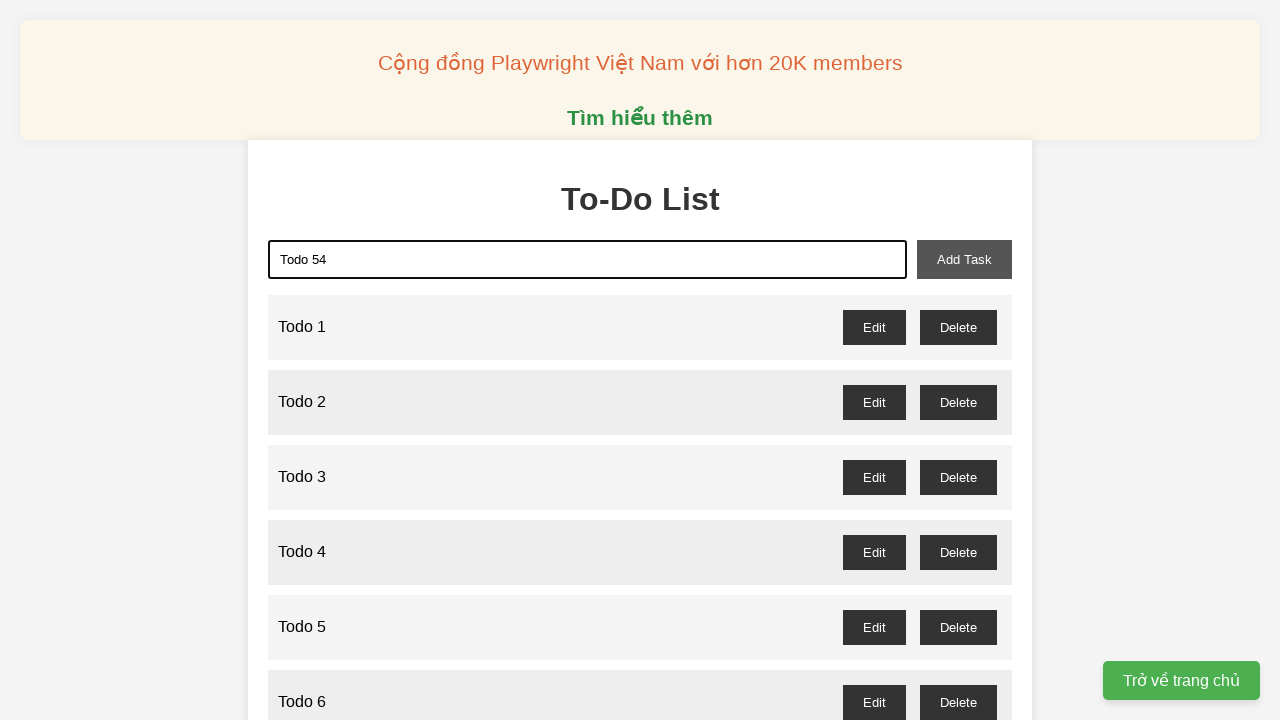

Clicked add task button for 'Todo 54' at (964, 259) on xpath=//button[@id='add-task']
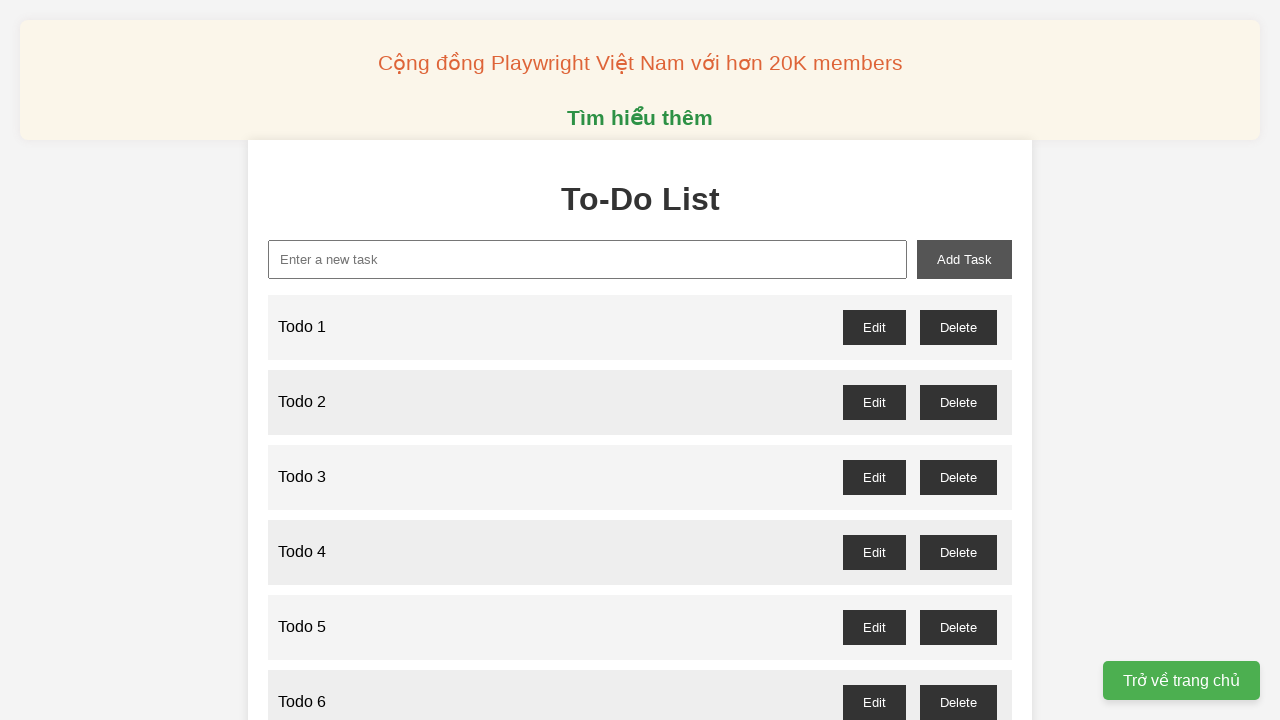

Filled new task input with 'Todo 55' on xpath=//input[@id='new-task']
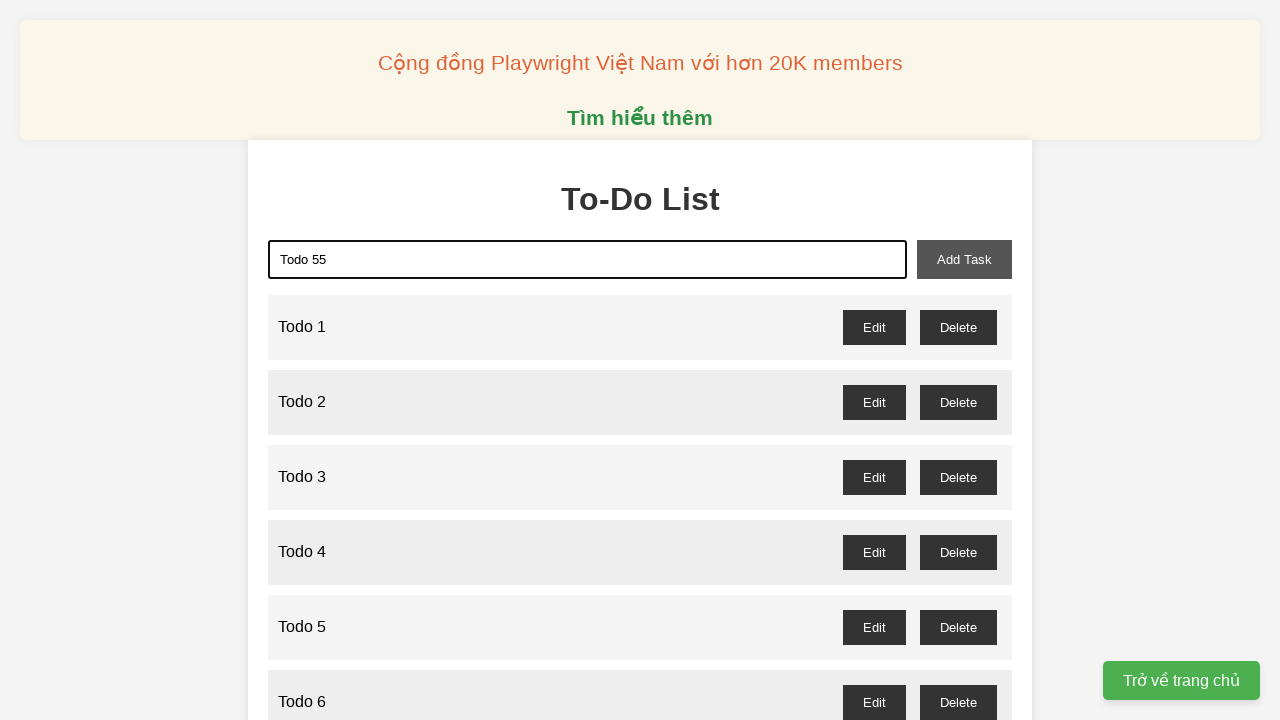

Clicked add task button for 'Todo 55' at (964, 259) on xpath=//button[@id='add-task']
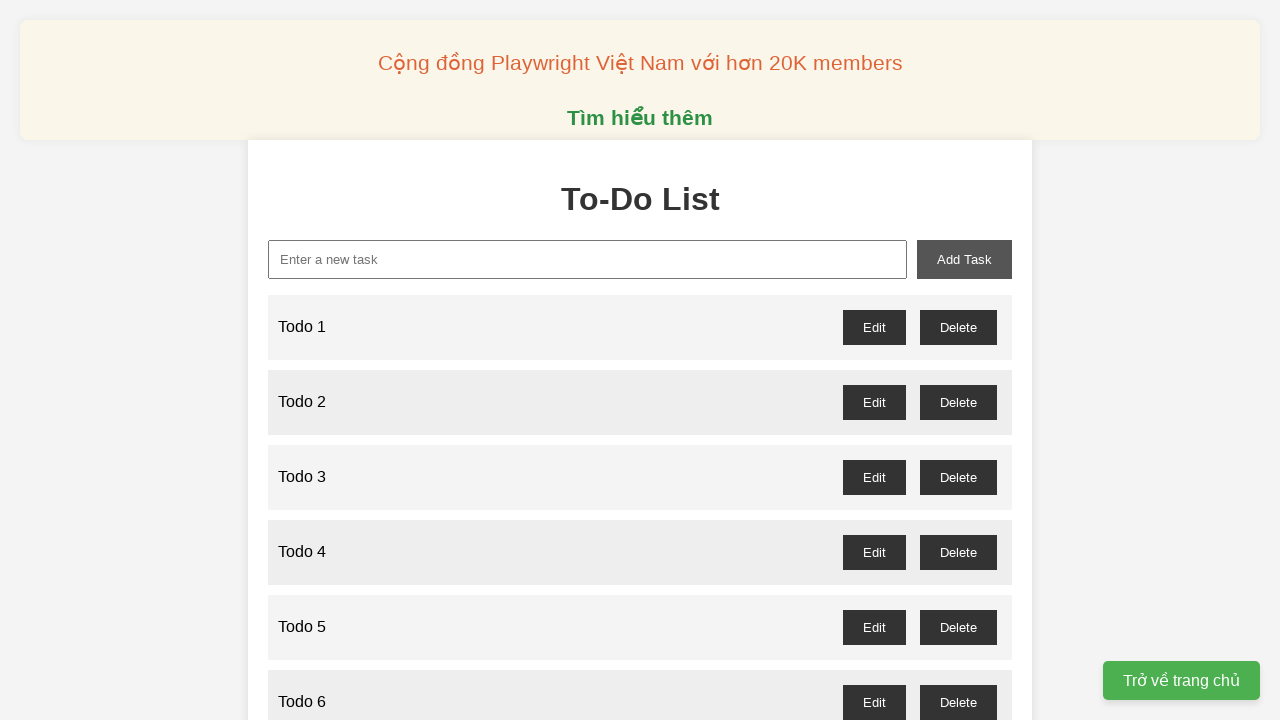

Filled new task input with 'Todo 56' on xpath=//input[@id='new-task']
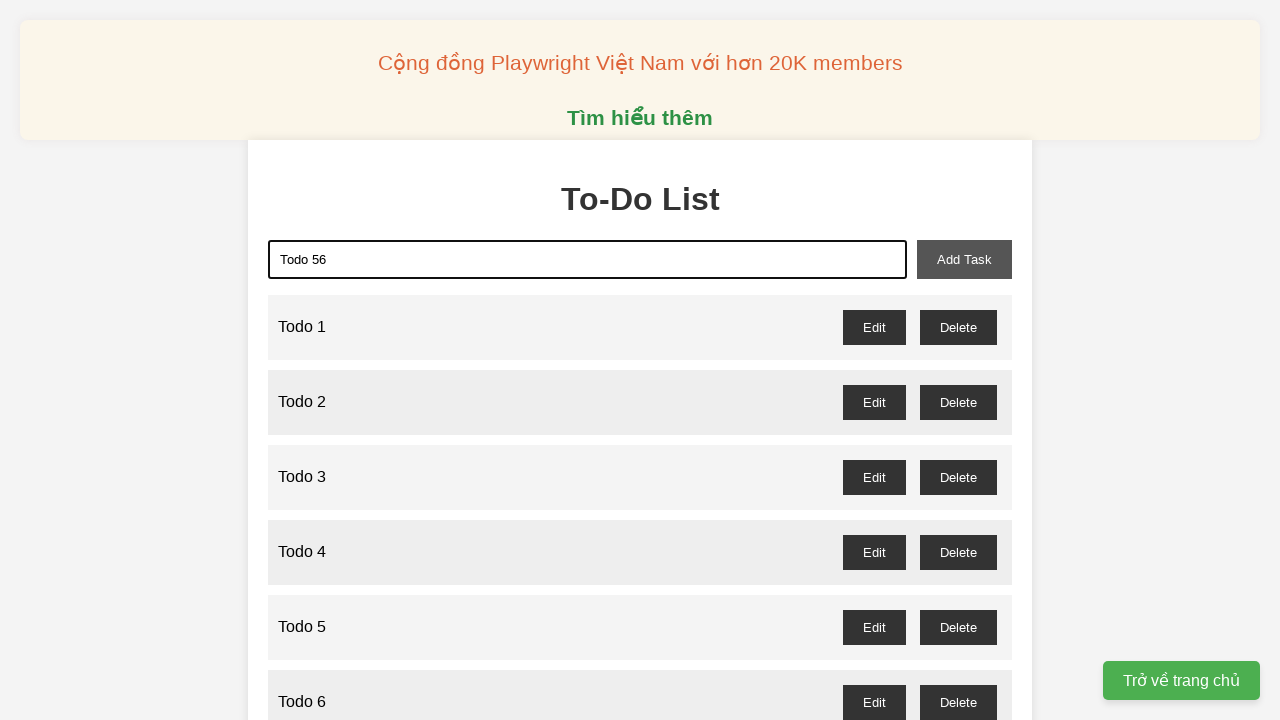

Clicked add task button for 'Todo 56' at (964, 259) on xpath=//button[@id='add-task']
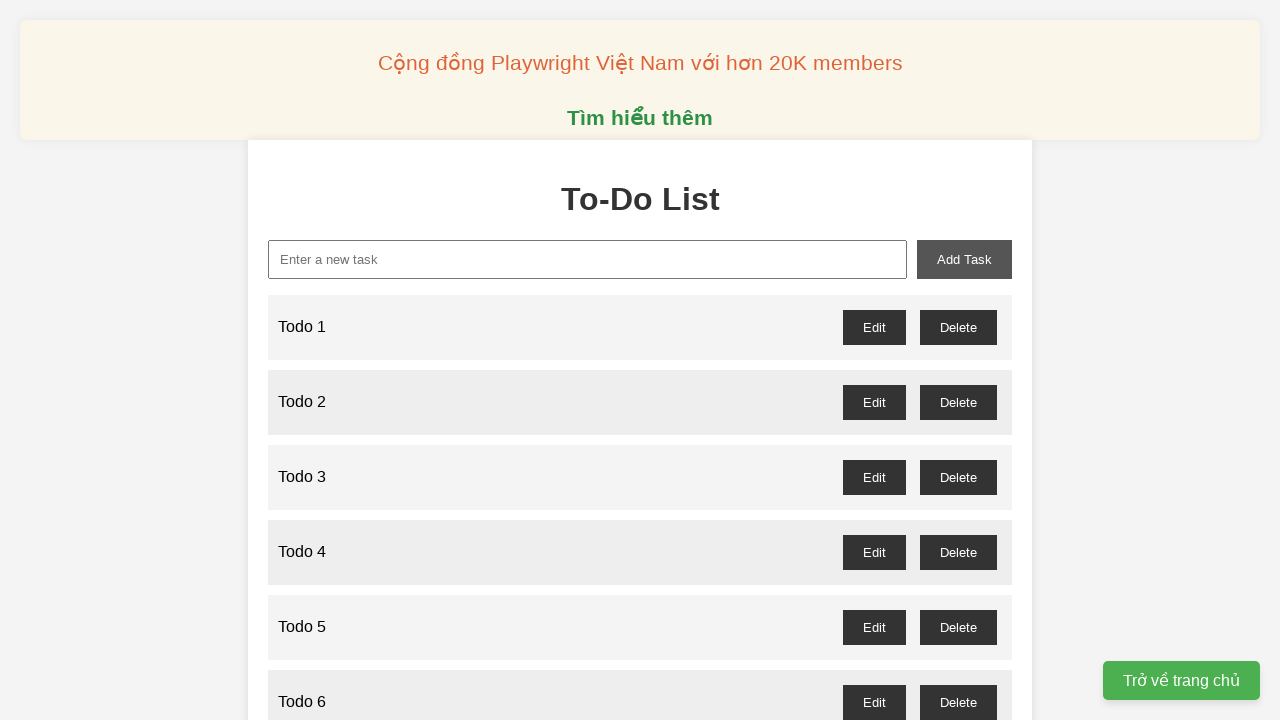

Filled new task input with 'Todo 57' on xpath=//input[@id='new-task']
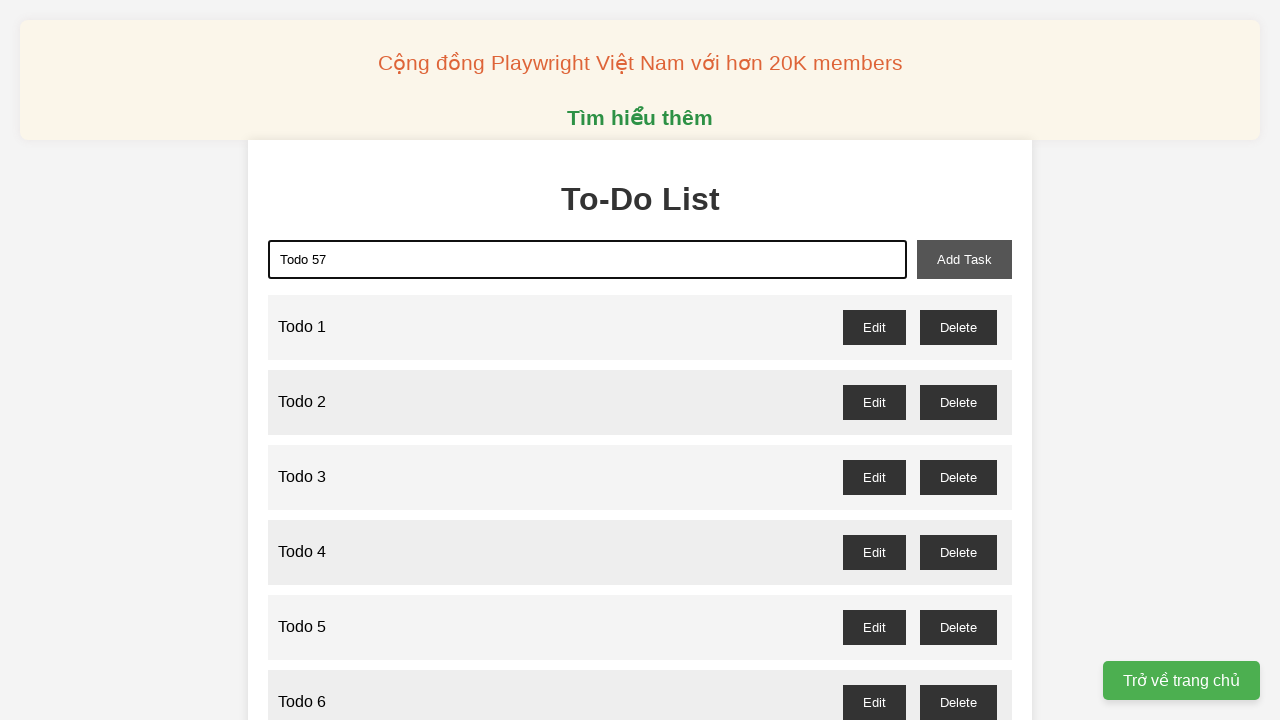

Clicked add task button for 'Todo 57' at (964, 259) on xpath=//button[@id='add-task']
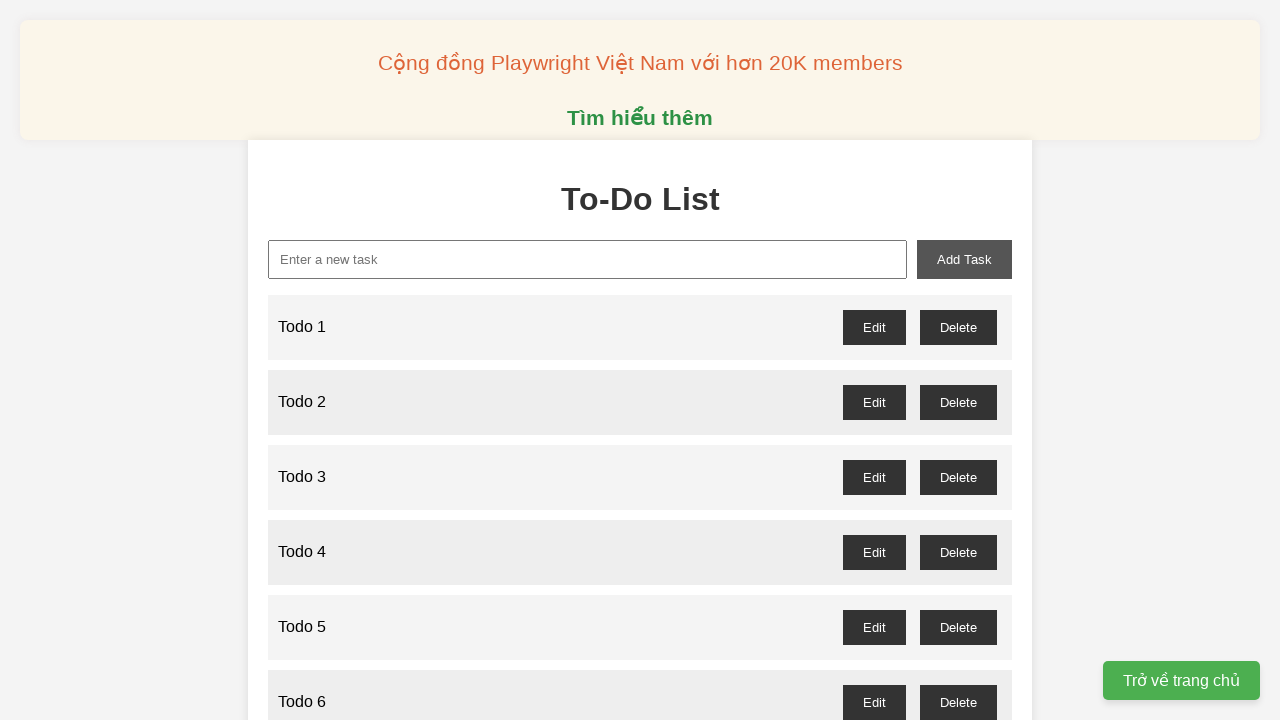

Filled new task input with 'Todo 58' on xpath=//input[@id='new-task']
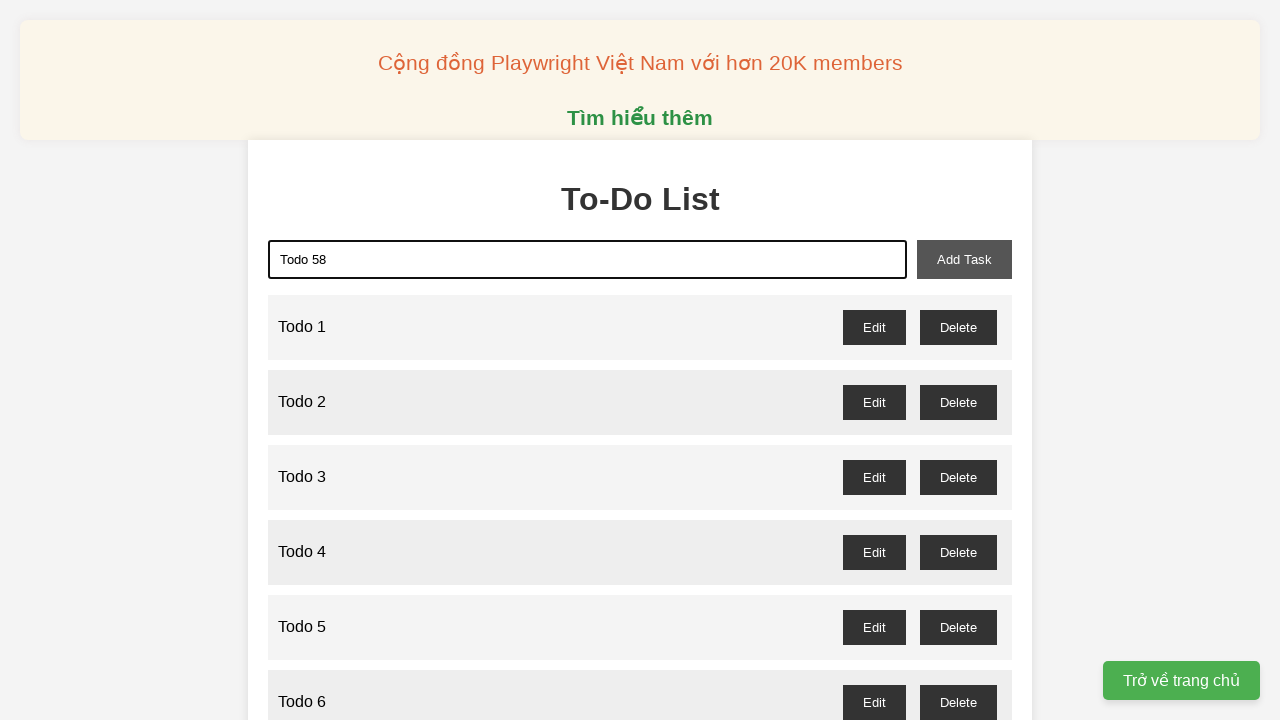

Clicked add task button for 'Todo 58' at (964, 259) on xpath=//button[@id='add-task']
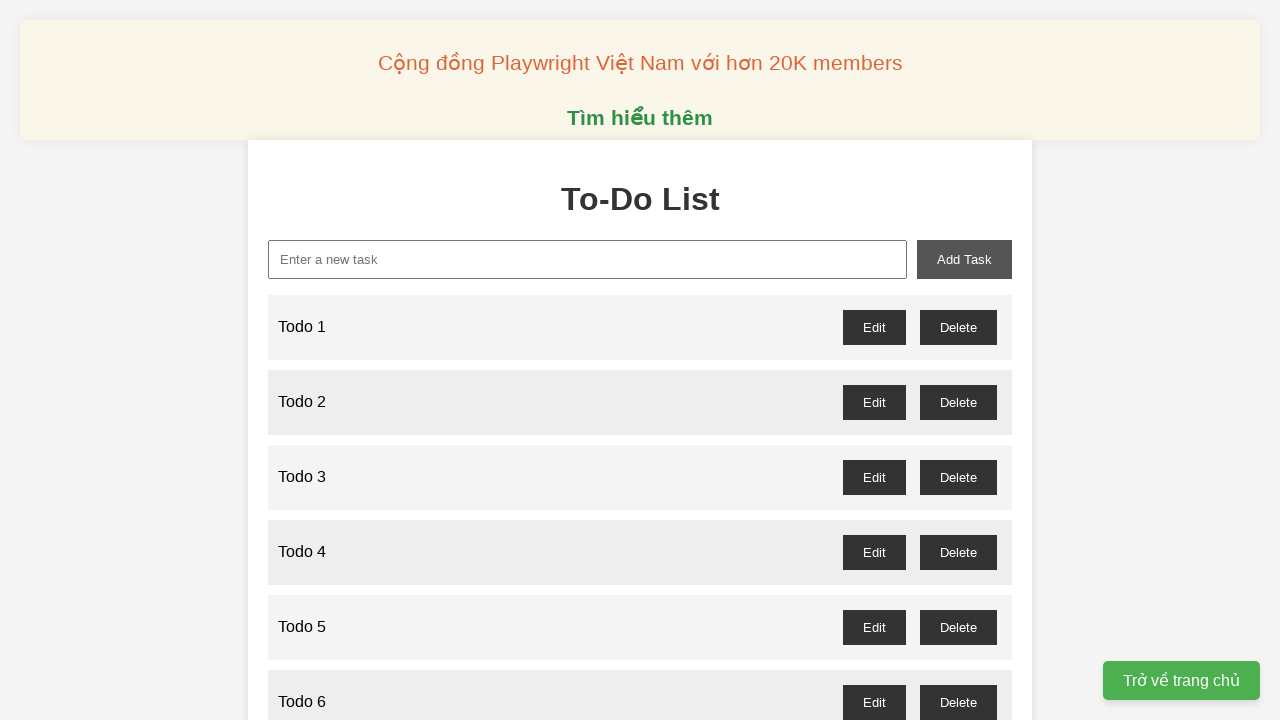

Filled new task input with 'Todo 59' on xpath=//input[@id='new-task']
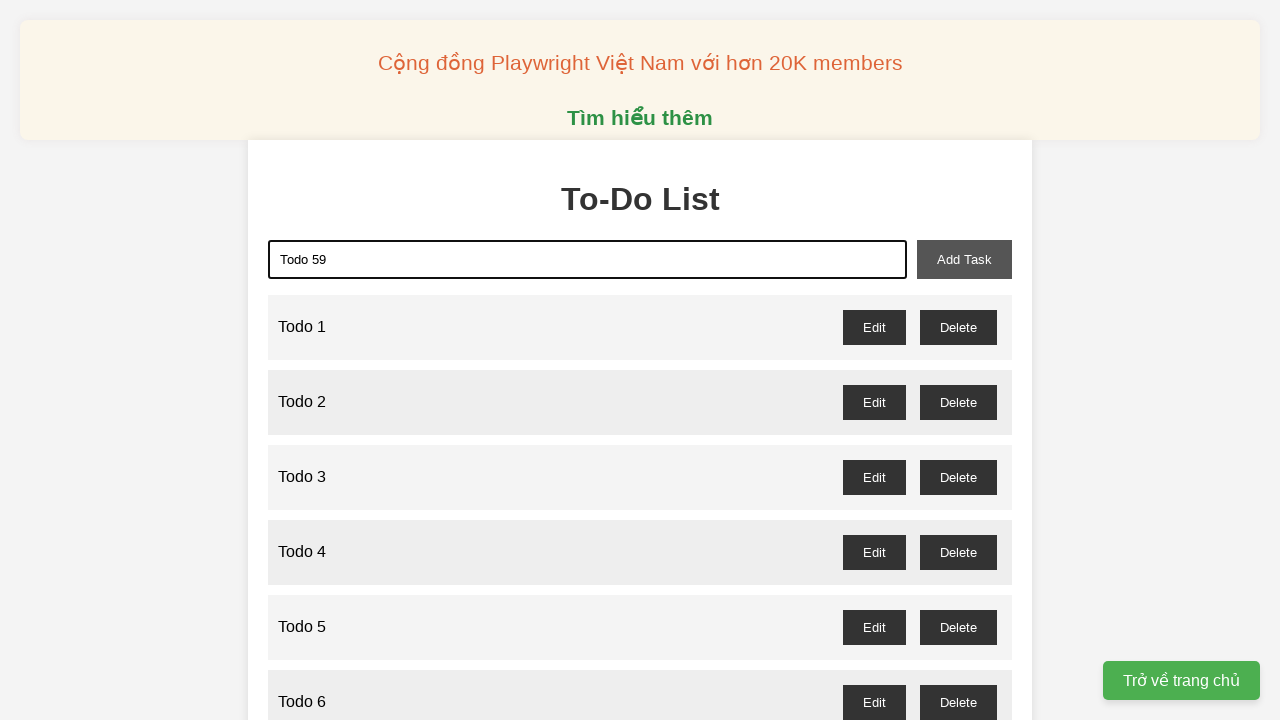

Clicked add task button for 'Todo 59' at (964, 259) on xpath=//button[@id='add-task']
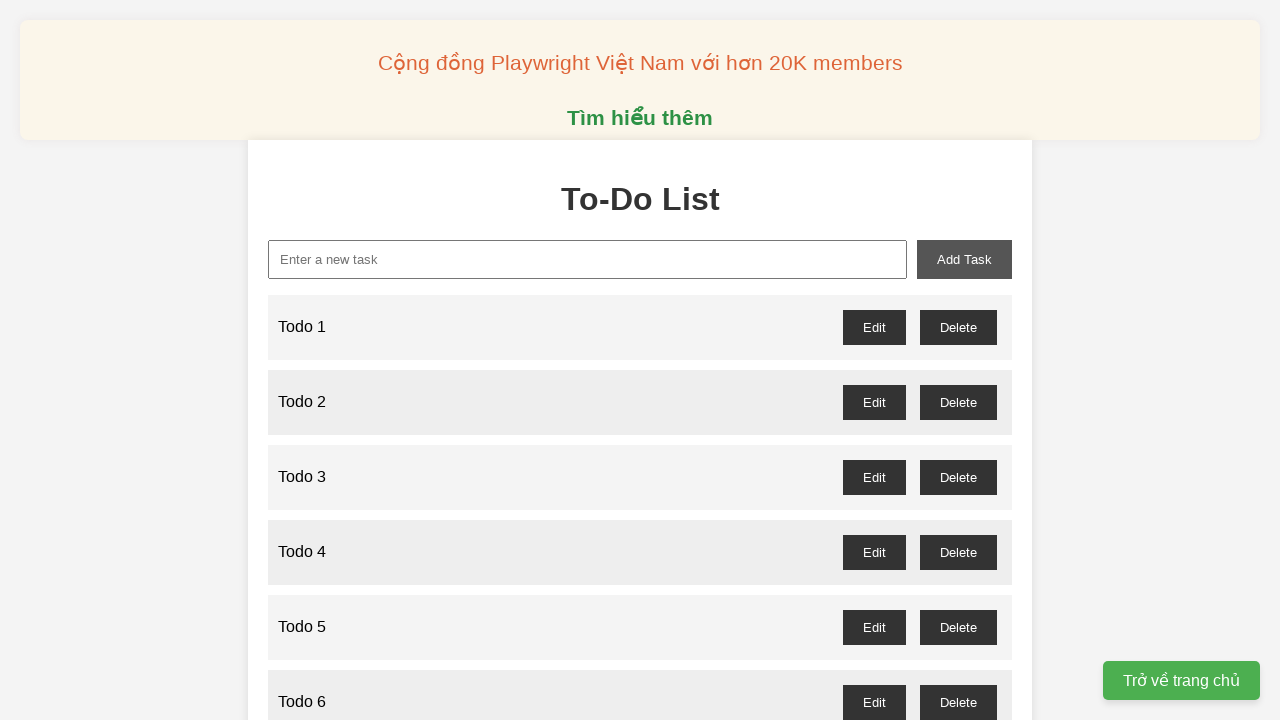

Filled new task input with 'Todo 60' on xpath=//input[@id='new-task']
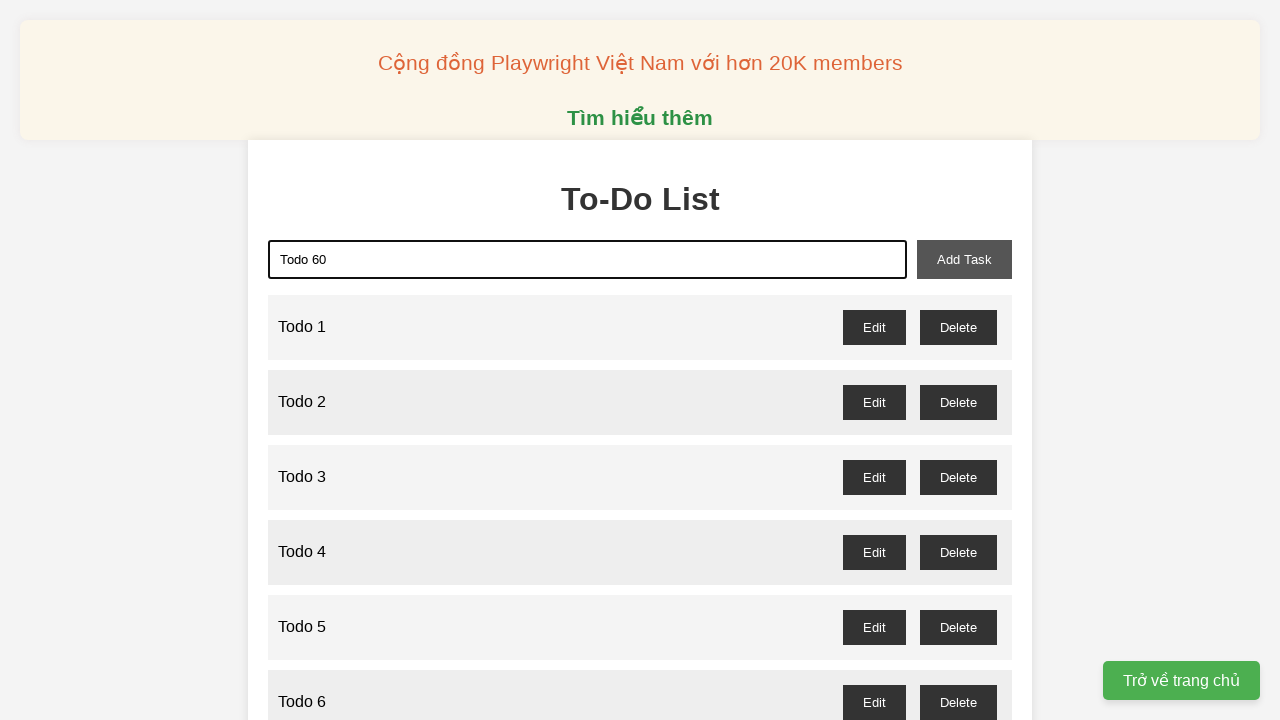

Clicked add task button for 'Todo 60' at (964, 259) on xpath=//button[@id='add-task']
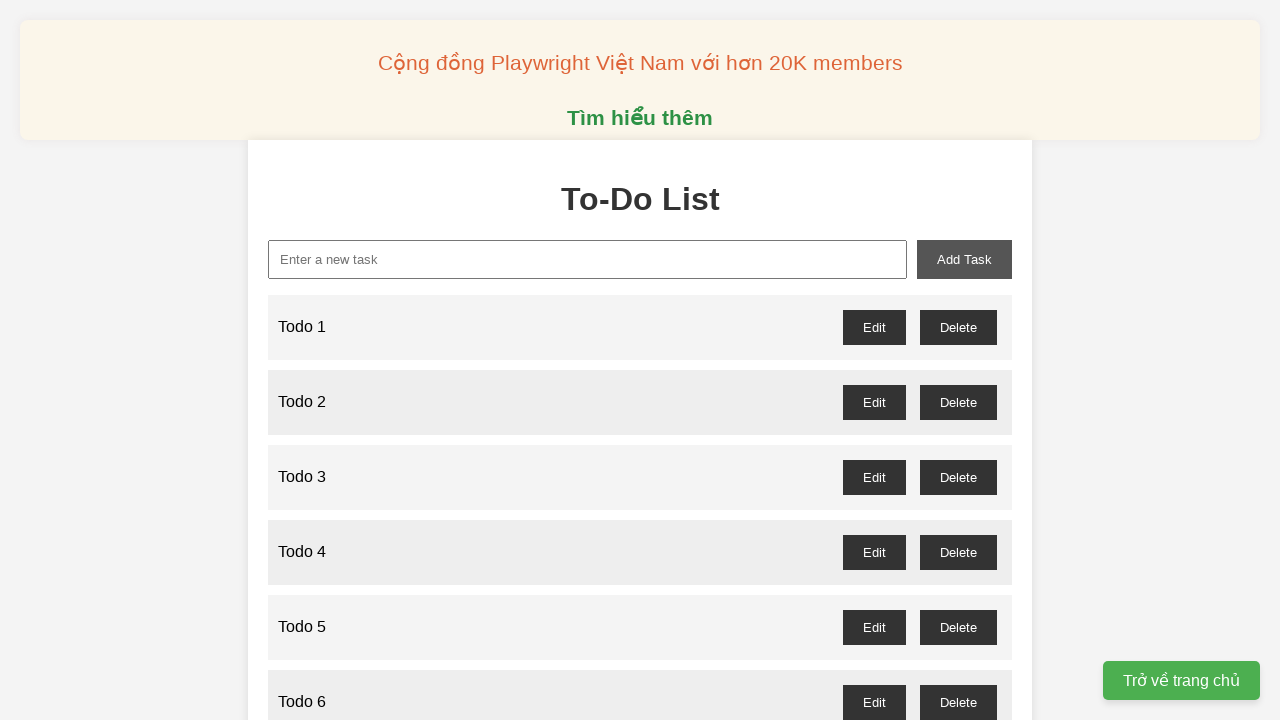

Filled new task input with 'Todo 61' on xpath=//input[@id='new-task']
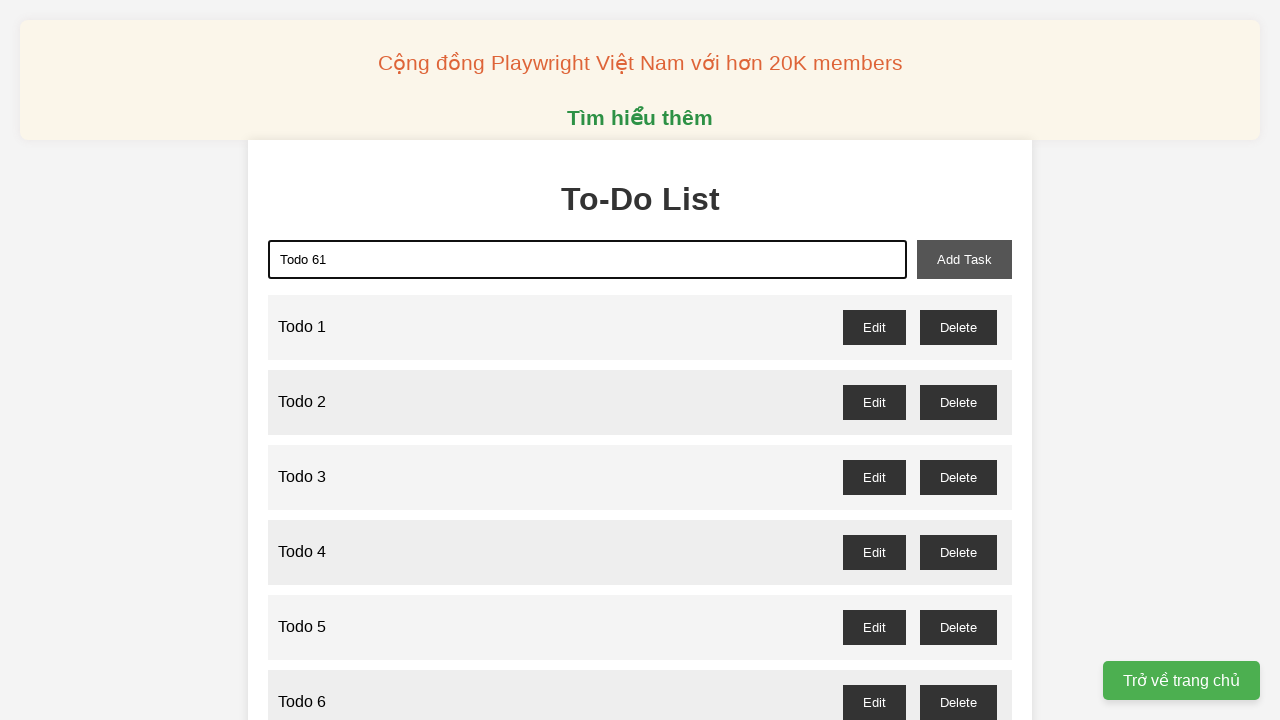

Clicked add task button for 'Todo 61' at (964, 259) on xpath=//button[@id='add-task']
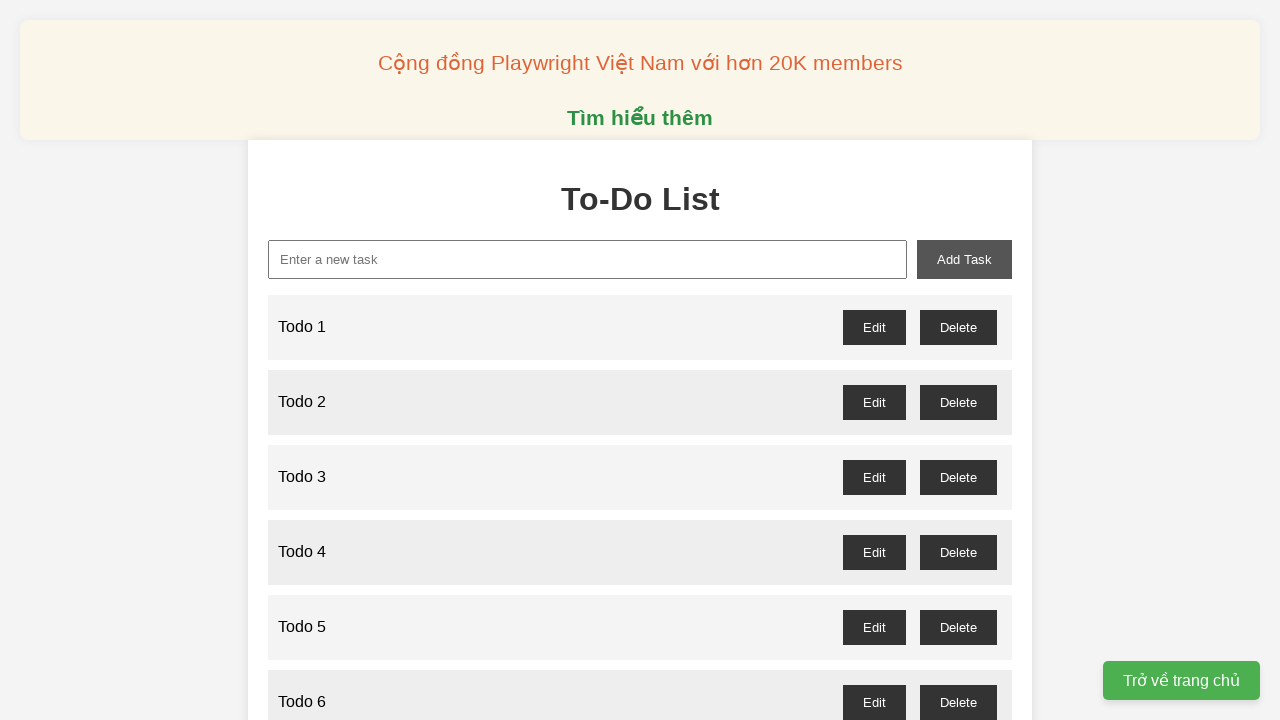

Filled new task input with 'Todo 62' on xpath=//input[@id='new-task']
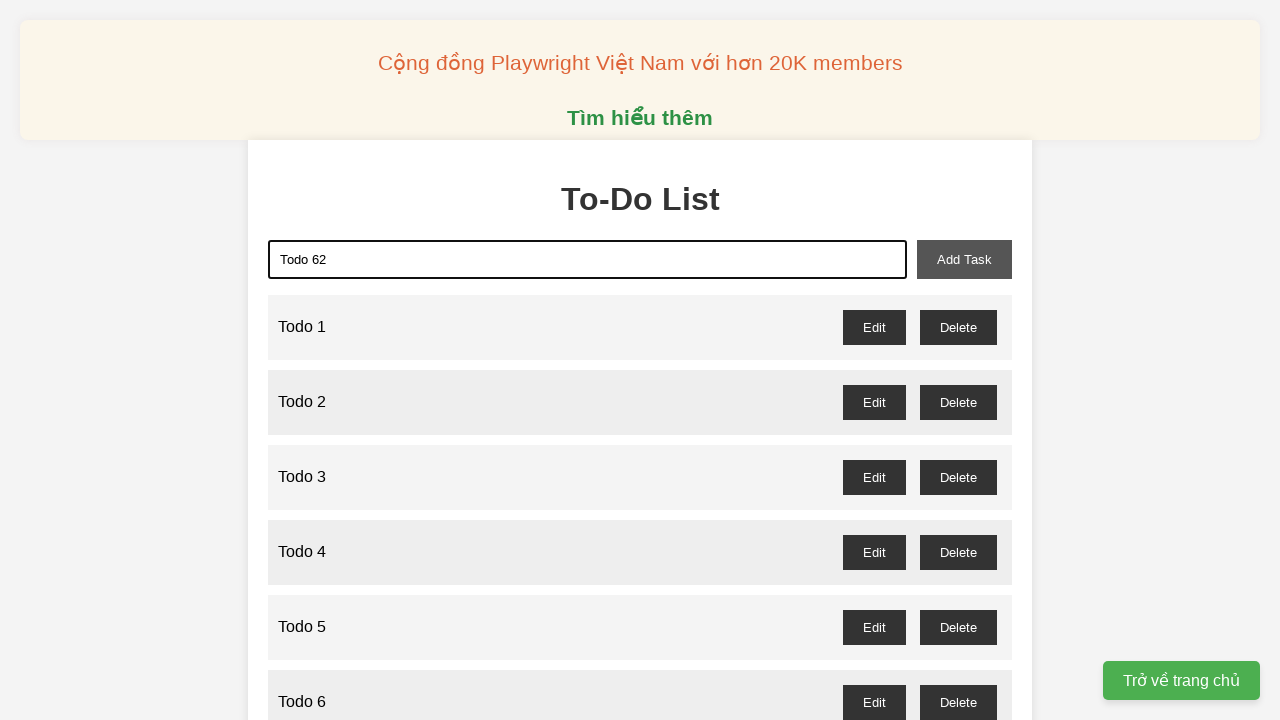

Clicked add task button for 'Todo 62' at (964, 259) on xpath=//button[@id='add-task']
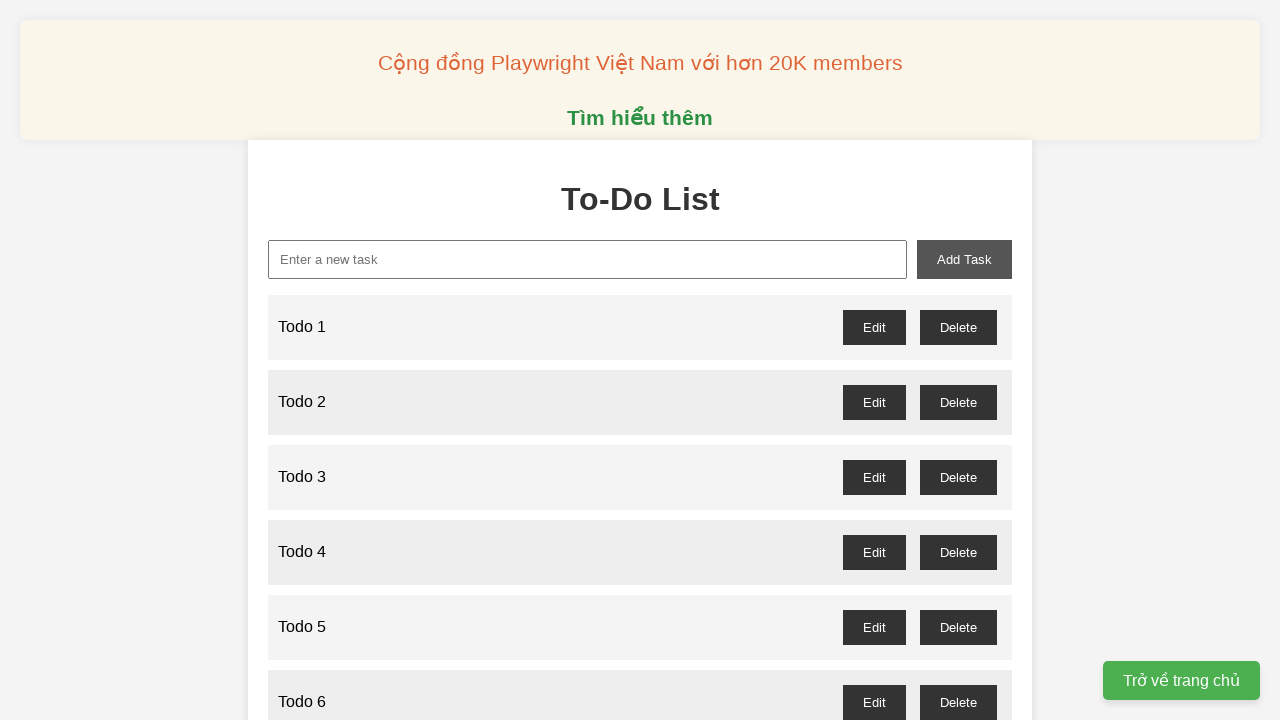

Filled new task input with 'Todo 63' on xpath=//input[@id='new-task']
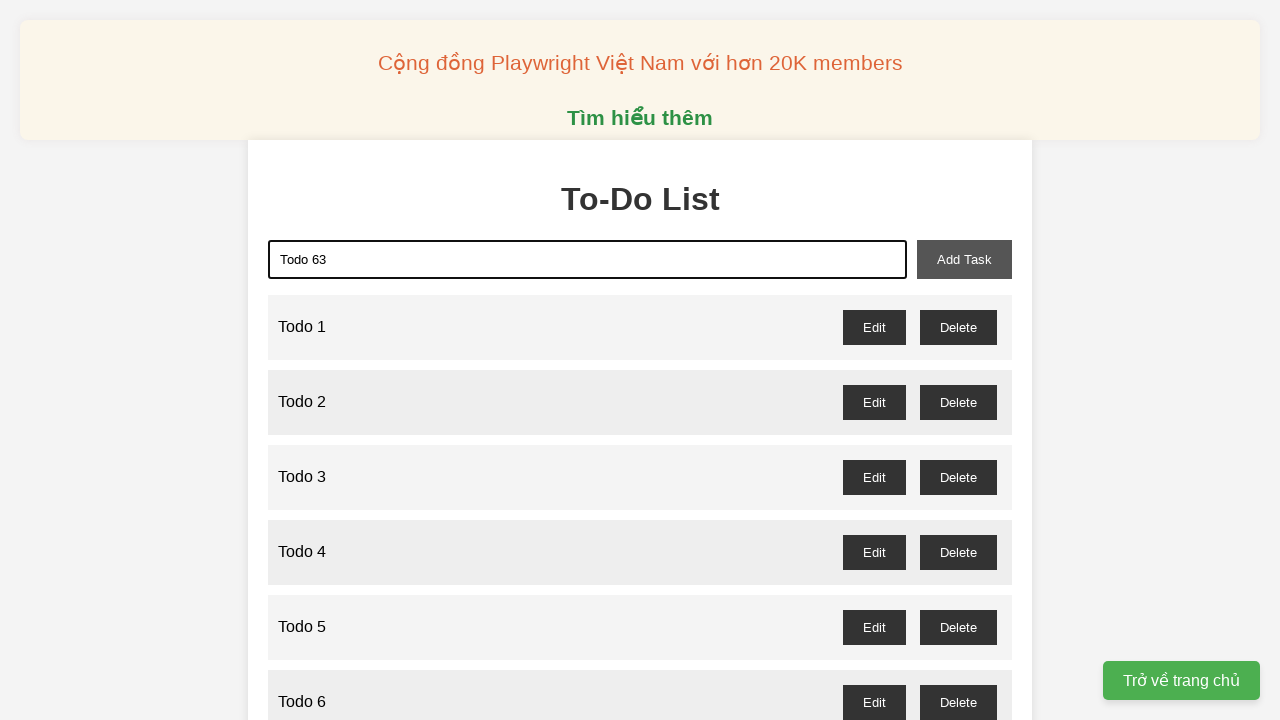

Clicked add task button for 'Todo 63' at (964, 259) on xpath=//button[@id='add-task']
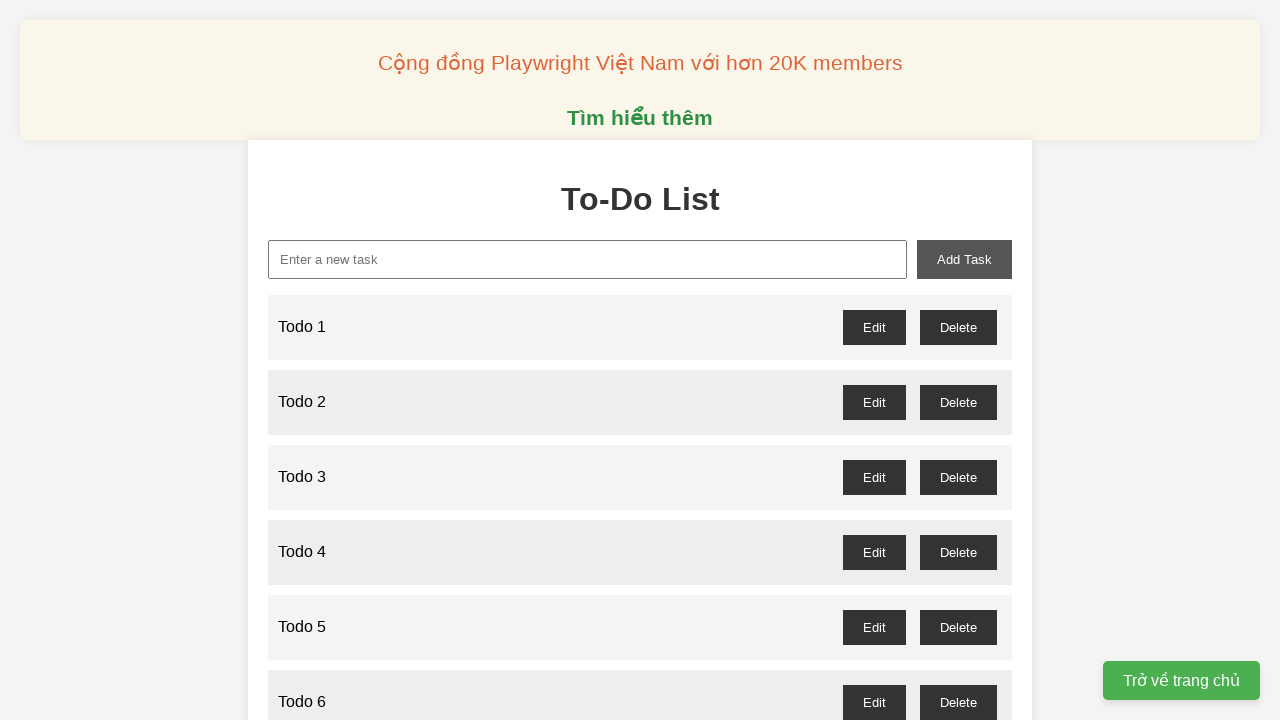

Filled new task input with 'Todo 64' on xpath=//input[@id='new-task']
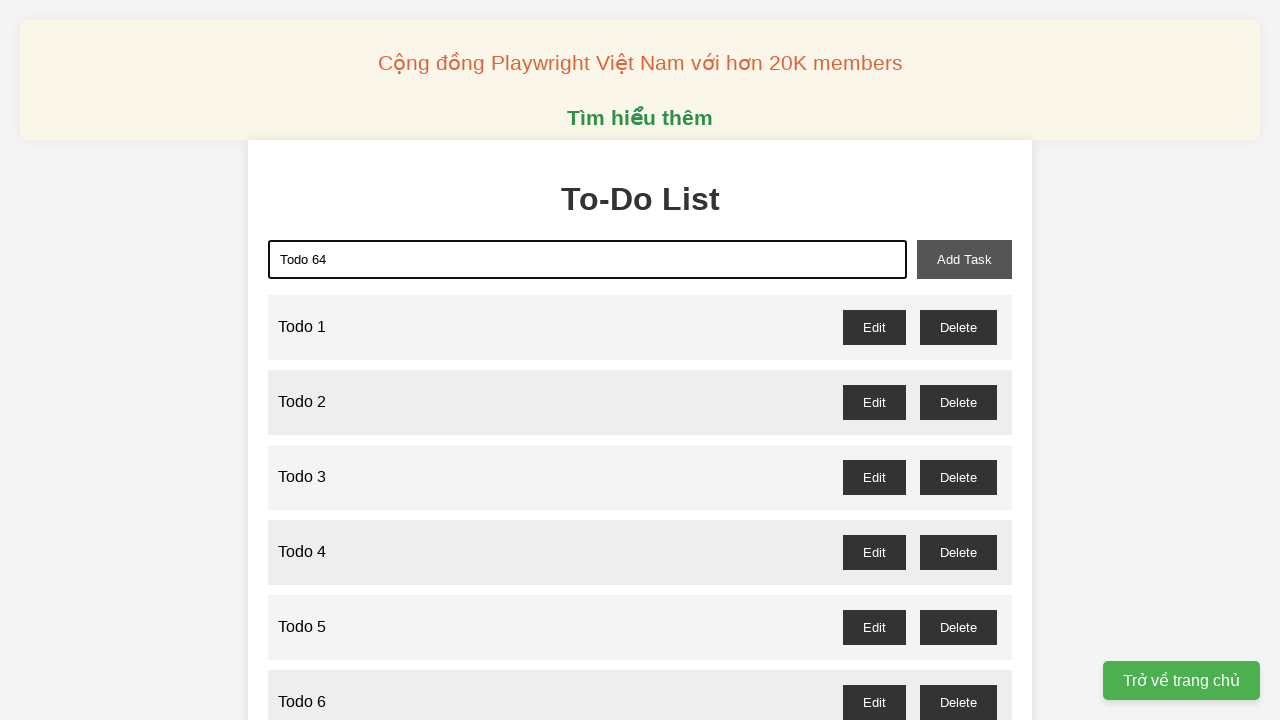

Clicked add task button for 'Todo 64' at (964, 259) on xpath=//button[@id='add-task']
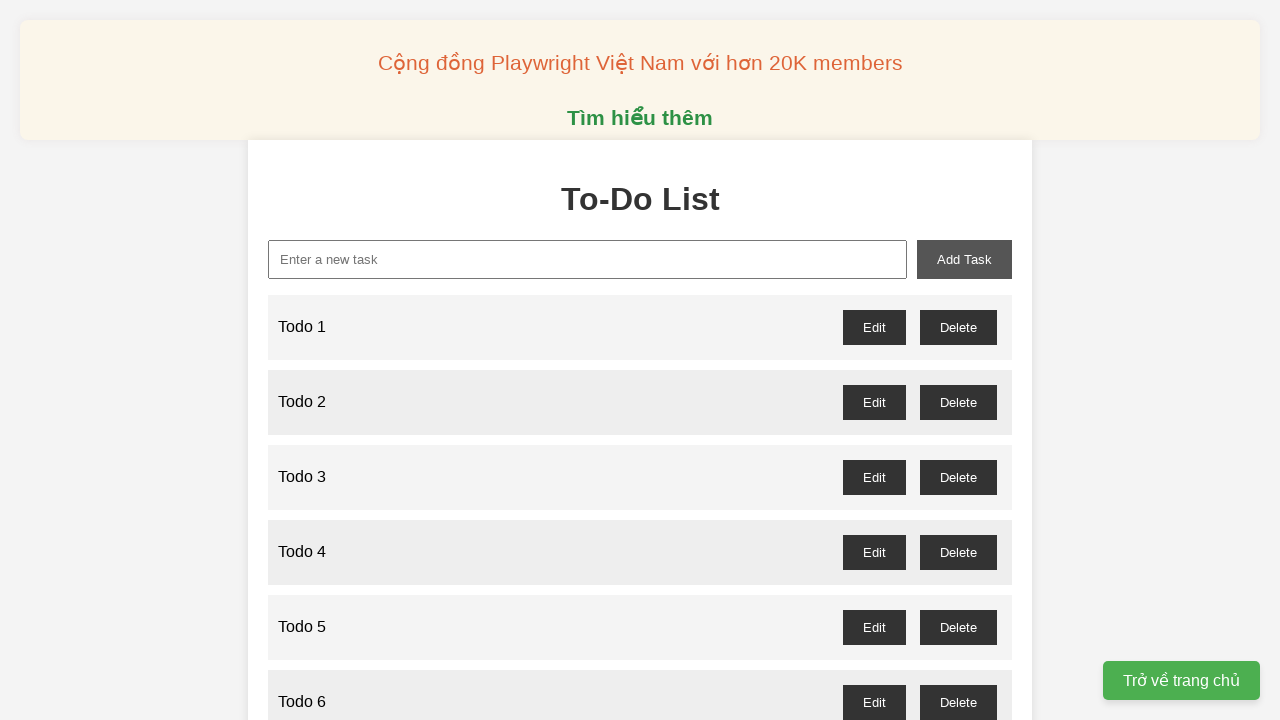

Filled new task input with 'Todo 65' on xpath=//input[@id='new-task']
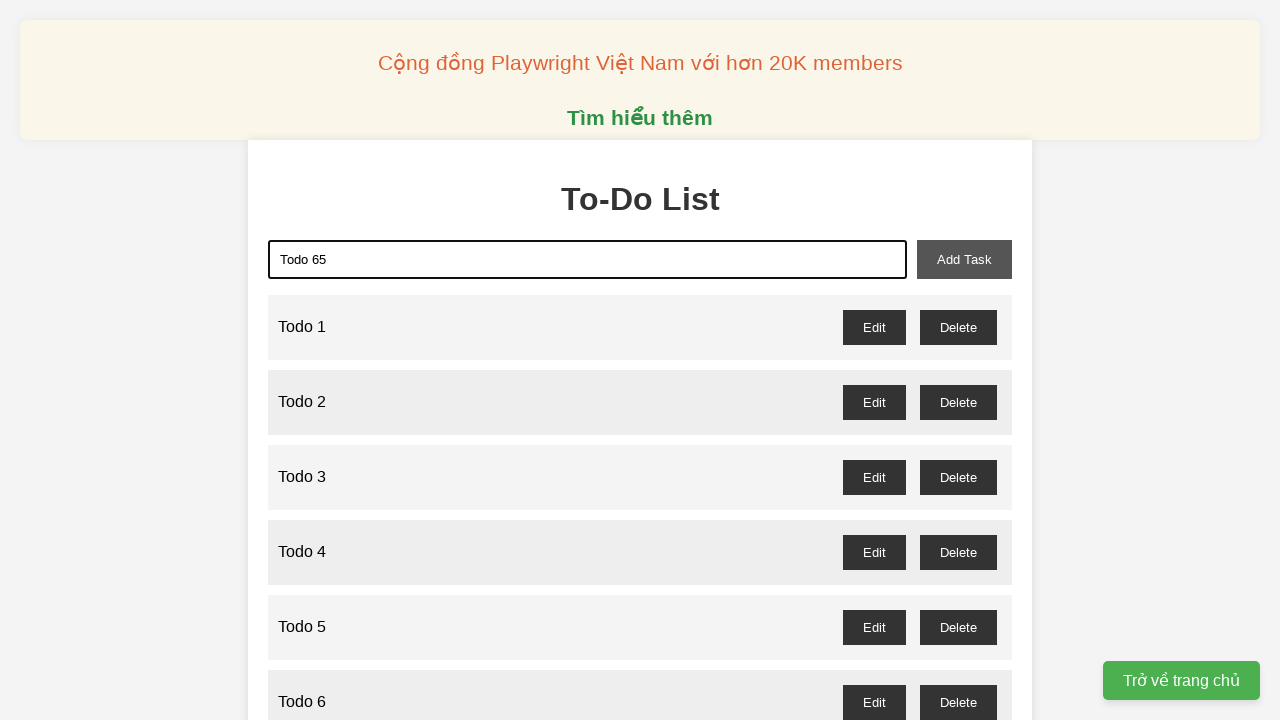

Clicked add task button for 'Todo 65' at (964, 259) on xpath=//button[@id='add-task']
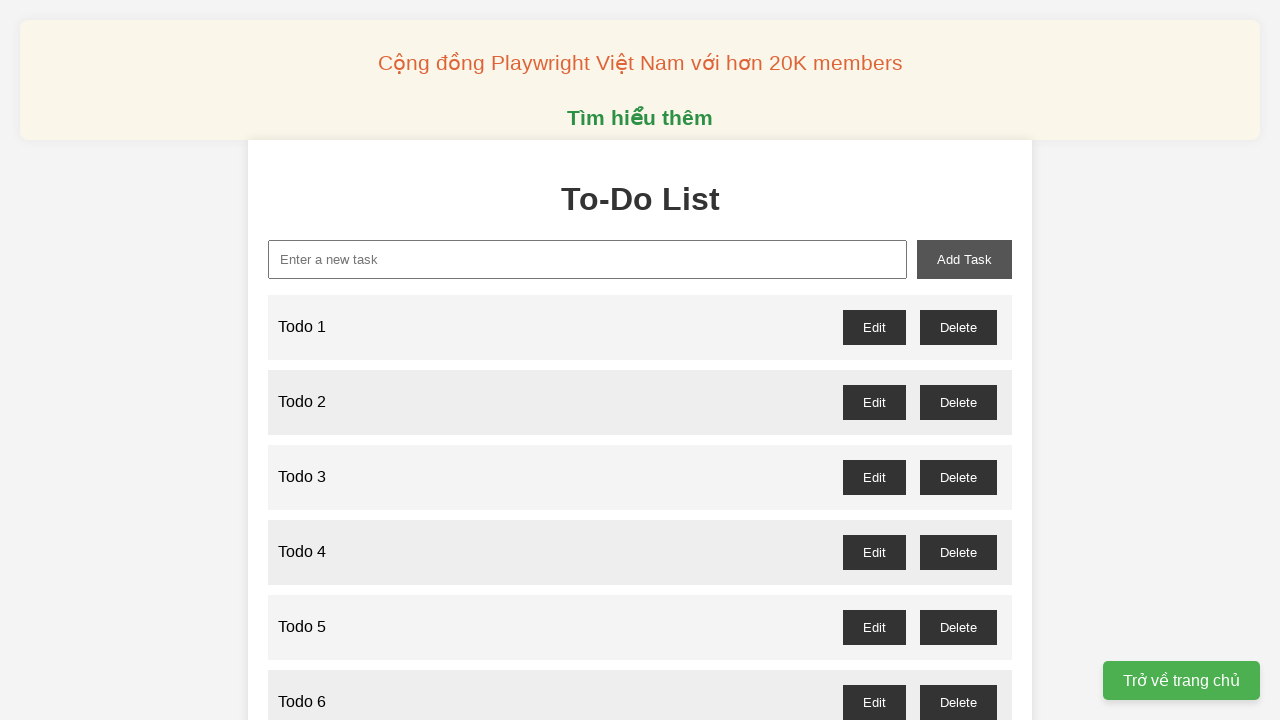

Filled new task input with 'Todo 66' on xpath=//input[@id='new-task']
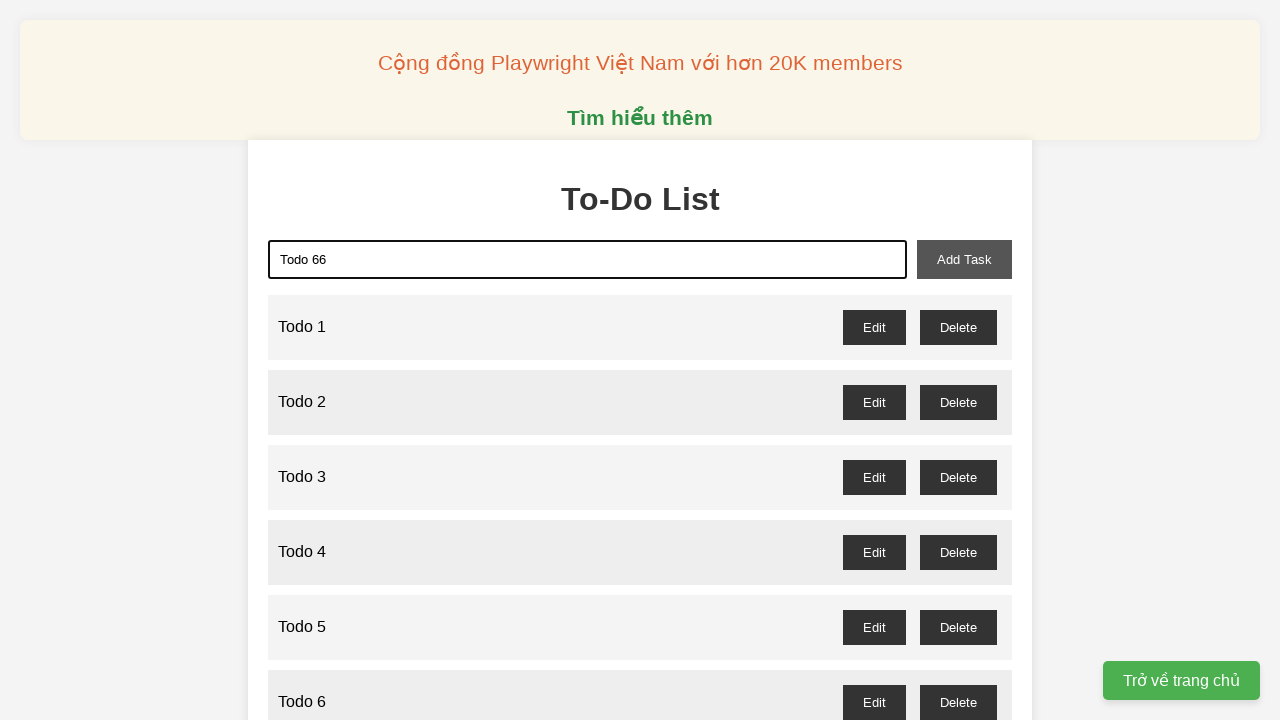

Clicked add task button for 'Todo 66' at (964, 259) on xpath=//button[@id='add-task']
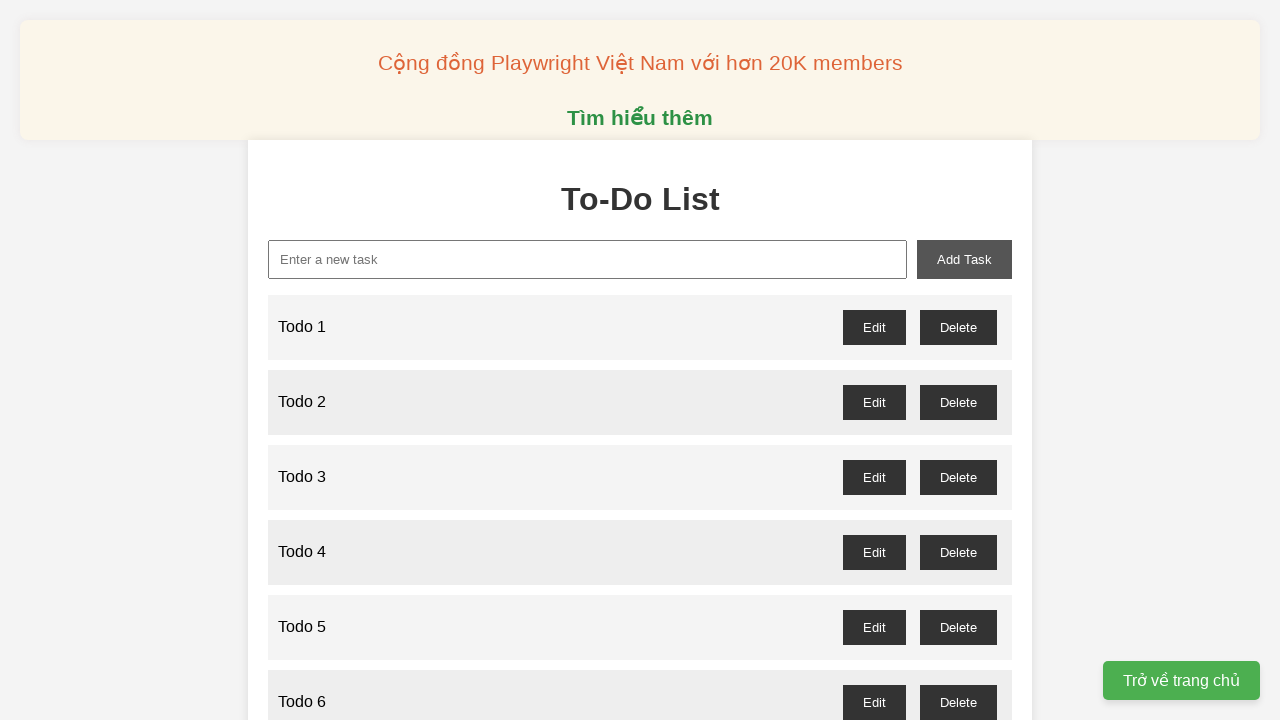

Filled new task input with 'Todo 67' on xpath=//input[@id='new-task']
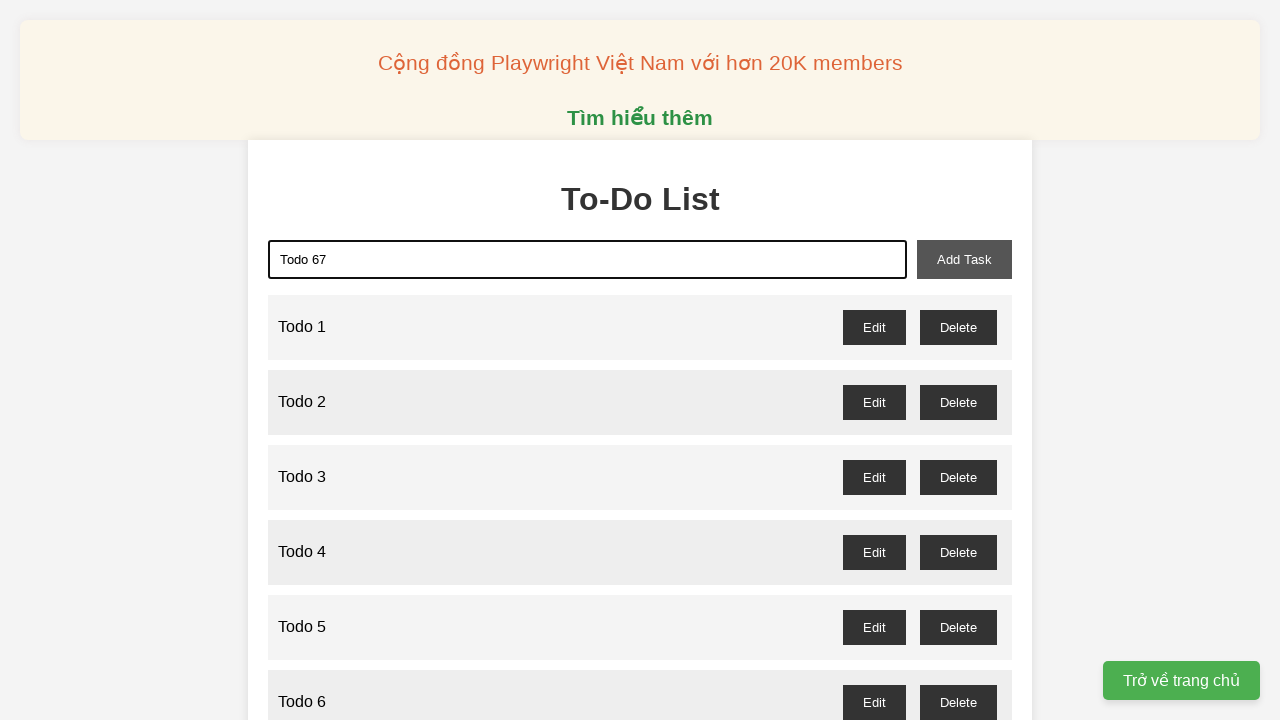

Clicked add task button for 'Todo 67' at (964, 259) on xpath=//button[@id='add-task']
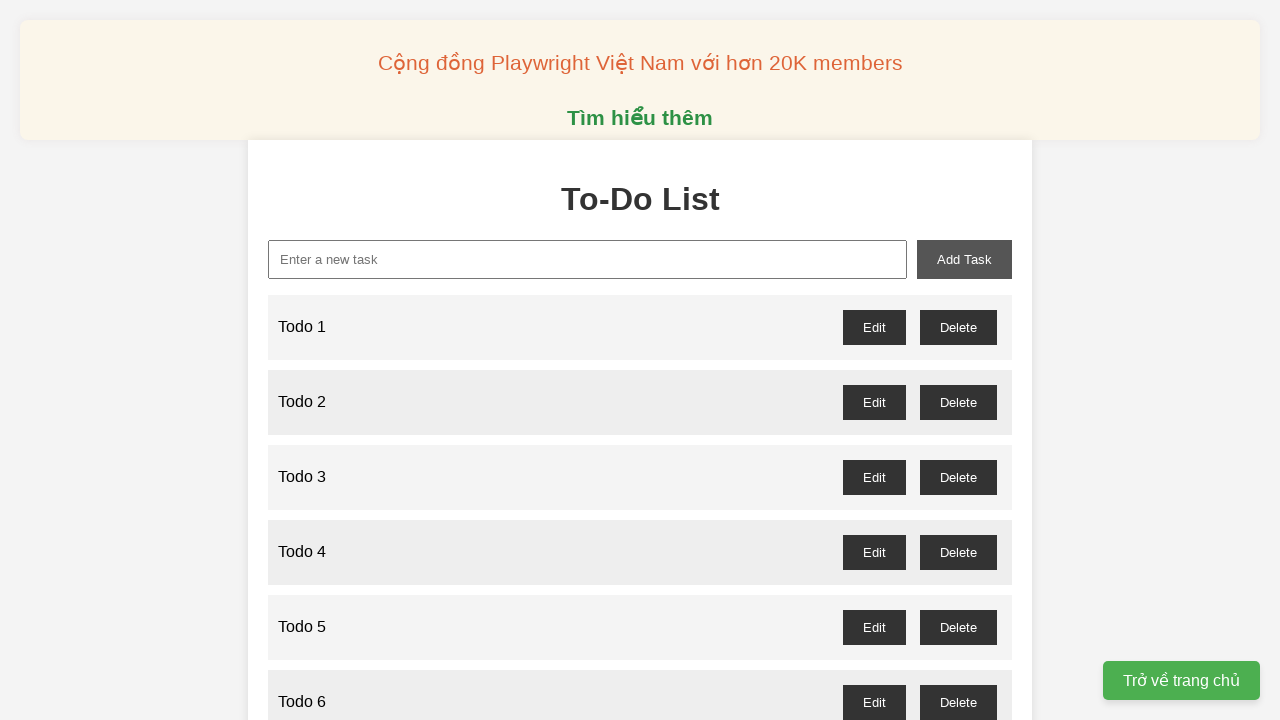

Filled new task input with 'Todo 68' on xpath=//input[@id='new-task']
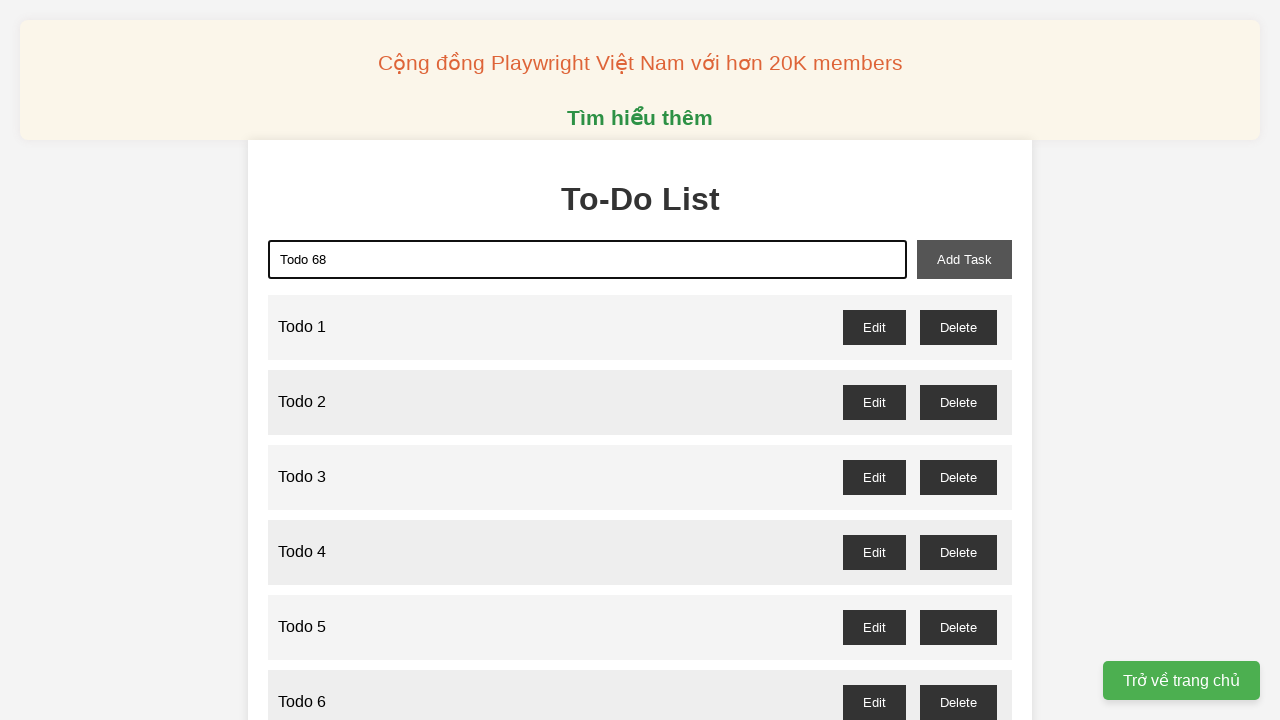

Clicked add task button for 'Todo 68' at (964, 259) on xpath=//button[@id='add-task']
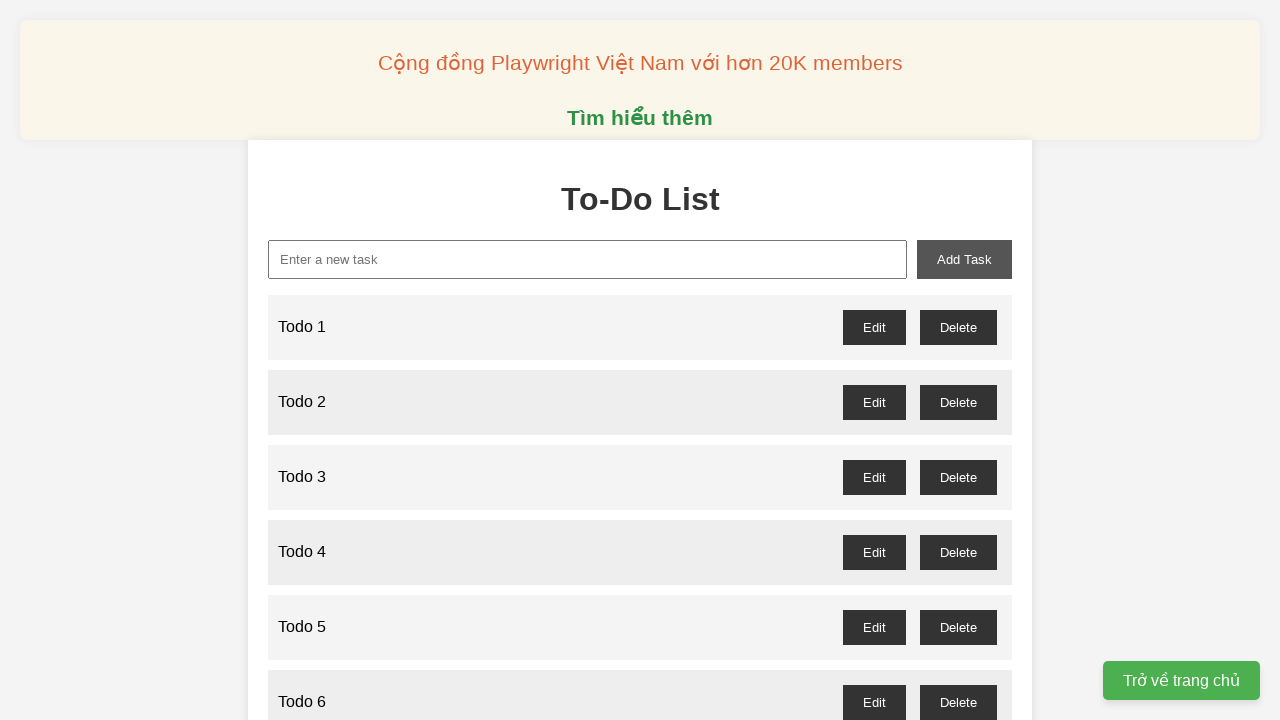

Filled new task input with 'Todo 69' on xpath=//input[@id='new-task']
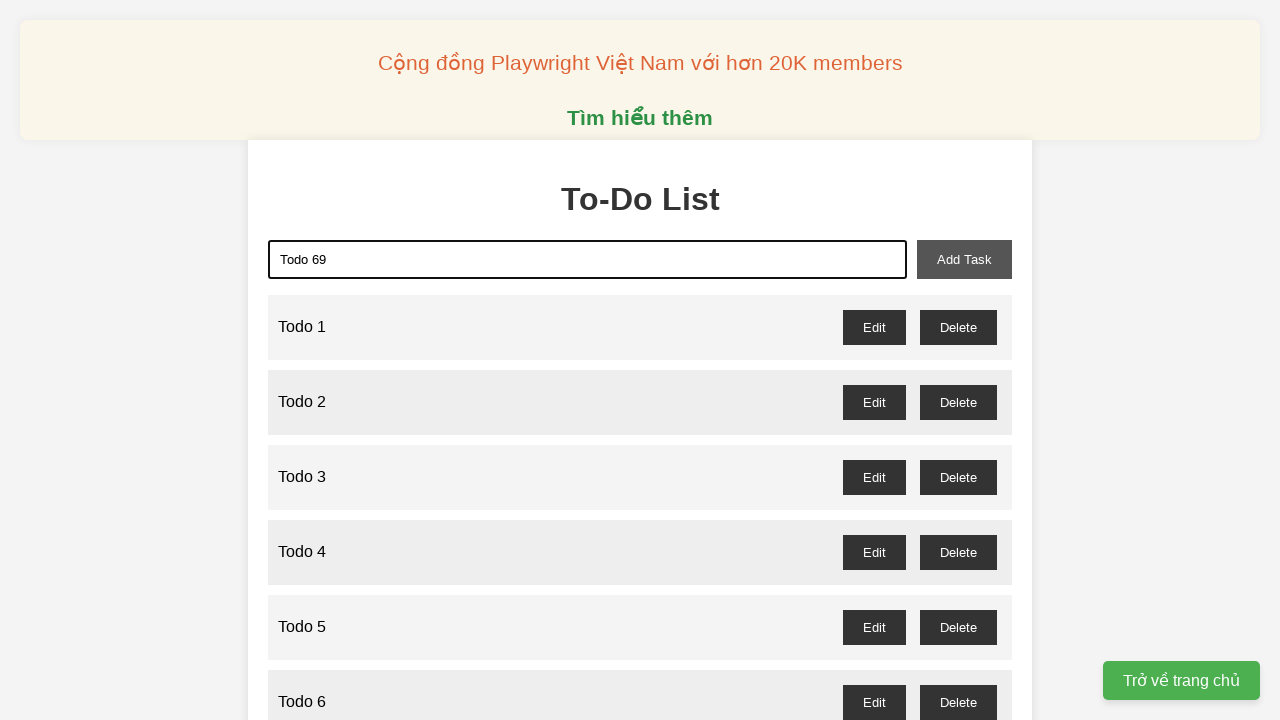

Clicked add task button for 'Todo 69' at (964, 259) on xpath=//button[@id='add-task']
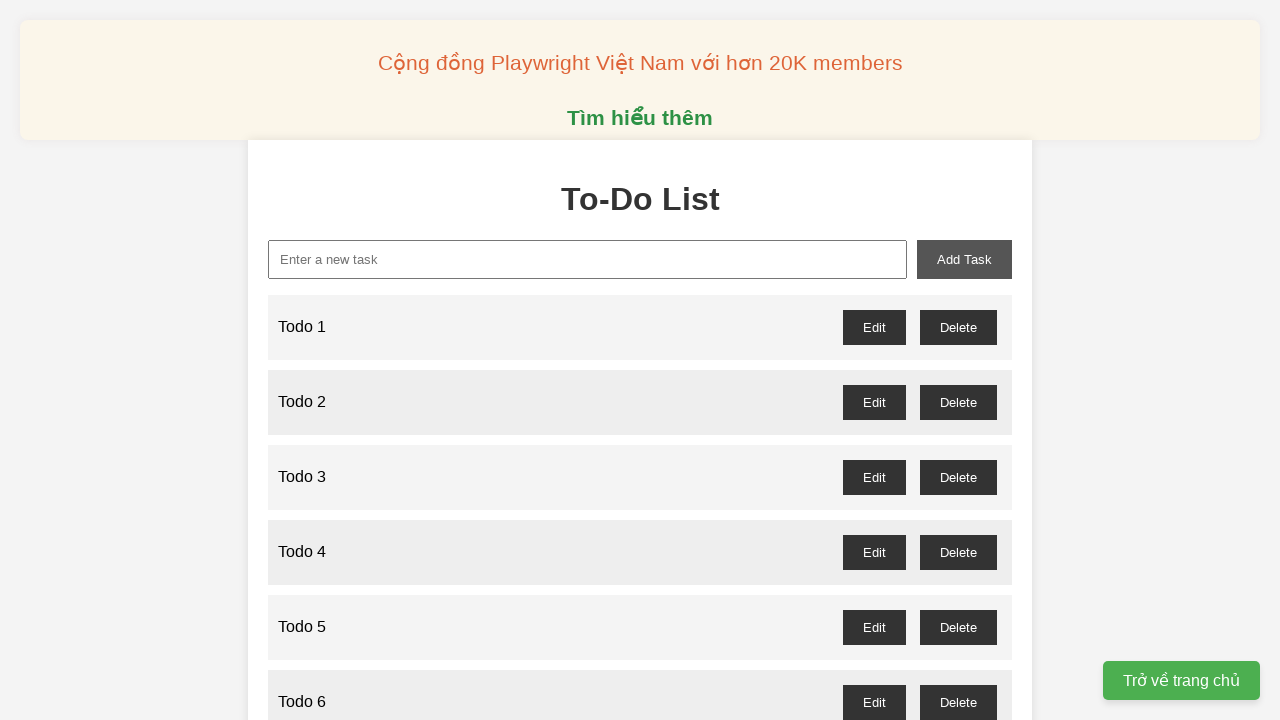

Filled new task input with 'Todo 70' on xpath=//input[@id='new-task']
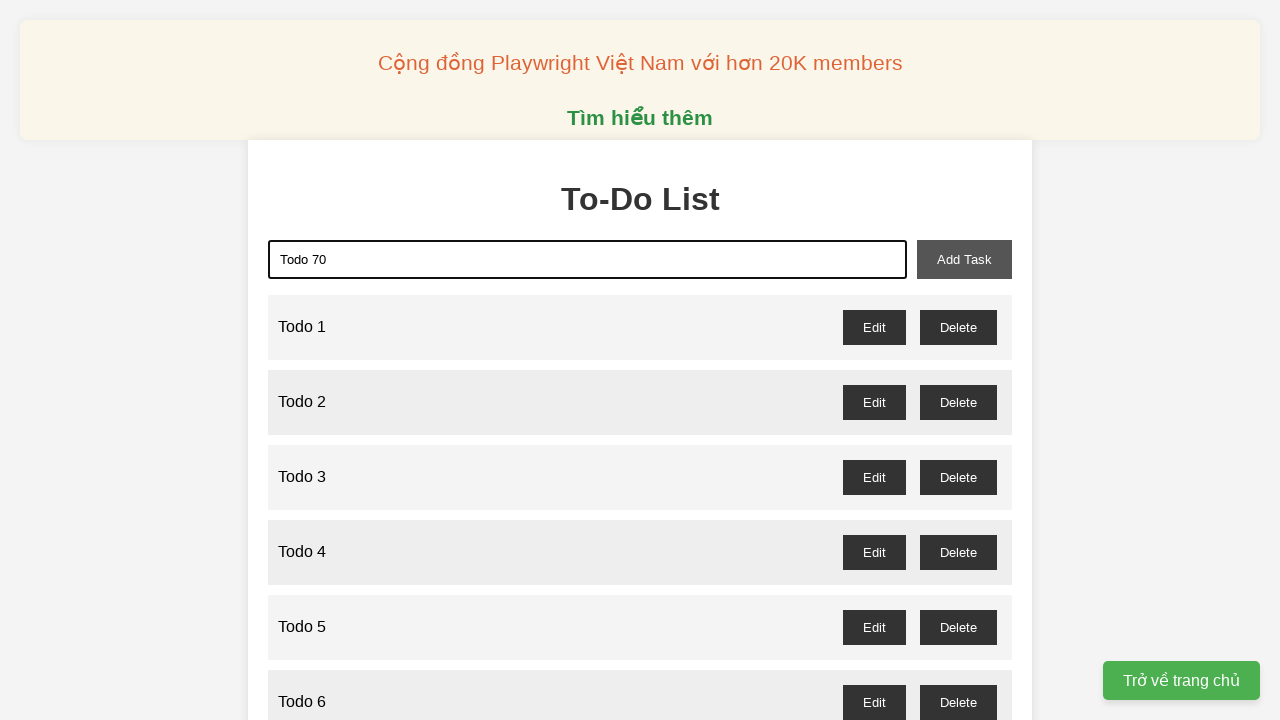

Clicked add task button for 'Todo 70' at (964, 259) on xpath=//button[@id='add-task']
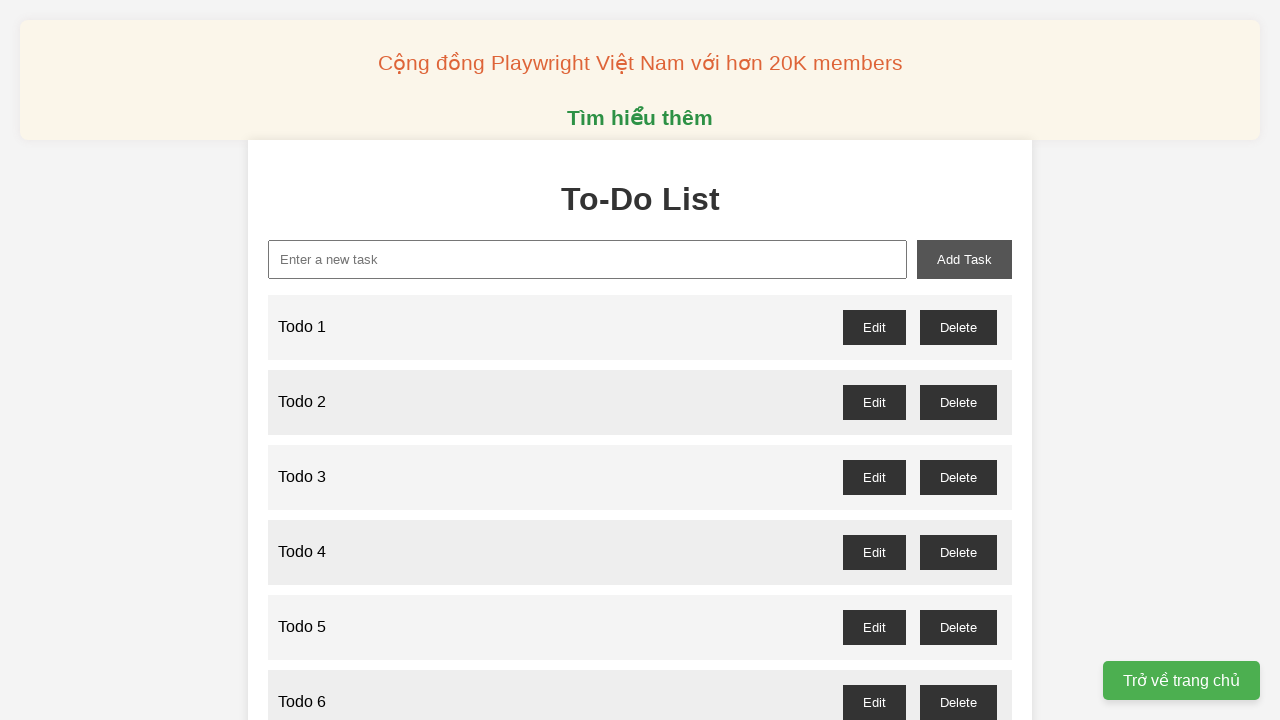

Filled new task input with 'Todo 71' on xpath=//input[@id='new-task']
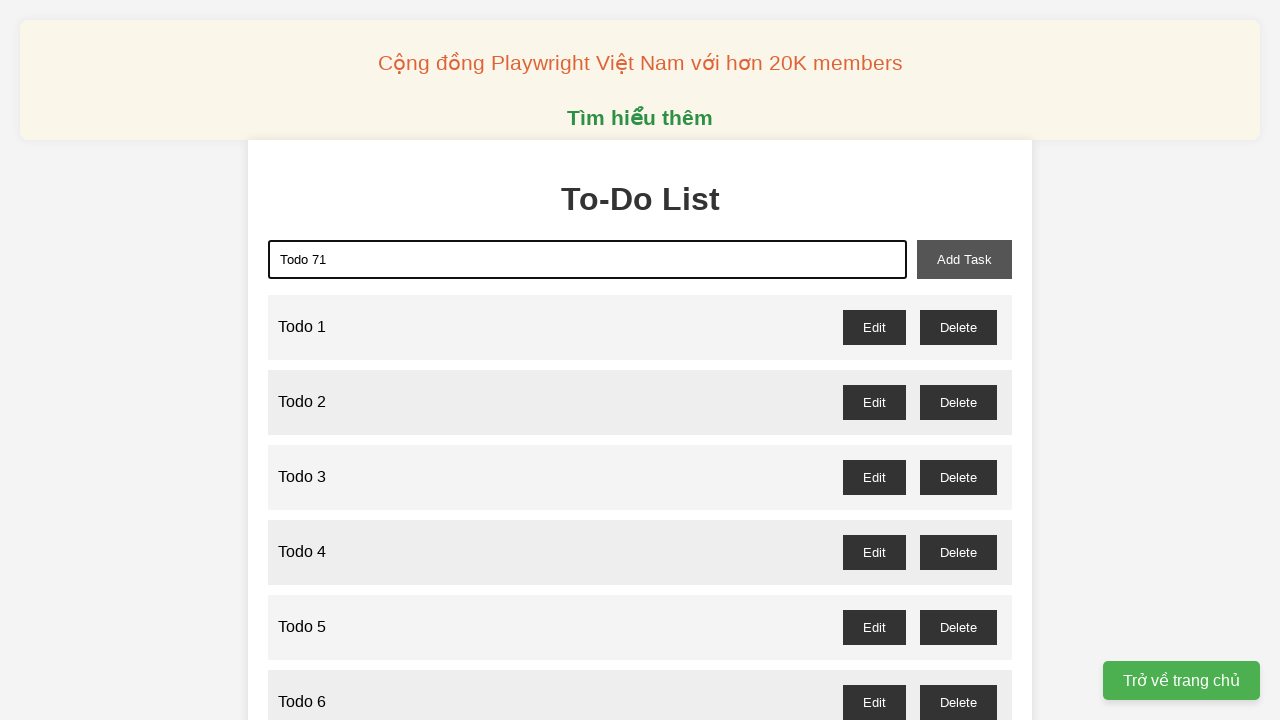

Clicked add task button for 'Todo 71' at (964, 259) on xpath=//button[@id='add-task']
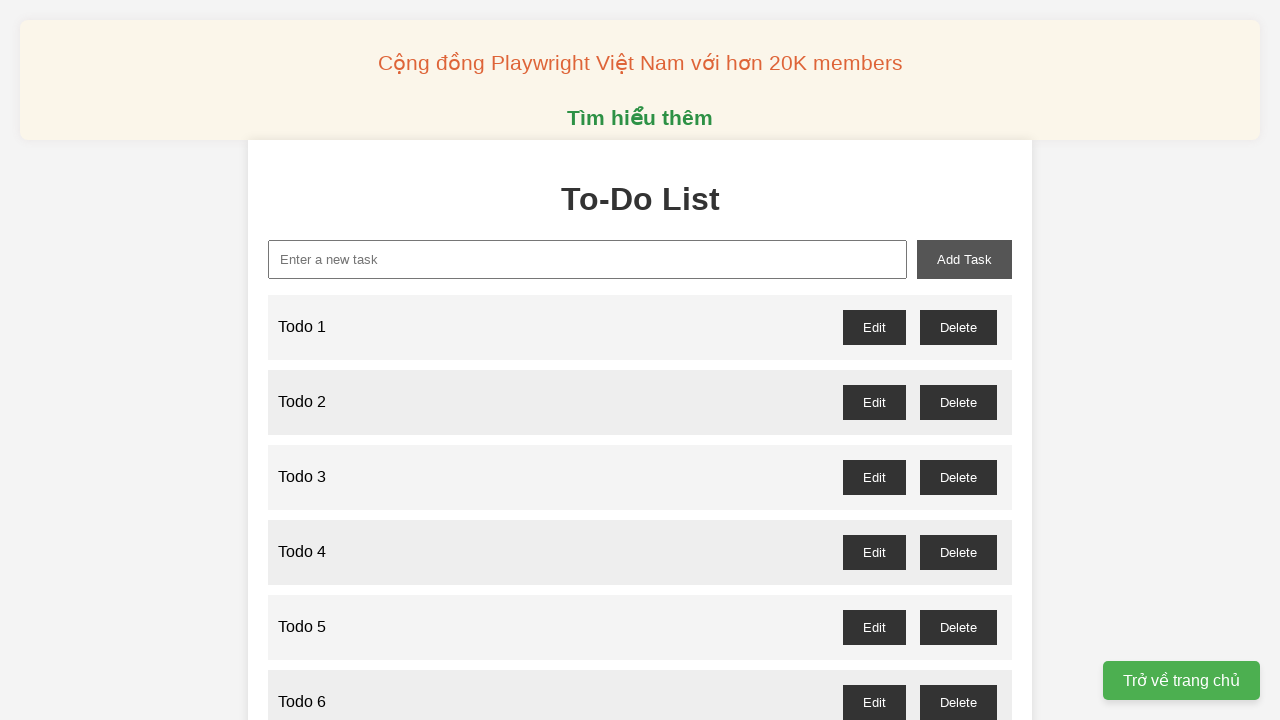

Filled new task input with 'Todo 72' on xpath=//input[@id='new-task']
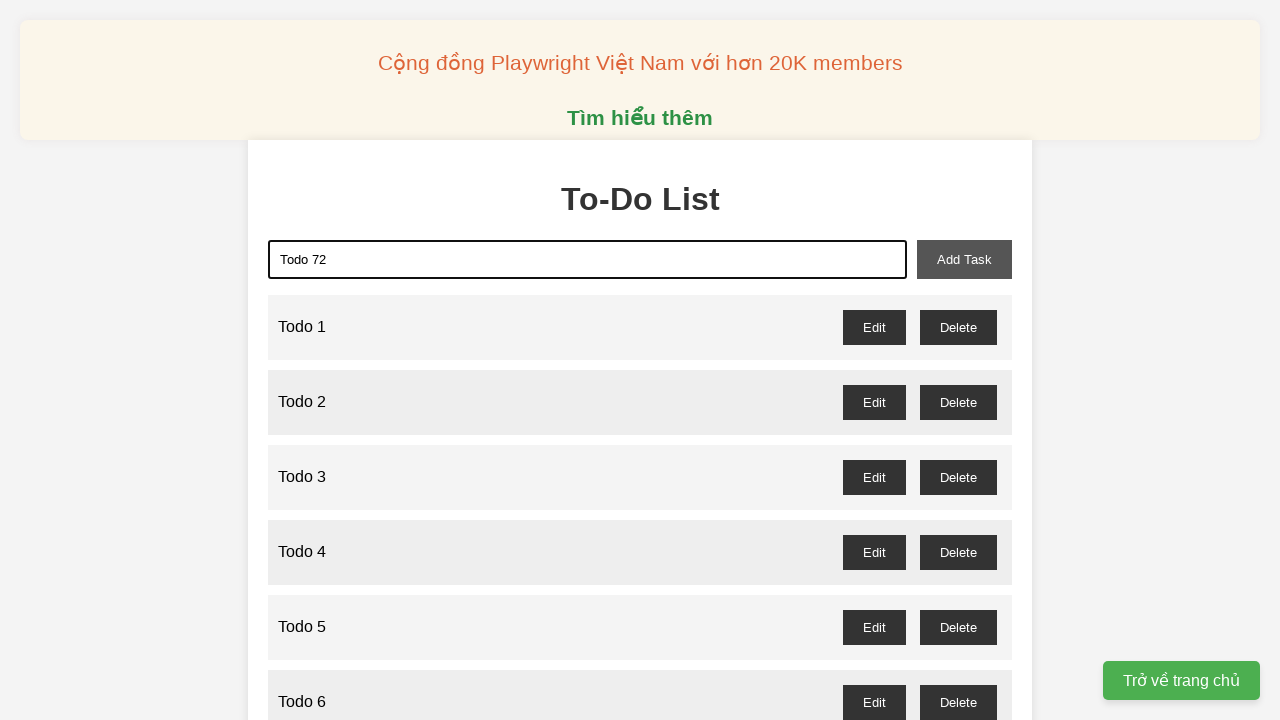

Clicked add task button for 'Todo 72' at (964, 259) on xpath=//button[@id='add-task']
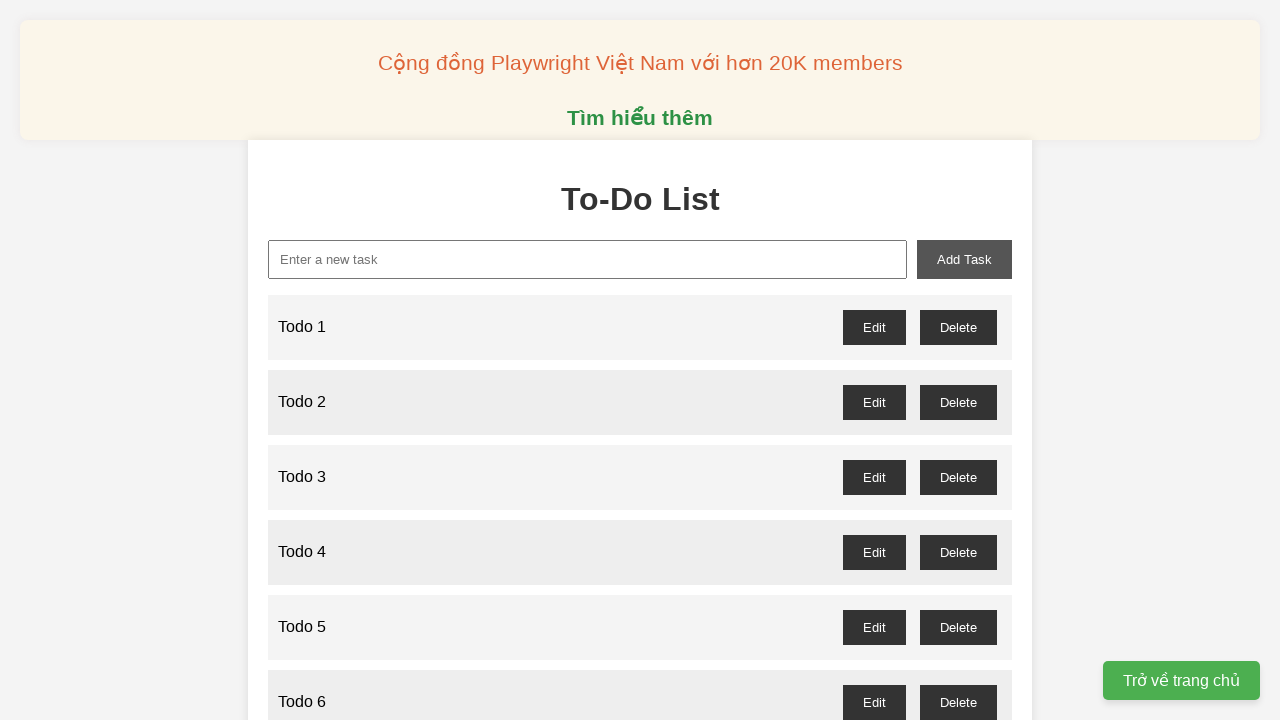

Filled new task input with 'Todo 73' on xpath=//input[@id='new-task']
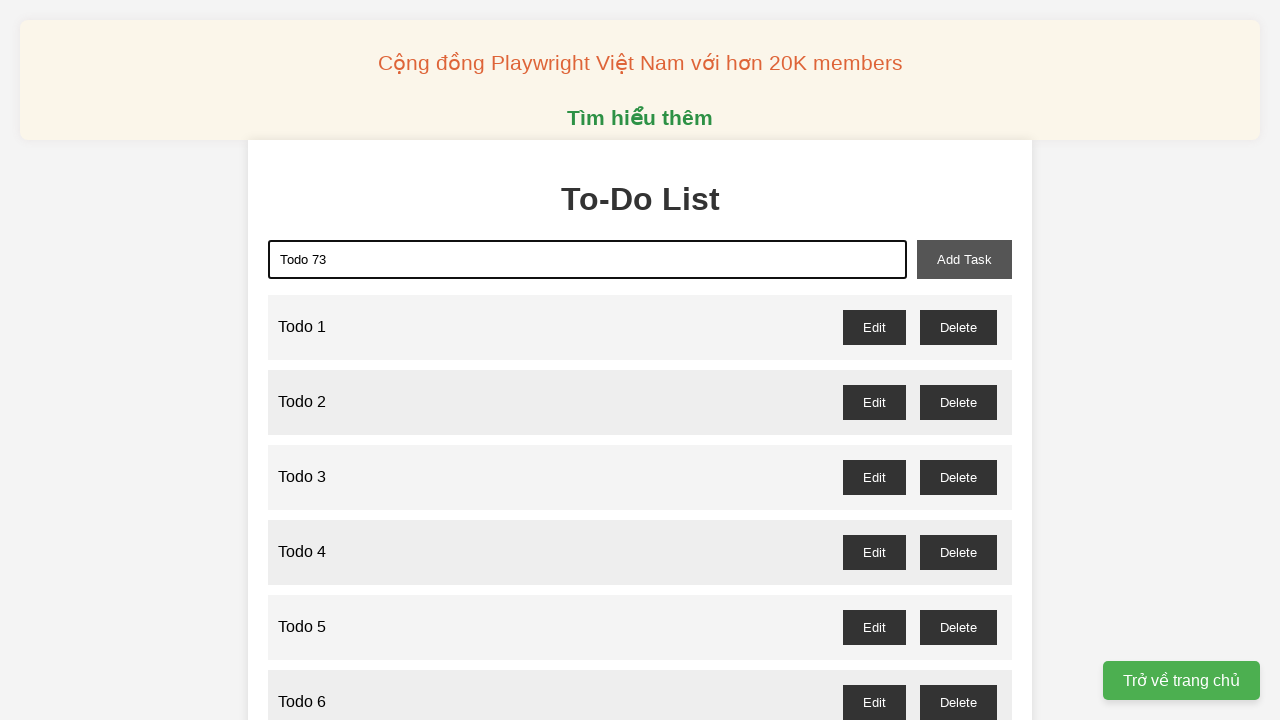

Clicked add task button for 'Todo 73' at (964, 259) on xpath=//button[@id='add-task']
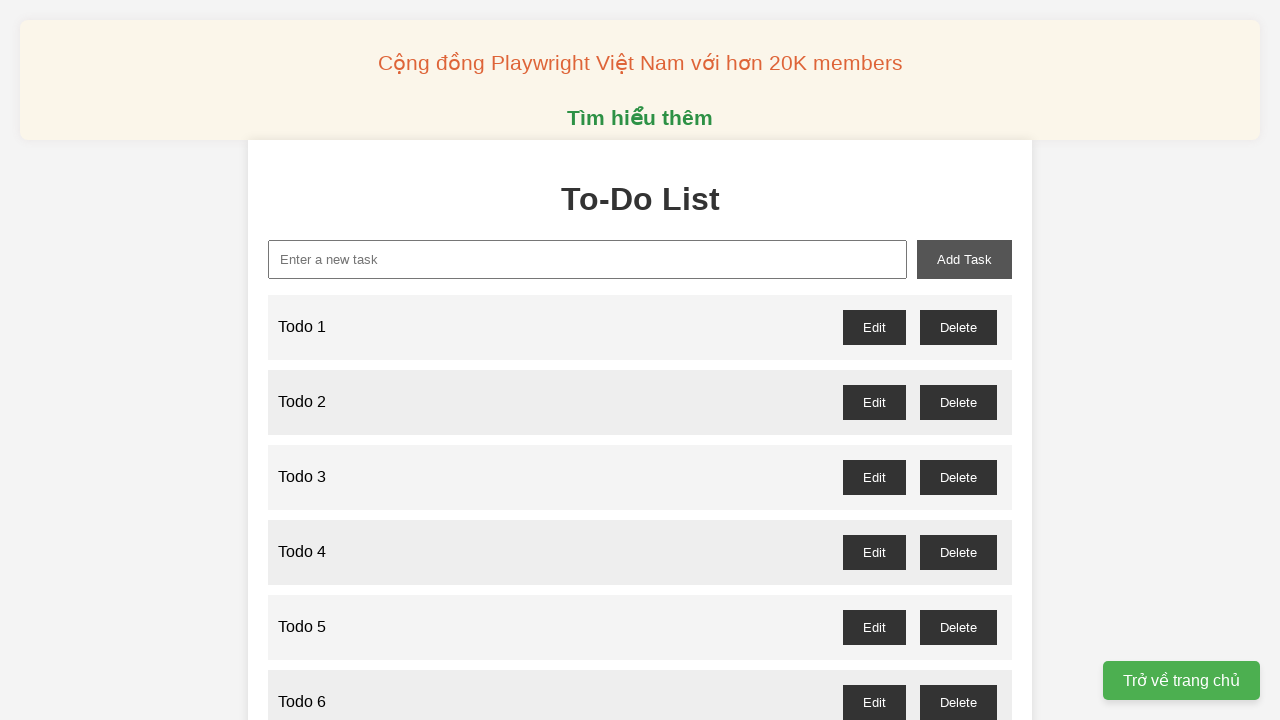

Filled new task input with 'Todo 74' on xpath=//input[@id='new-task']
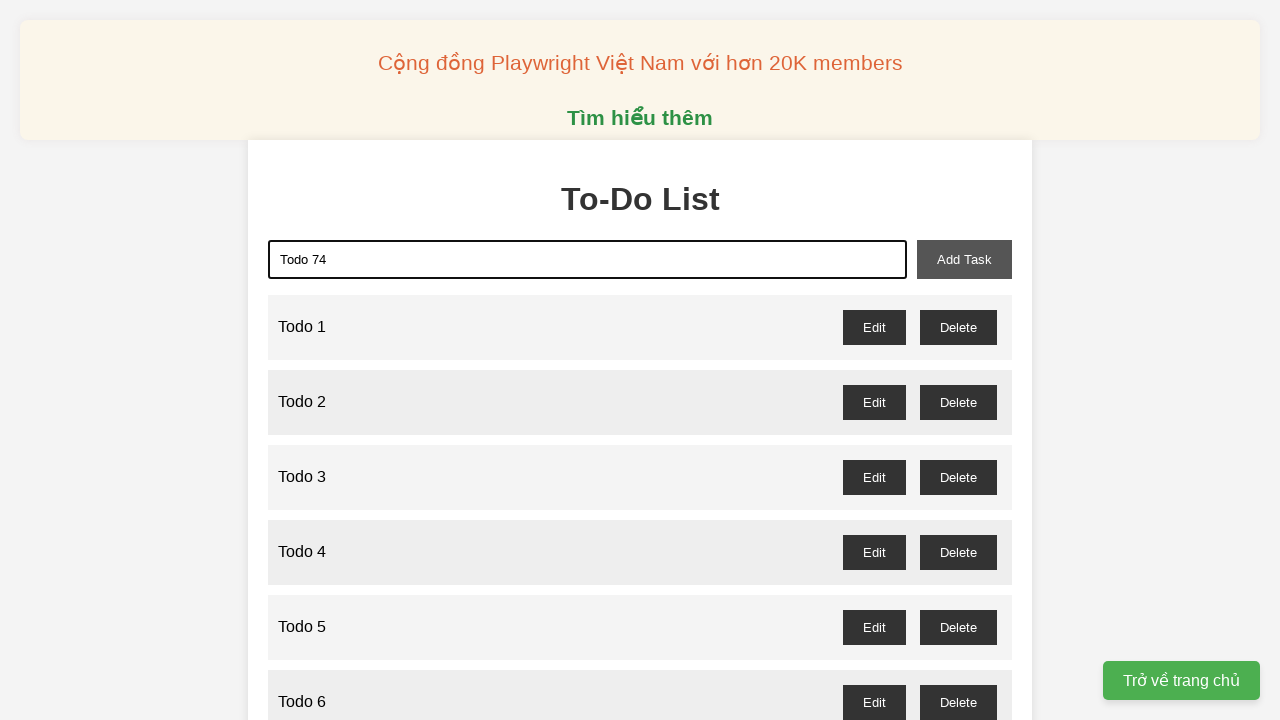

Clicked add task button for 'Todo 74' at (964, 259) on xpath=//button[@id='add-task']
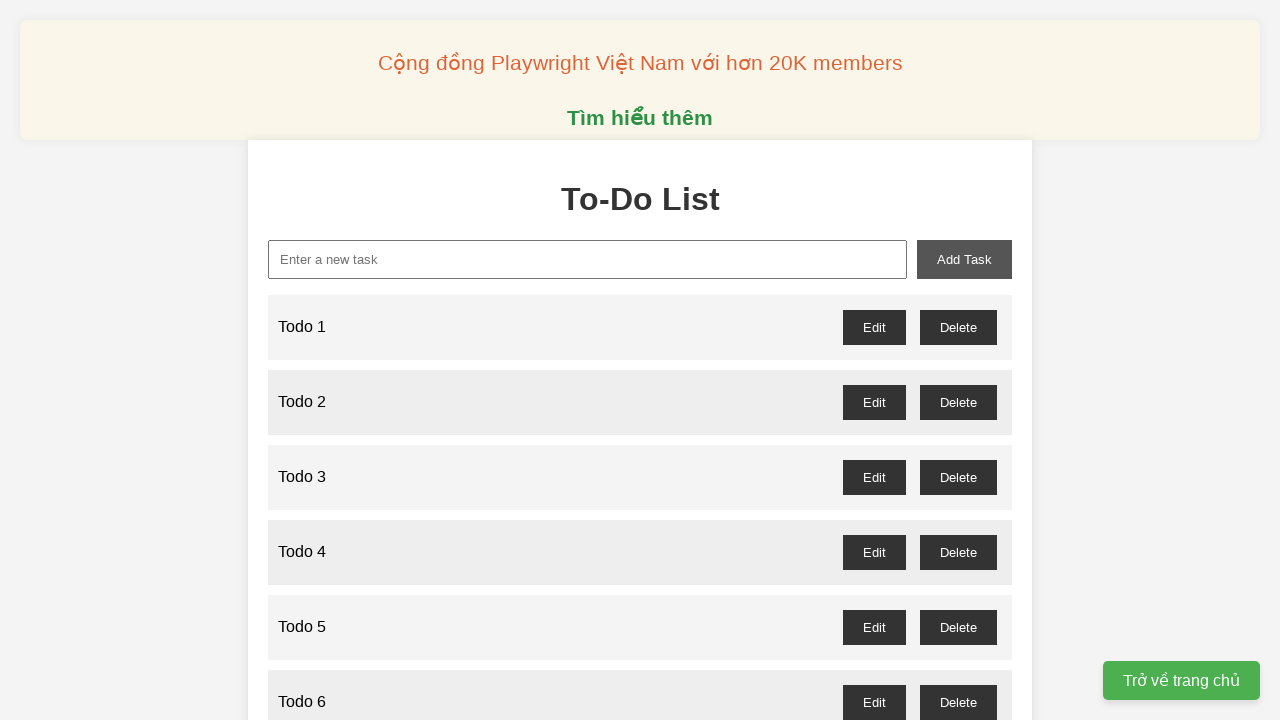

Filled new task input with 'Todo 75' on xpath=//input[@id='new-task']
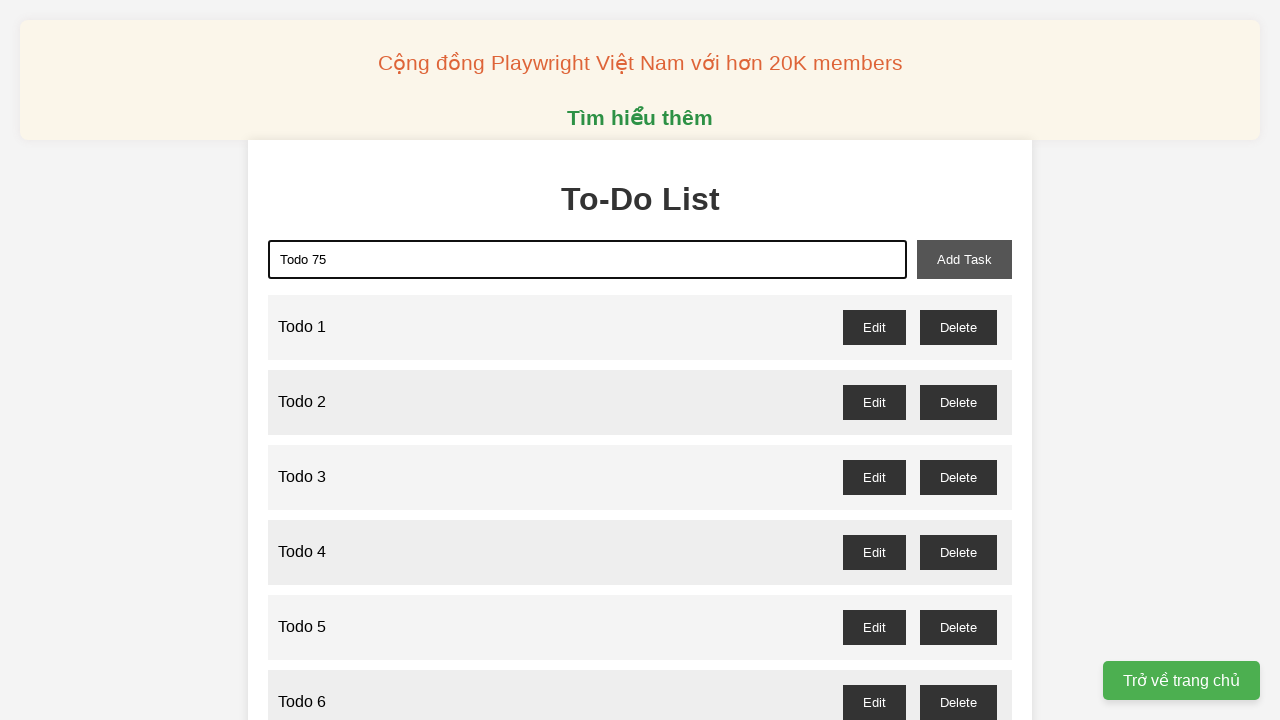

Clicked add task button for 'Todo 75' at (964, 259) on xpath=//button[@id='add-task']
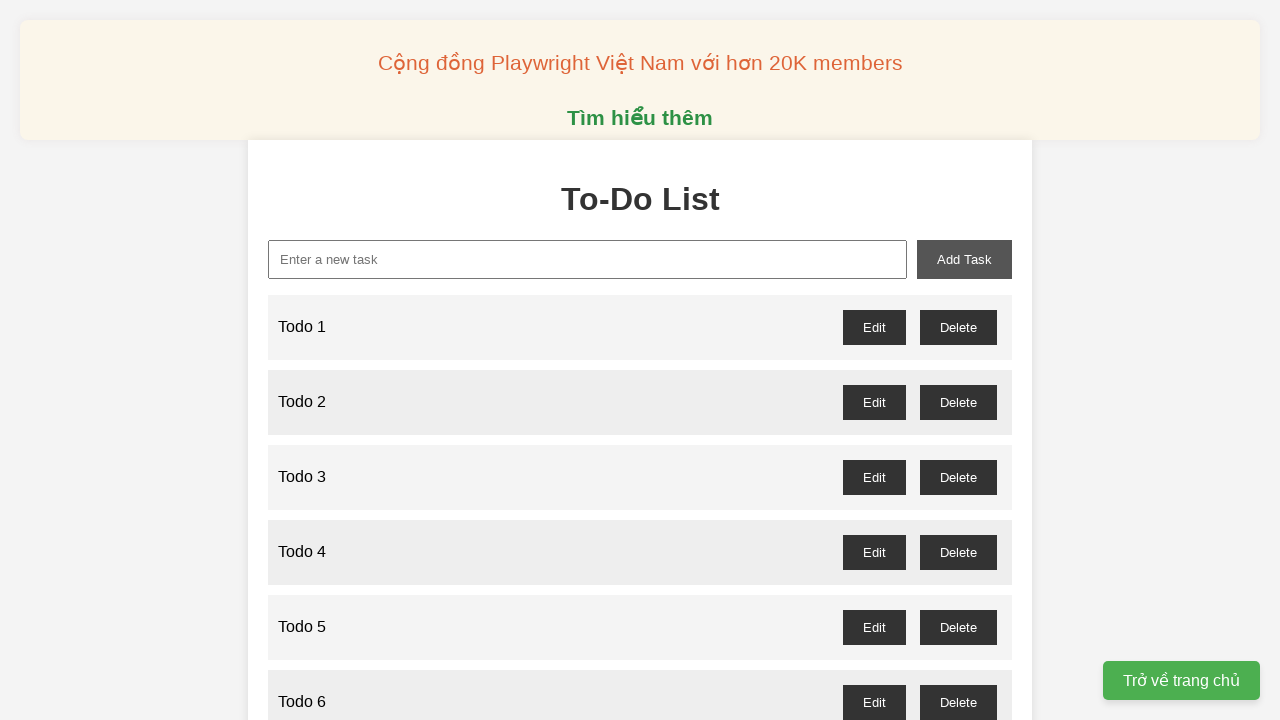

Filled new task input with 'Todo 76' on xpath=//input[@id='new-task']
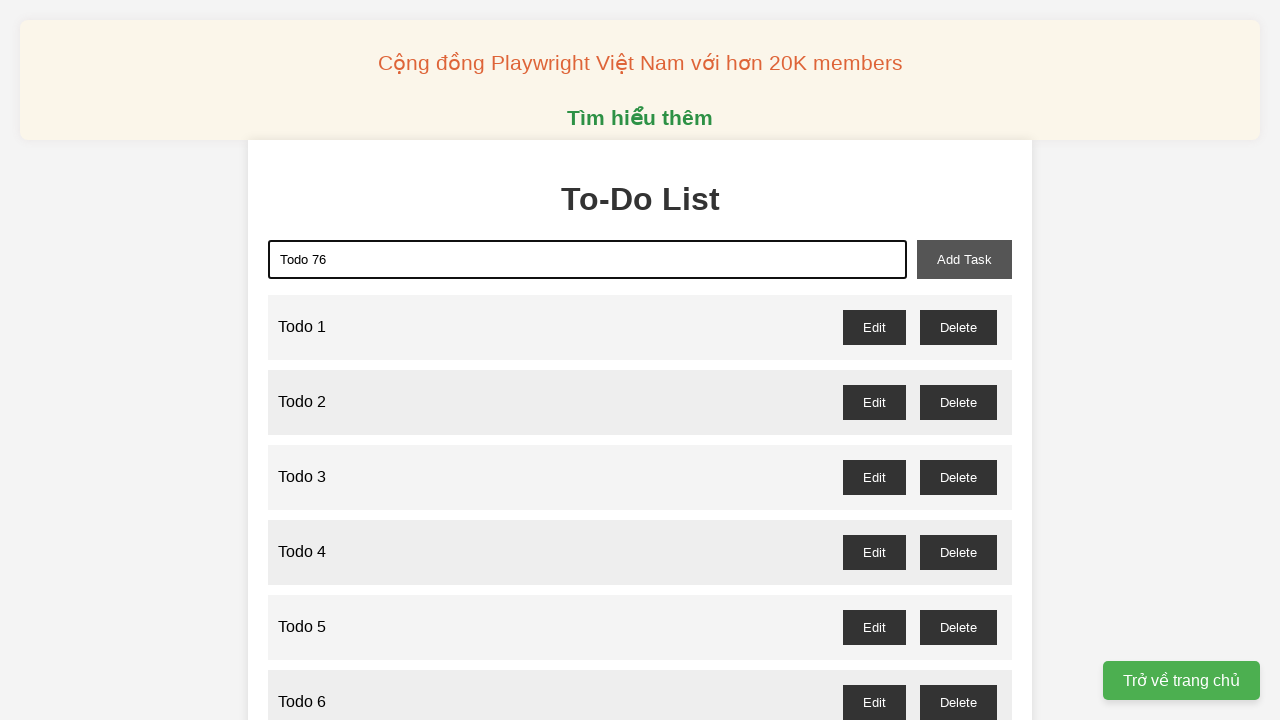

Clicked add task button for 'Todo 76' at (964, 259) on xpath=//button[@id='add-task']
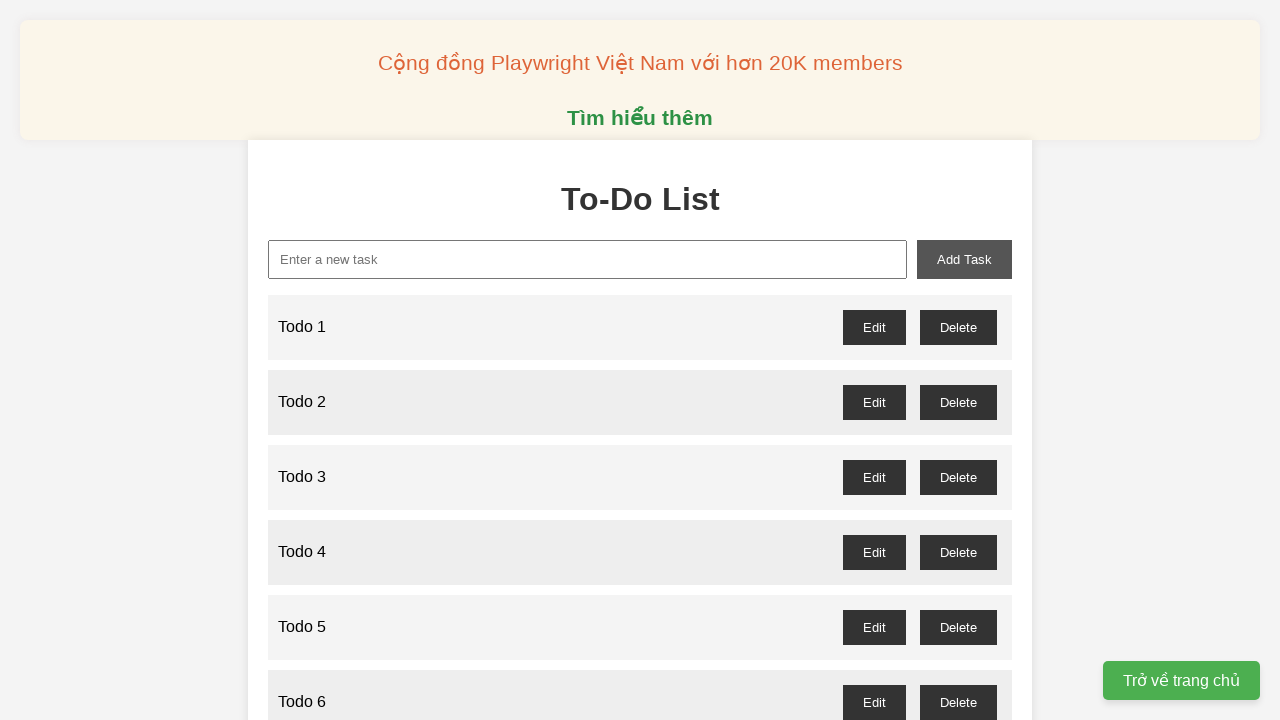

Filled new task input with 'Todo 77' on xpath=//input[@id='new-task']
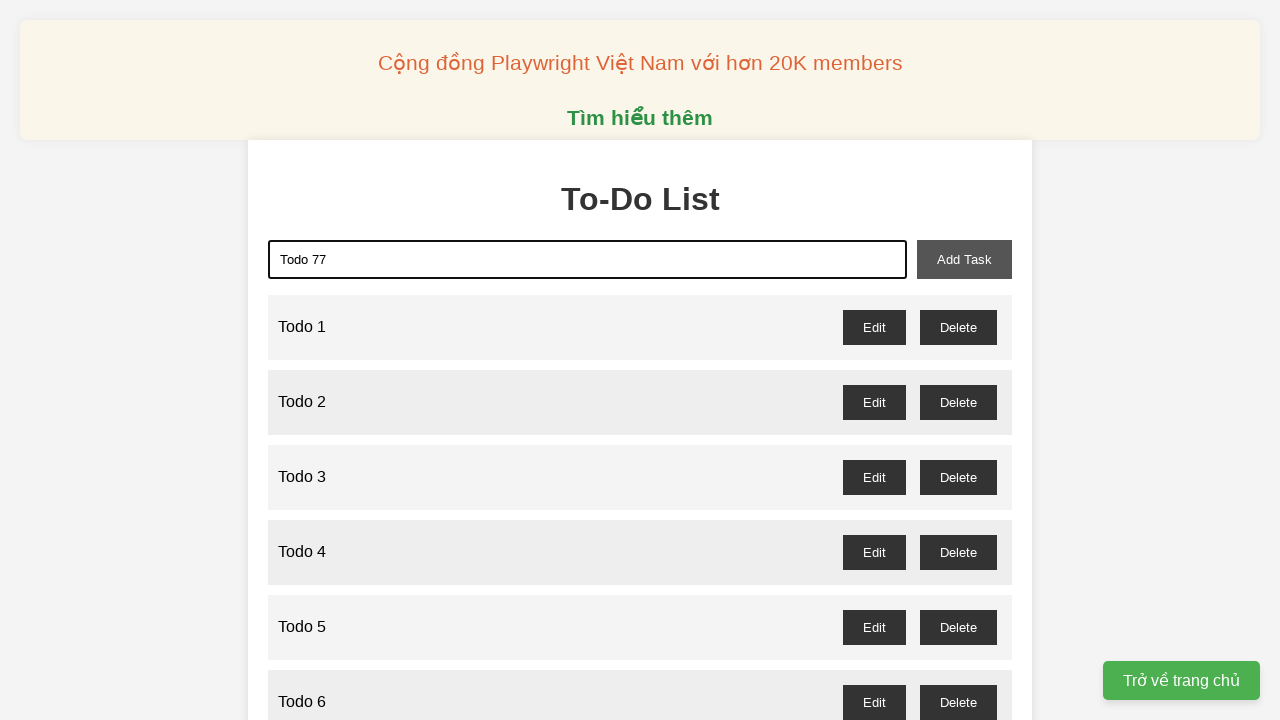

Clicked add task button for 'Todo 77' at (964, 259) on xpath=//button[@id='add-task']
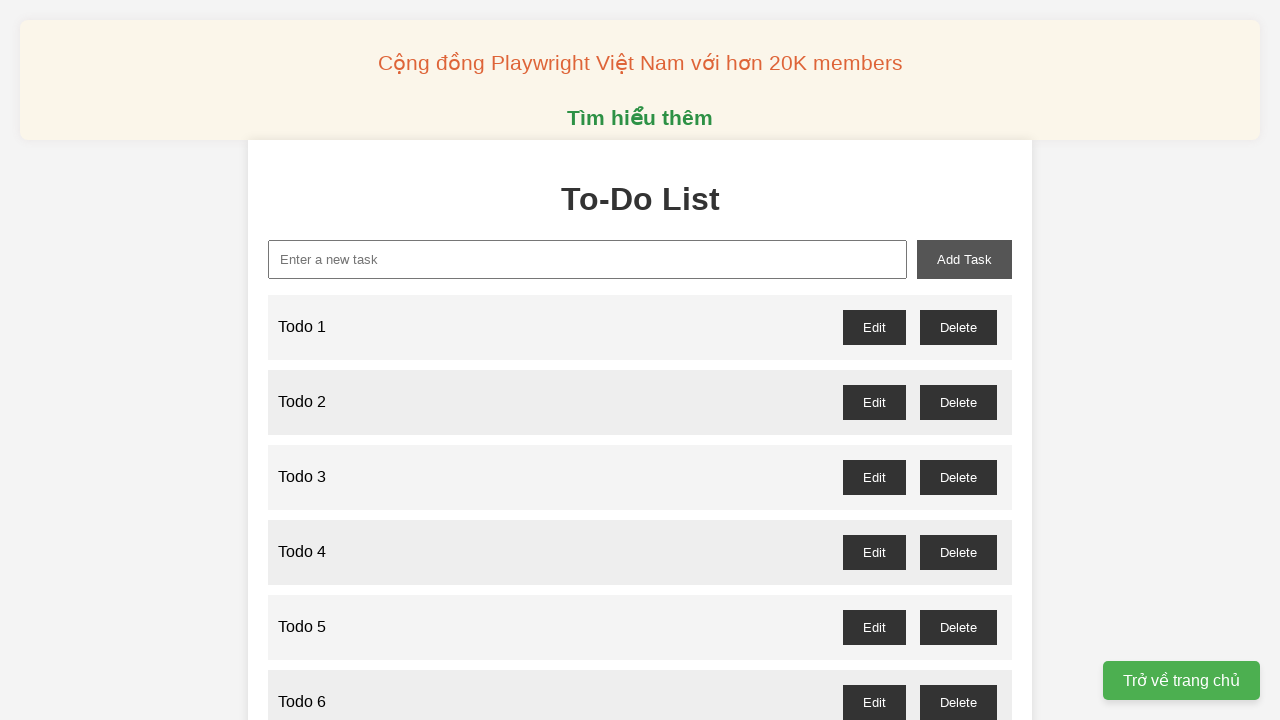

Filled new task input with 'Todo 78' on xpath=//input[@id='new-task']
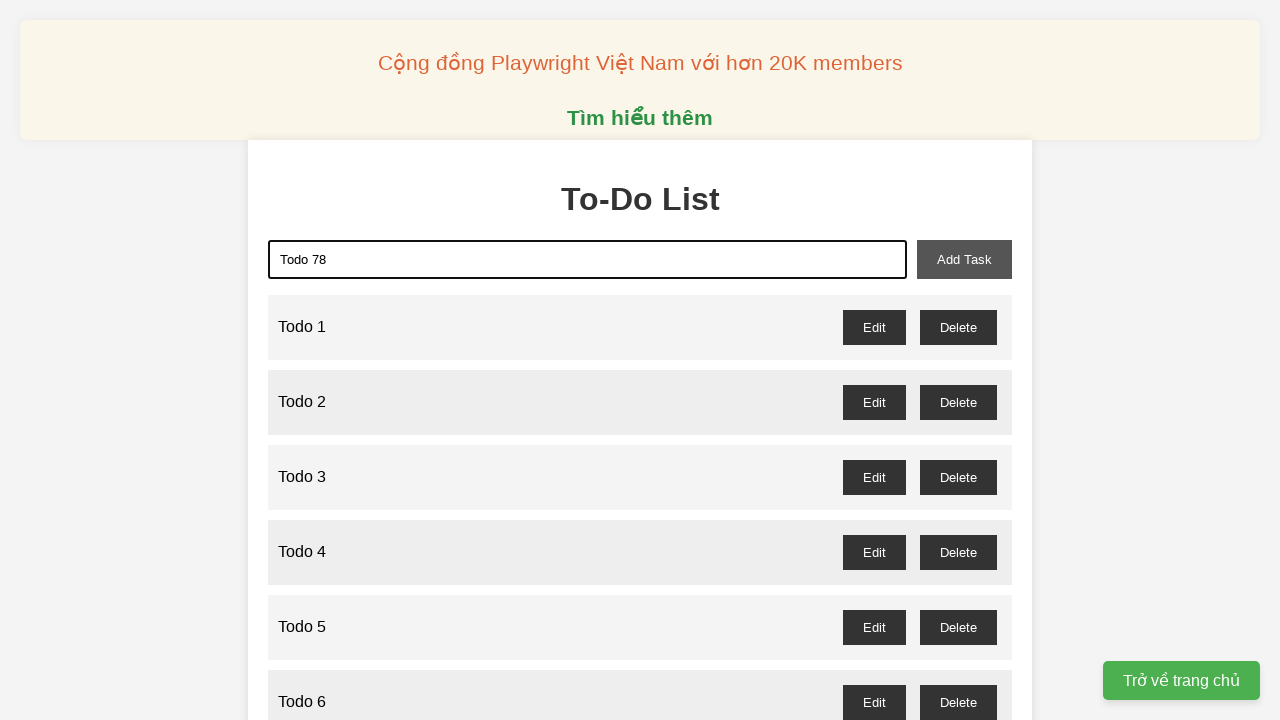

Clicked add task button for 'Todo 78' at (964, 259) on xpath=//button[@id='add-task']
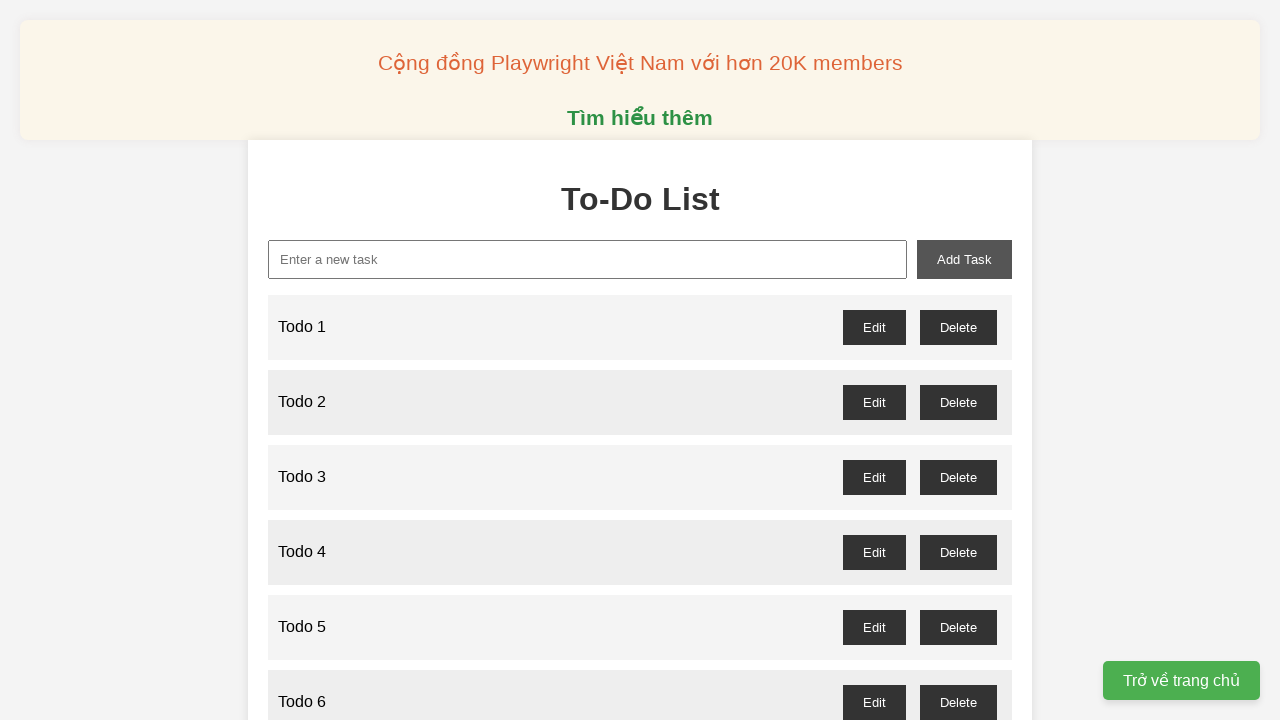

Filled new task input with 'Todo 79' on xpath=//input[@id='new-task']
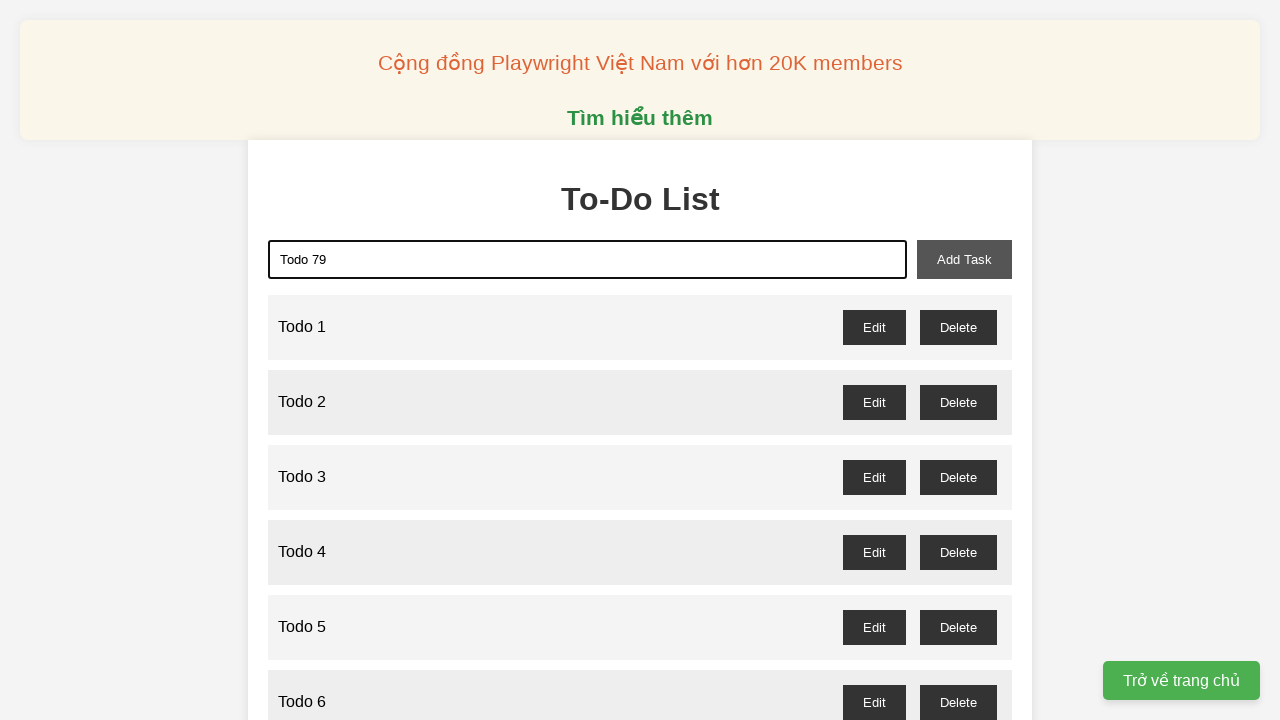

Clicked add task button for 'Todo 79' at (964, 259) on xpath=//button[@id='add-task']
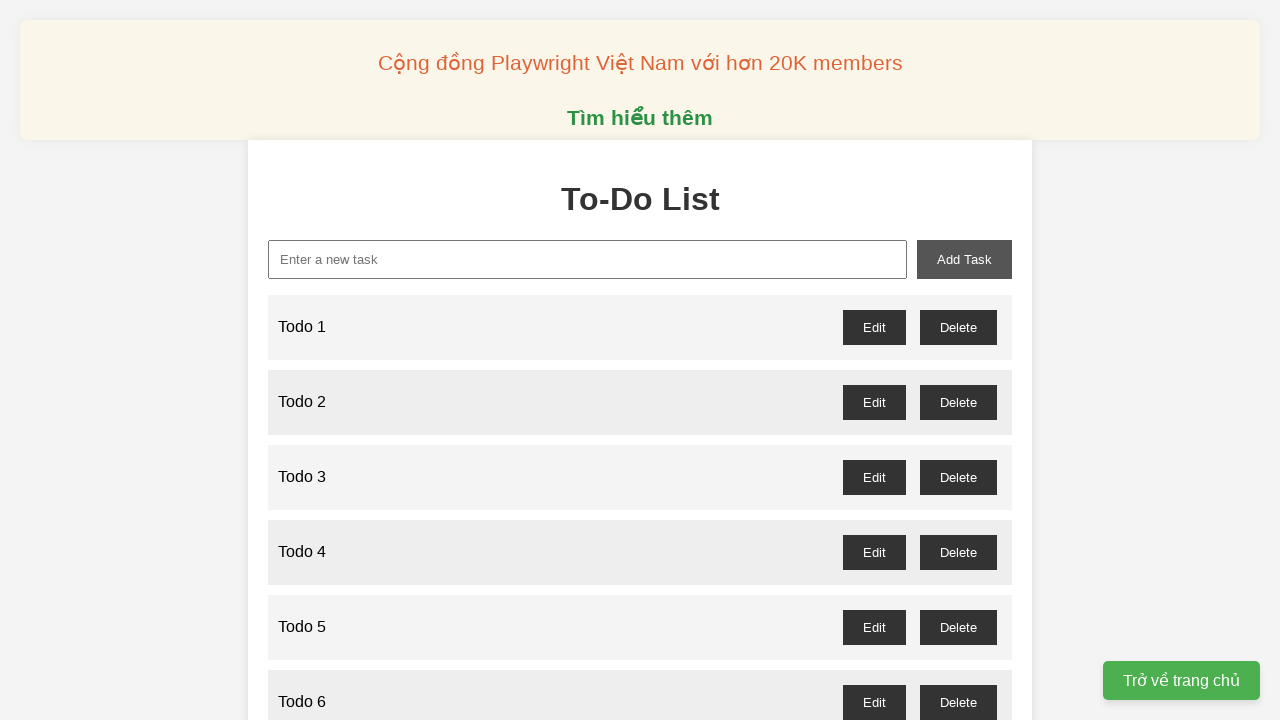

Filled new task input with 'Todo 80' on xpath=//input[@id='new-task']
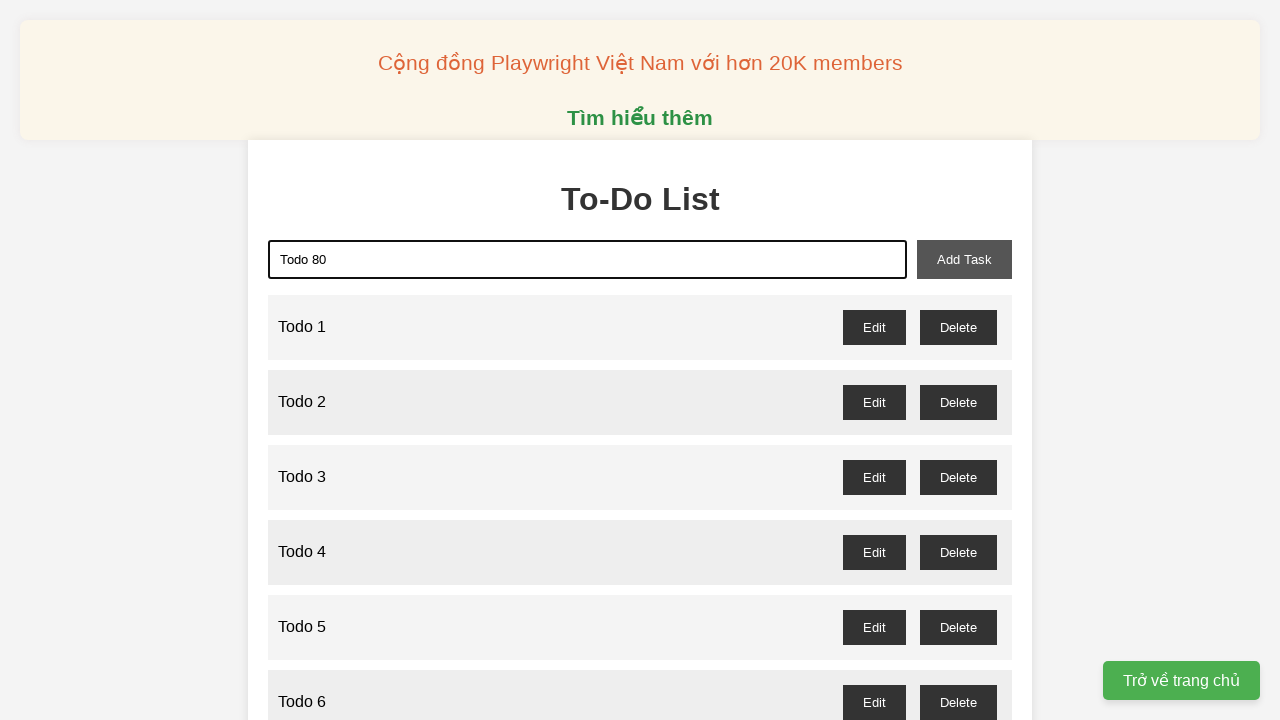

Clicked add task button for 'Todo 80' at (964, 259) on xpath=//button[@id='add-task']
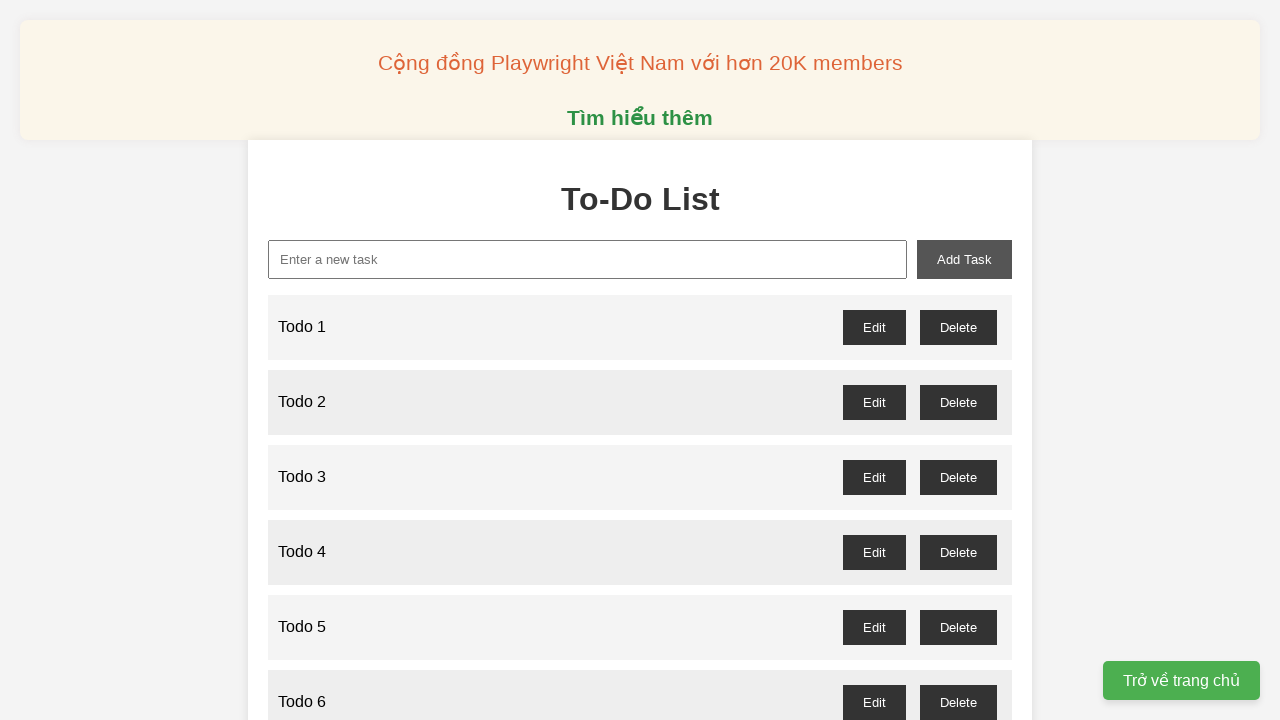

Filled new task input with 'Todo 81' on xpath=//input[@id='new-task']
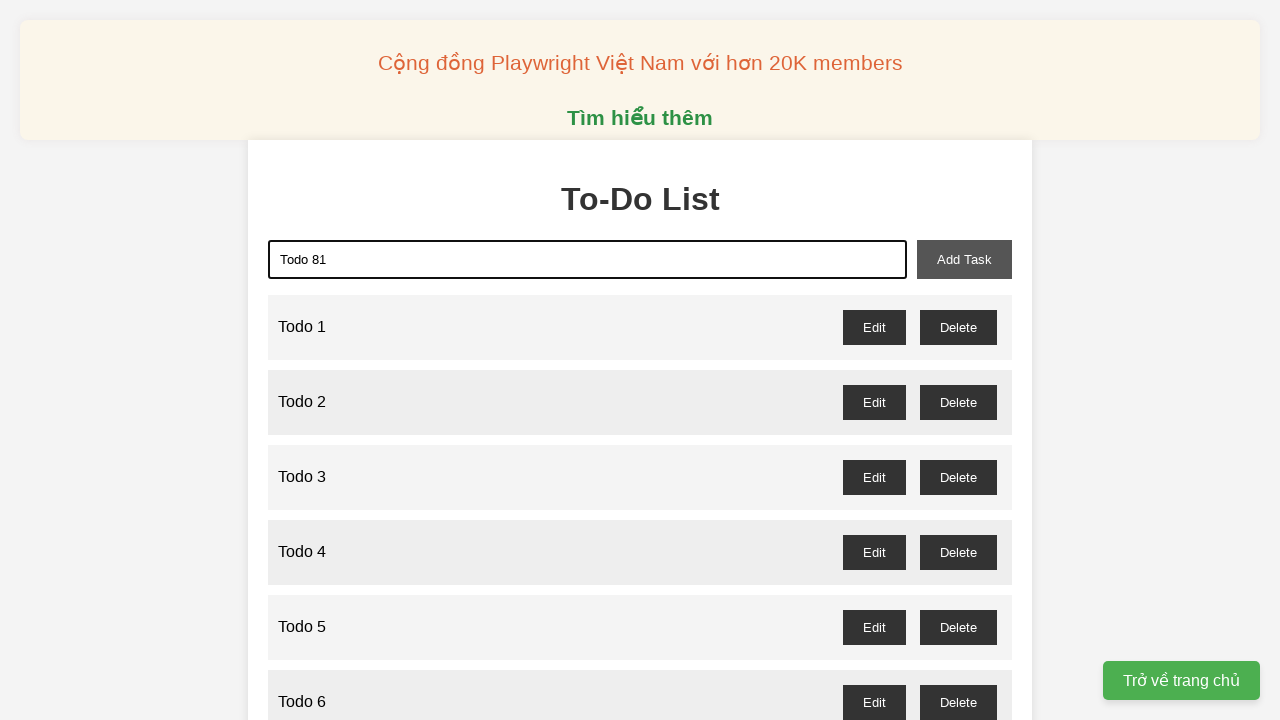

Clicked add task button for 'Todo 81' at (964, 259) on xpath=//button[@id='add-task']
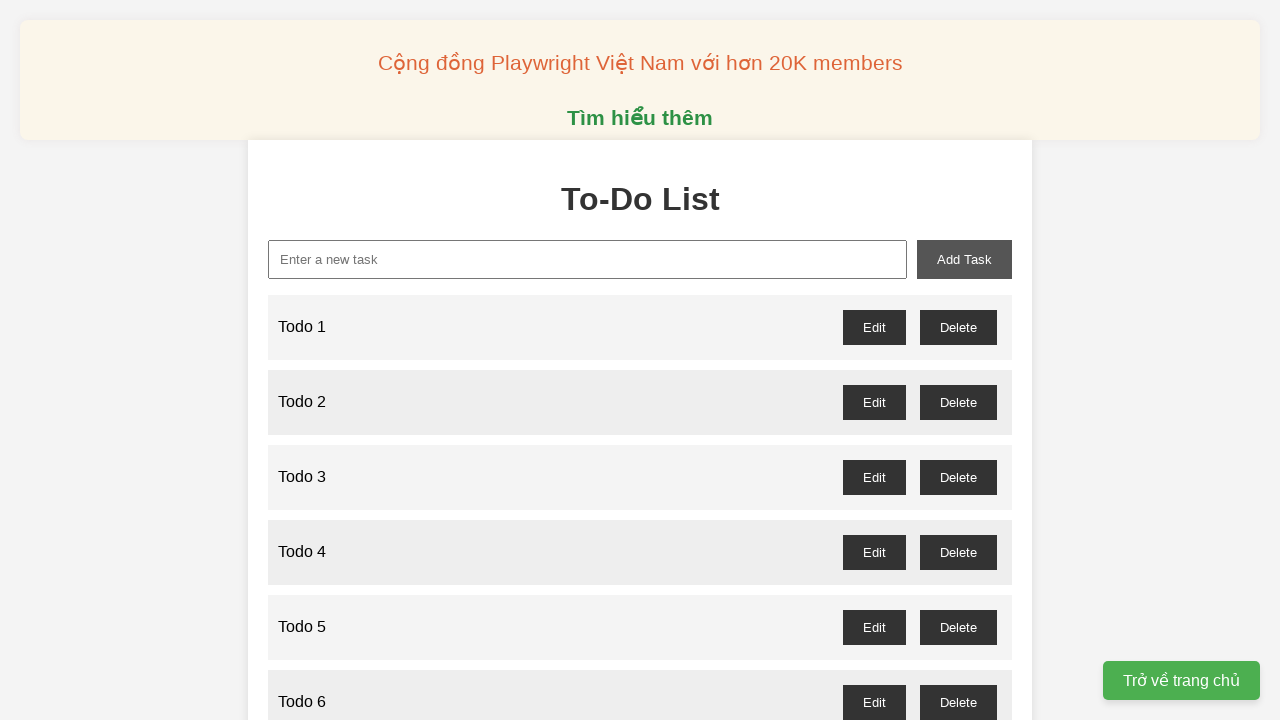

Filled new task input with 'Todo 82' on xpath=//input[@id='new-task']
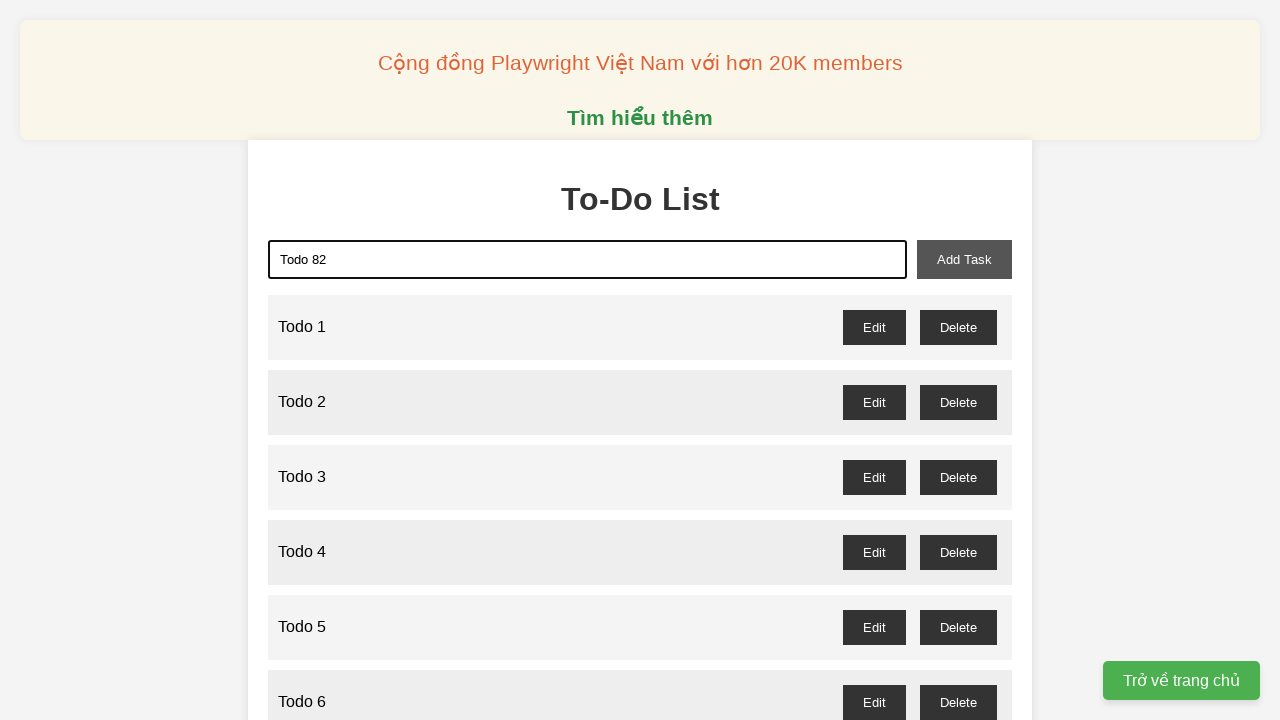

Clicked add task button for 'Todo 82' at (964, 259) on xpath=//button[@id='add-task']
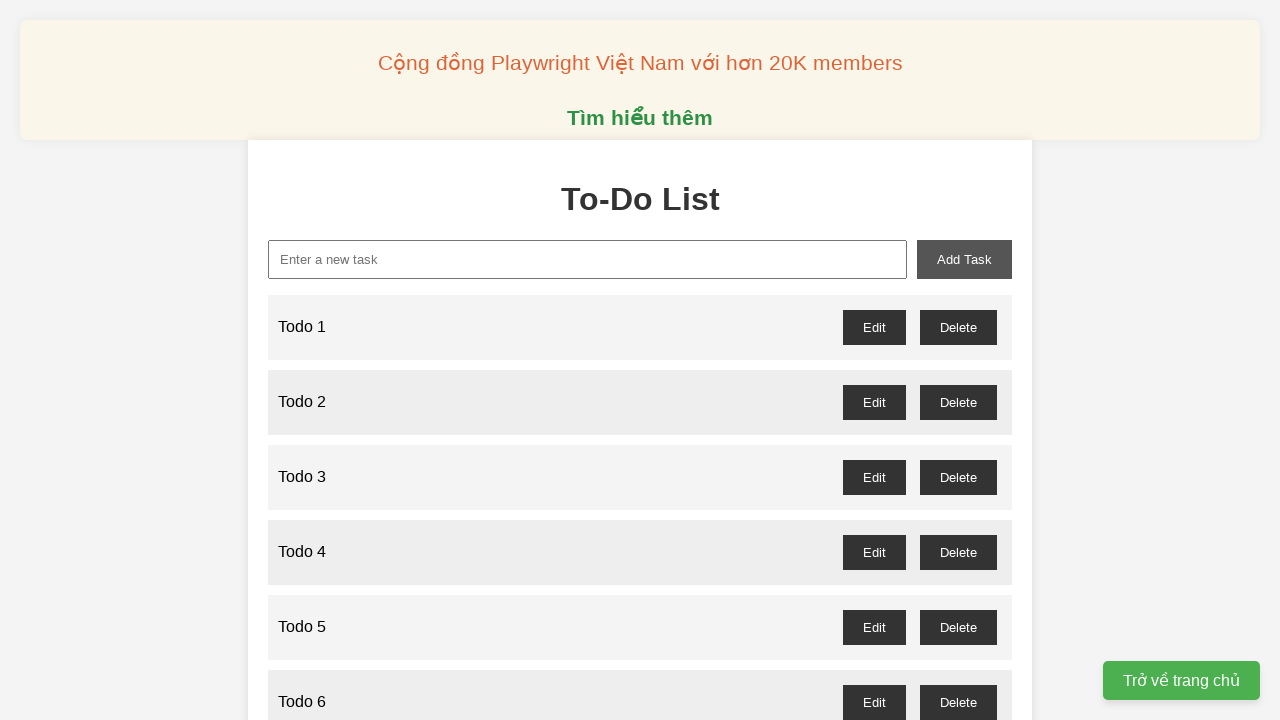

Filled new task input with 'Todo 83' on xpath=//input[@id='new-task']
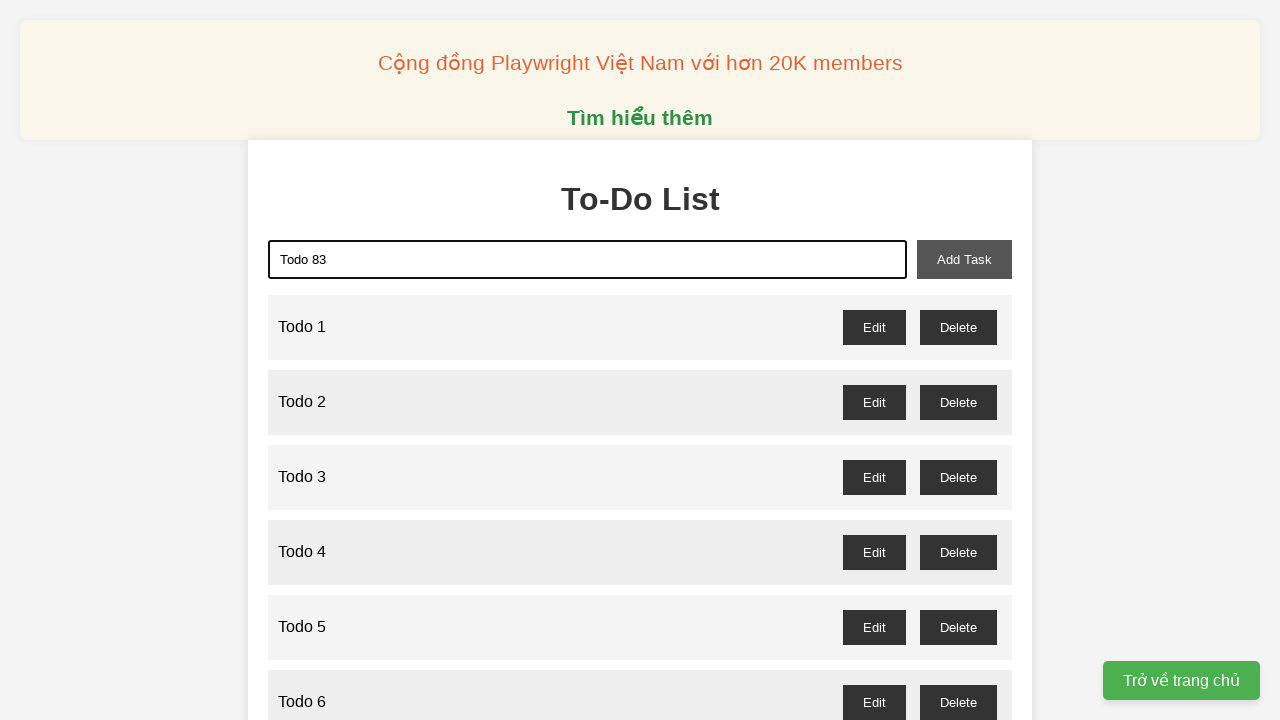

Clicked add task button for 'Todo 83' at (964, 259) on xpath=//button[@id='add-task']
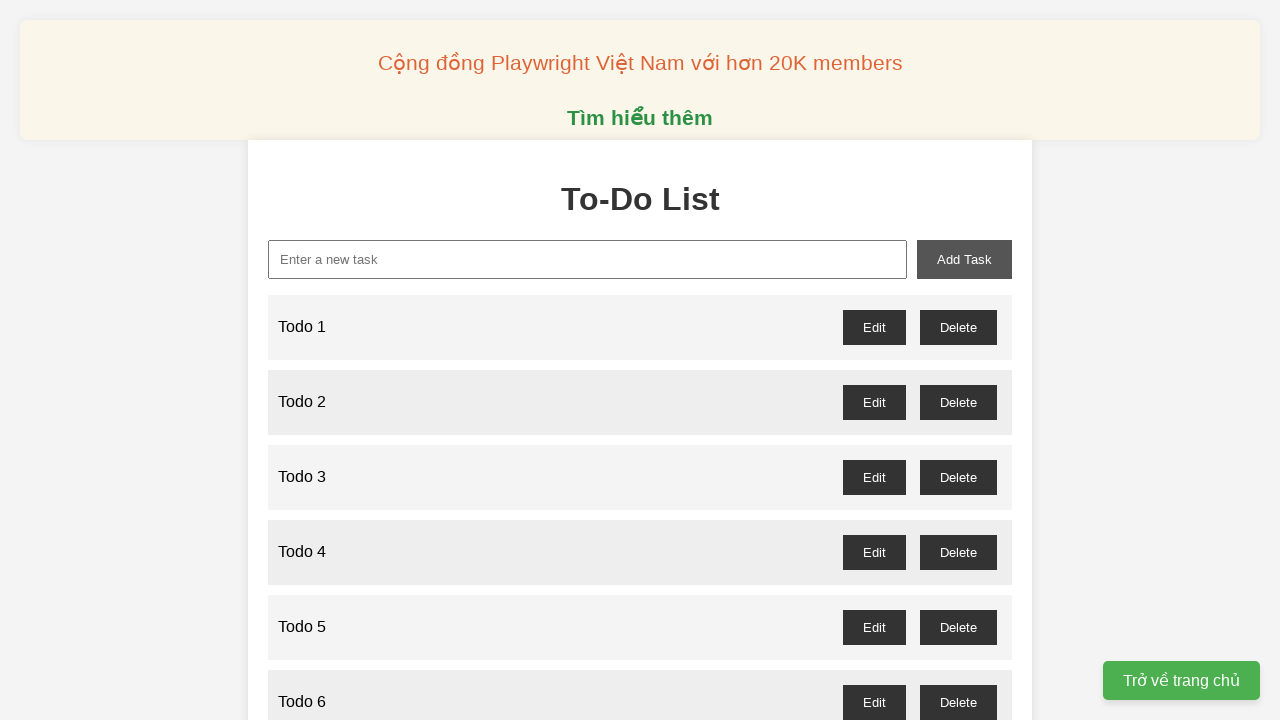

Filled new task input with 'Todo 84' on xpath=//input[@id='new-task']
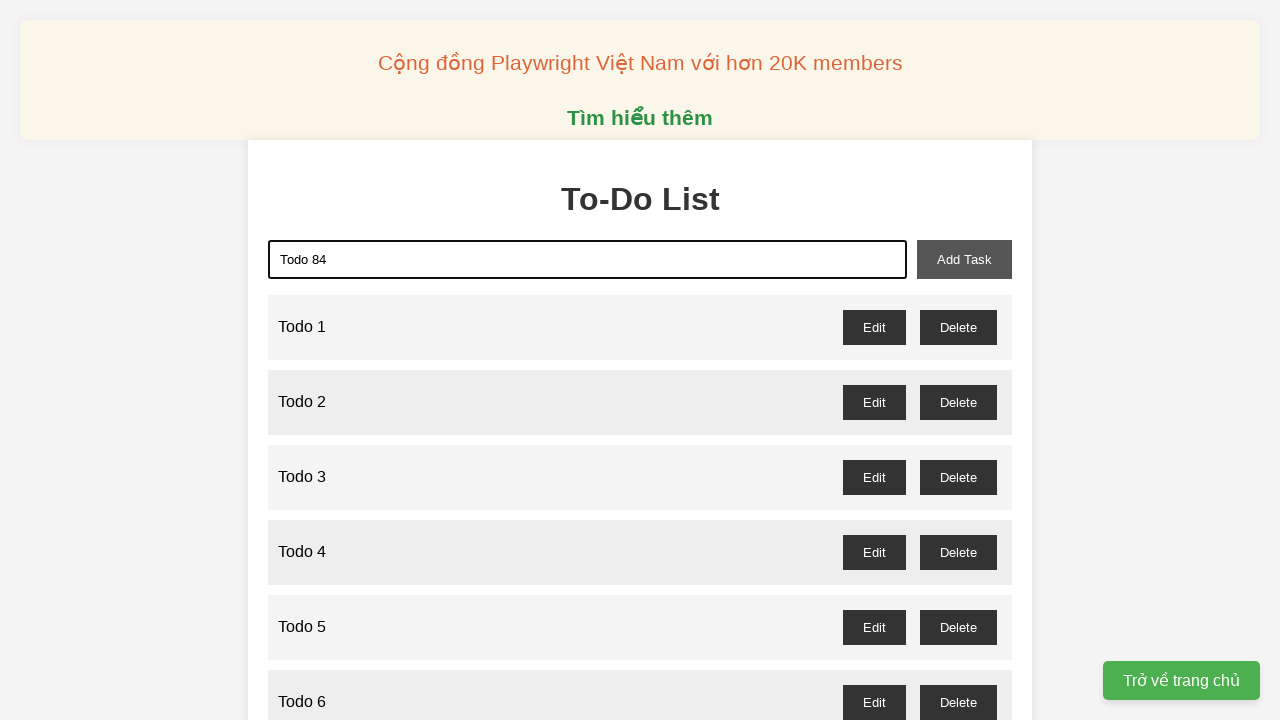

Clicked add task button for 'Todo 84' at (964, 259) on xpath=//button[@id='add-task']
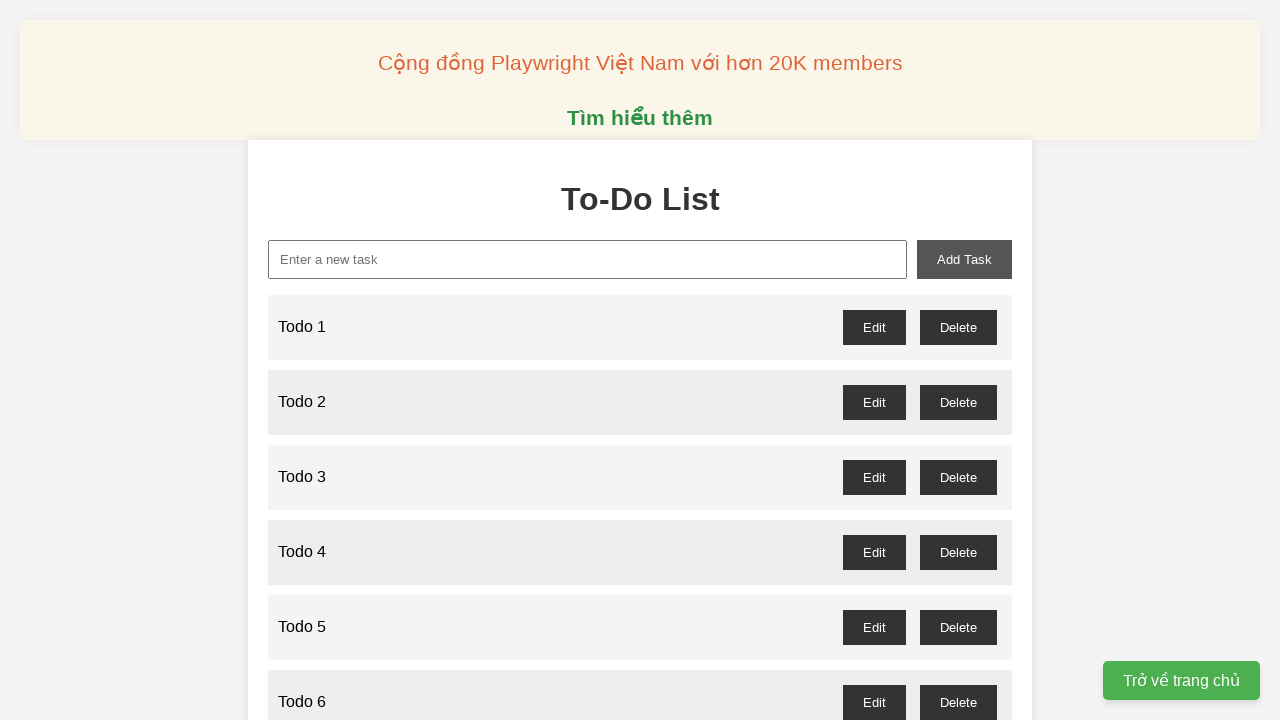

Filled new task input with 'Todo 85' on xpath=//input[@id='new-task']
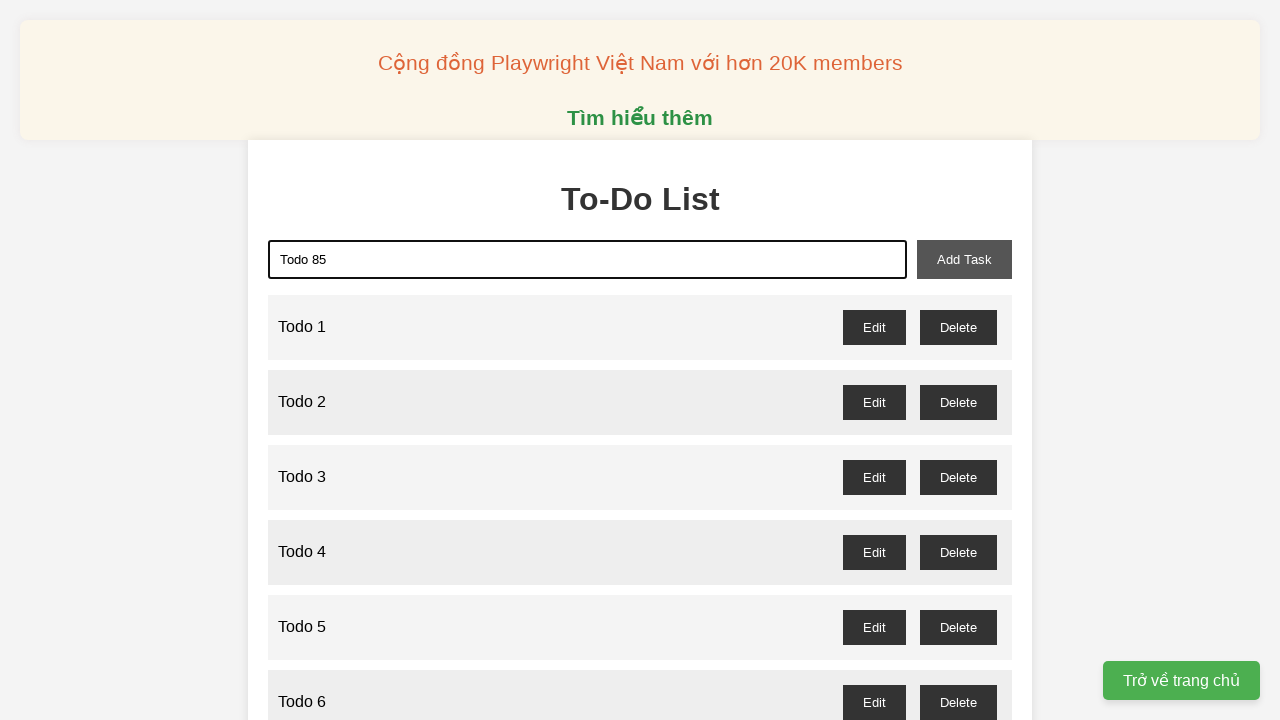

Clicked add task button for 'Todo 85' at (964, 259) on xpath=//button[@id='add-task']
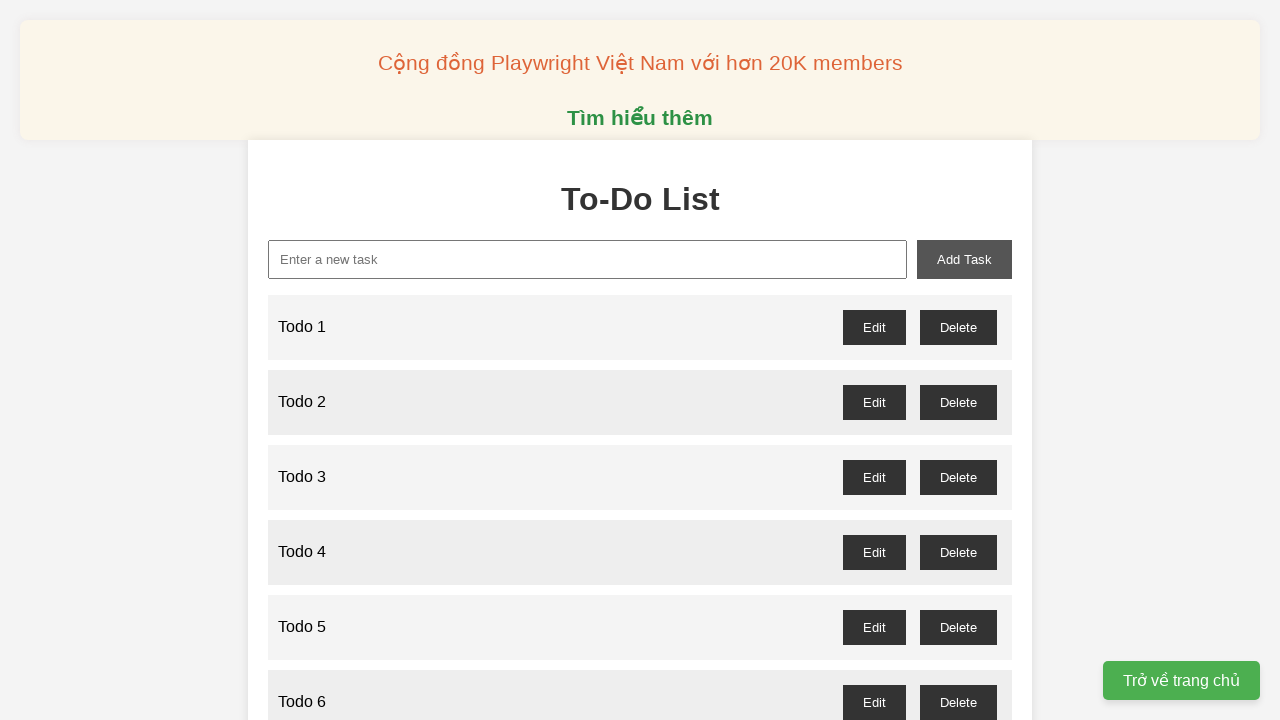

Filled new task input with 'Todo 86' on xpath=//input[@id='new-task']
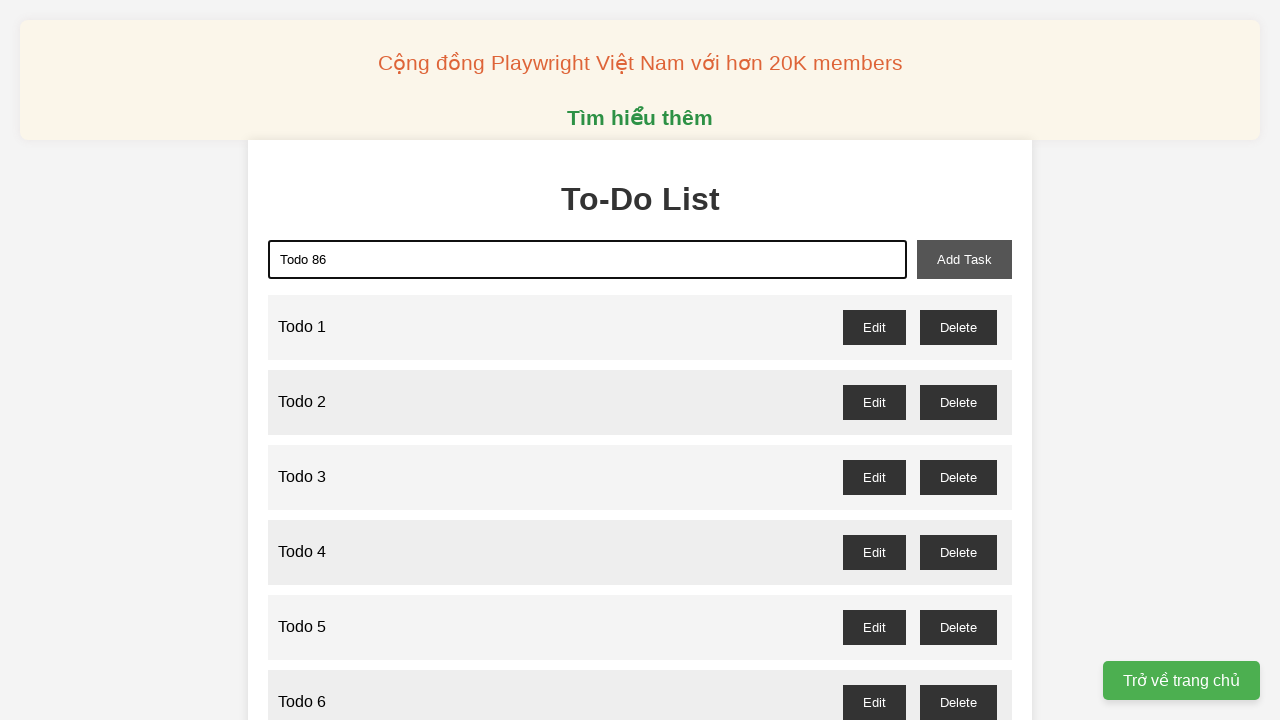

Clicked add task button for 'Todo 86' at (964, 259) on xpath=//button[@id='add-task']
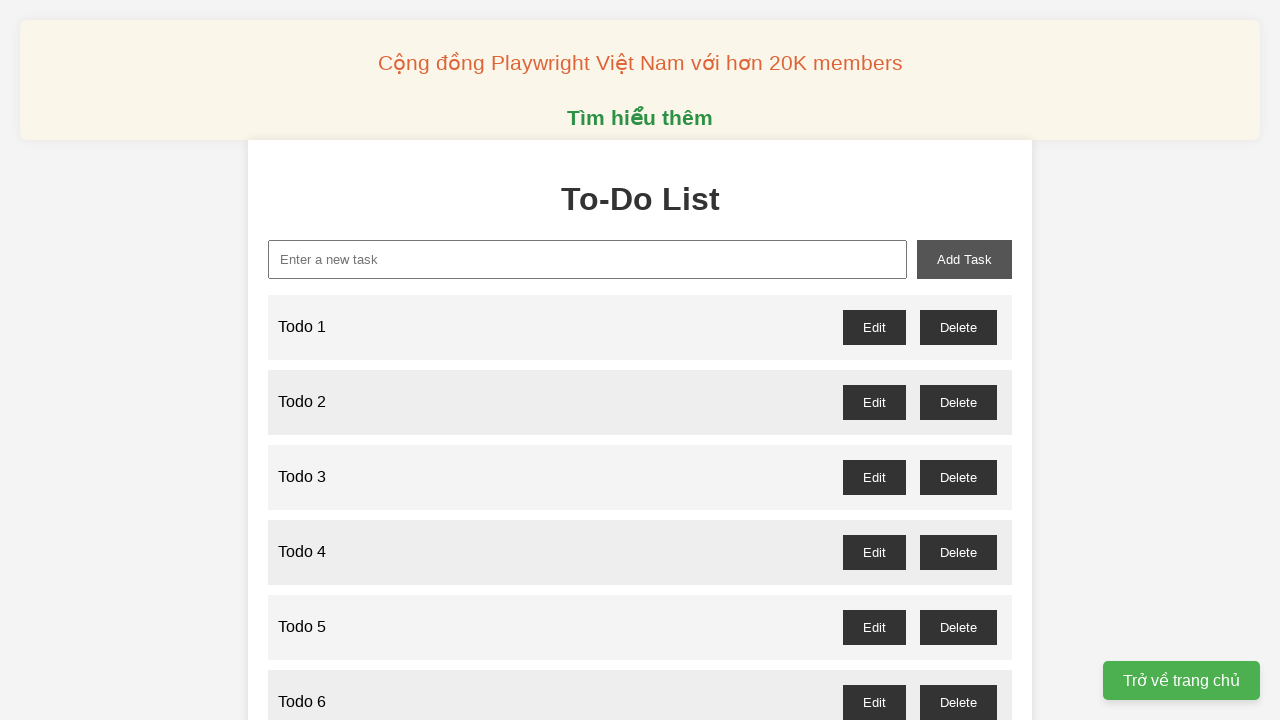

Filled new task input with 'Todo 87' on xpath=//input[@id='new-task']
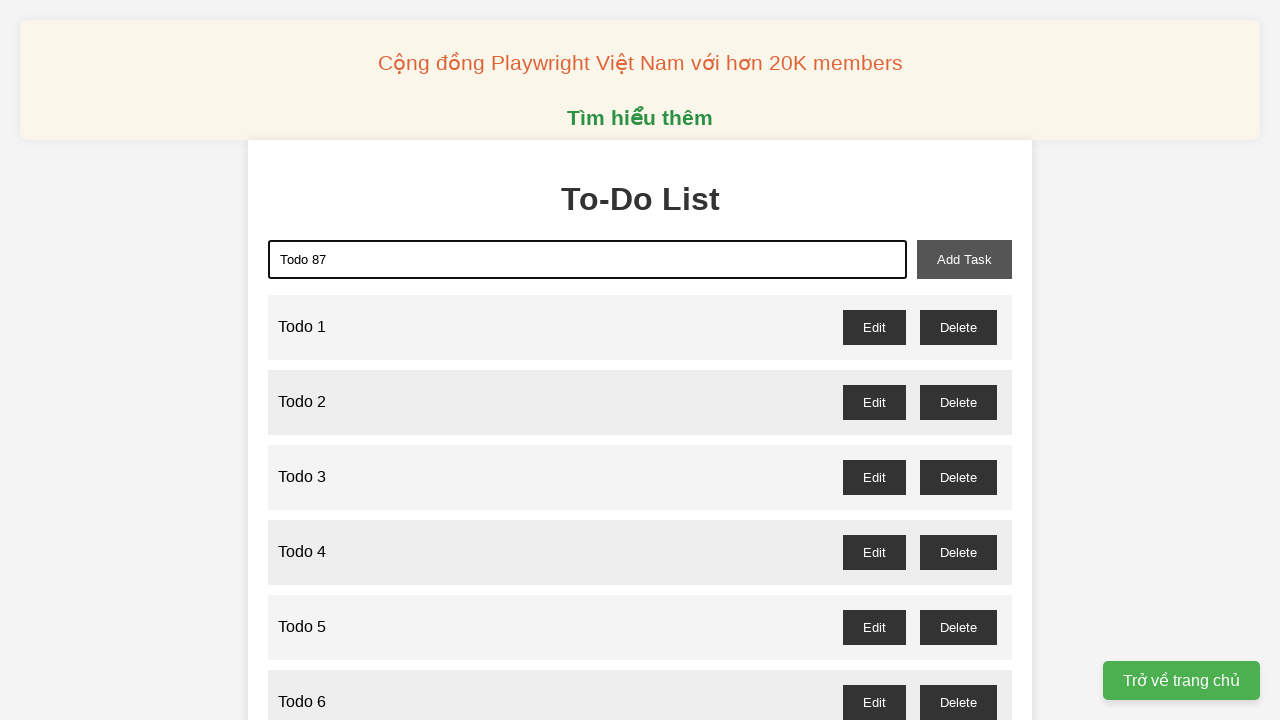

Clicked add task button for 'Todo 87' at (964, 259) on xpath=//button[@id='add-task']
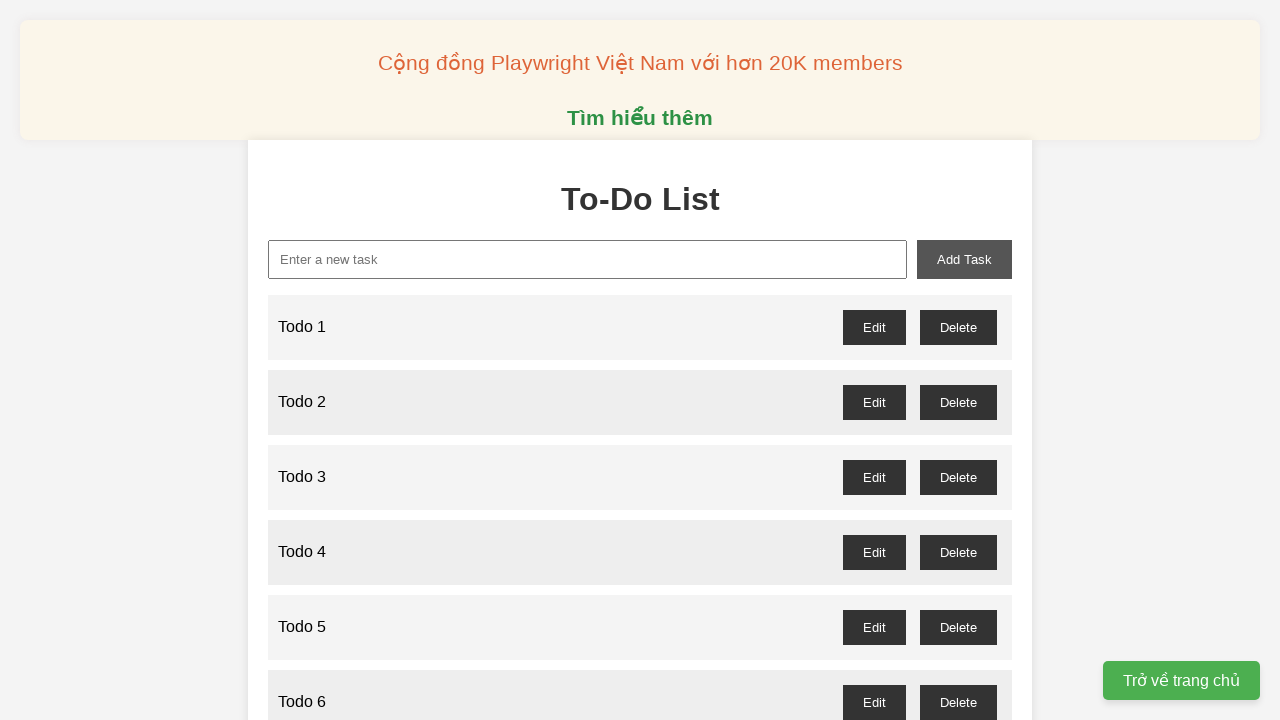

Filled new task input with 'Todo 88' on xpath=//input[@id='new-task']
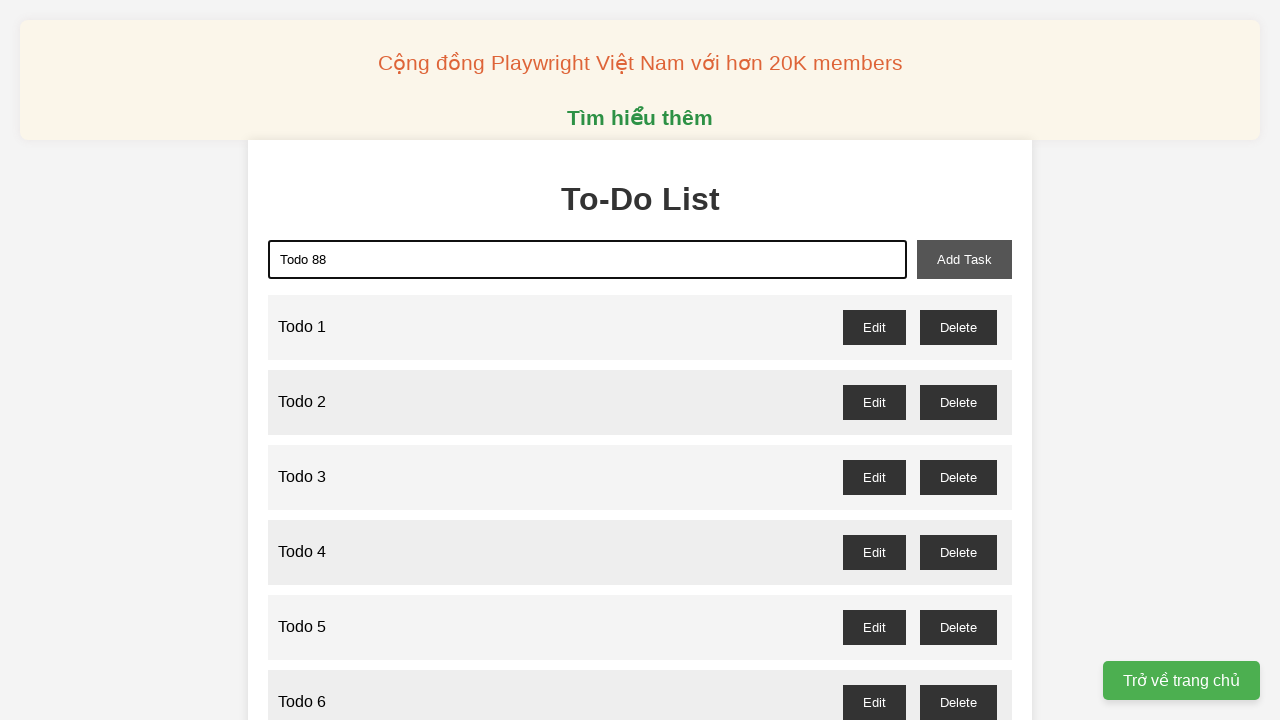

Clicked add task button for 'Todo 88' at (964, 259) on xpath=//button[@id='add-task']
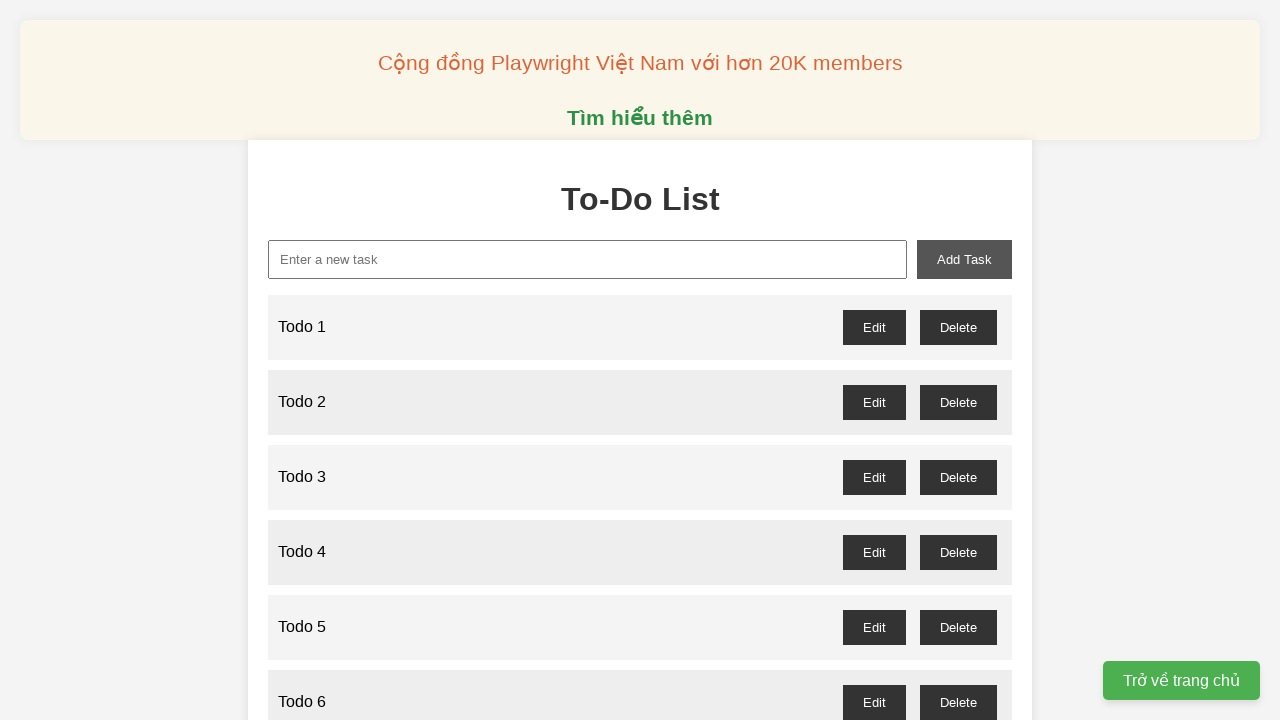

Filled new task input with 'Todo 89' on xpath=//input[@id='new-task']
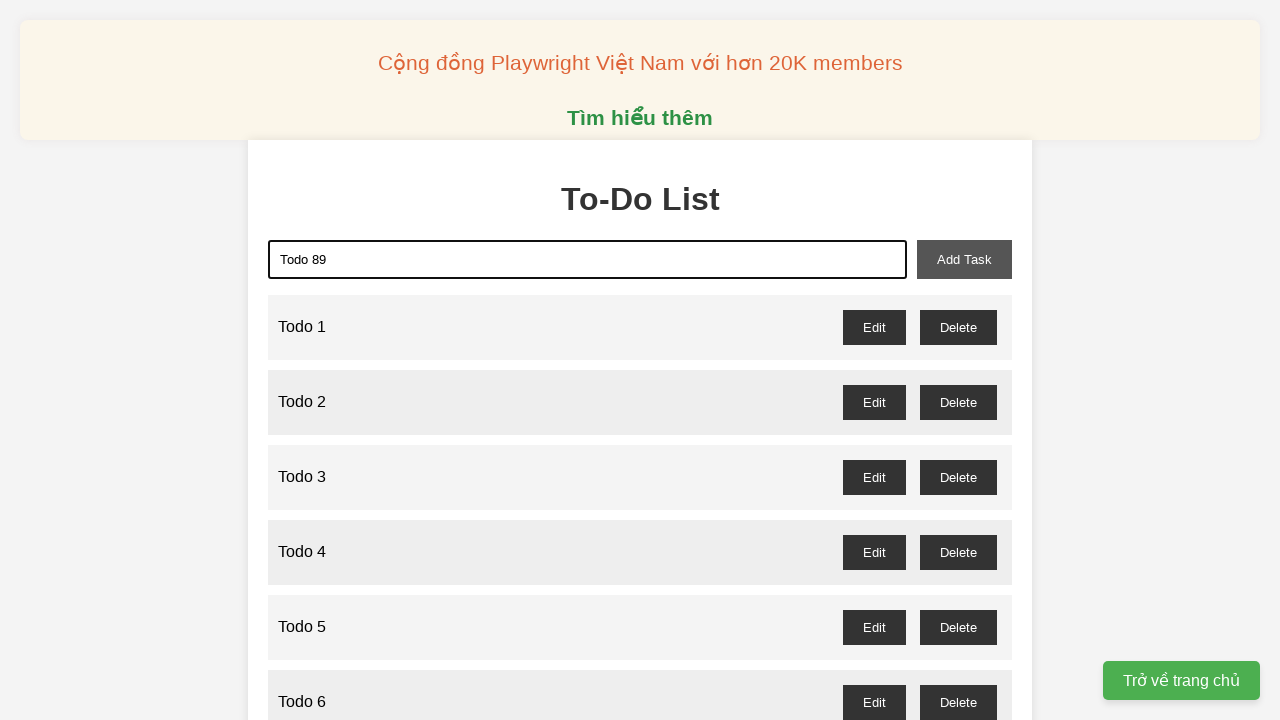

Clicked add task button for 'Todo 89' at (964, 259) on xpath=//button[@id='add-task']
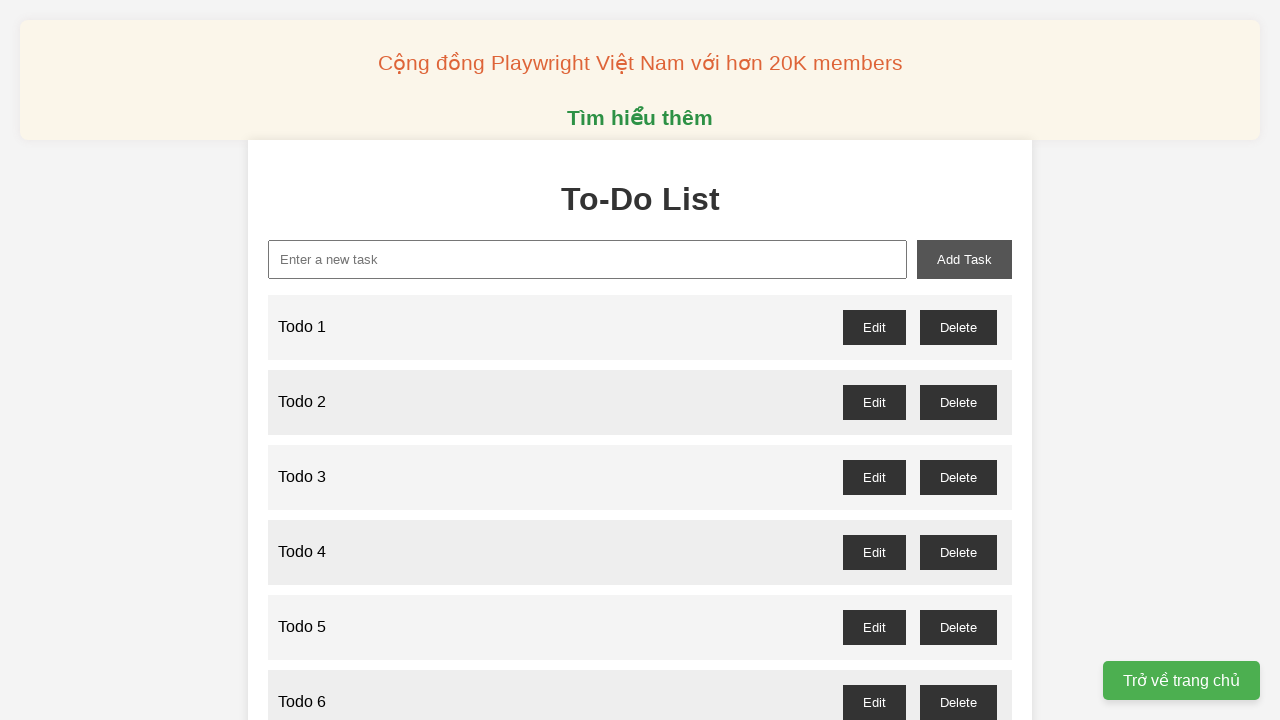

Filled new task input with 'Todo 90' on xpath=//input[@id='new-task']
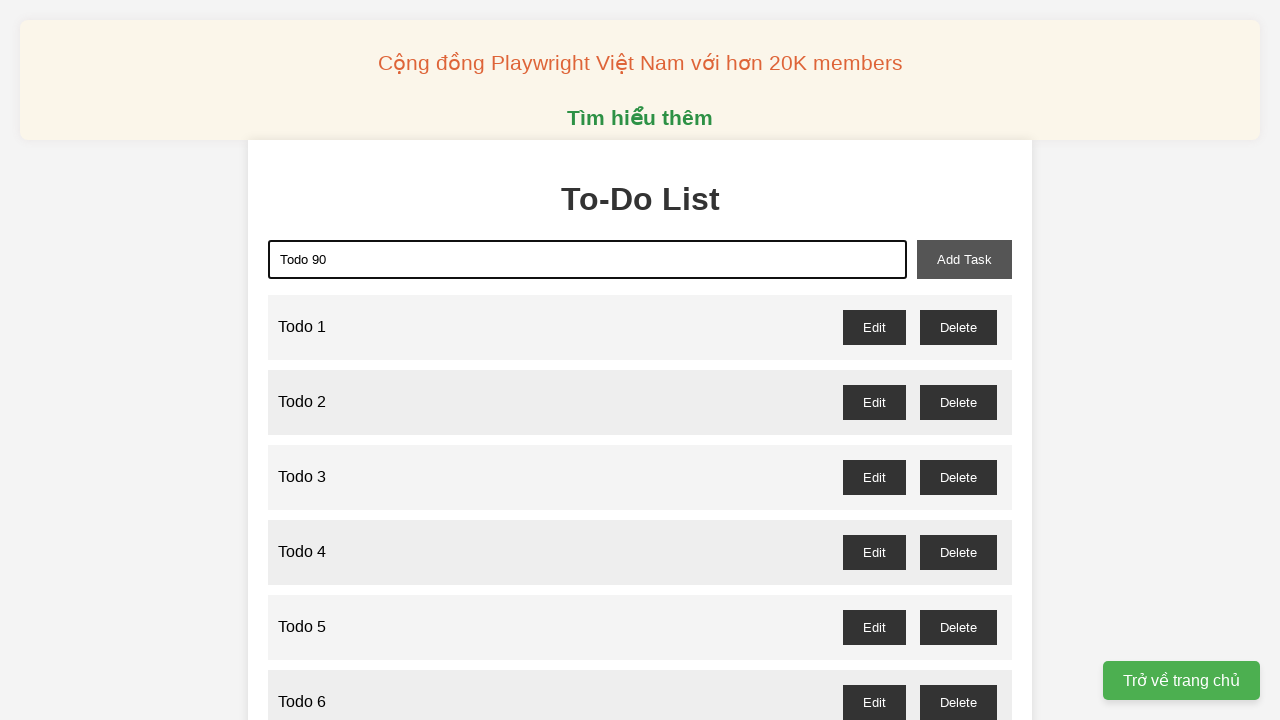

Clicked add task button for 'Todo 90' at (964, 259) on xpath=//button[@id='add-task']
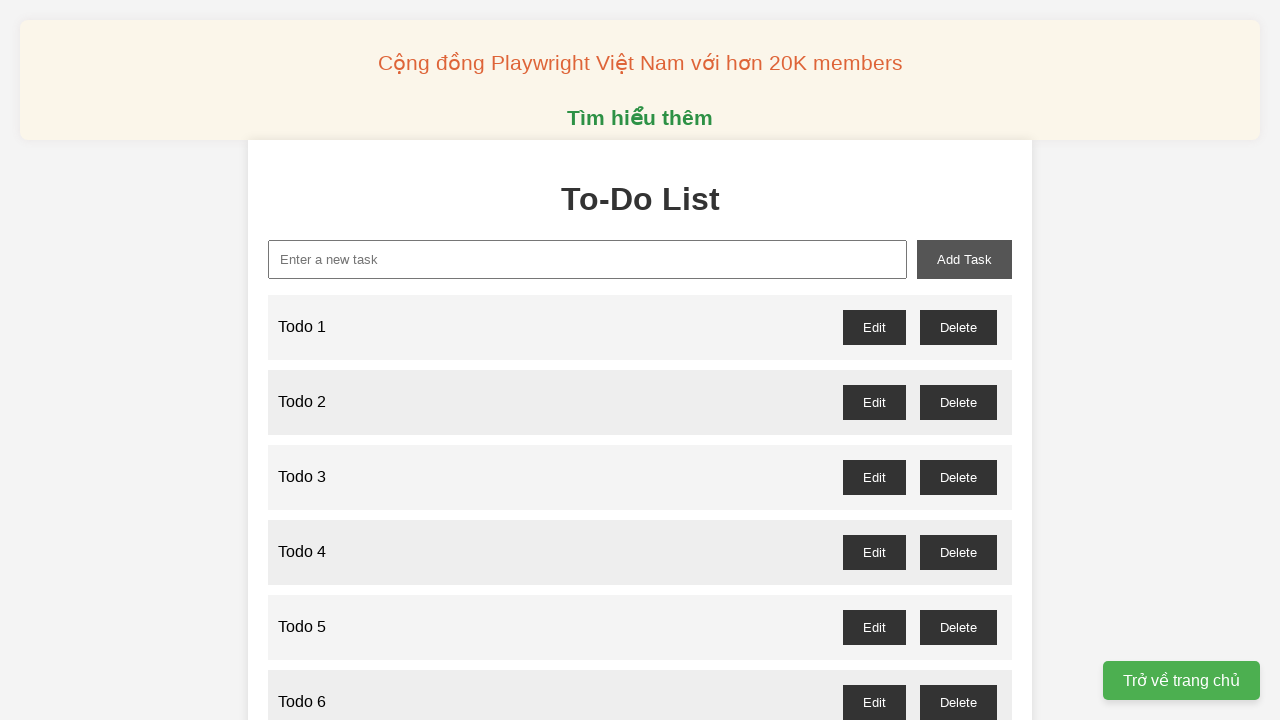

Filled new task input with 'Todo 91' on xpath=//input[@id='new-task']
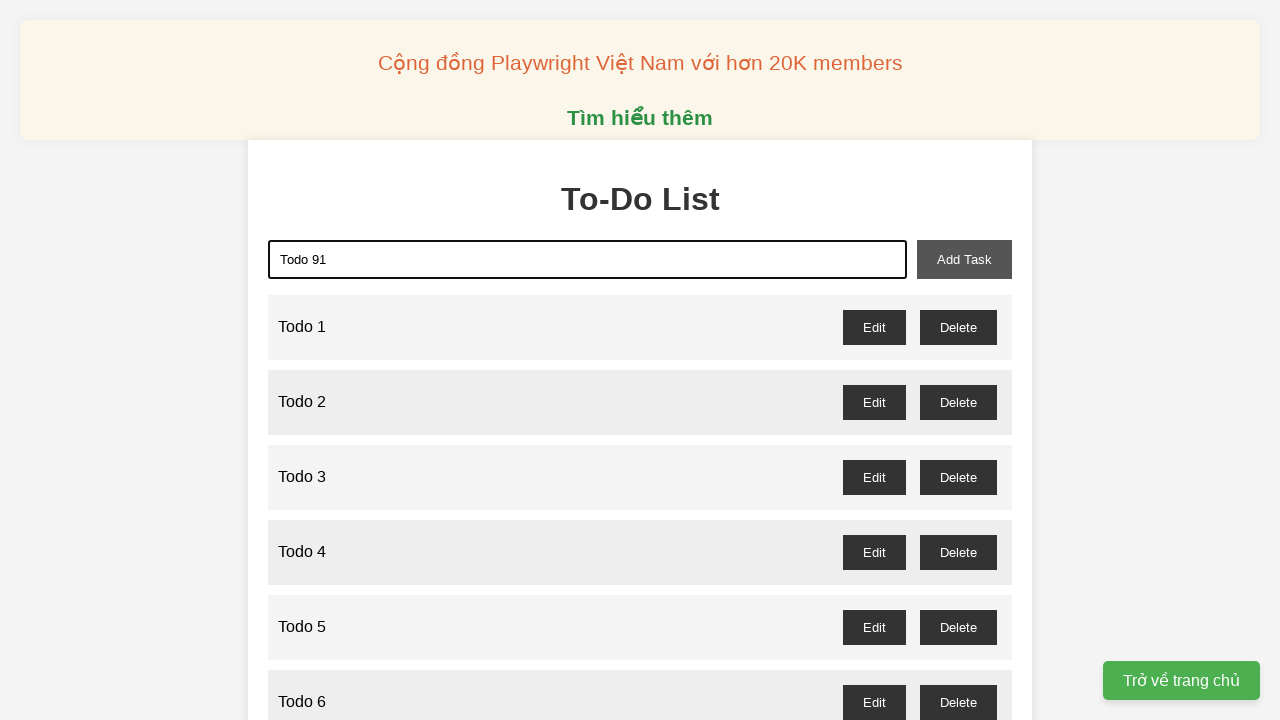

Clicked add task button for 'Todo 91' at (964, 259) on xpath=//button[@id='add-task']
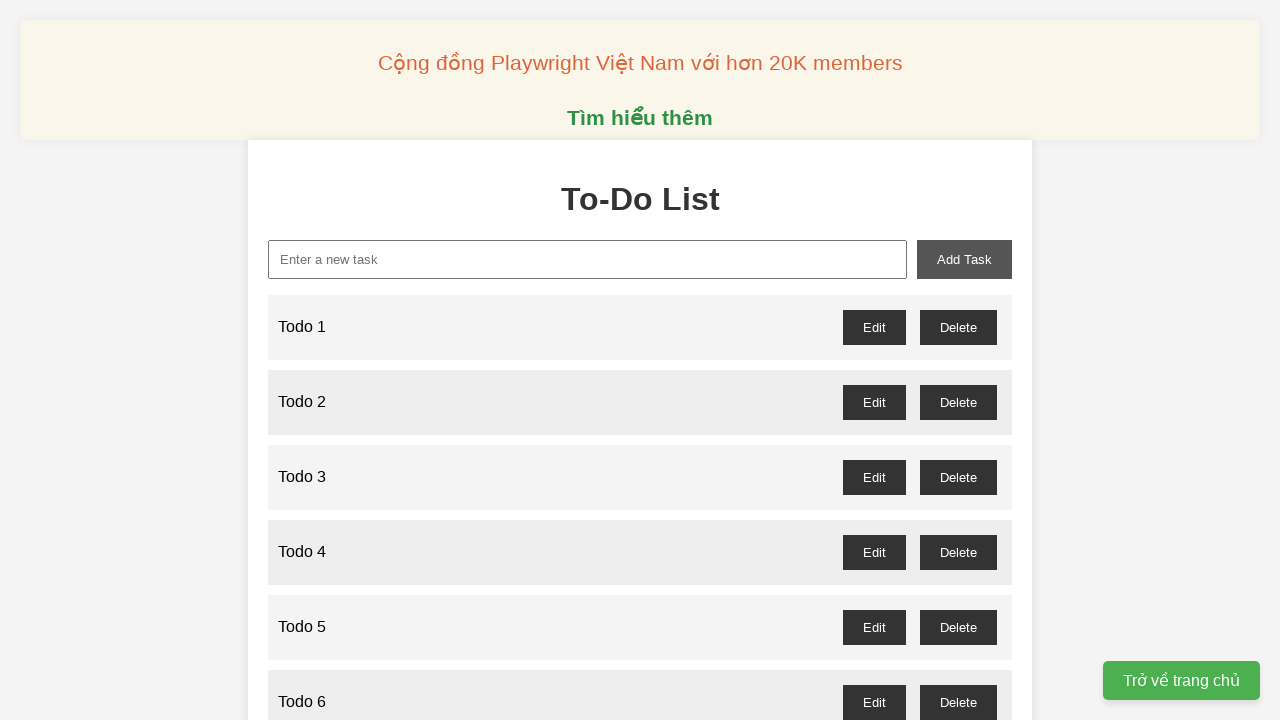

Filled new task input with 'Todo 92' on xpath=//input[@id='new-task']
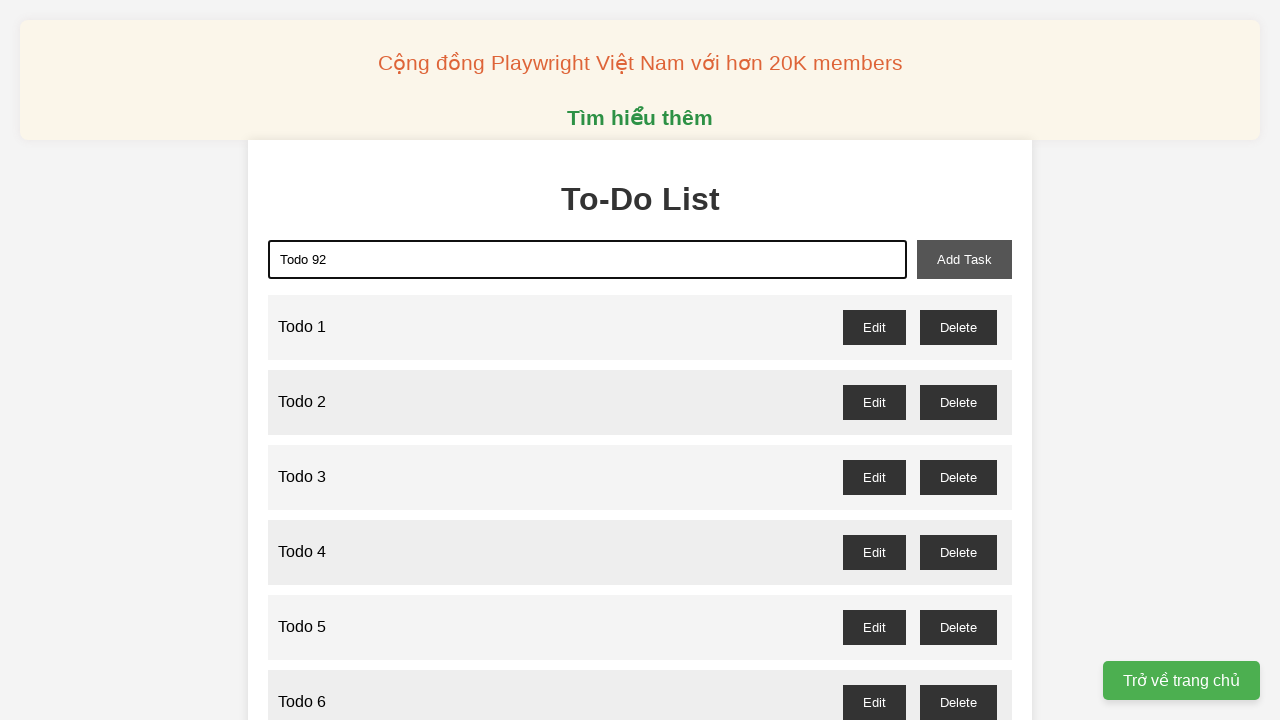

Clicked add task button for 'Todo 92' at (964, 259) on xpath=//button[@id='add-task']
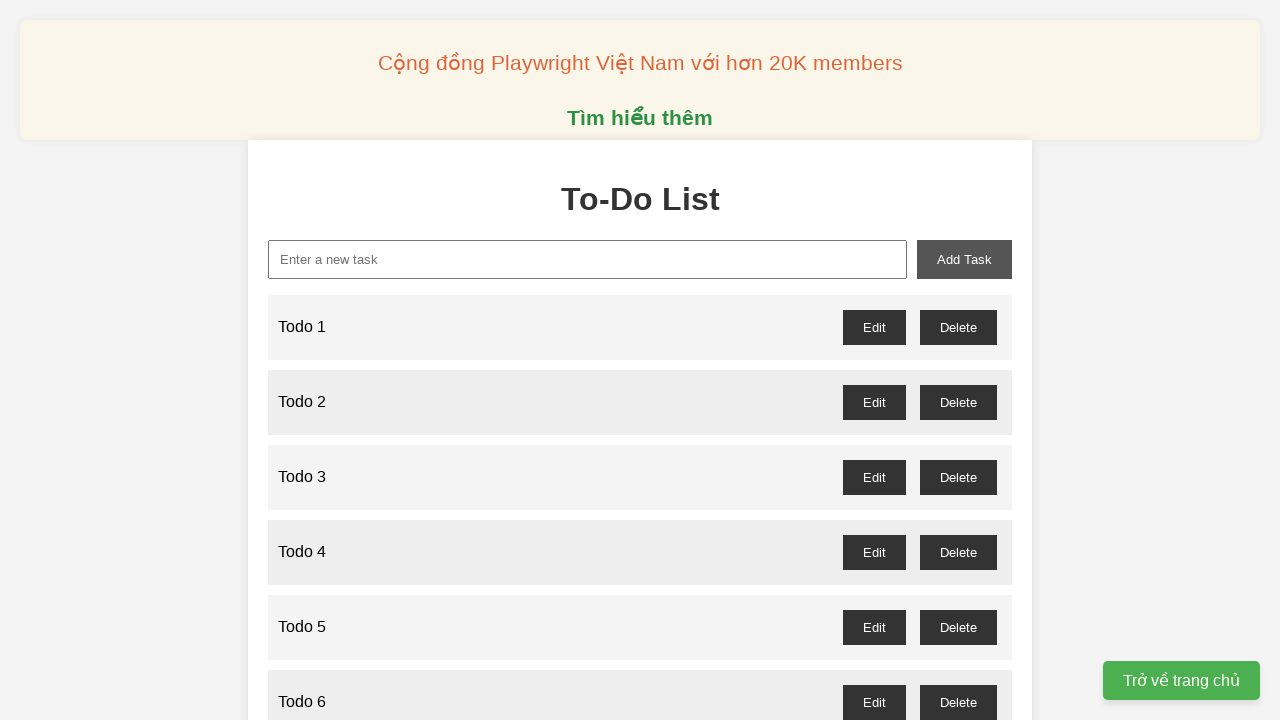

Filled new task input with 'Todo 93' on xpath=//input[@id='new-task']
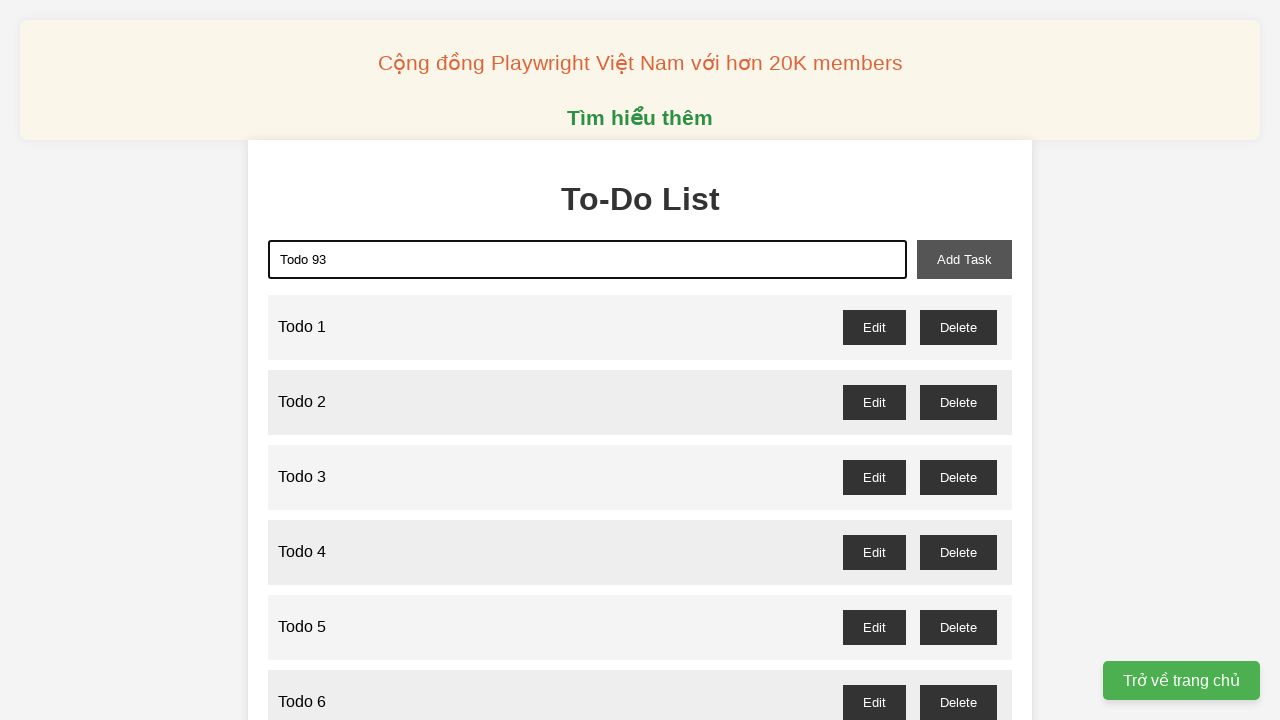

Clicked add task button for 'Todo 93' at (964, 259) on xpath=//button[@id='add-task']
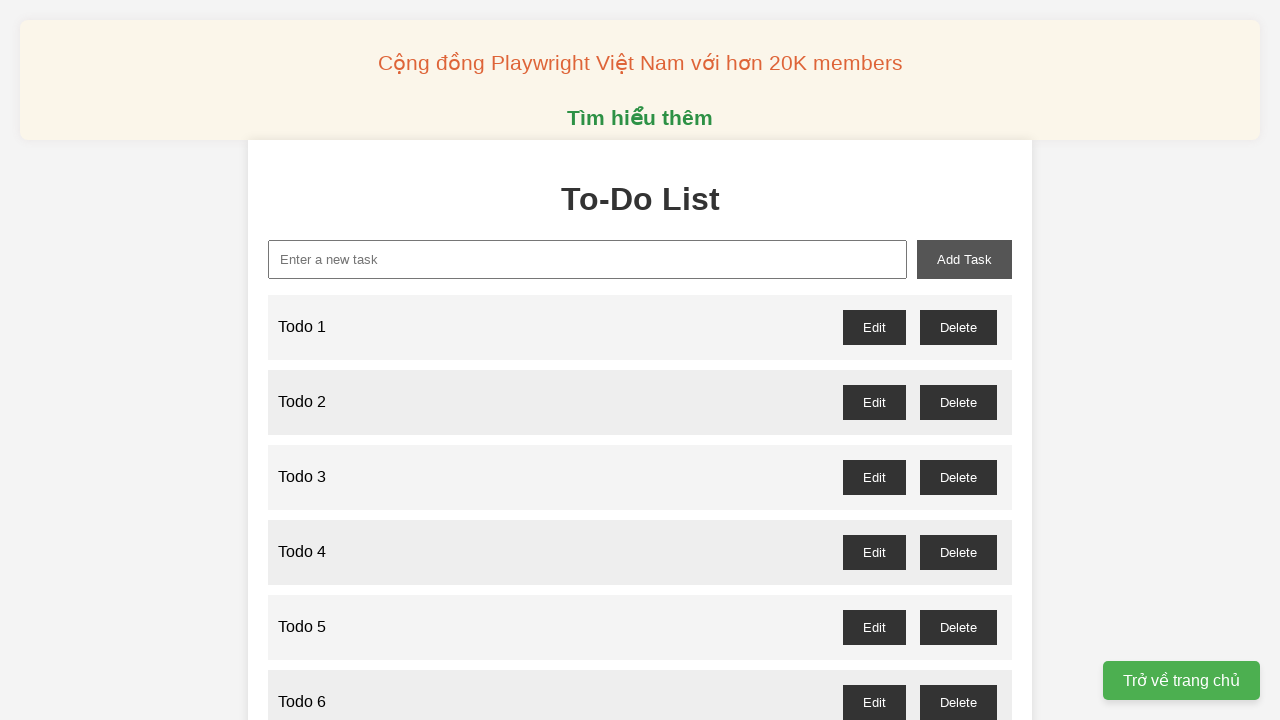

Filled new task input with 'Todo 94' on xpath=//input[@id='new-task']
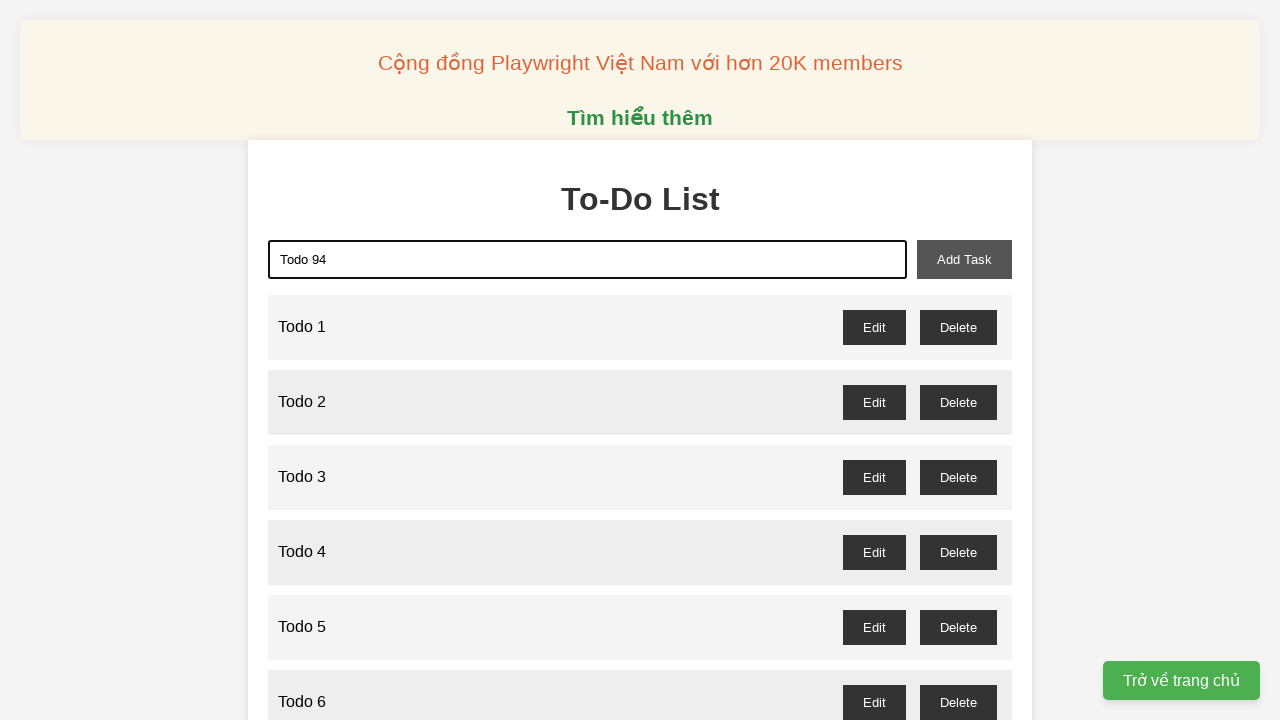

Clicked add task button for 'Todo 94' at (964, 259) on xpath=//button[@id='add-task']
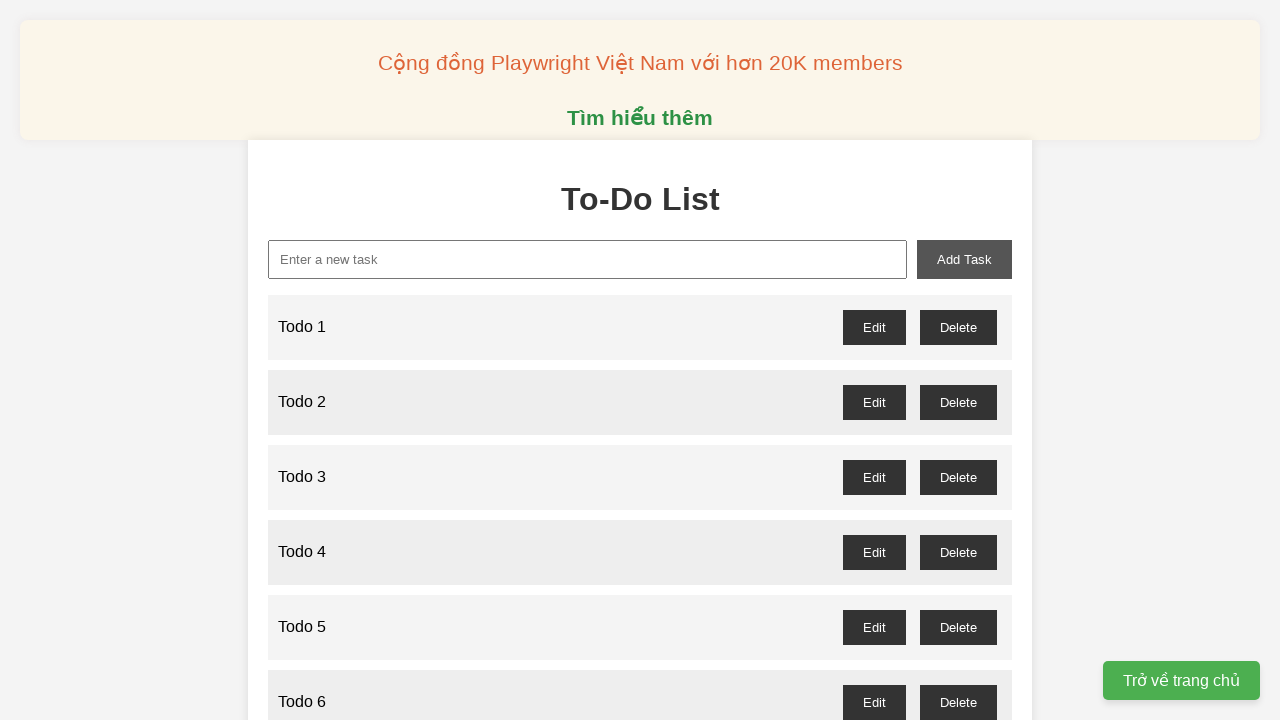

Filled new task input with 'Todo 95' on xpath=//input[@id='new-task']
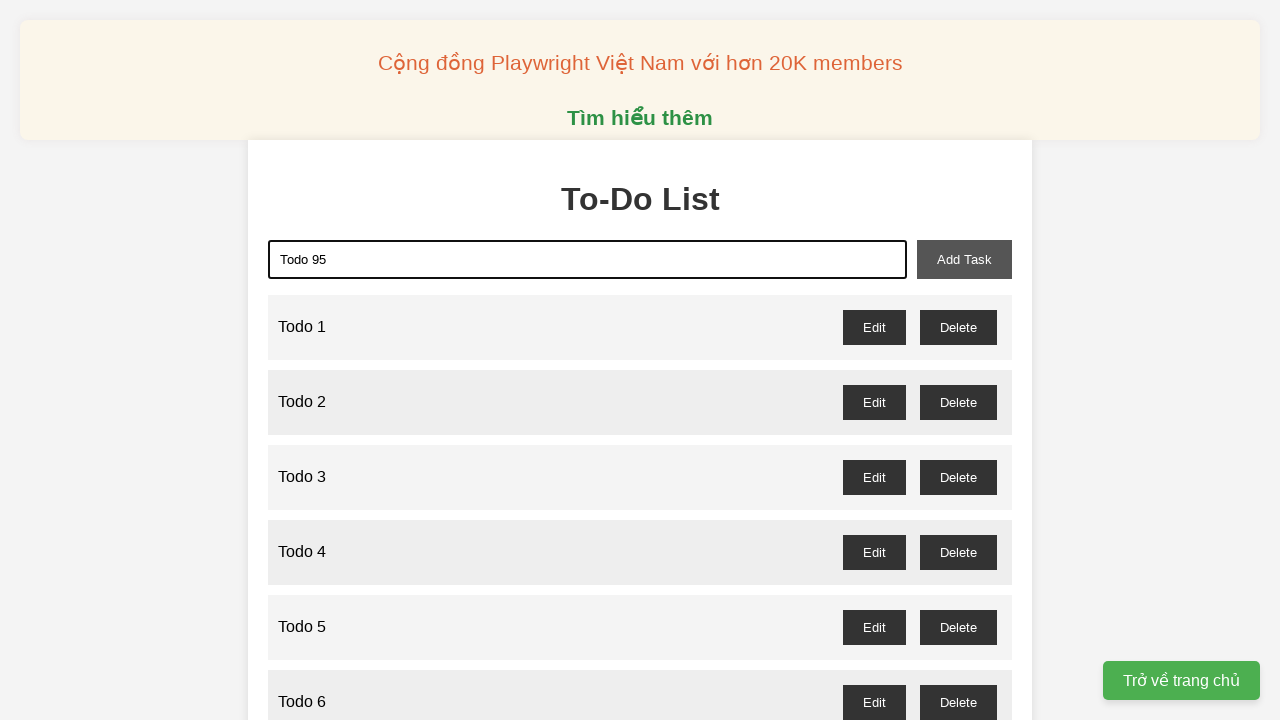

Clicked add task button for 'Todo 95' at (964, 259) on xpath=//button[@id='add-task']
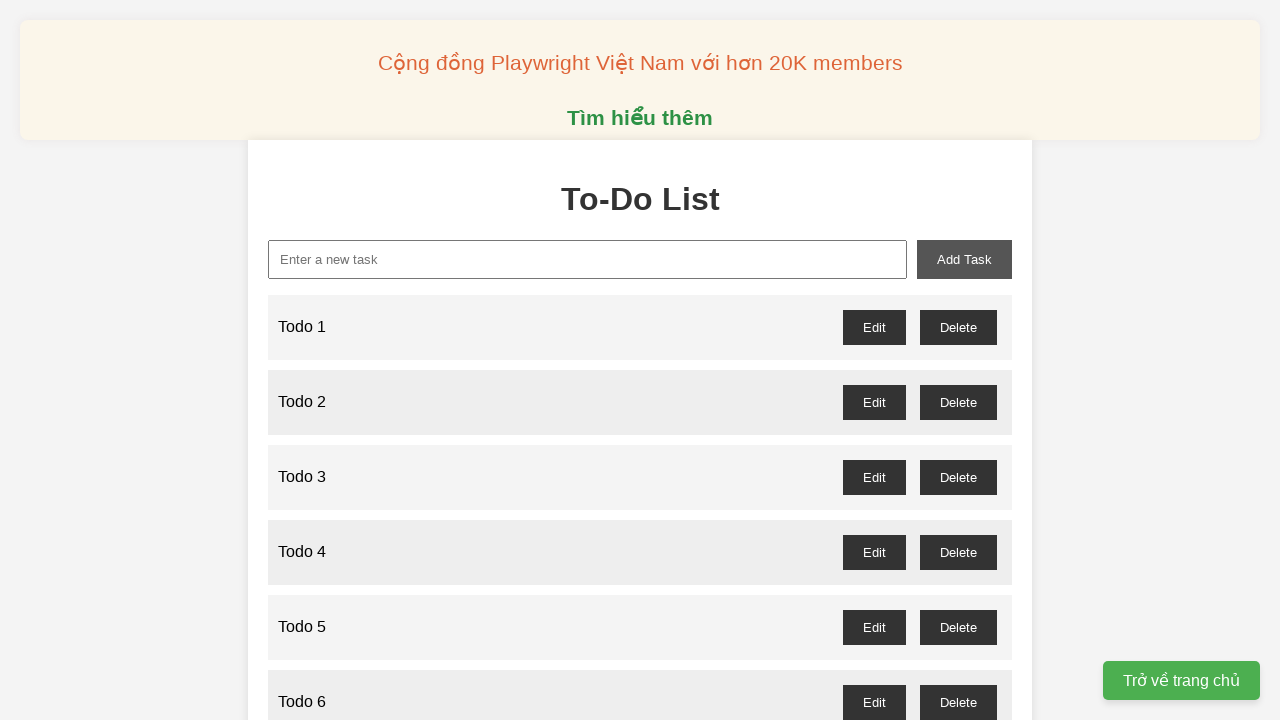

Filled new task input with 'Todo 96' on xpath=//input[@id='new-task']
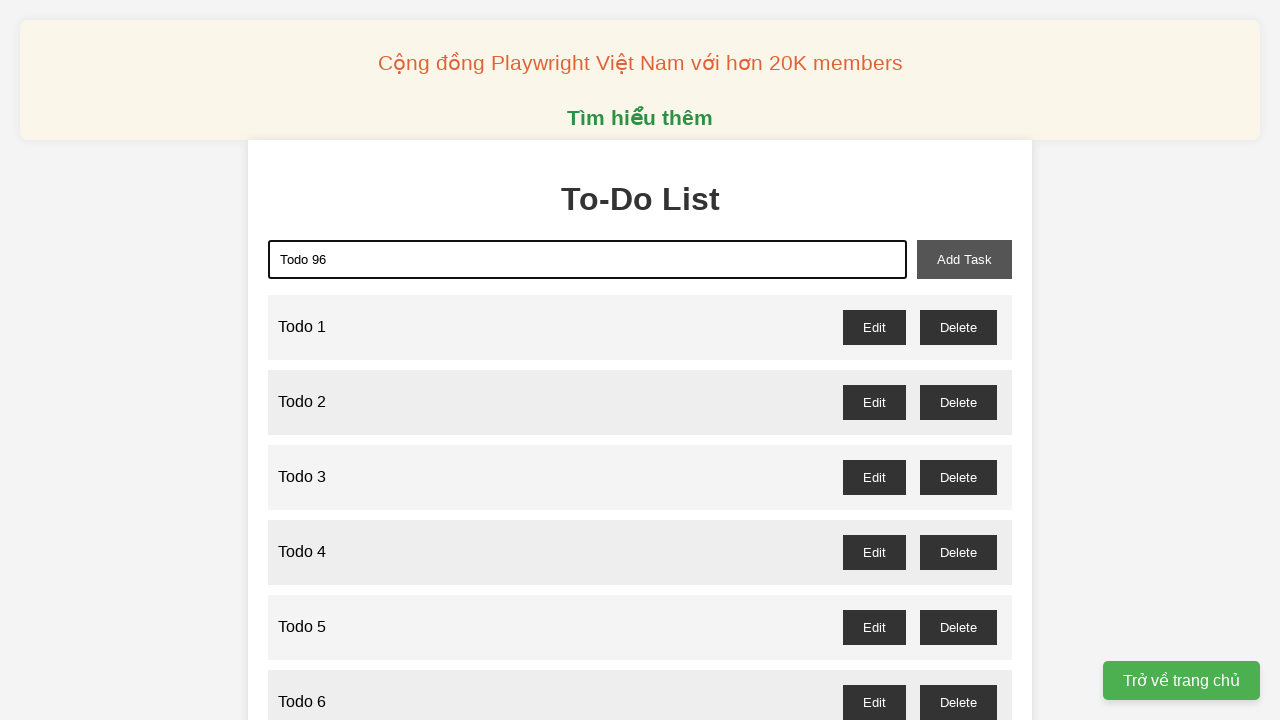

Clicked add task button for 'Todo 96' at (964, 259) on xpath=//button[@id='add-task']
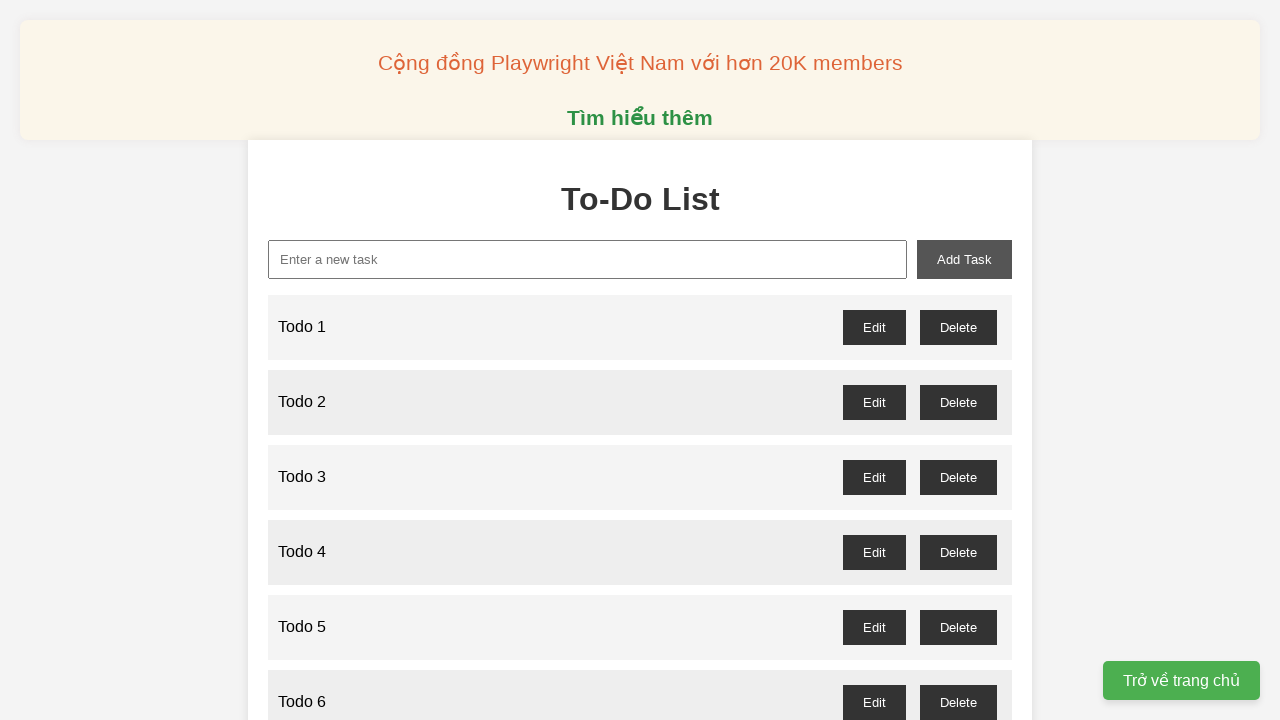

Filled new task input with 'Todo 97' on xpath=//input[@id='new-task']
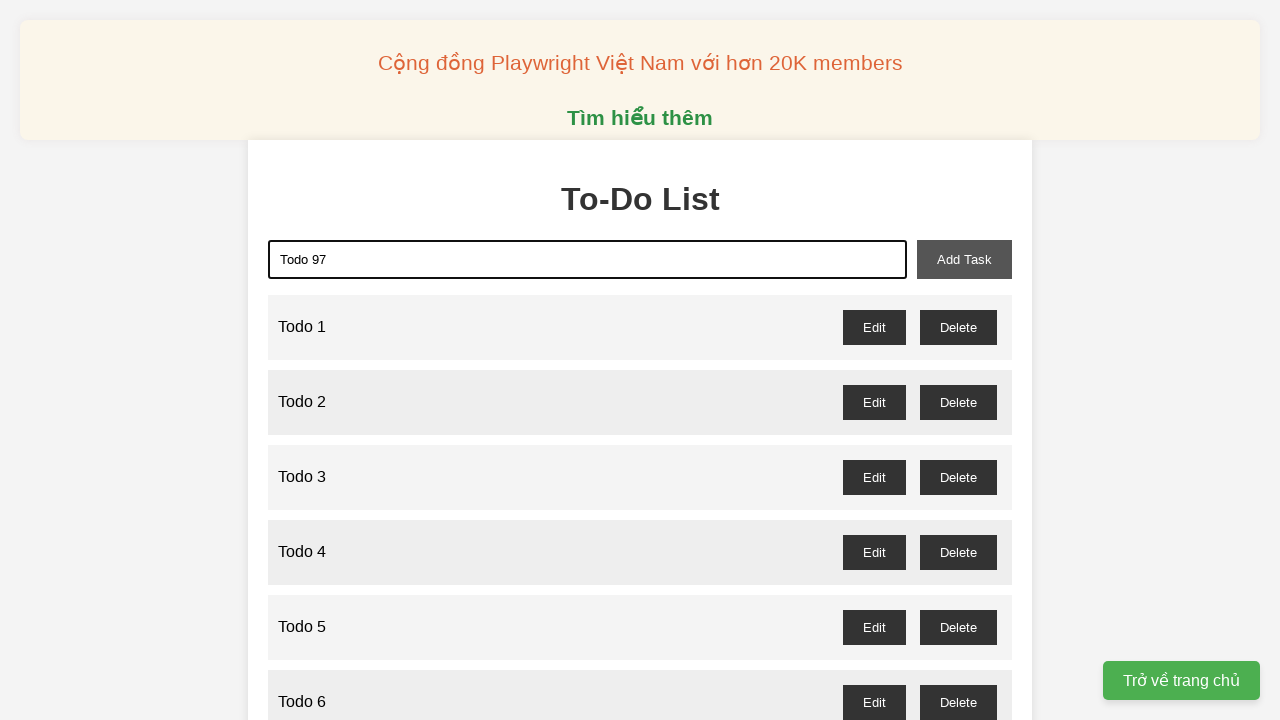

Clicked add task button for 'Todo 97' at (964, 259) on xpath=//button[@id='add-task']
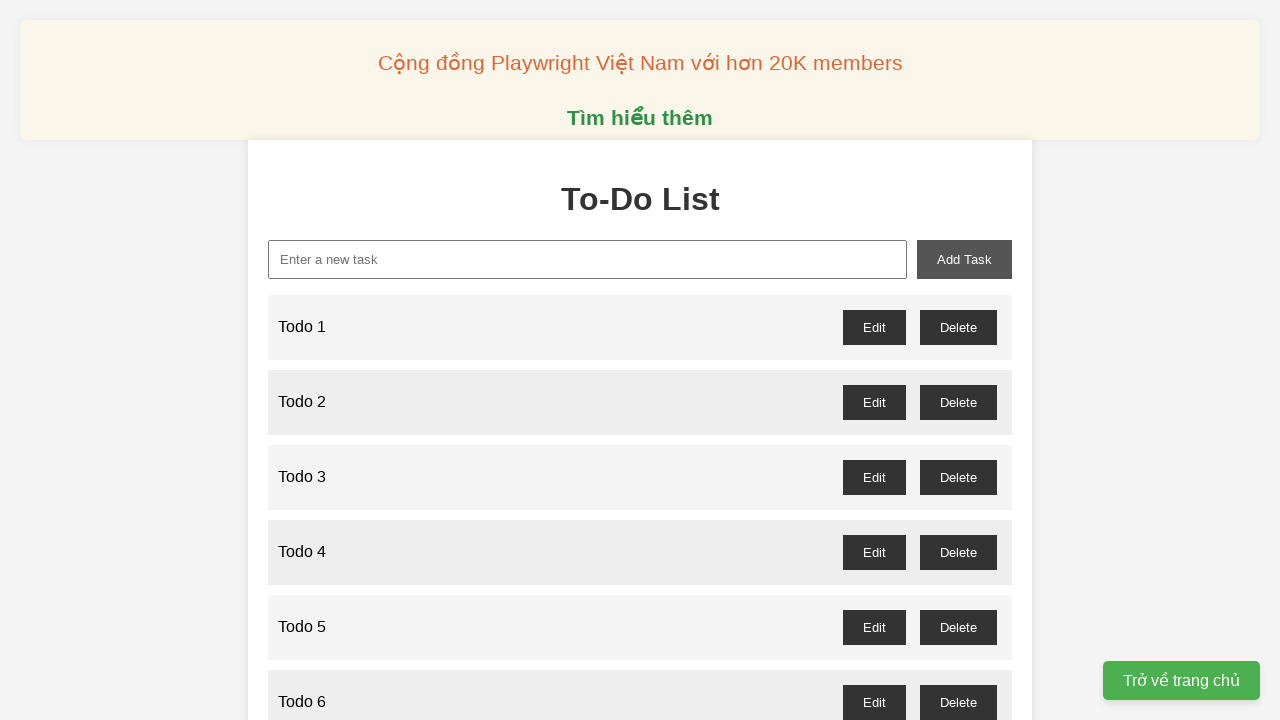

Filled new task input with 'Todo 98' on xpath=//input[@id='new-task']
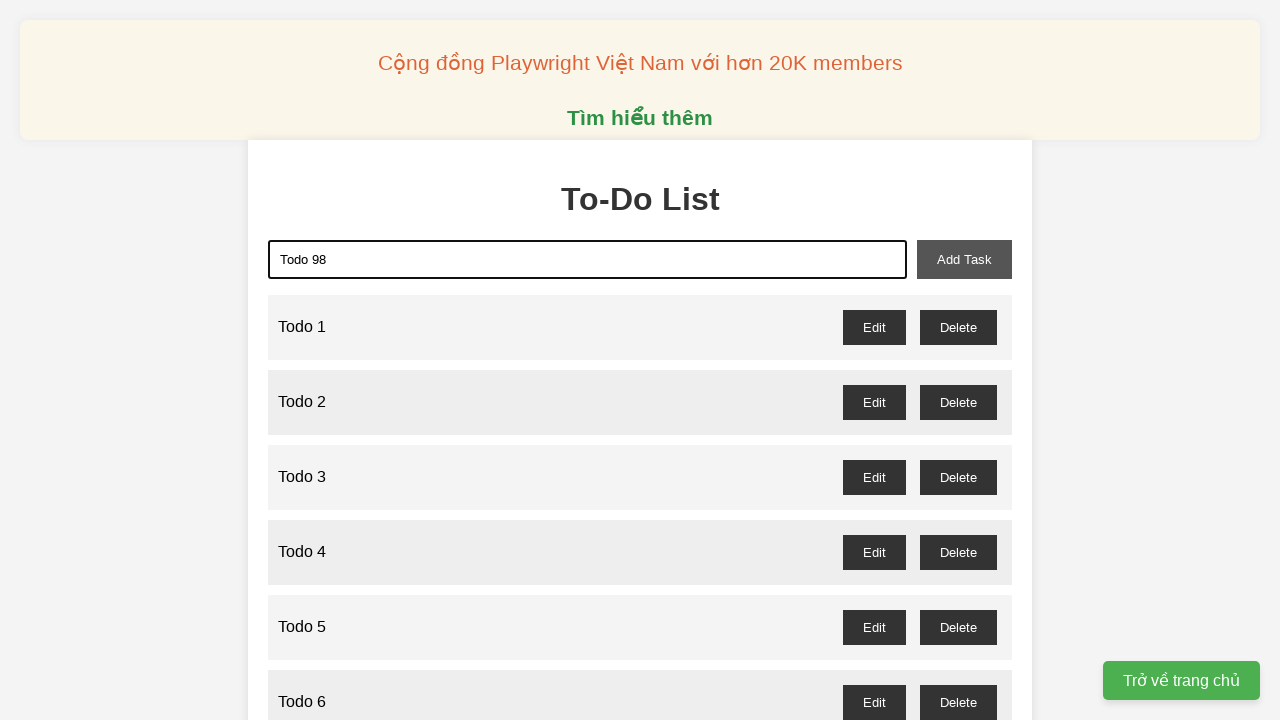

Clicked add task button for 'Todo 98' at (964, 259) on xpath=//button[@id='add-task']
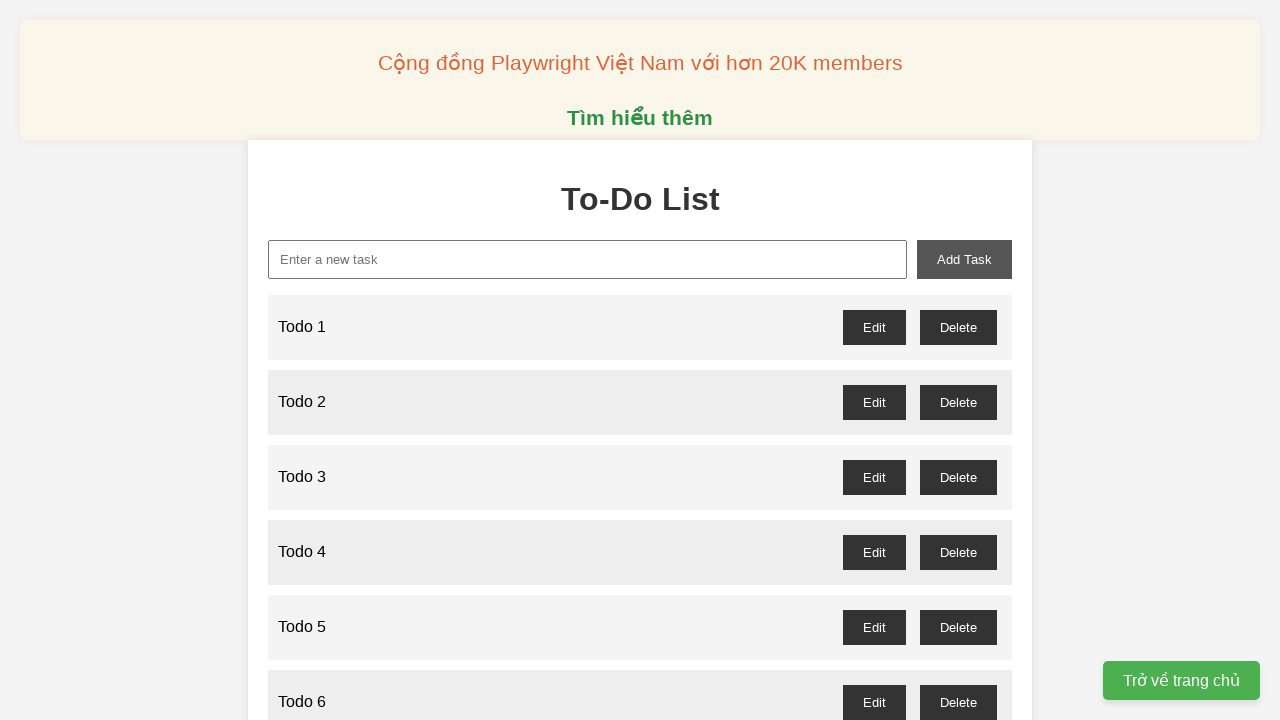

Filled new task input with 'Todo 99' on xpath=//input[@id='new-task']
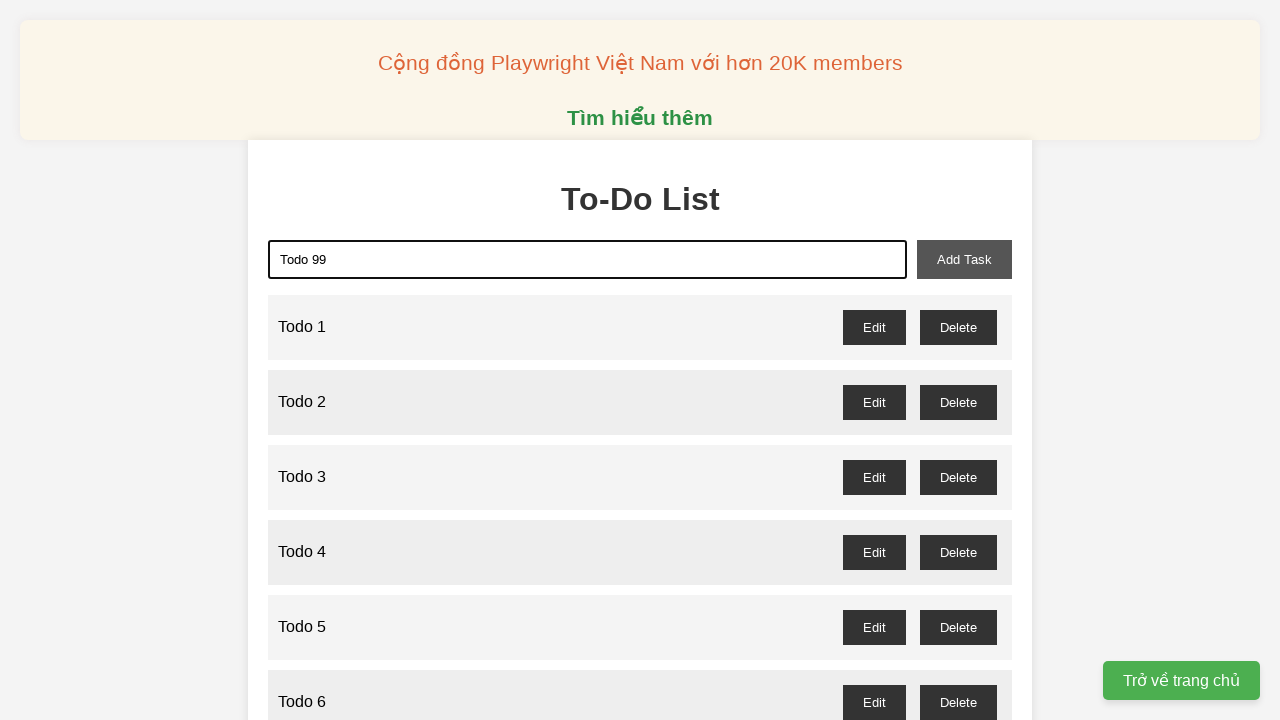

Clicked add task button for 'Todo 99' at (964, 259) on xpath=//button[@id='add-task']
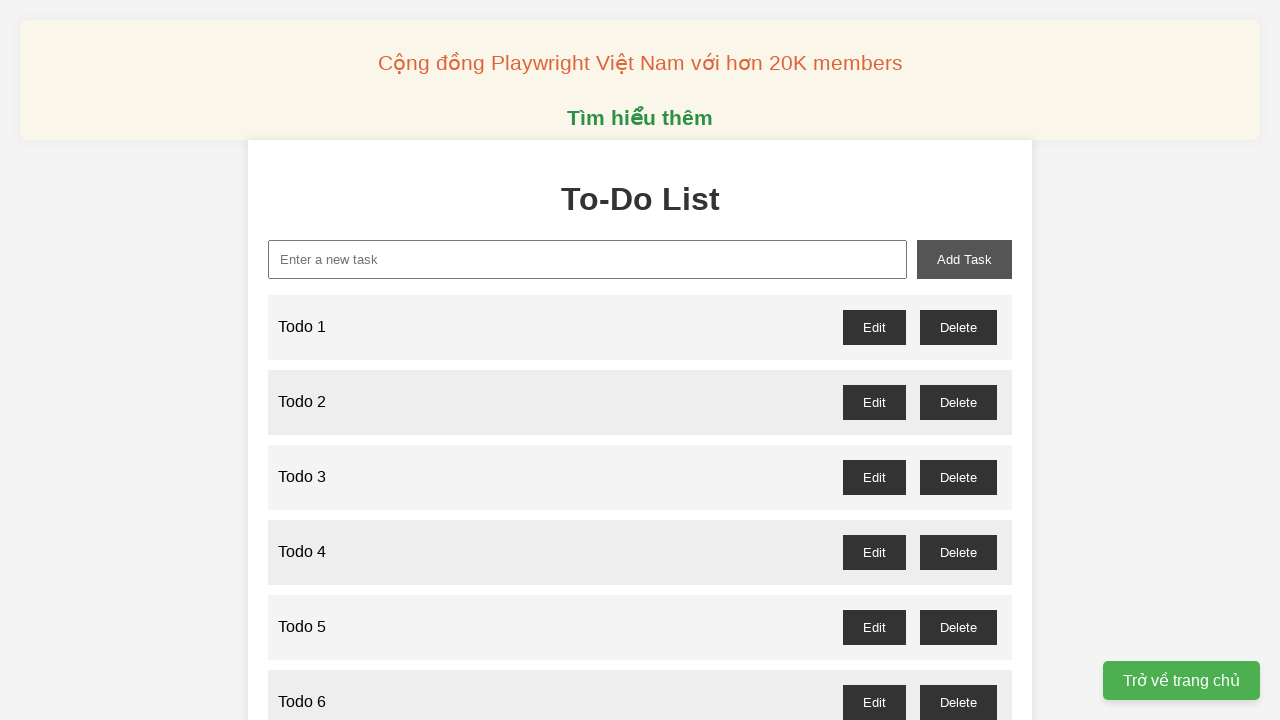

Filled new task input with 'Todo 100' on xpath=//input[@id='new-task']
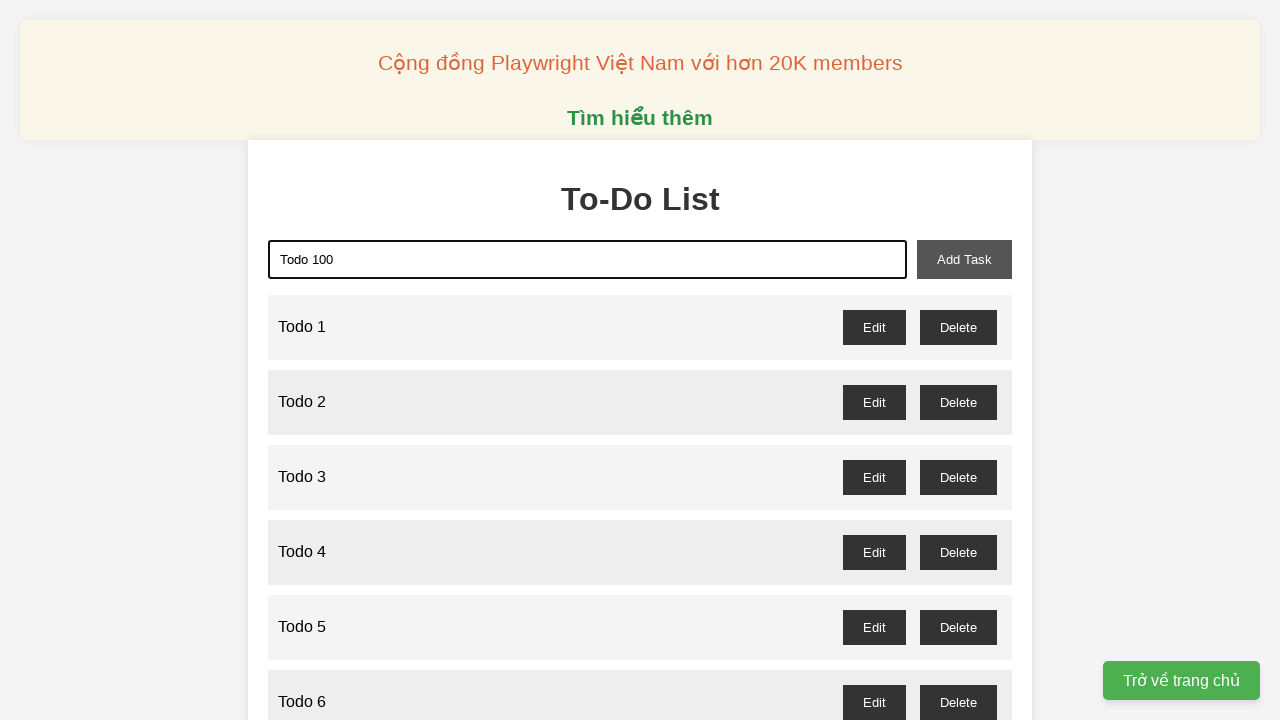

Clicked add task button for 'Todo 100' at (964, 259) on xpath=//button[@id='add-task']
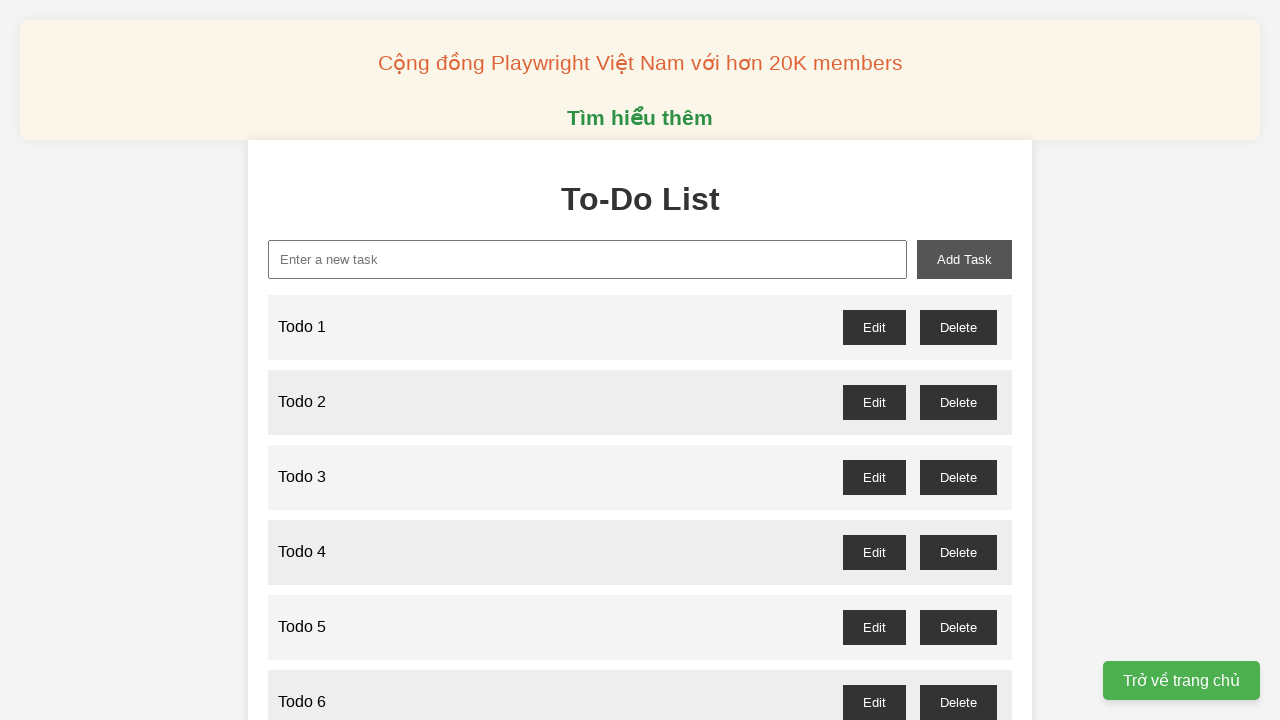

Set up dialog handler to accept confirmation dialogs
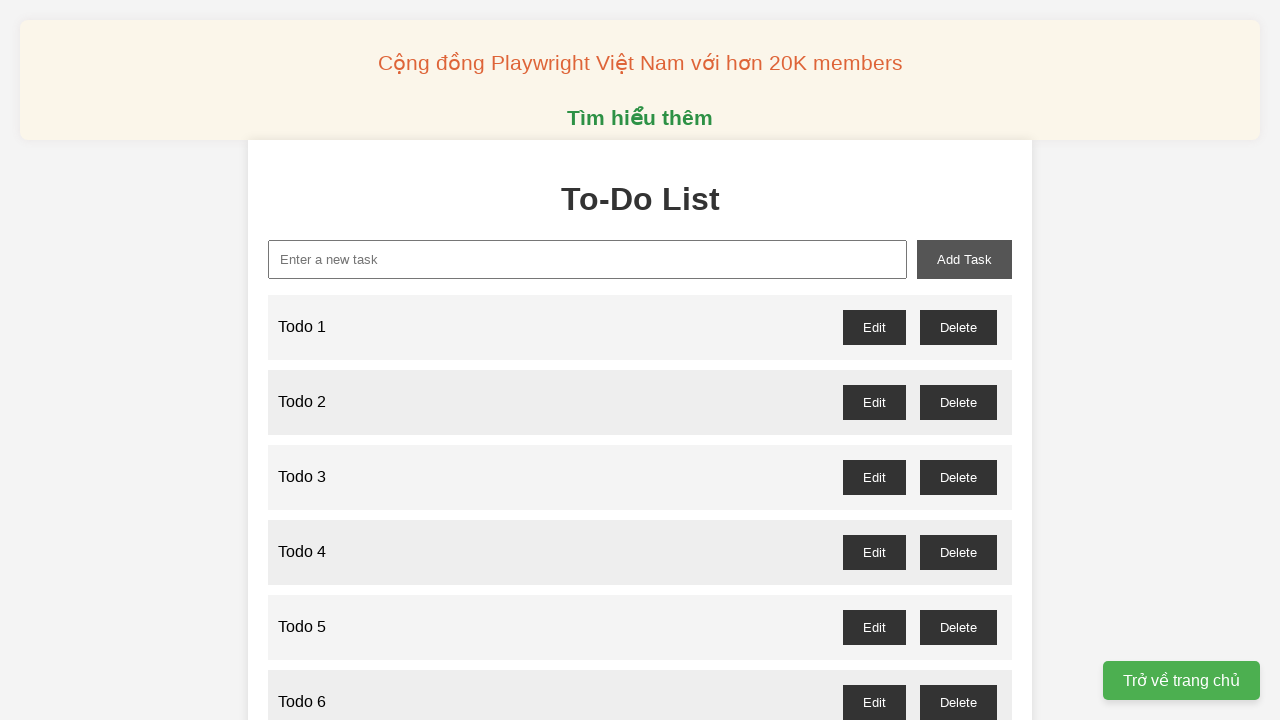

Deleted todo item #1 (odd-numbered) at (958, 327) on //button[@id='todo-1-delete']
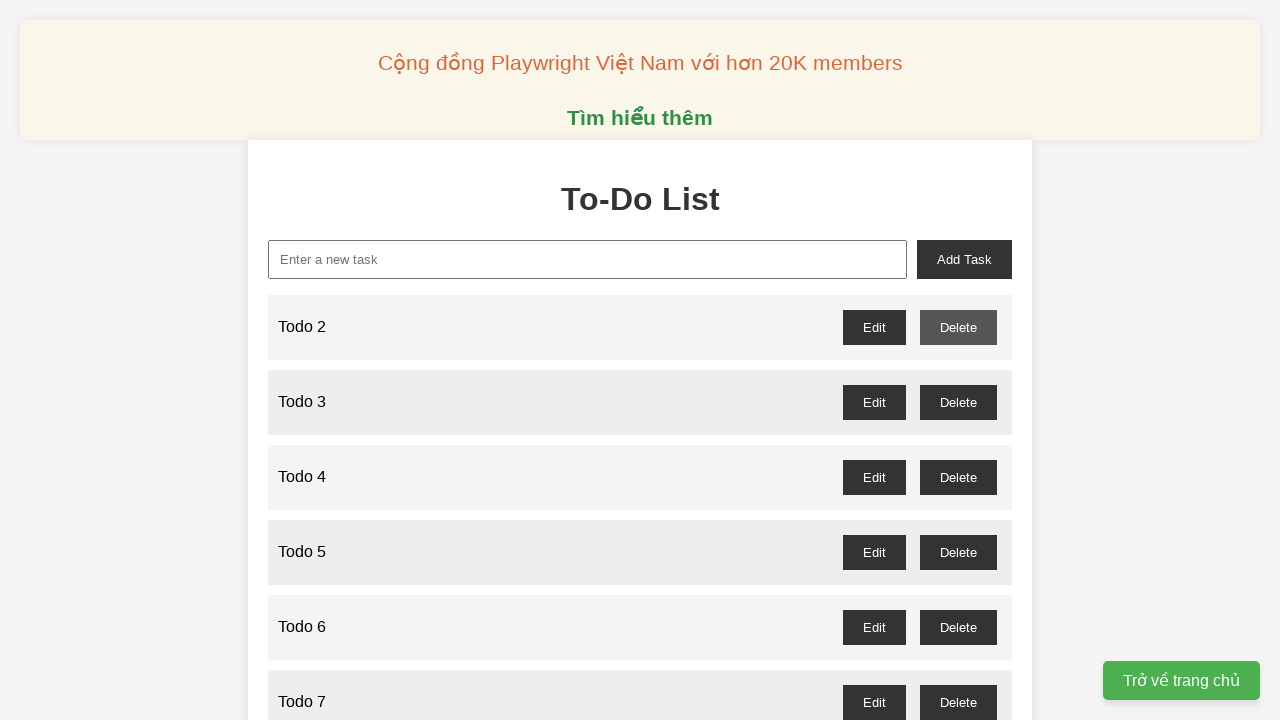

Deleted todo item #3 (odd-numbered) at (958, 402) on //button[@id='todo-3-delete']
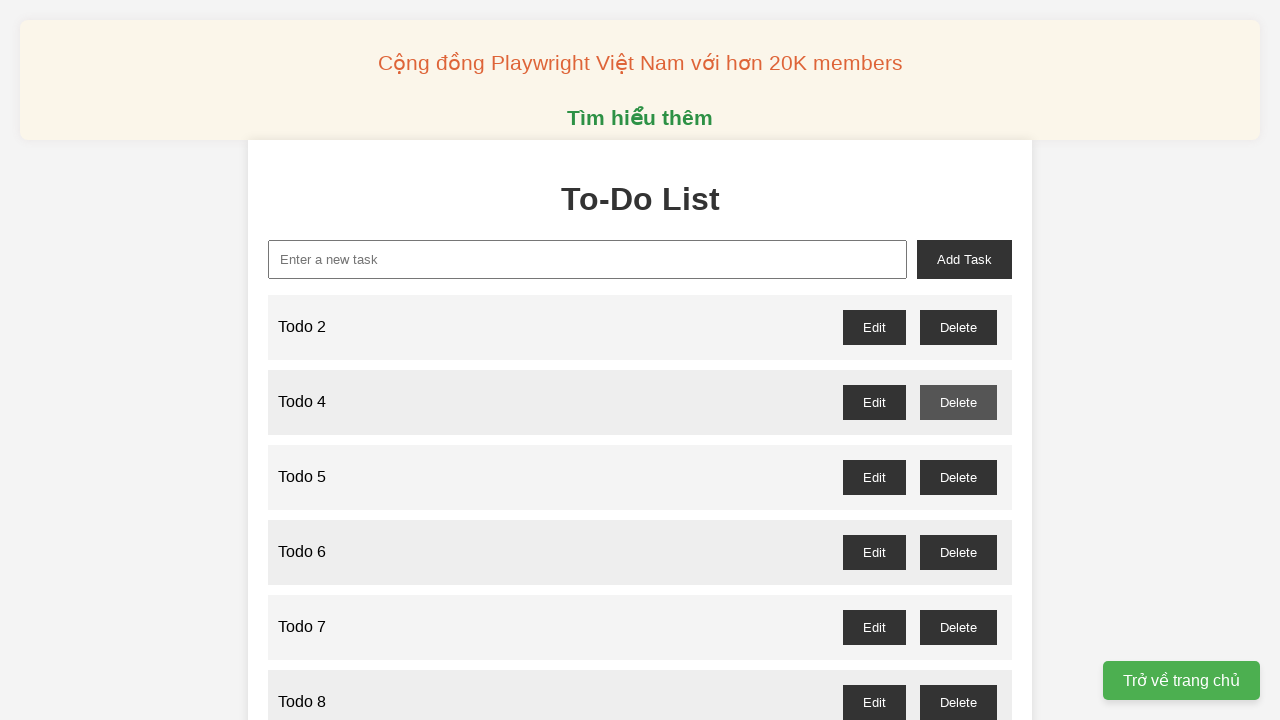

Deleted todo item #5 (odd-numbered) at (958, 477) on //button[@id='todo-5-delete']
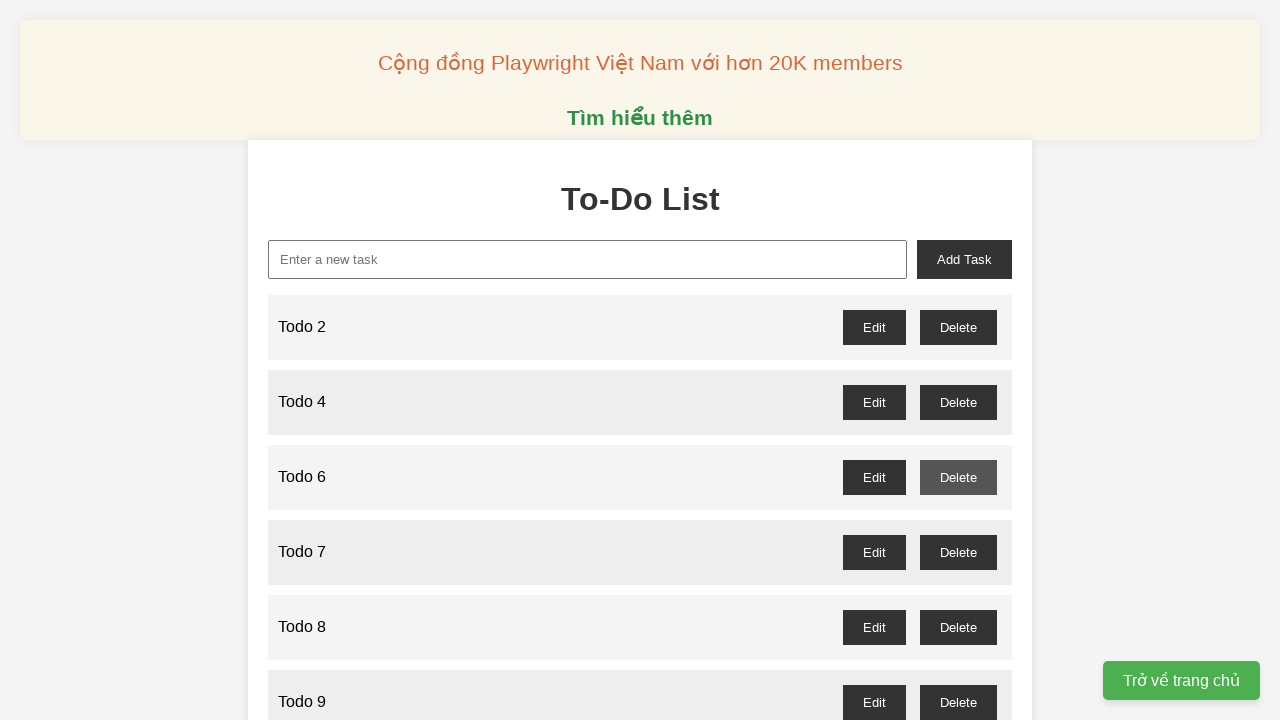

Deleted todo item #7 (odd-numbered) at (958, 552) on //button[@id='todo-7-delete']
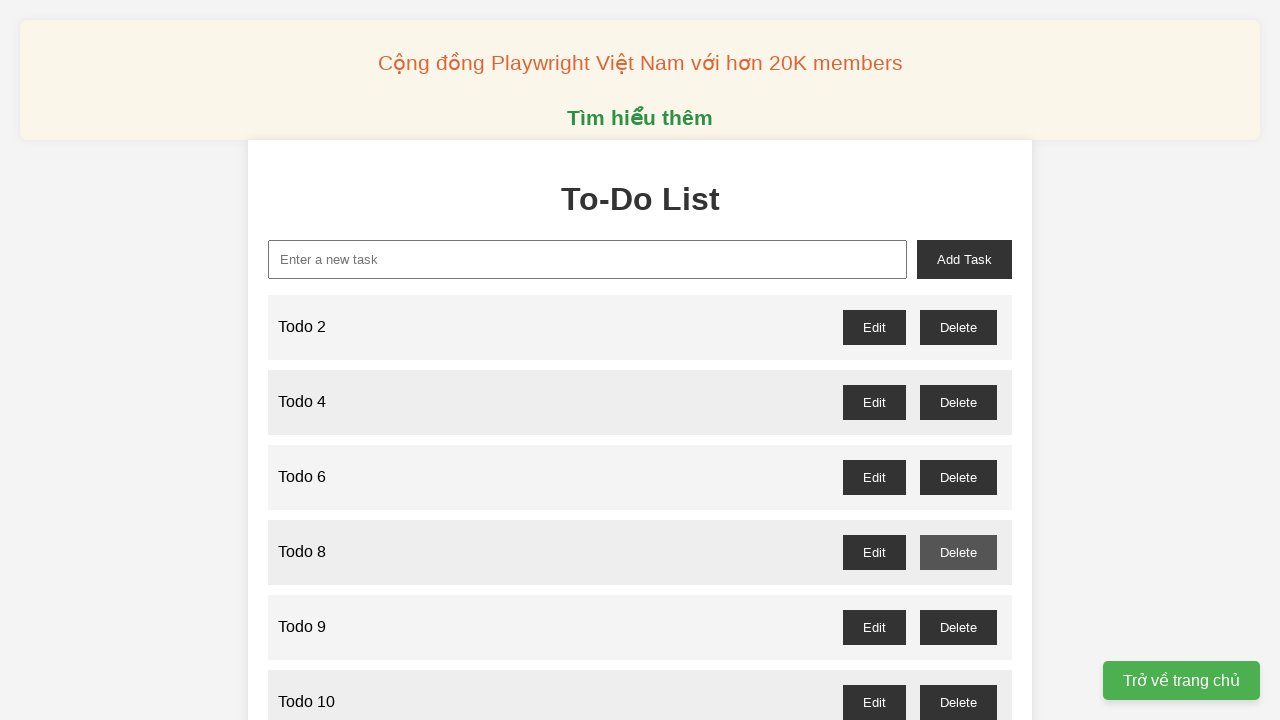

Deleted todo item #9 (odd-numbered) at (958, 627) on //button[@id='todo-9-delete']
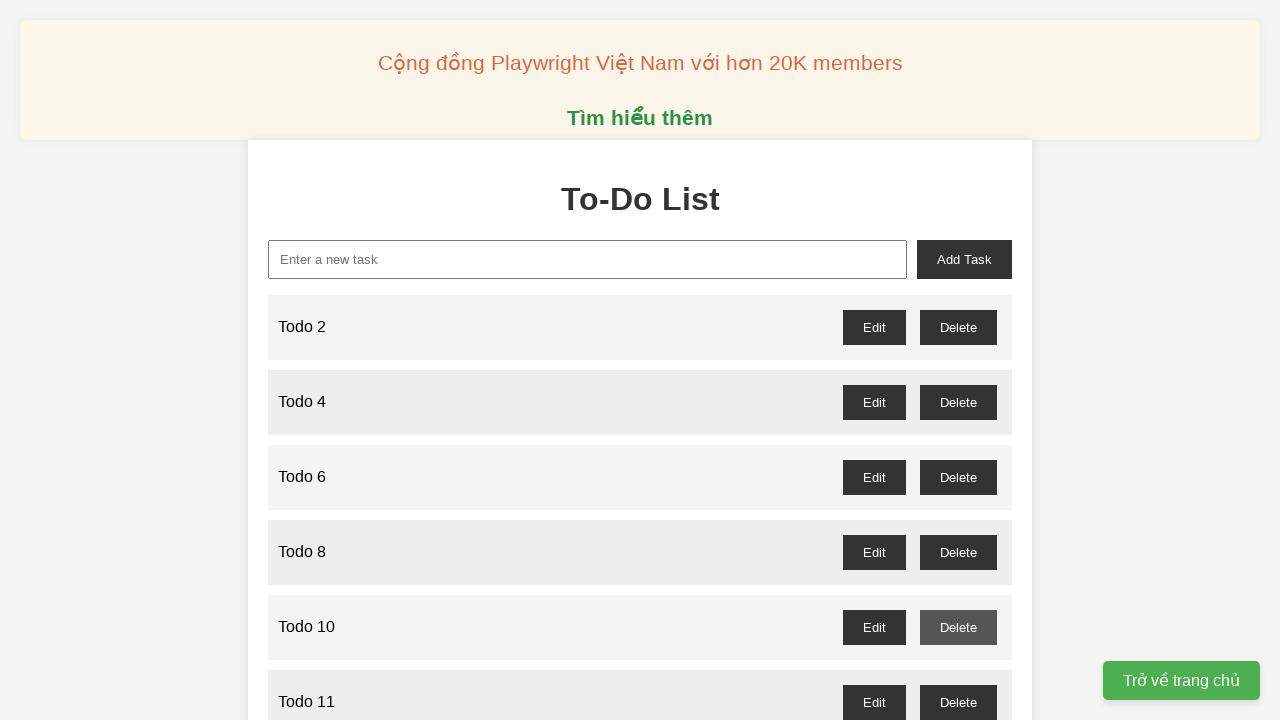

Deleted todo item #11 (odd-numbered) at (958, 702) on //button[@id='todo-11-delete']
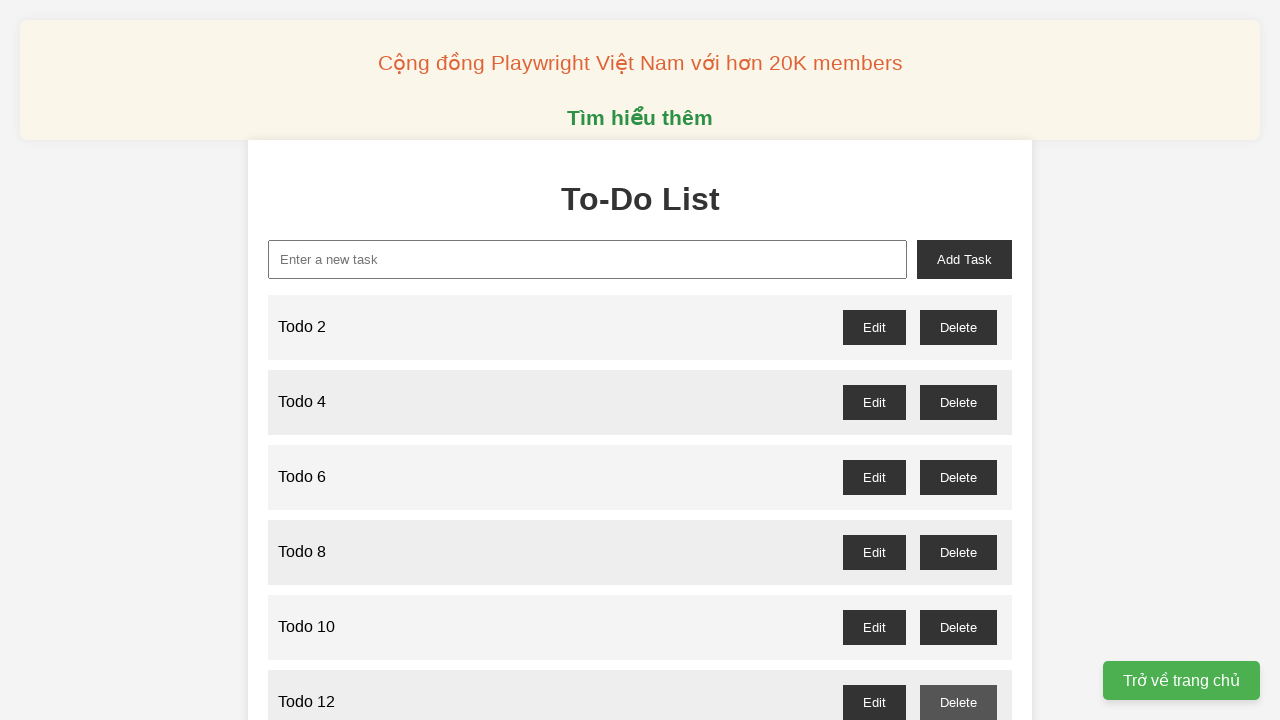

Deleted todo item #13 (odd-numbered) at (958, 360) on //button[@id='todo-13-delete']
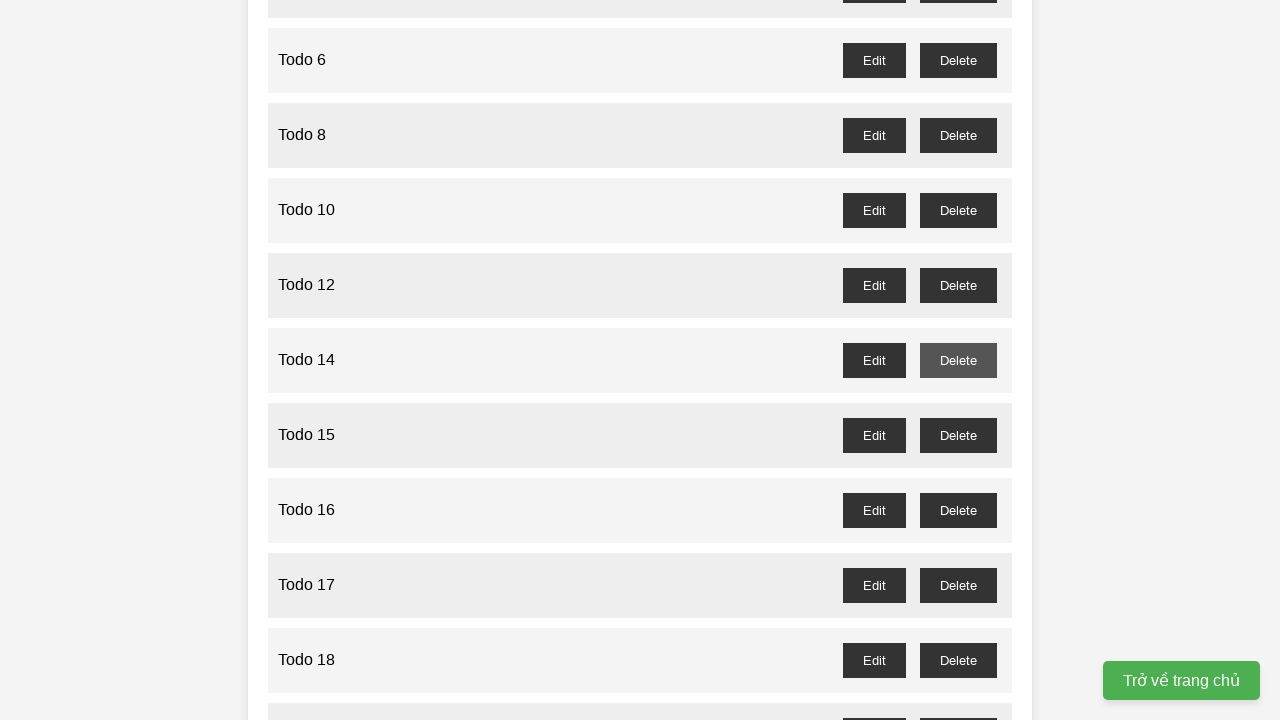

Deleted todo item #15 (odd-numbered) at (958, 435) on //button[@id='todo-15-delete']
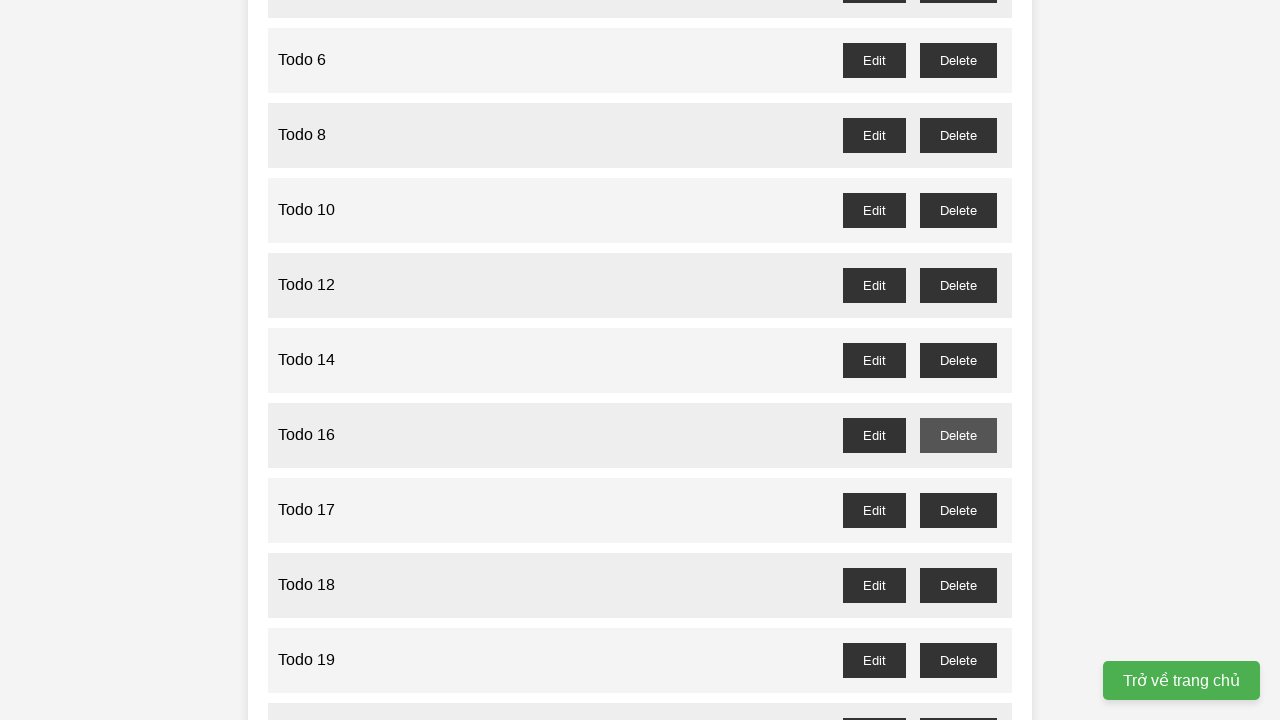

Deleted todo item #17 (odd-numbered) at (958, 510) on //button[@id='todo-17-delete']
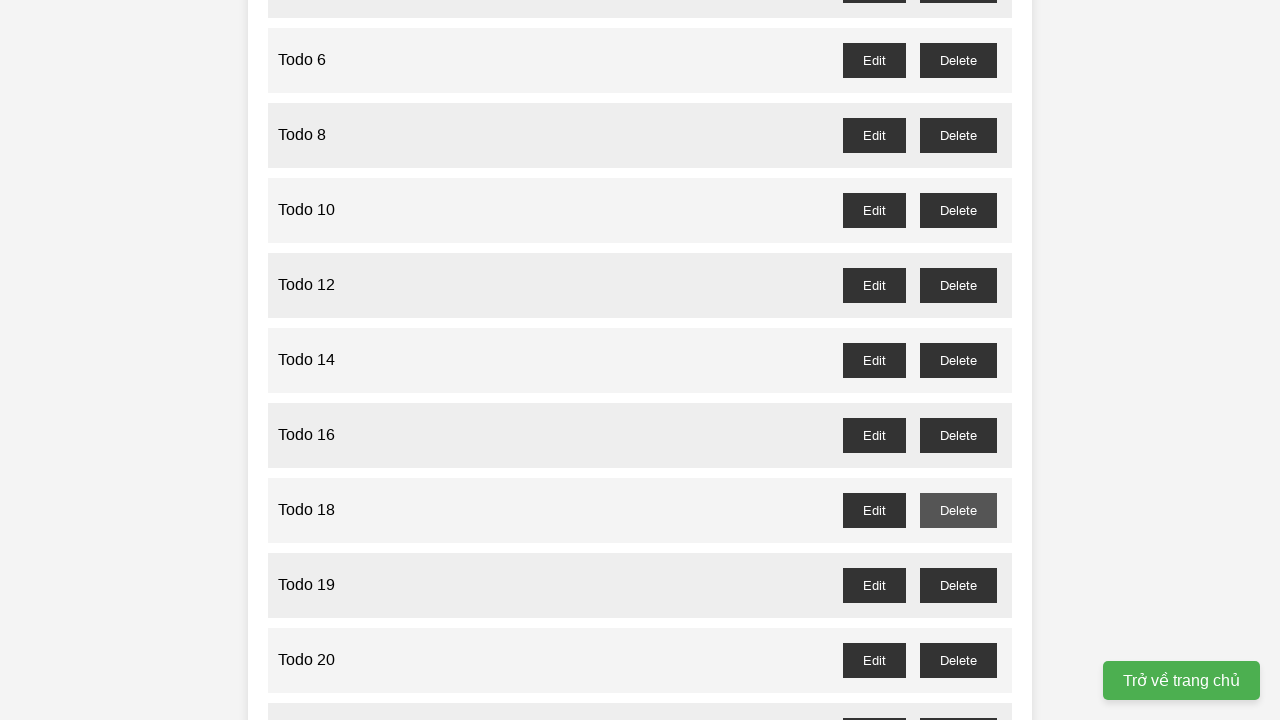

Deleted todo item #19 (odd-numbered) at (958, 585) on //button[@id='todo-19-delete']
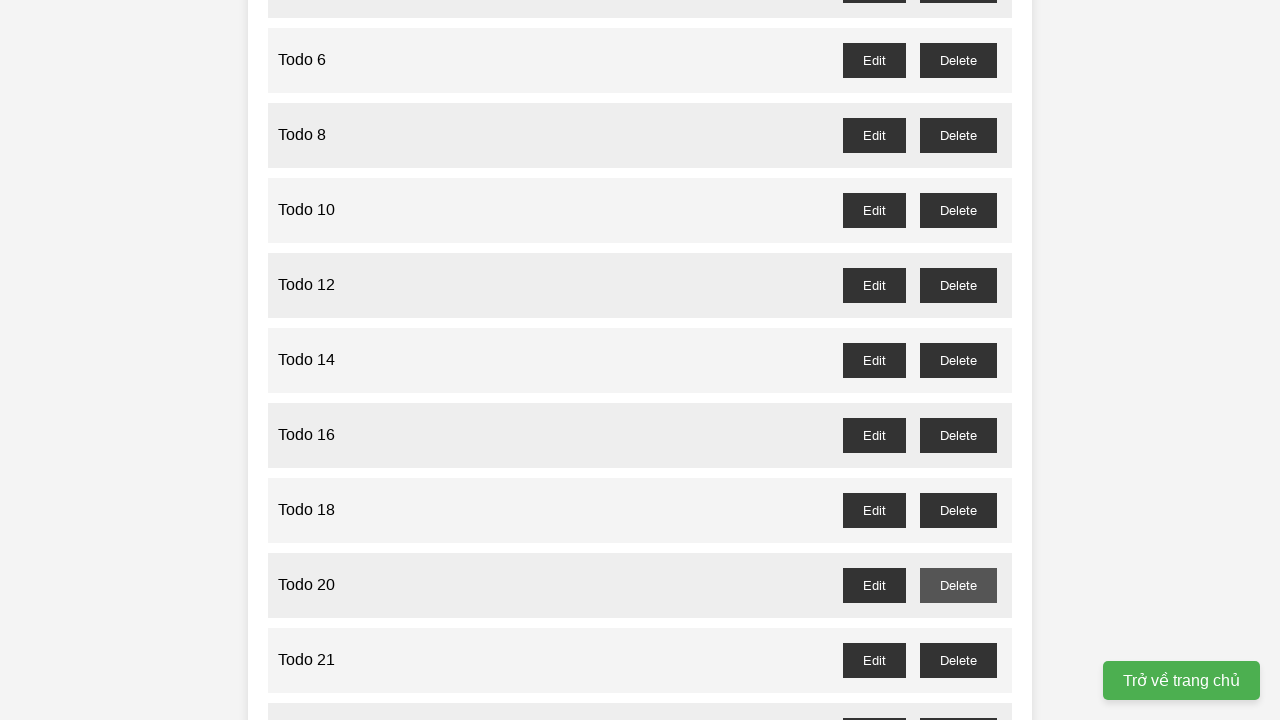

Deleted todo item #21 (odd-numbered) at (958, 660) on //button[@id='todo-21-delete']
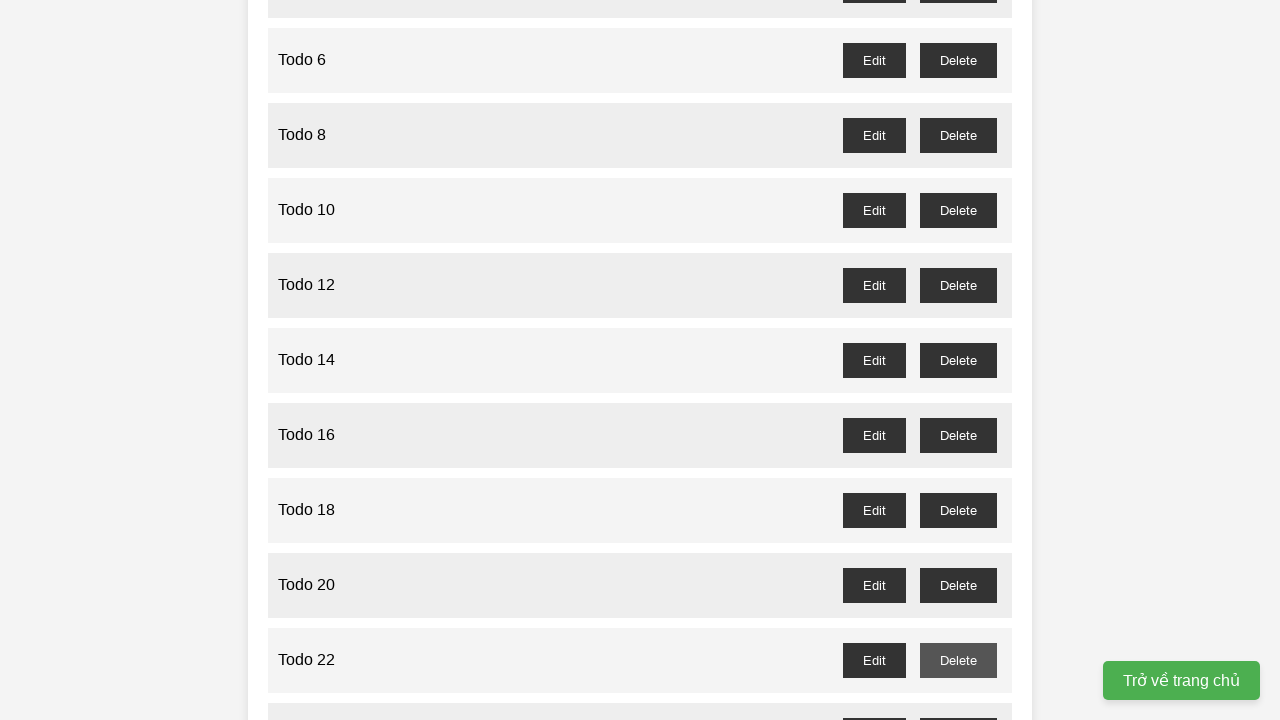

Deleted todo item #23 (odd-numbered) at (958, 703) on //button[@id='todo-23-delete']
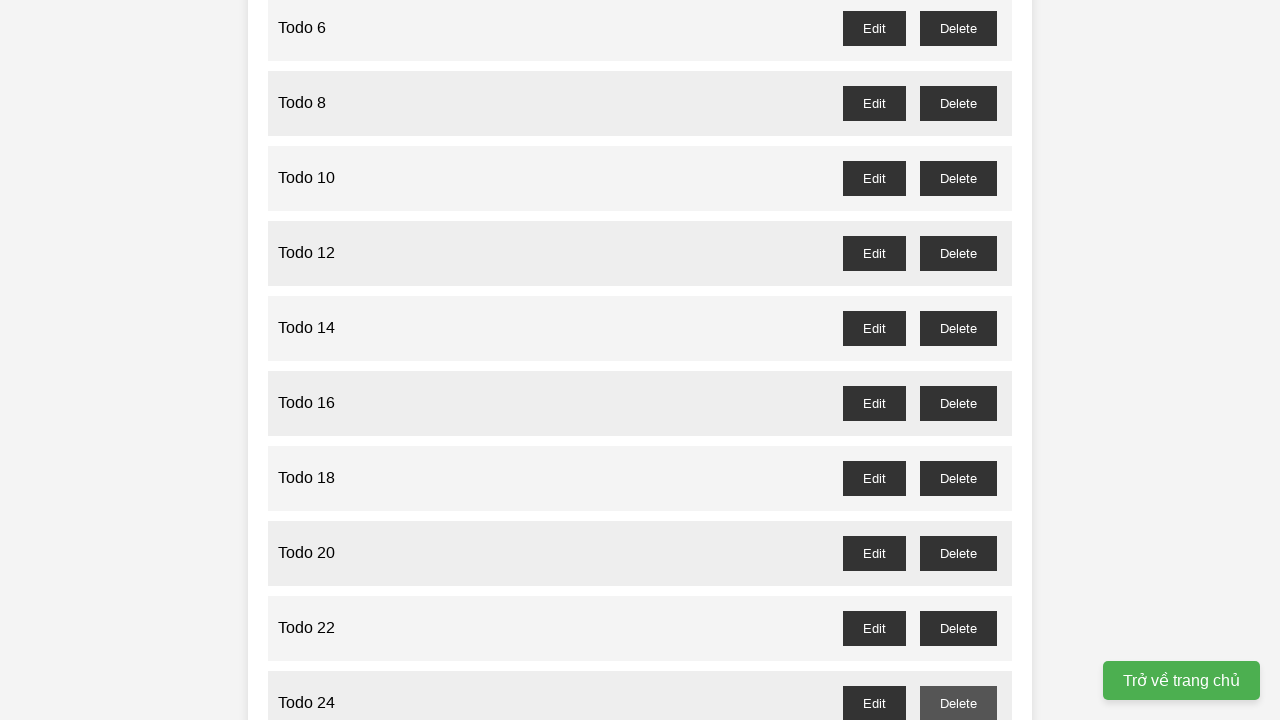

Deleted todo item #25 (odd-numbered) at (958, 360) on //button[@id='todo-25-delete']
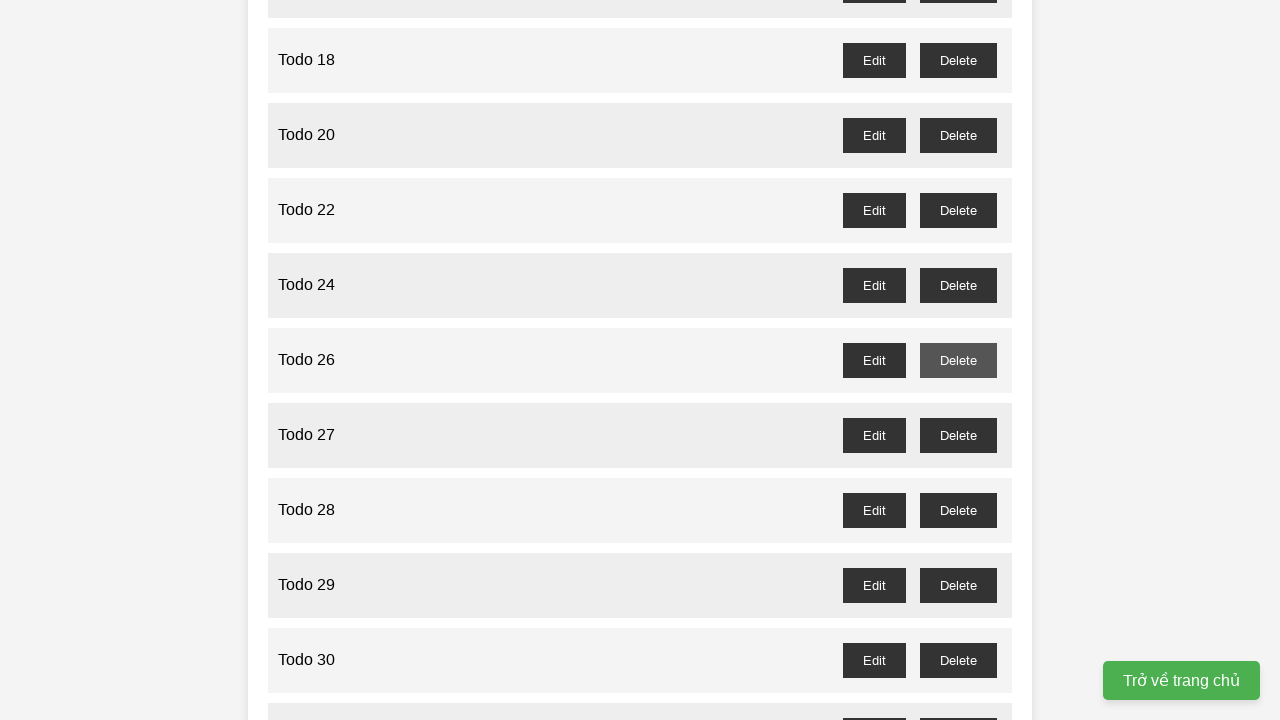

Deleted todo item #27 (odd-numbered) at (958, 435) on //button[@id='todo-27-delete']
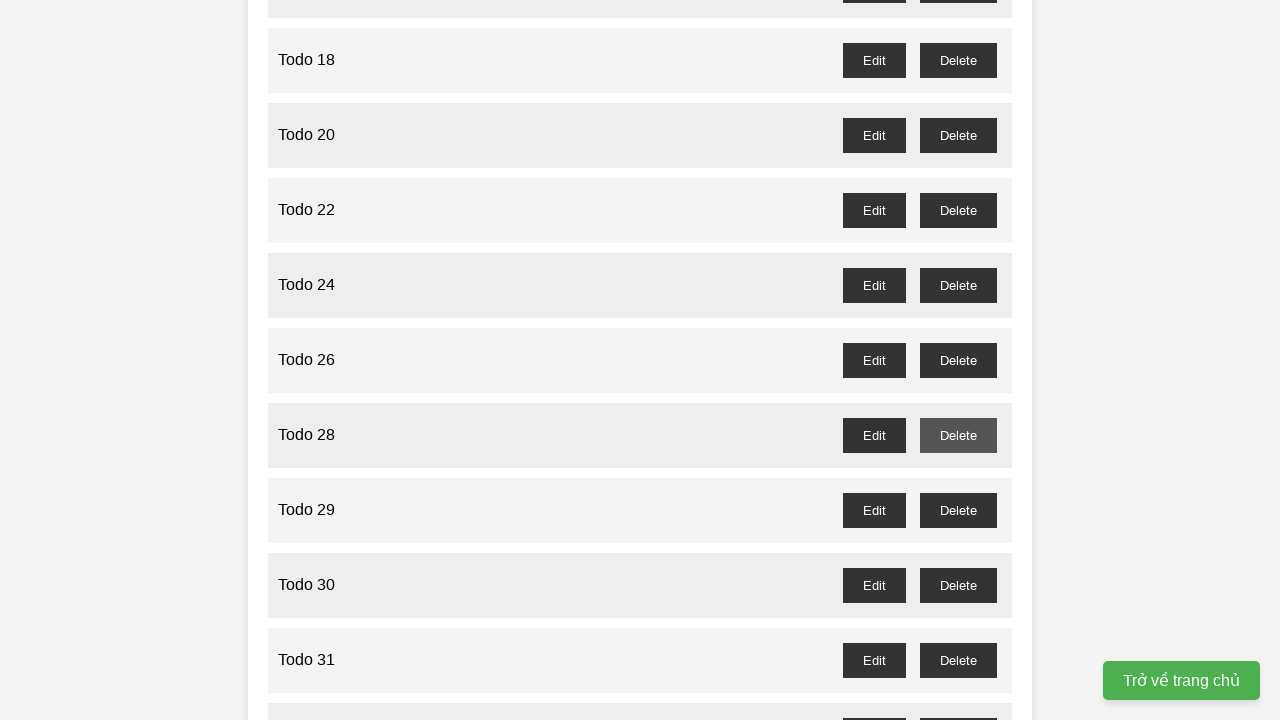

Deleted todo item #29 (odd-numbered) at (958, 510) on //button[@id='todo-29-delete']
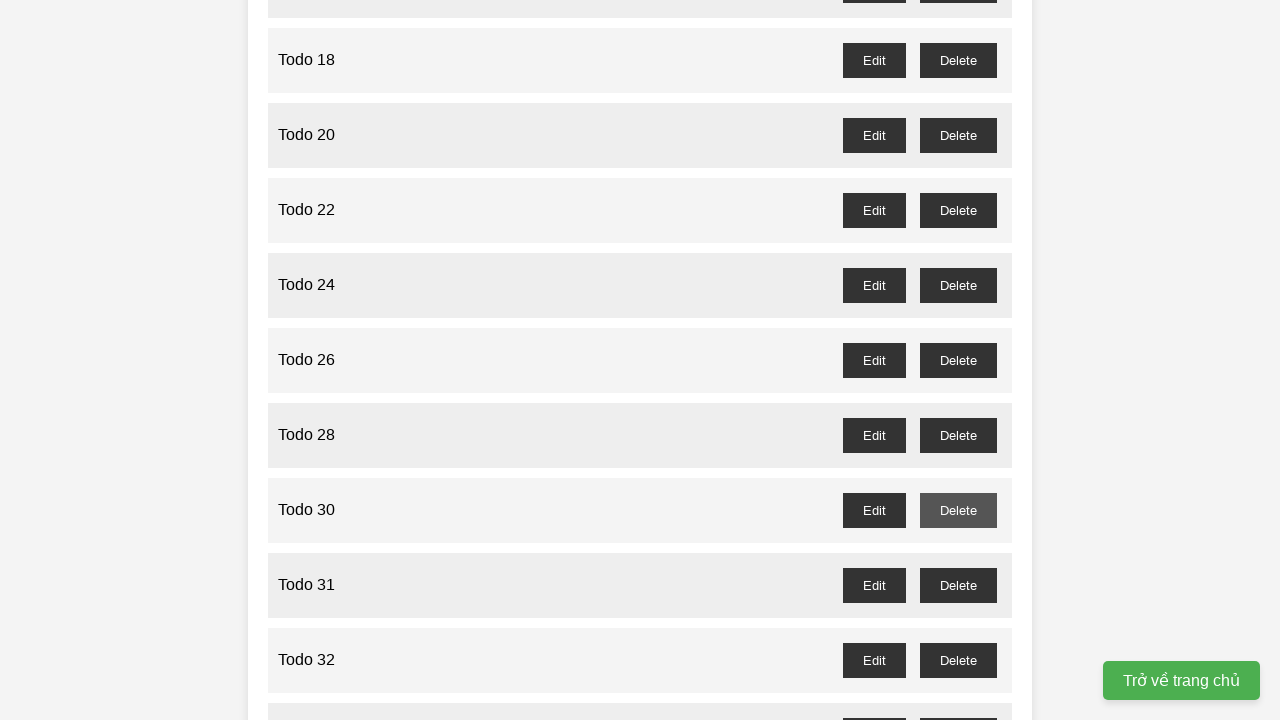

Deleted todo item #31 (odd-numbered) at (958, 585) on //button[@id='todo-31-delete']
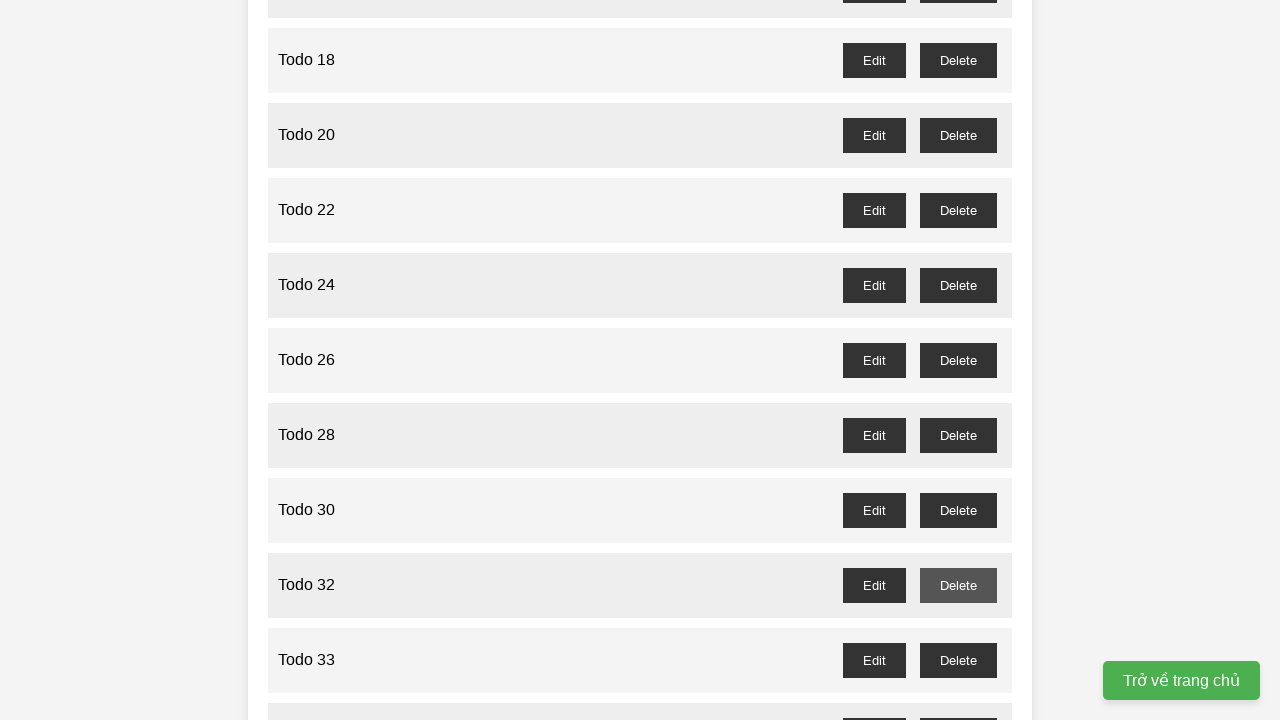

Deleted todo item #33 (odd-numbered) at (958, 660) on //button[@id='todo-33-delete']
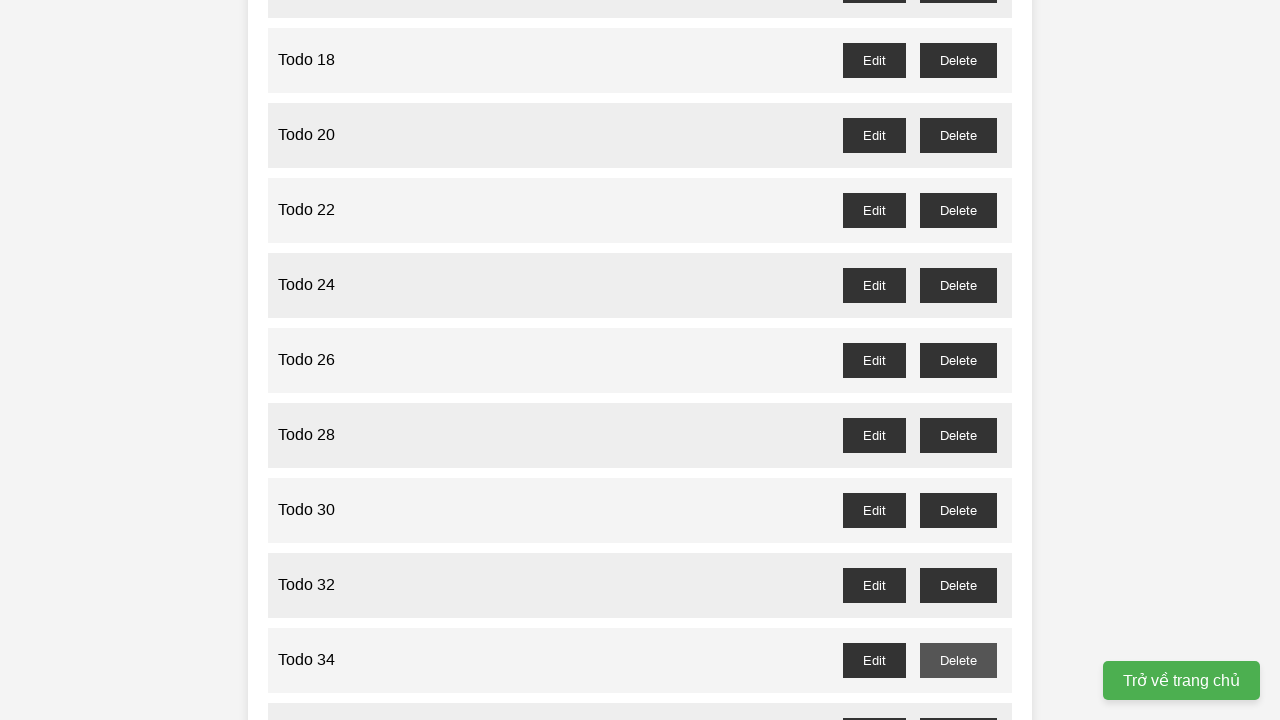

Deleted todo item #35 (odd-numbered) at (958, 703) on //button[@id='todo-35-delete']
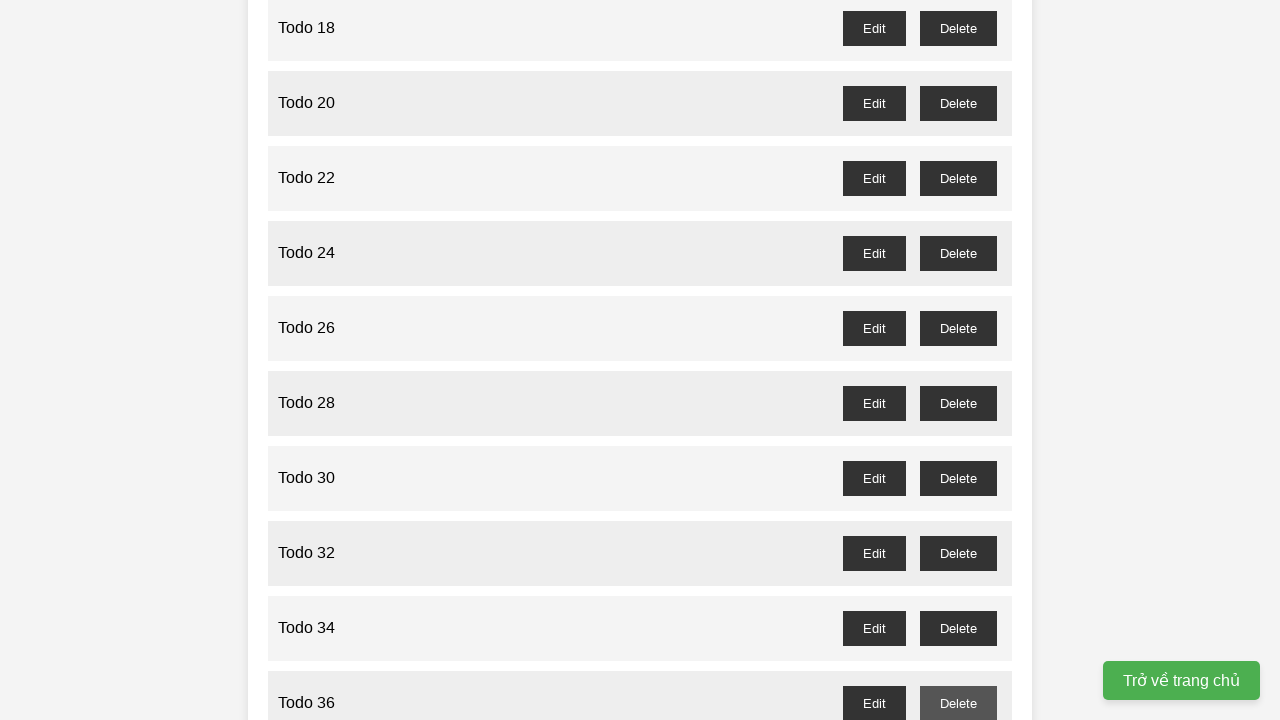

Deleted todo item #37 (odd-numbered) at (958, 360) on //button[@id='todo-37-delete']
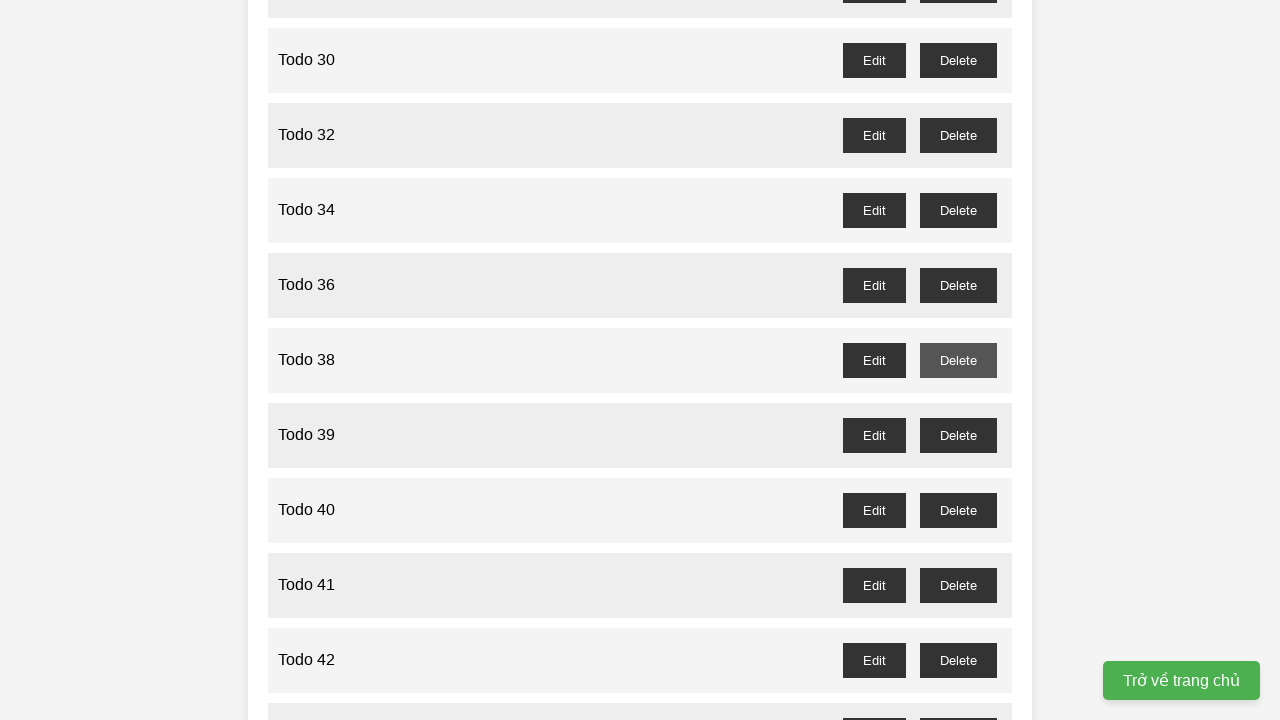

Deleted todo item #39 (odd-numbered) at (958, 435) on //button[@id='todo-39-delete']
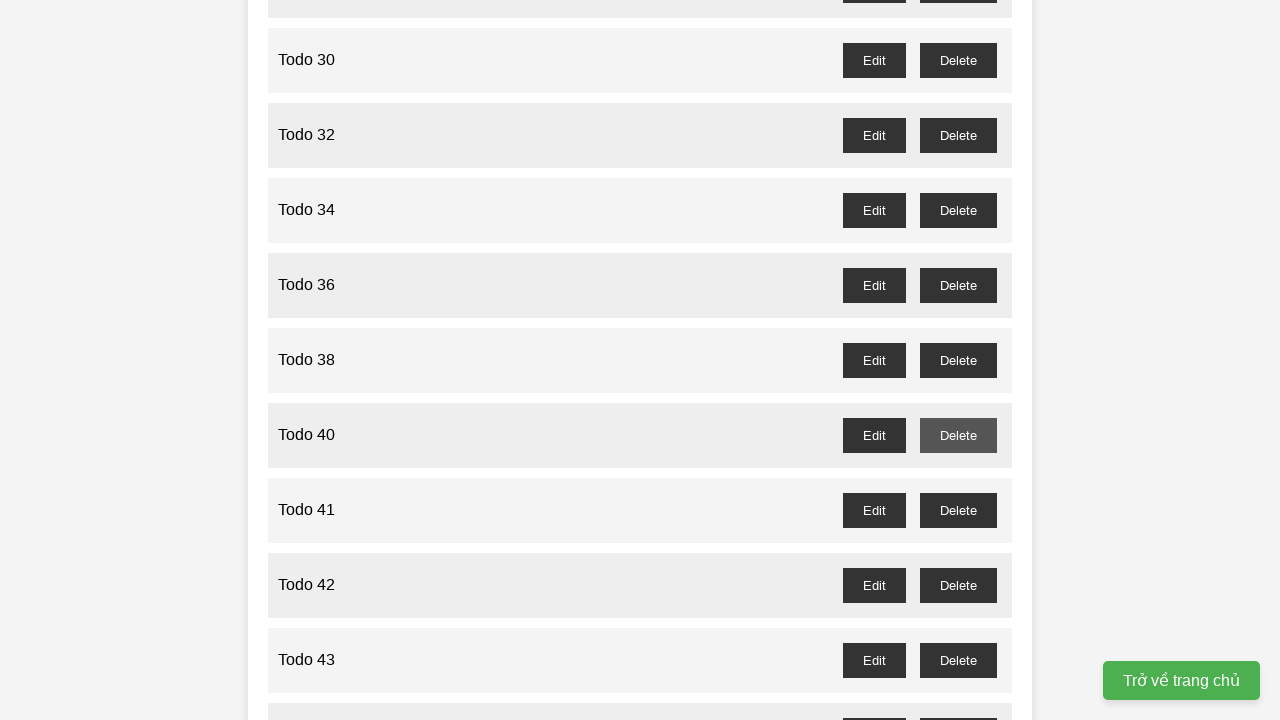

Deleted todo item #41 (odd-numbered) at (958, 510) on //button[@id='todo-41-delete']
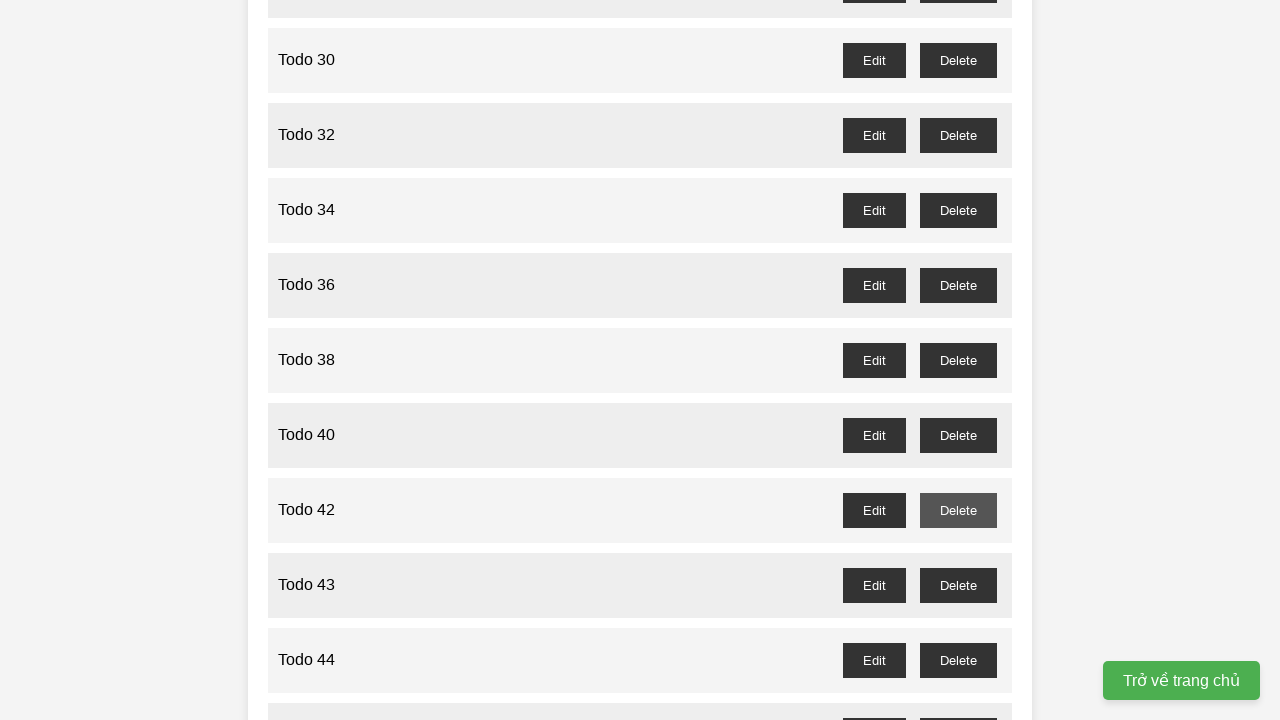

Deleted todo item #43 (odd-numbered) at (958, 585) on //button[@id='todo-43-delete']
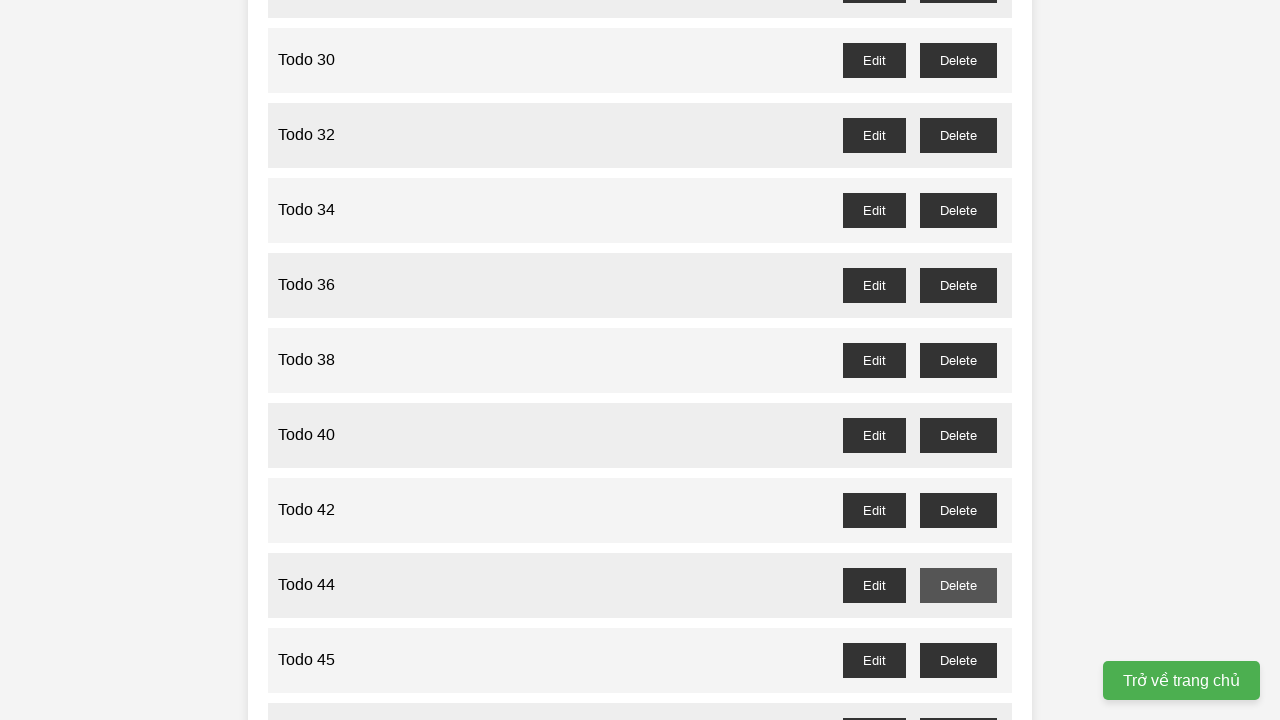

Deleted todo item #45 (odd-numbered) at (958, 660) on //button[@id='todo-45-delete']
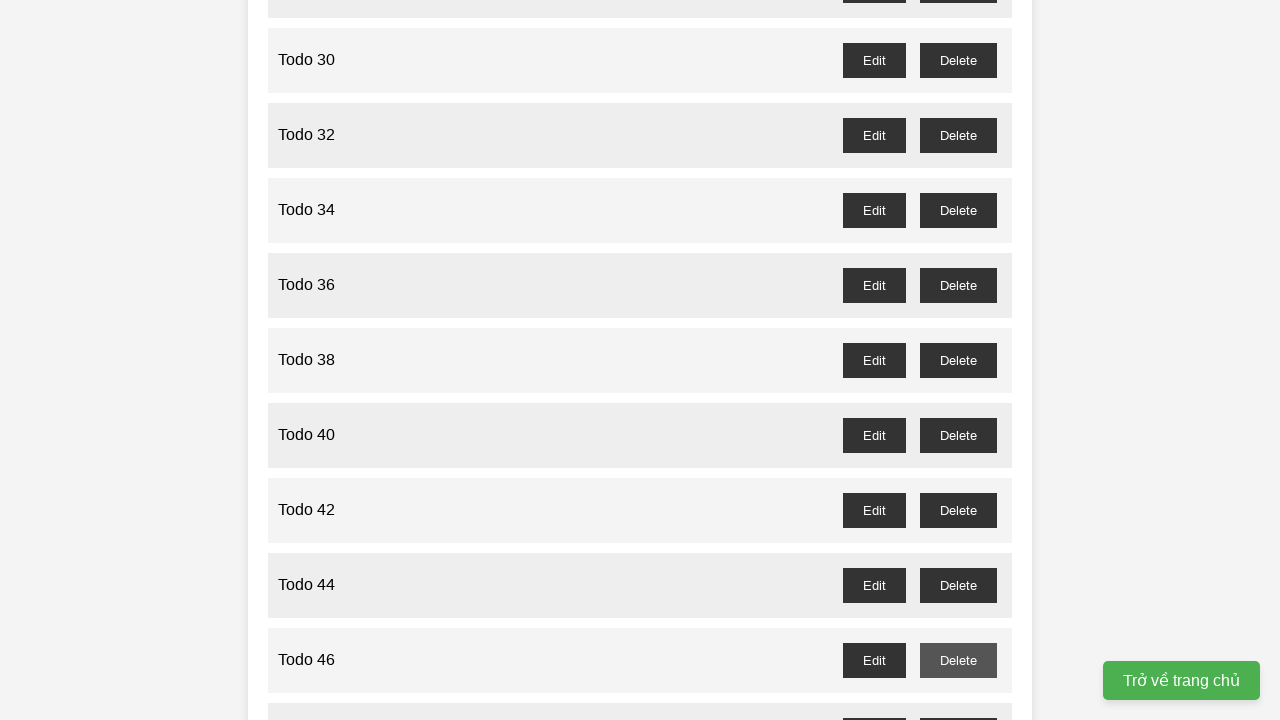

Deleted todo item #47 (odd-numbered) at (958, 703) on //button[@id='todo-47-delete']
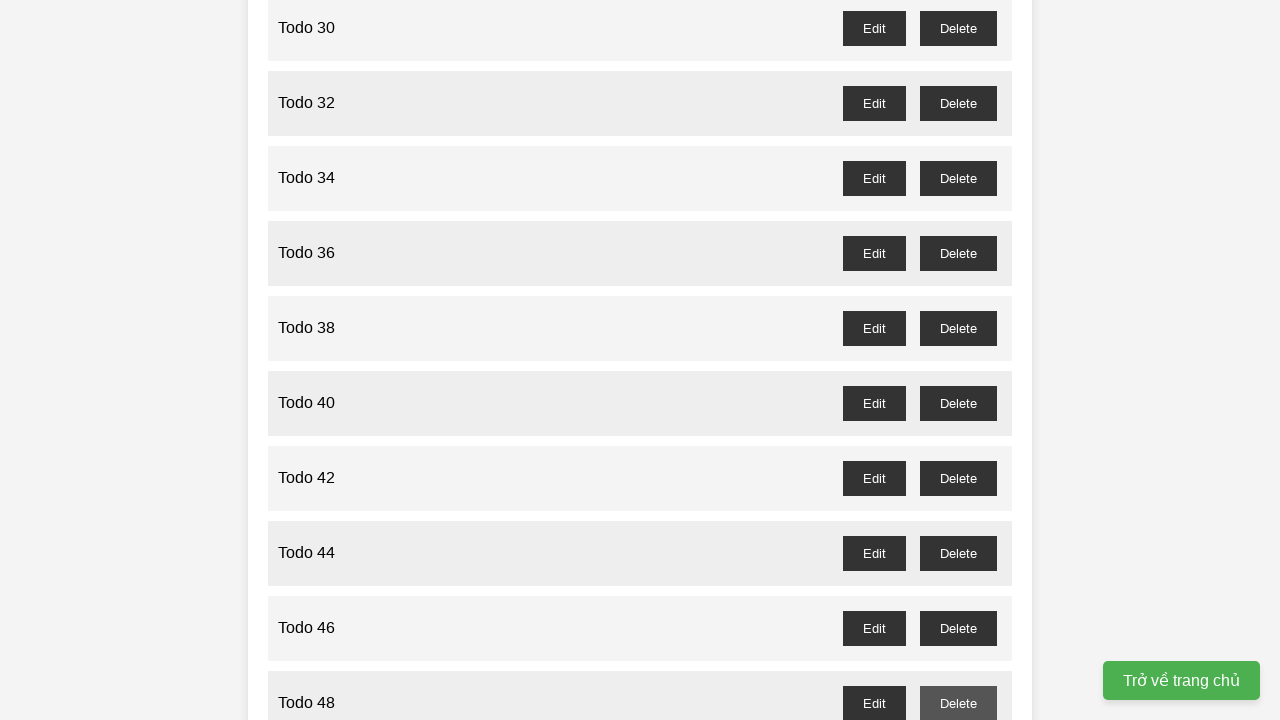

Deleted todo item #49 (odd-numbered) at (958, 360) on //button[@id='todo-49-delete']
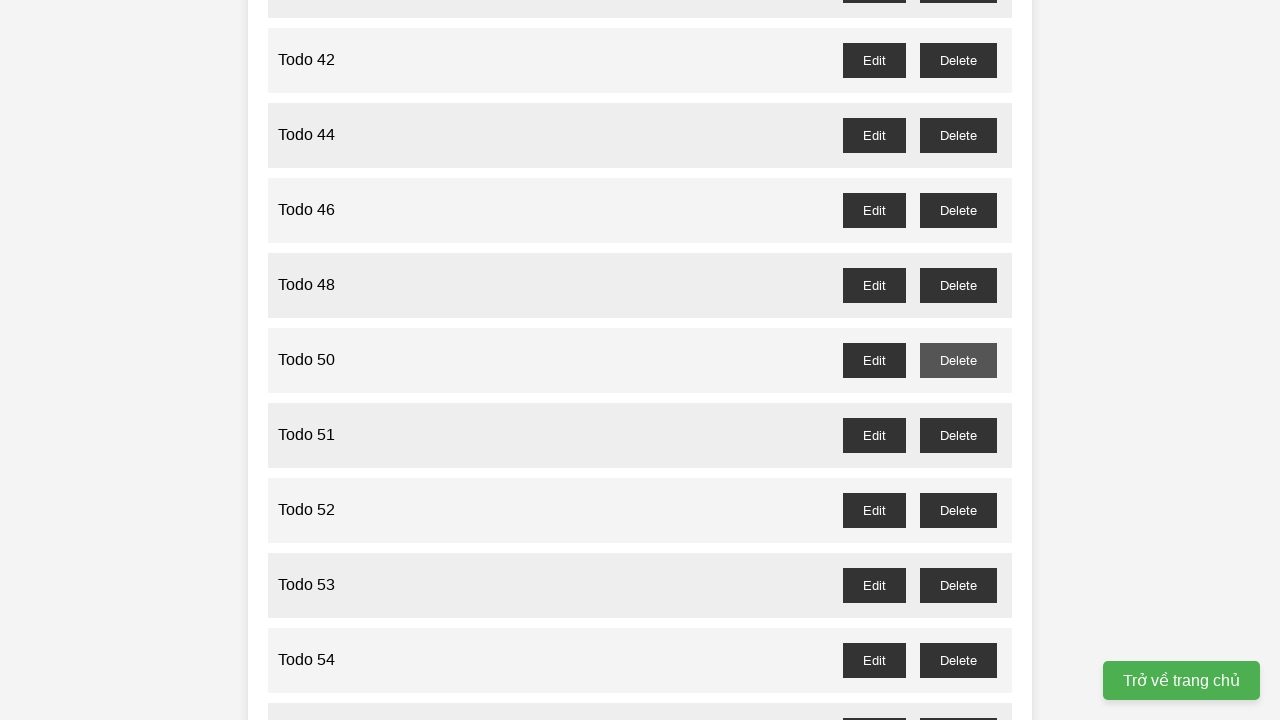

Deleted todo item #51 (odd-numbered) at (958, 435) on //button[@id='todo-51-delete']
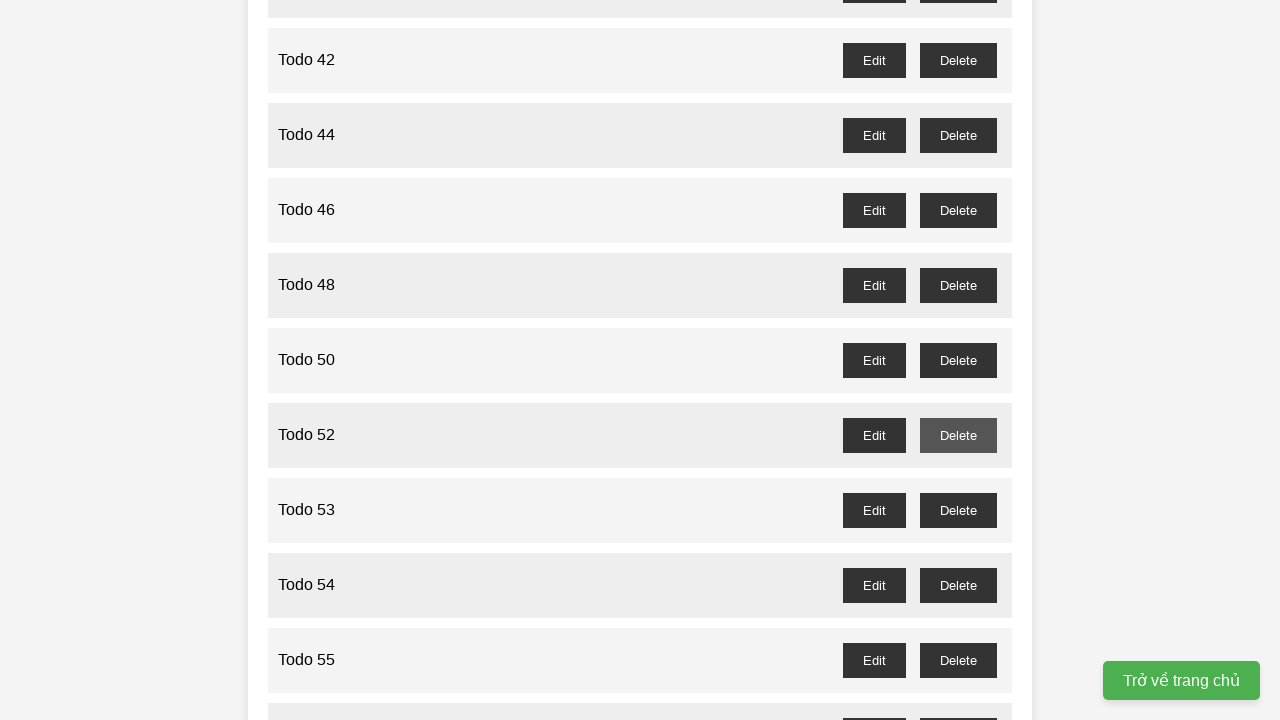

Deleted todo item #53 (odd-numbered) at (958, 510) on //button[@id='todo-53-delete']
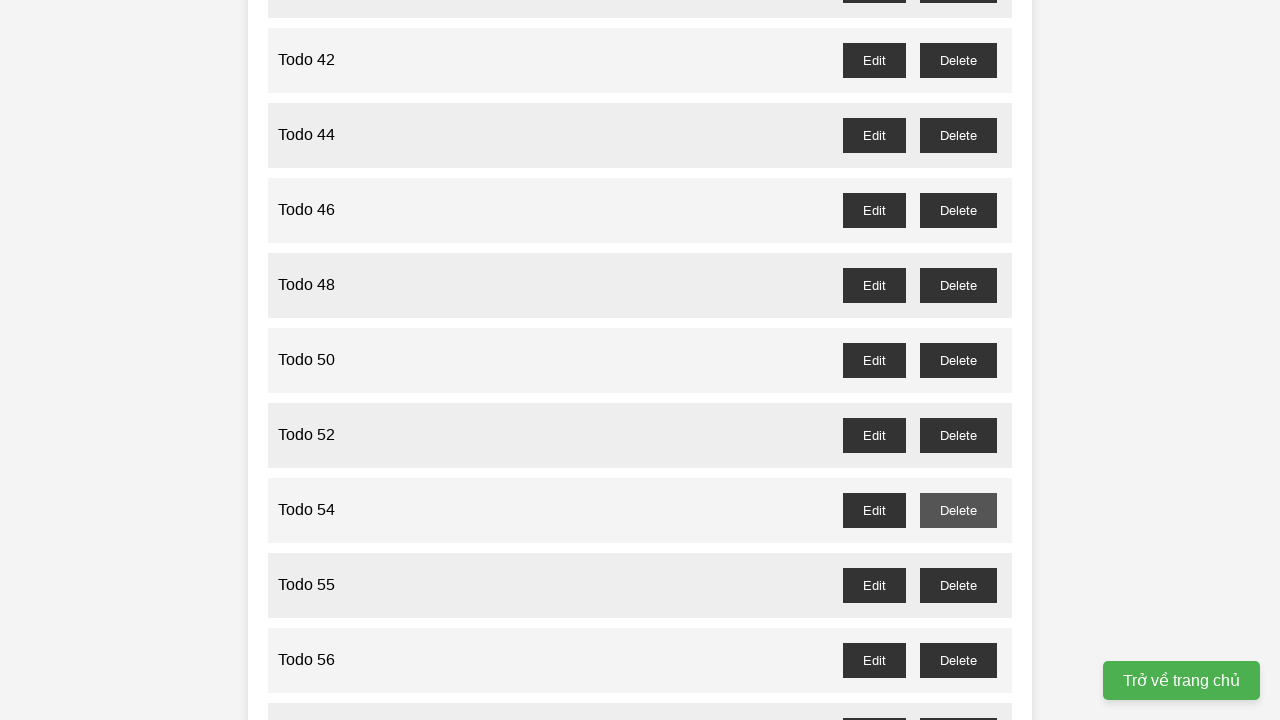

Deleted todo item #55 (odd-numbered) at (958, 585) on //button[@id='todo-55-delete']
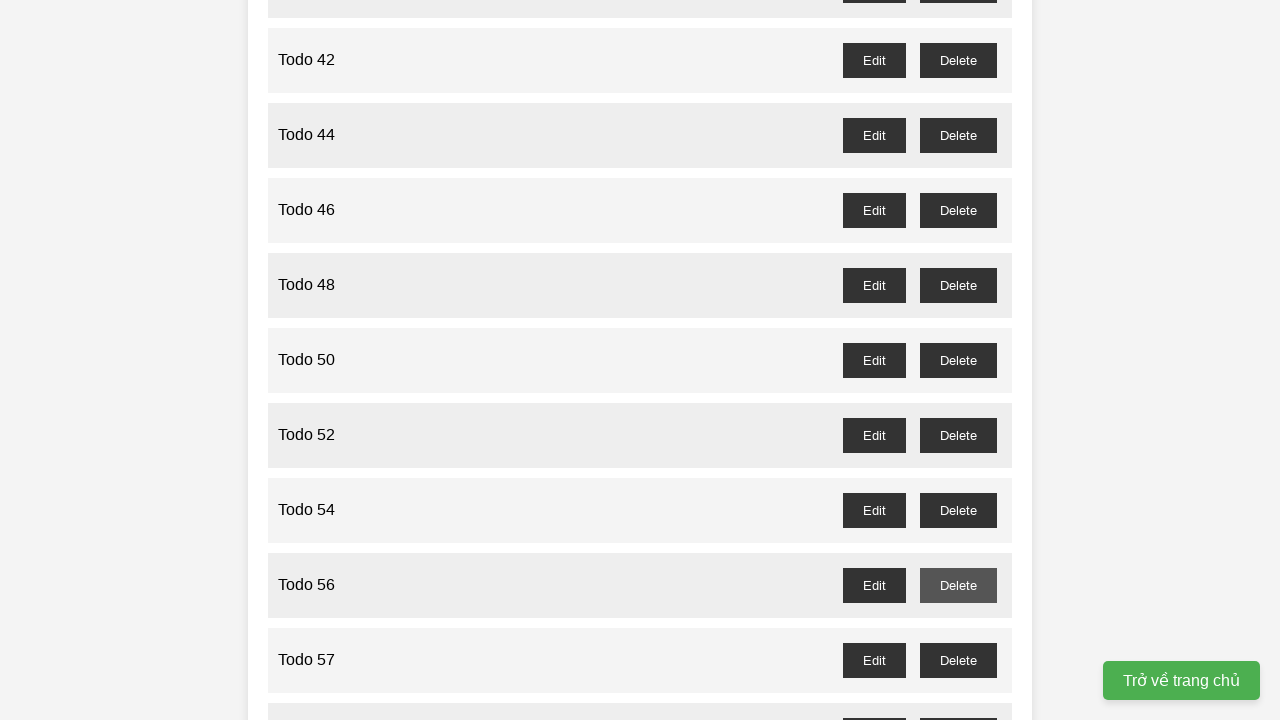

Deleted todo item #57 (odd-numbered) at (958, 660) on //button[@id='todo-57-delete']
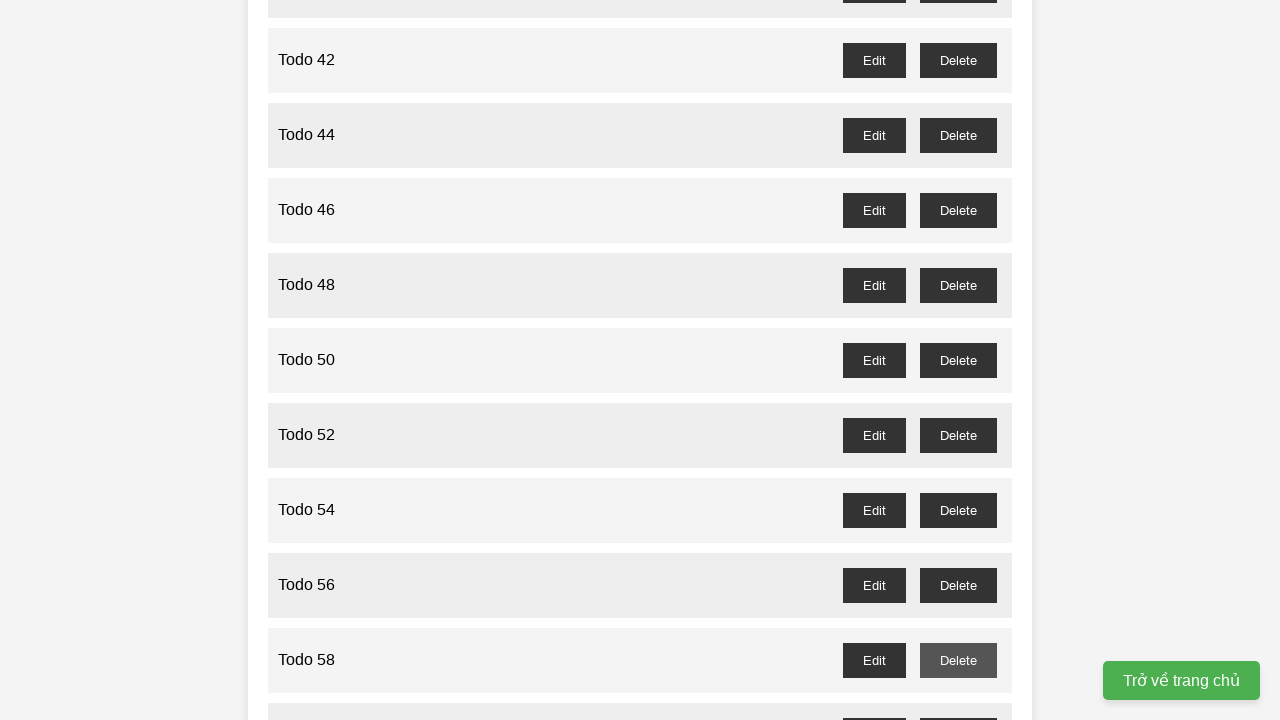

Deleted todo item #59 (odd-numbered) at (958, 703) on //button[@id='todo-59-delete']
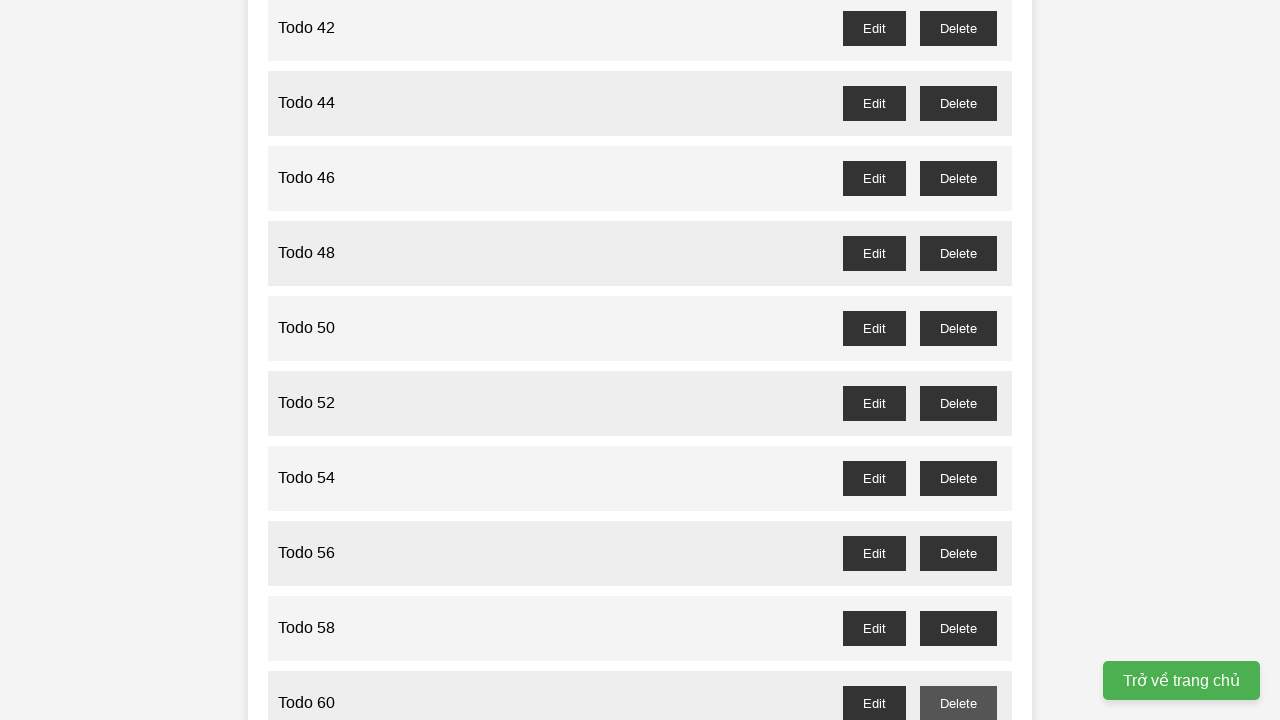

Deleted todo item #61 (odd-numbered) at (958, 360) on //button[@id='todo-61-delete']
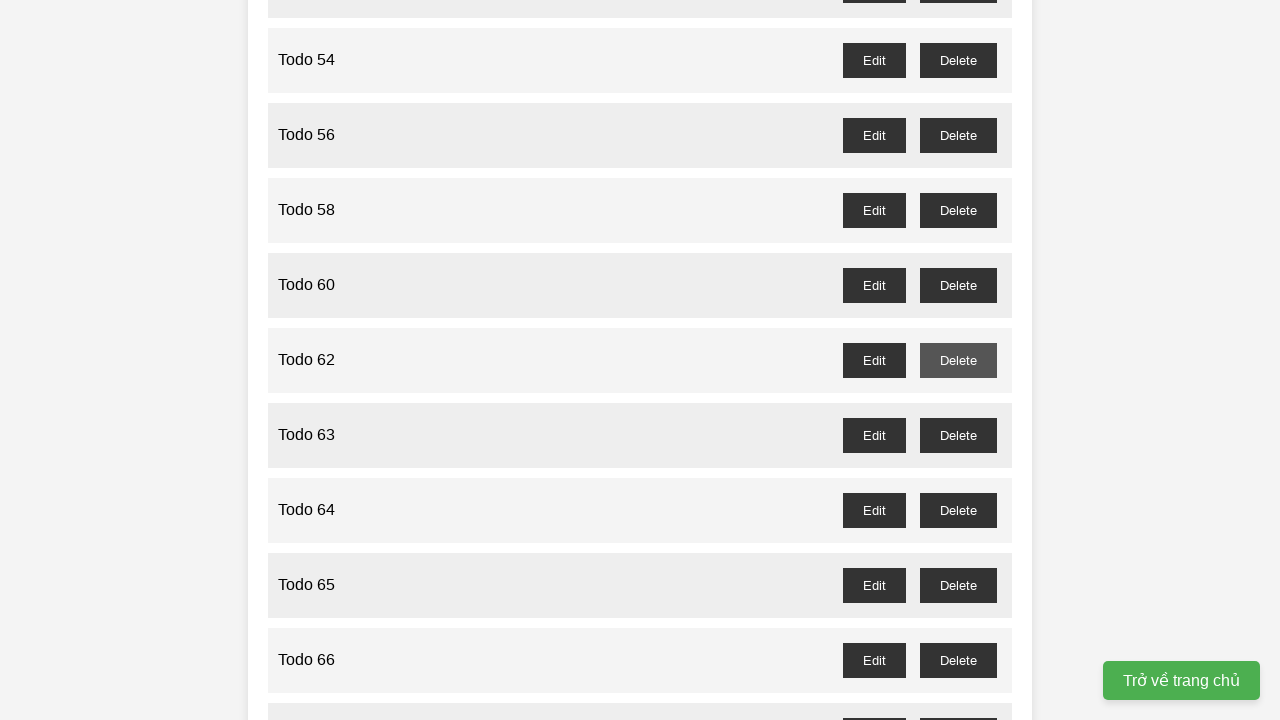

Deleted todo item #63 (odd-numbered) at (958, 435) on //button[@id='todo-63-delete']
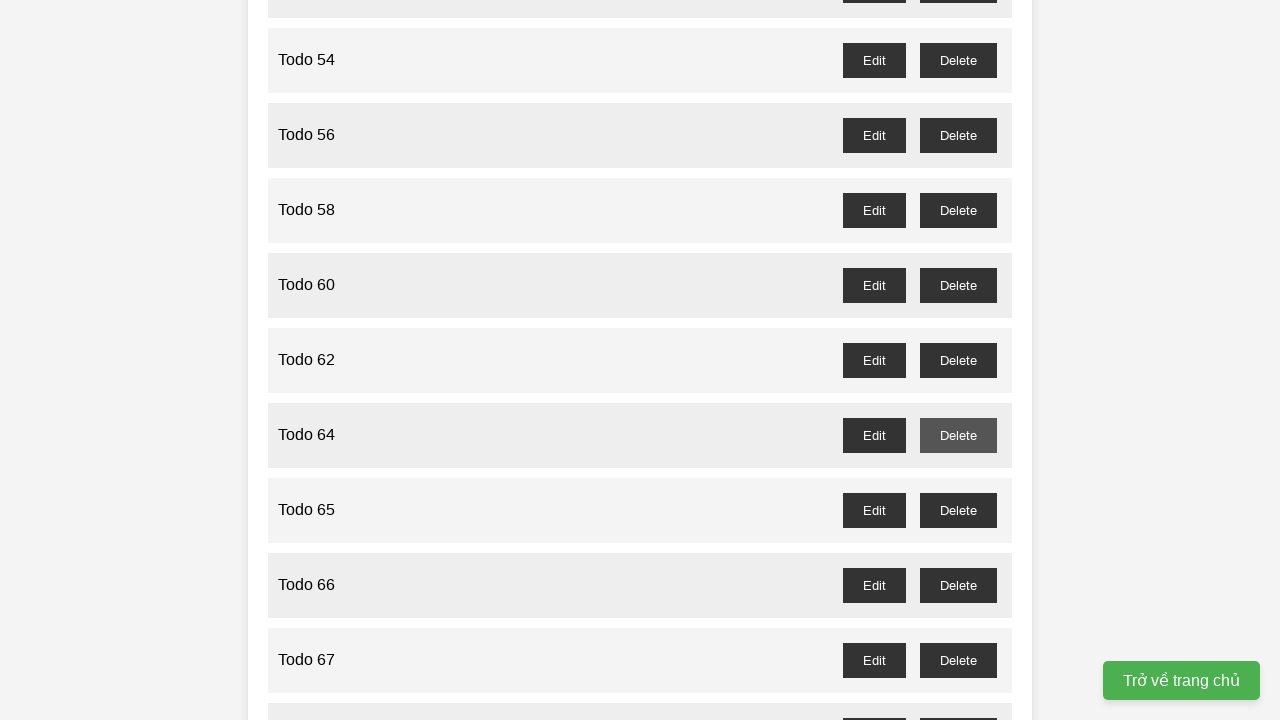

Deleted todo item #65 (odd-numbered) at (958, 510) on //button[@id='todo-65-delete']
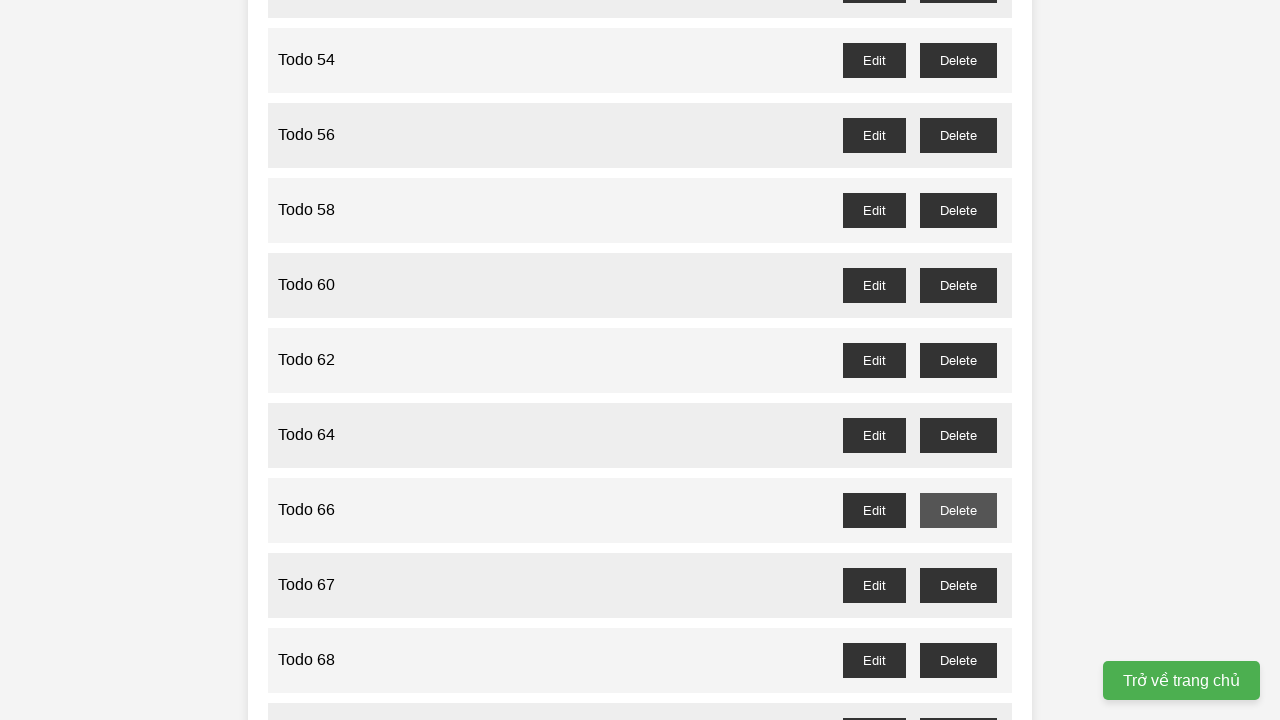

Deleted todo item #67 (odd-numbered) at (958, 585) on //button[@id='todo-67-delete']
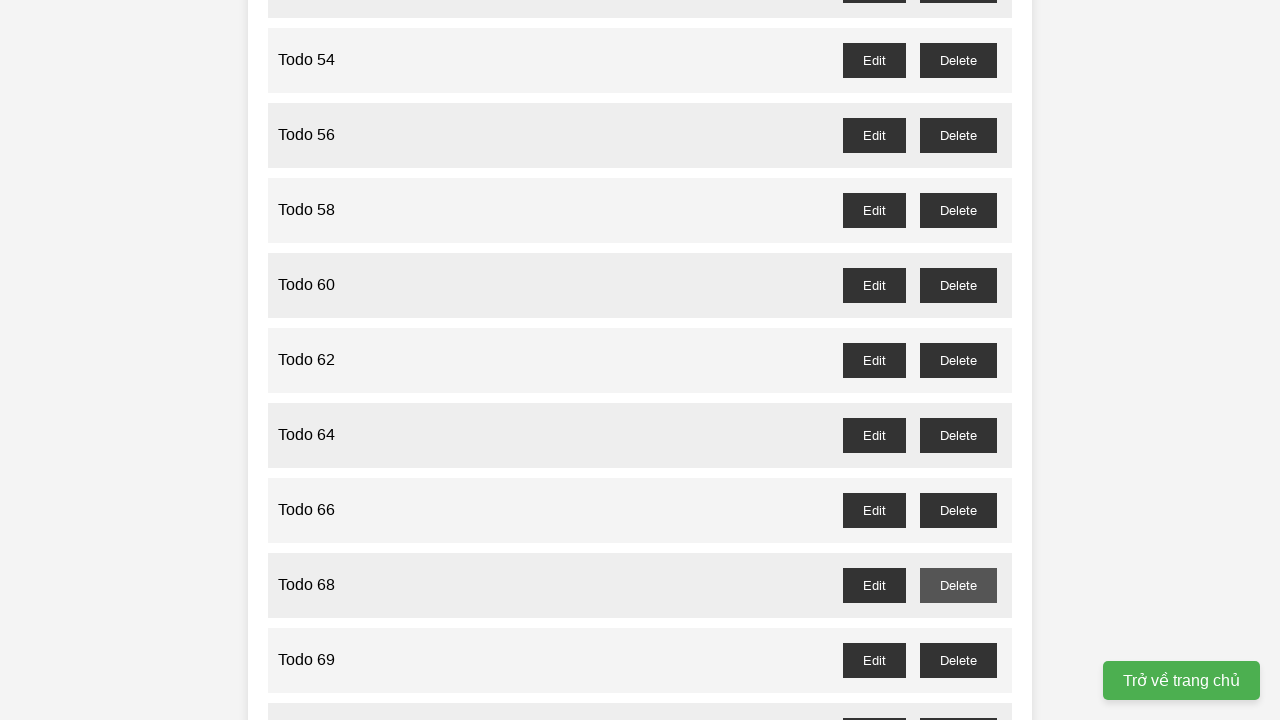

Deleted todo item #69 (odd-numbered) at (958, 660) on //button[@id='todo-69-delete']
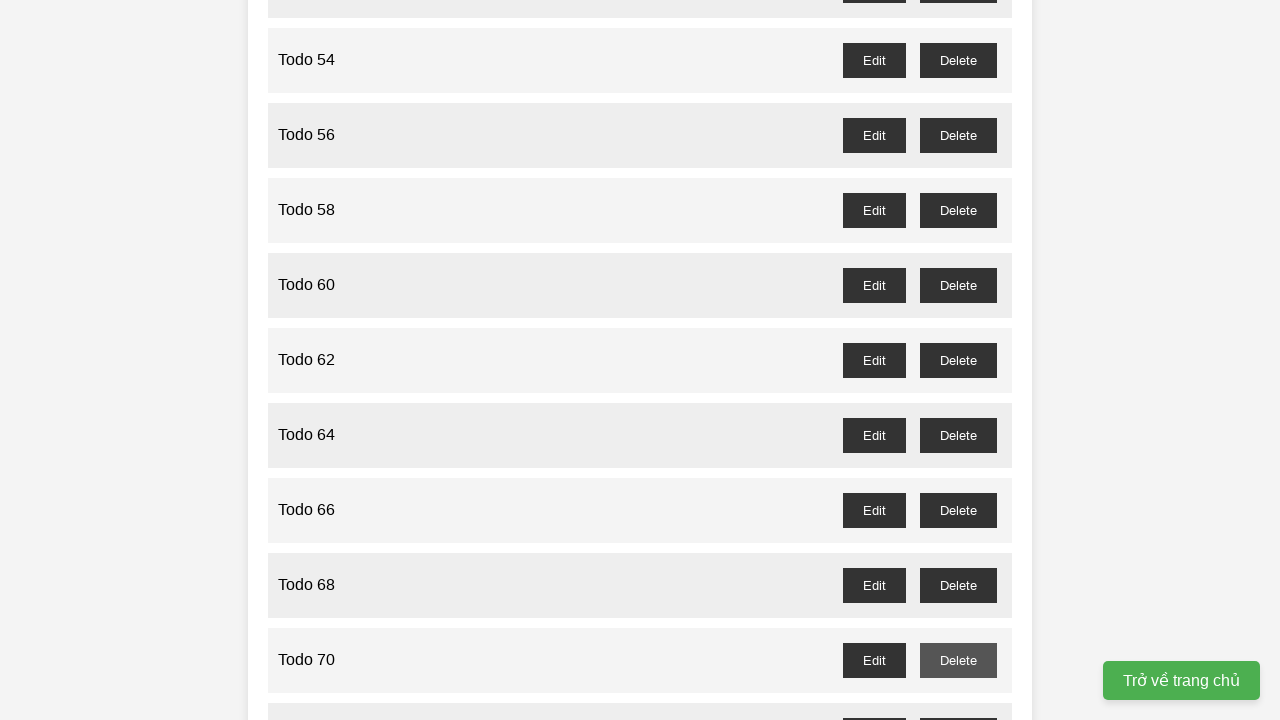

Deleted todo item #71 (odd-numbered) at (958, 703) on //button[@id='todo-71-delete']
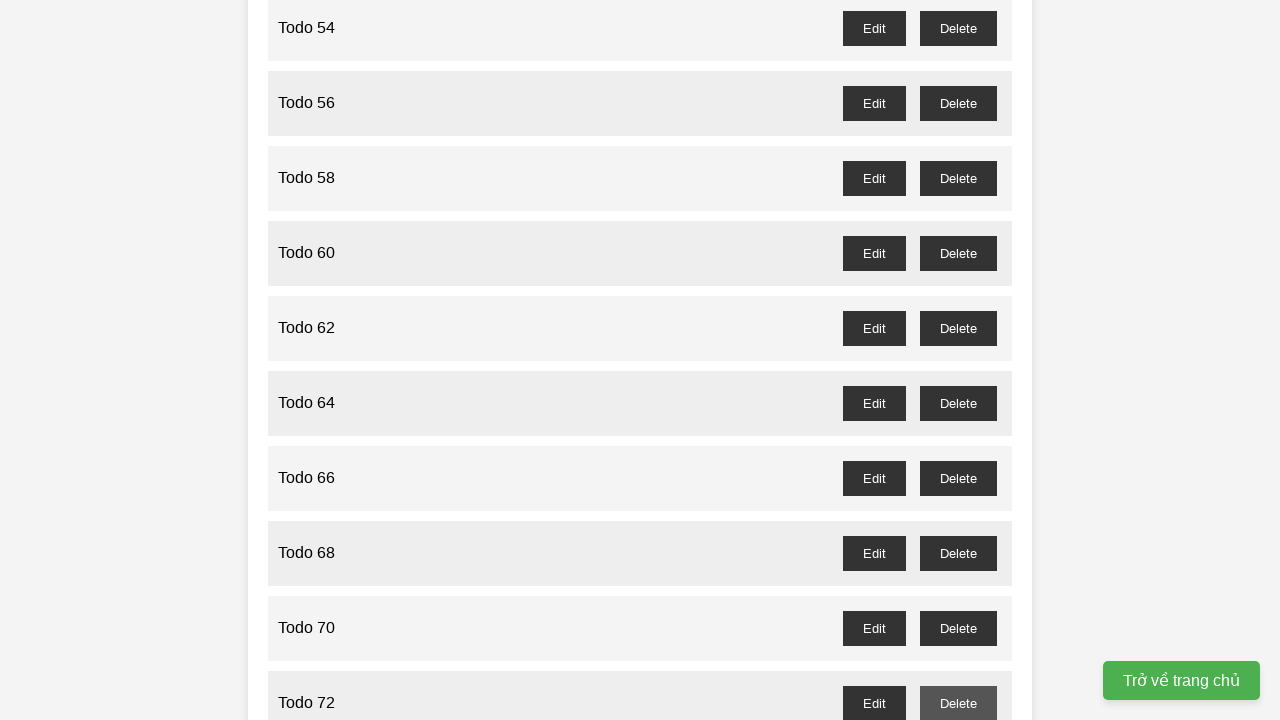

Deleted todo item #73 (odd-numbered) at (958, 360) on //button[@id='todo-73-delete']
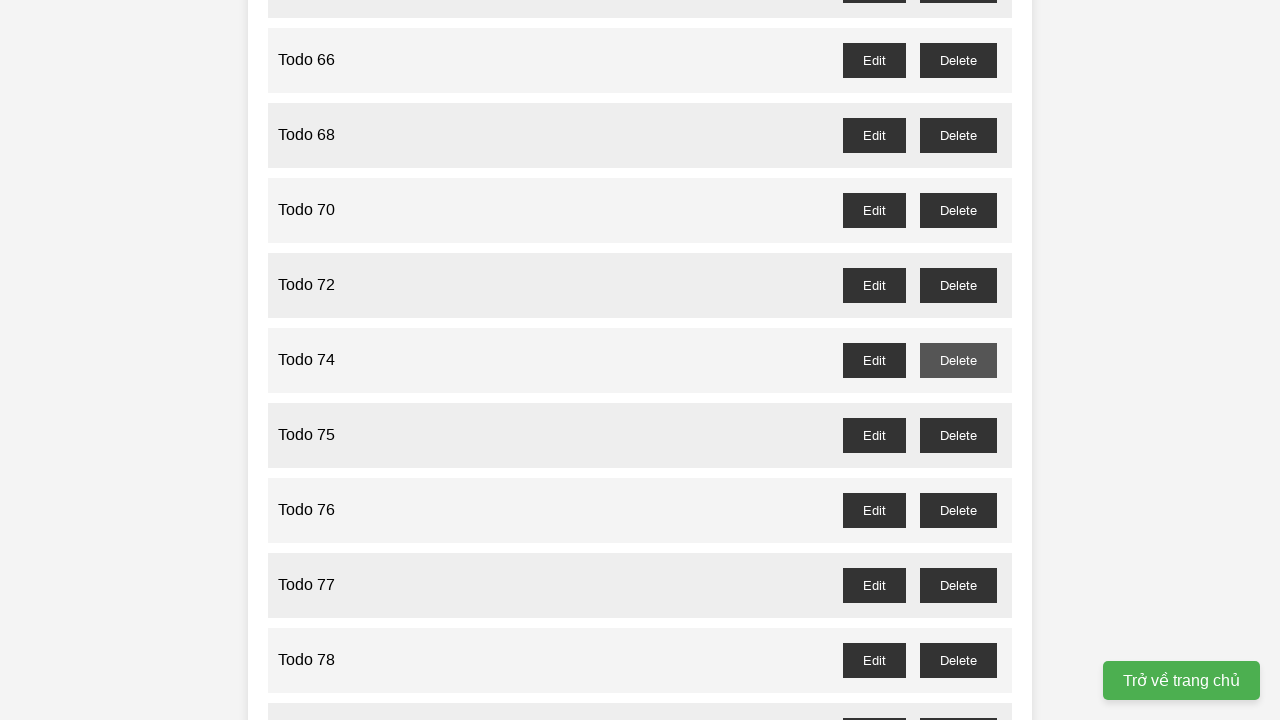

Deleted todo item #75 (odd-numbered) at (958, 435) on //button[@id='todo-75-delete']
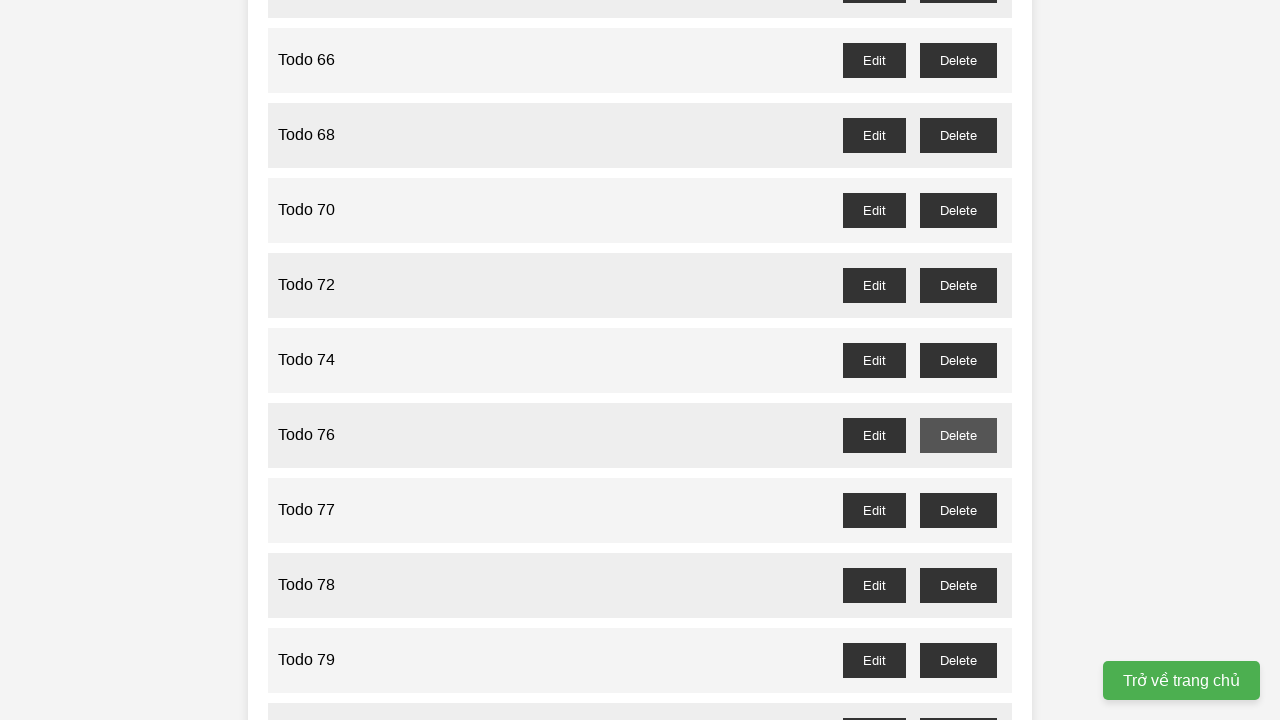

Deleted todo item #77 (odd-numbered) at (958, 510) on //button[@id='todo-77-delete']
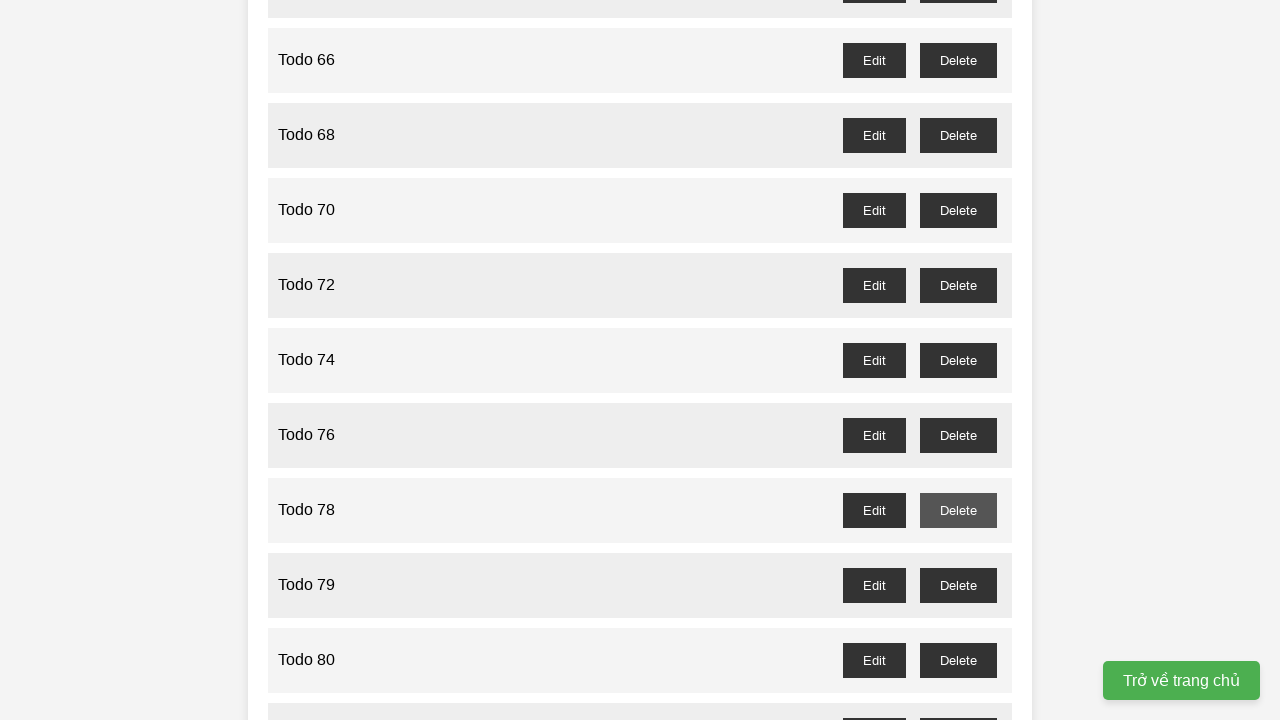

Deleted todo item #79 (odd-numbered) at (958, 585) on //button[@id='todo-79-delete']
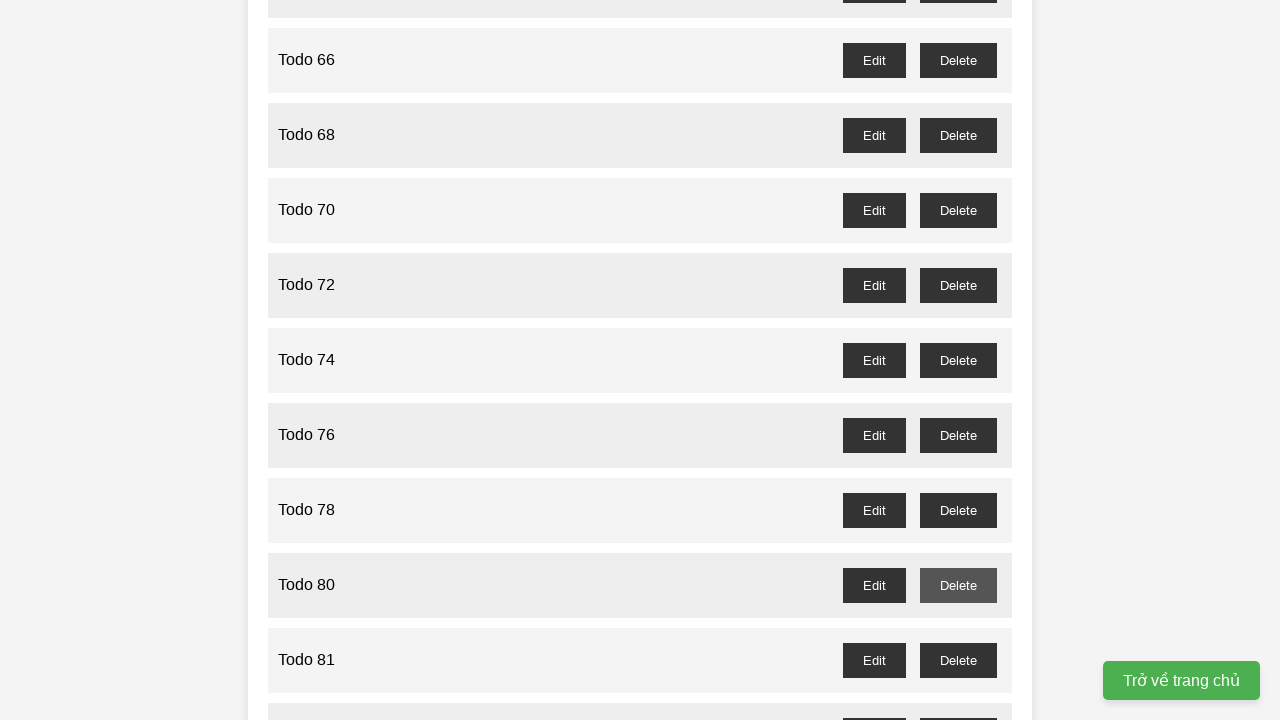

Deleted todo item #81 (odd-numbered) at (958, 660) on //button[@id='todo-81-delete']
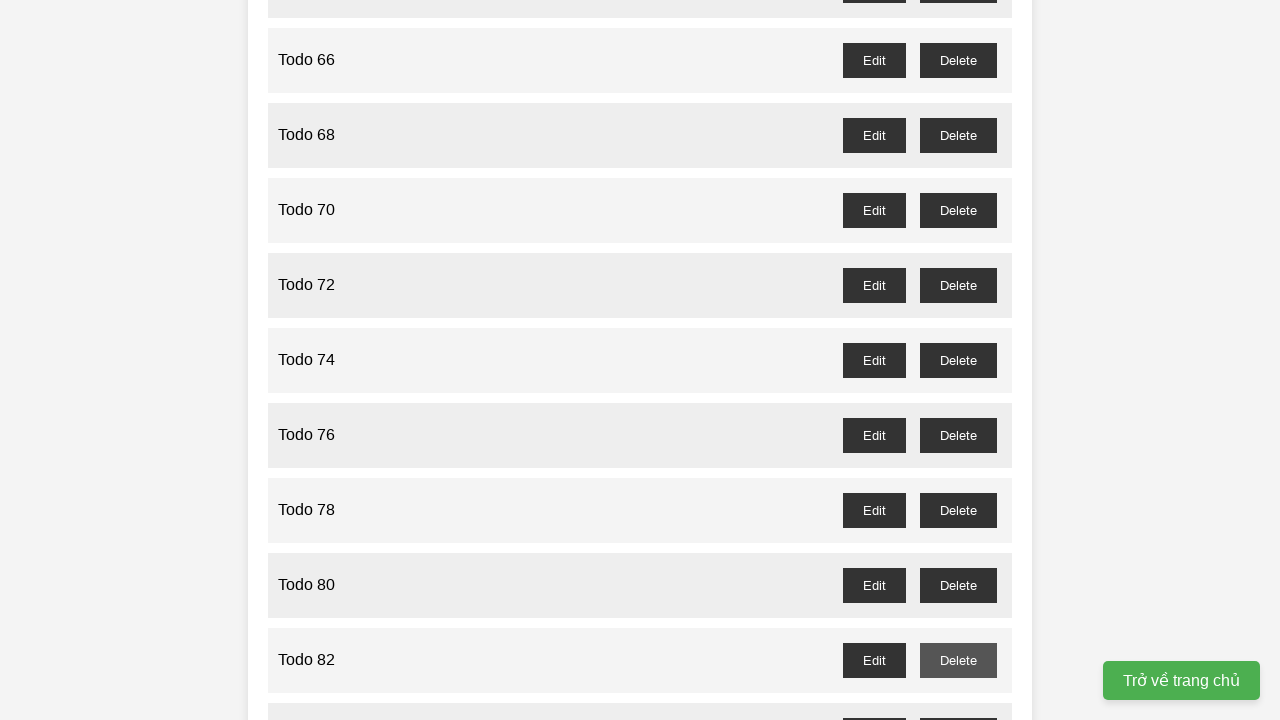

Deleted todo item #83 (odd-numbered) at (958, 703) on //button[@id='todo-83-delete']
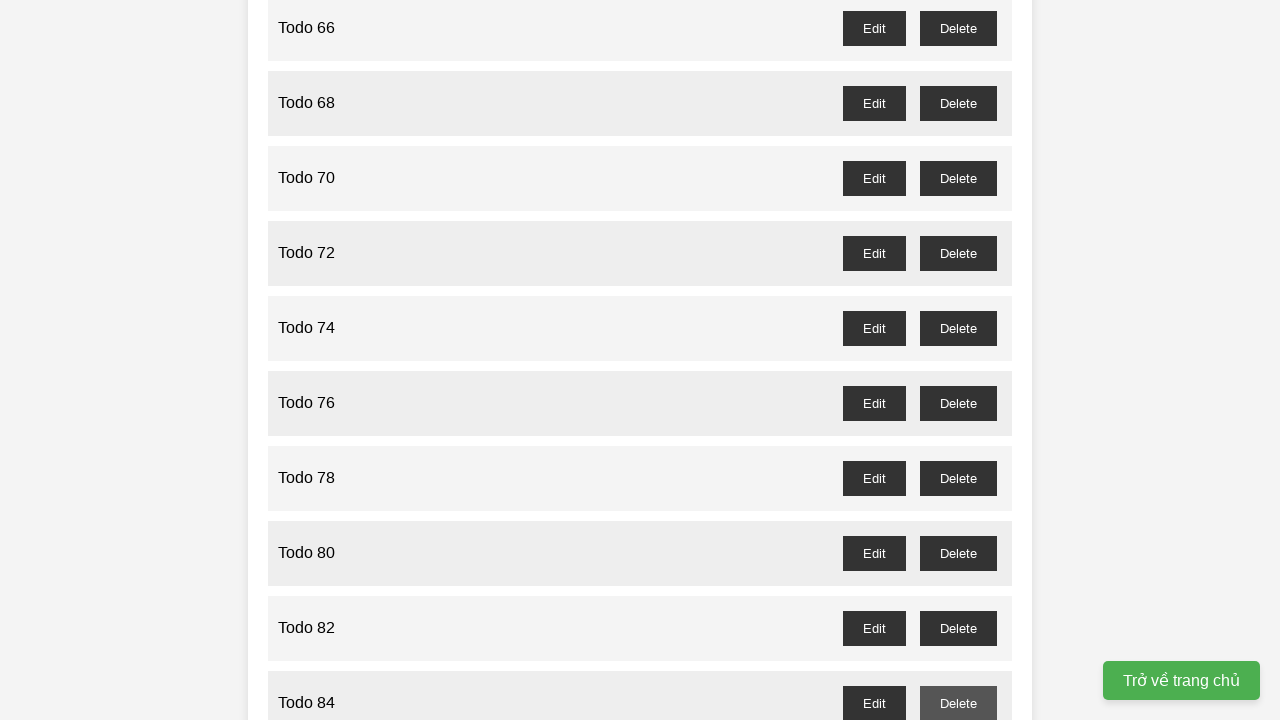

Deleted todo item #85 (odd-numbered) at (958, 360) on //button[@id='todo-85-delete']
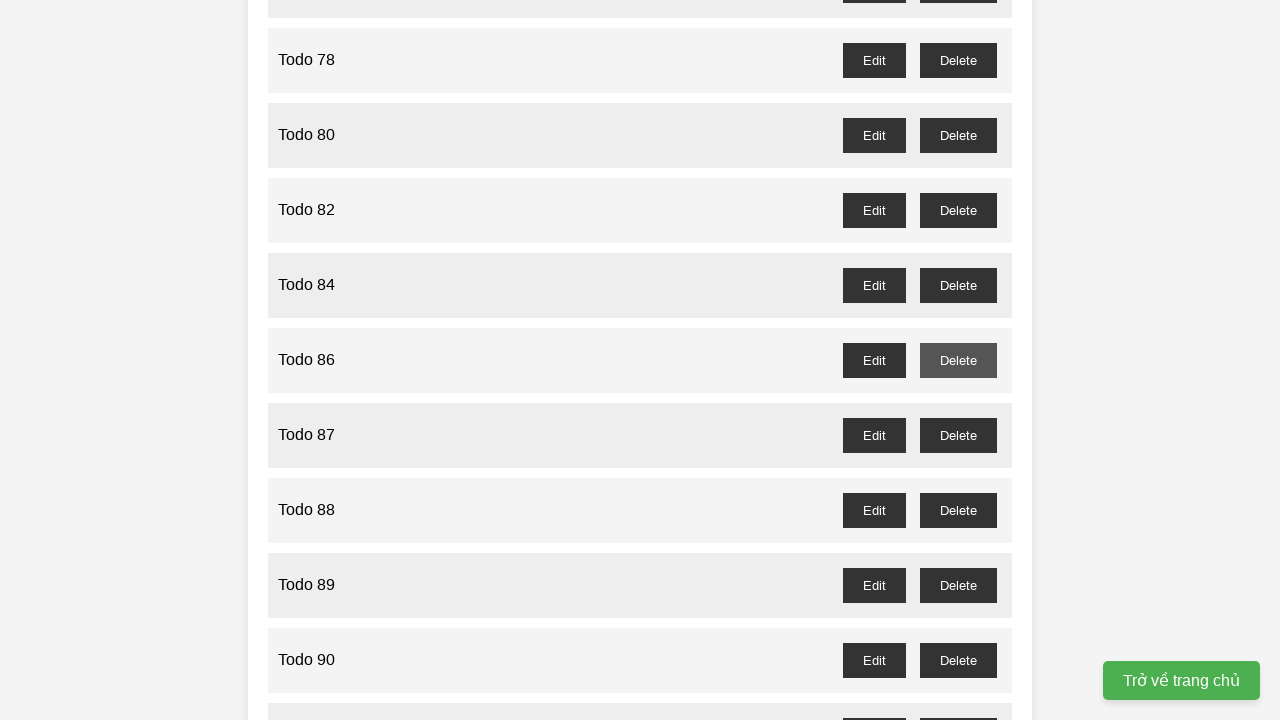

Deleted todo item #87 (odd-numbered) at (958, 435) on //button[@id='todo-87-delete']
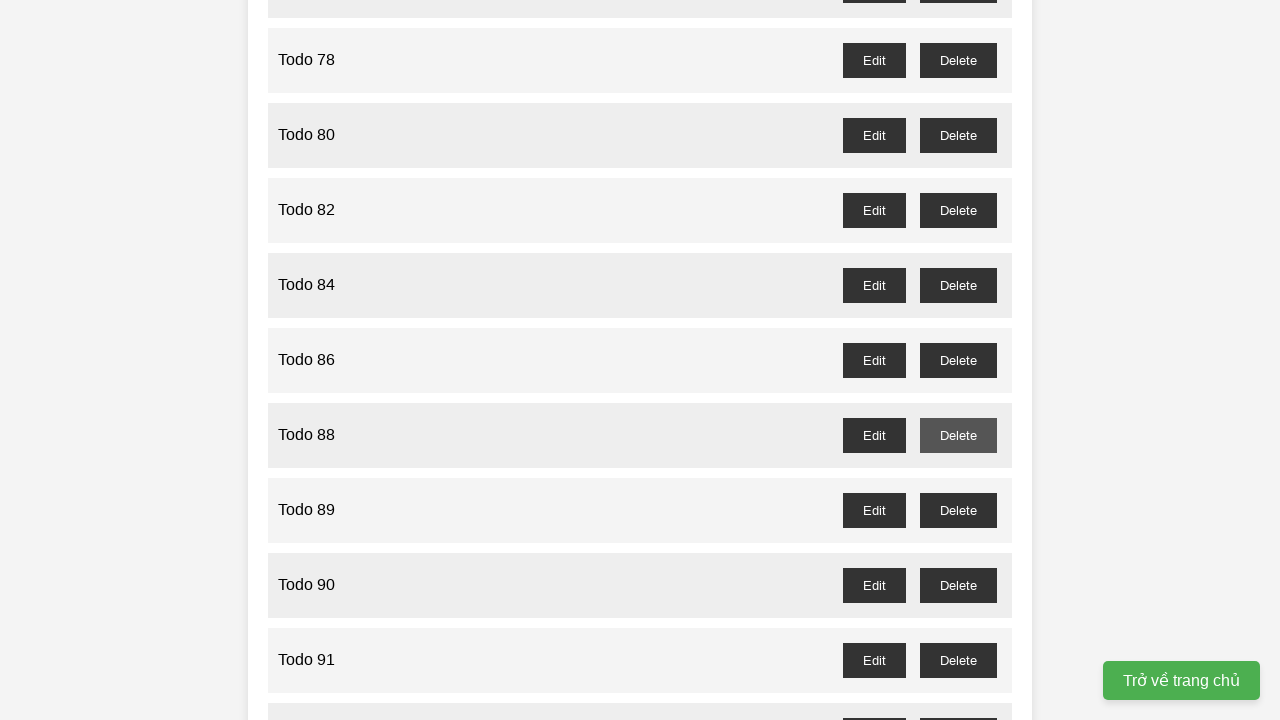

Deleted todo item #89 (odd-numbered) at (958, 510) on //button[@id='todo-89-delete']
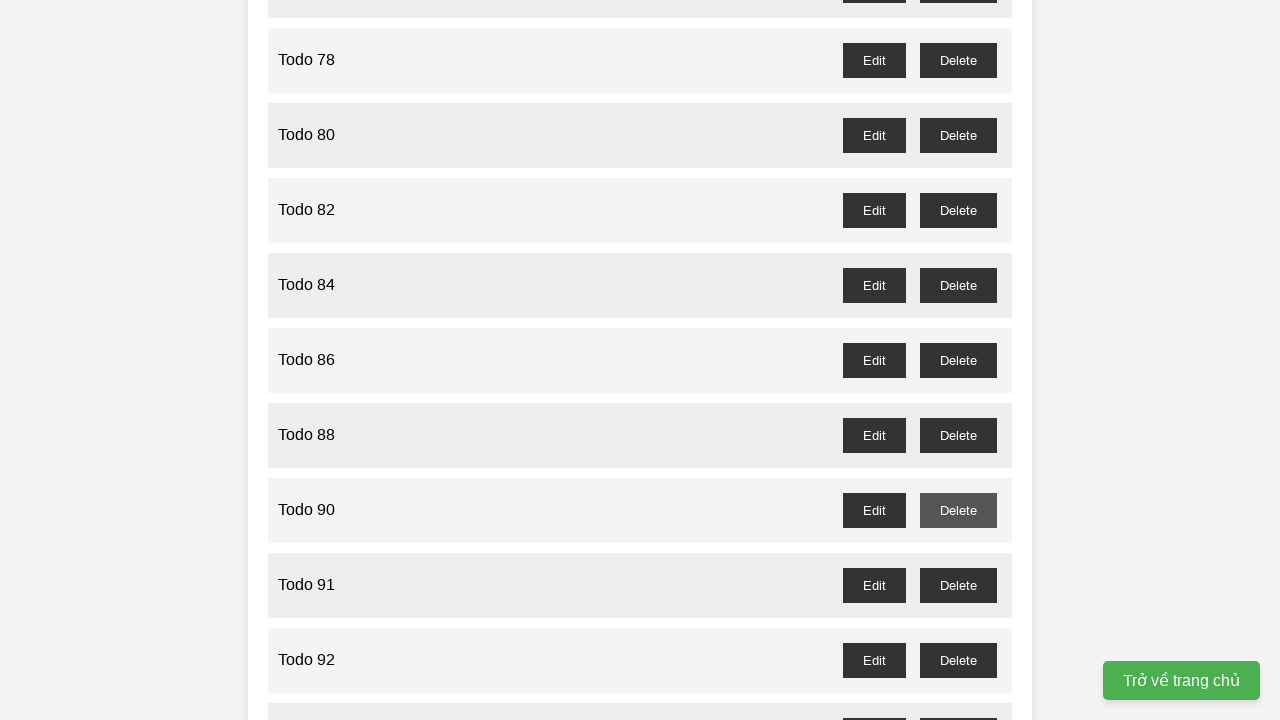

Deleted todo item #91 (odd-numbered) at (958, 585) on //button[@id='todo-91-delete']
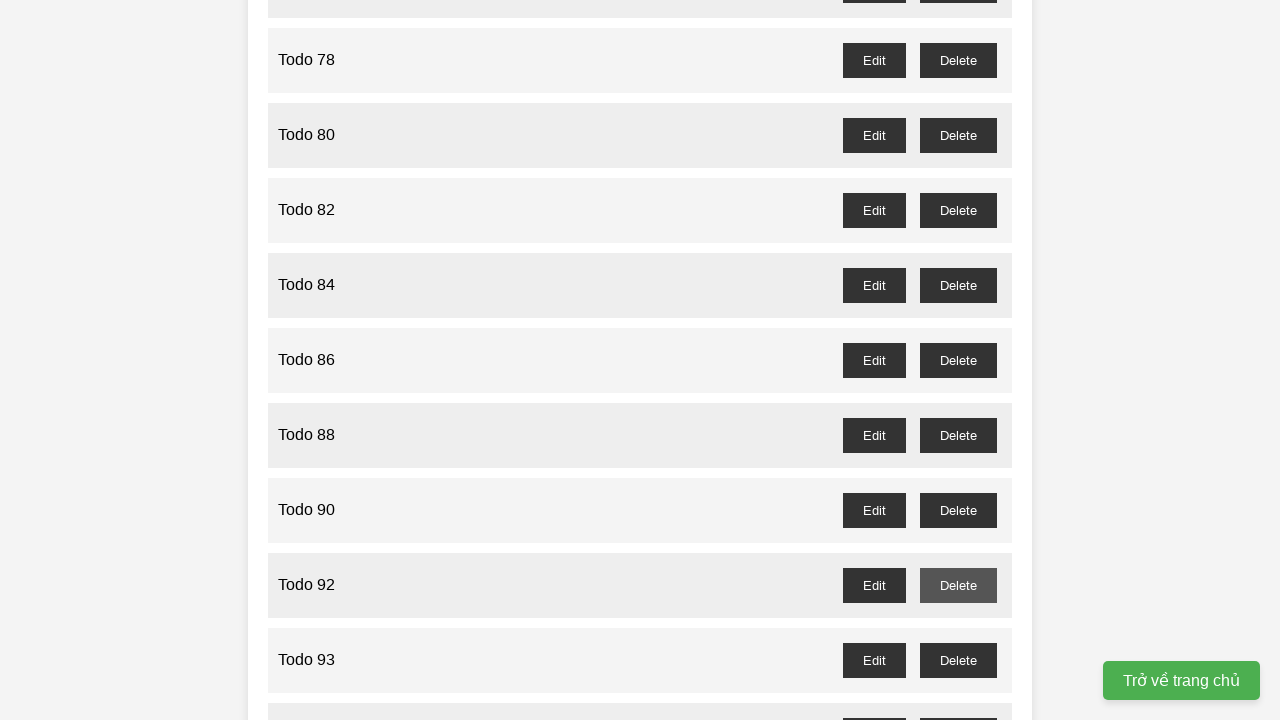

Deleted todo item #93 (odd-numbered) at (958, 660) on //button[@id='todo-93-delete']
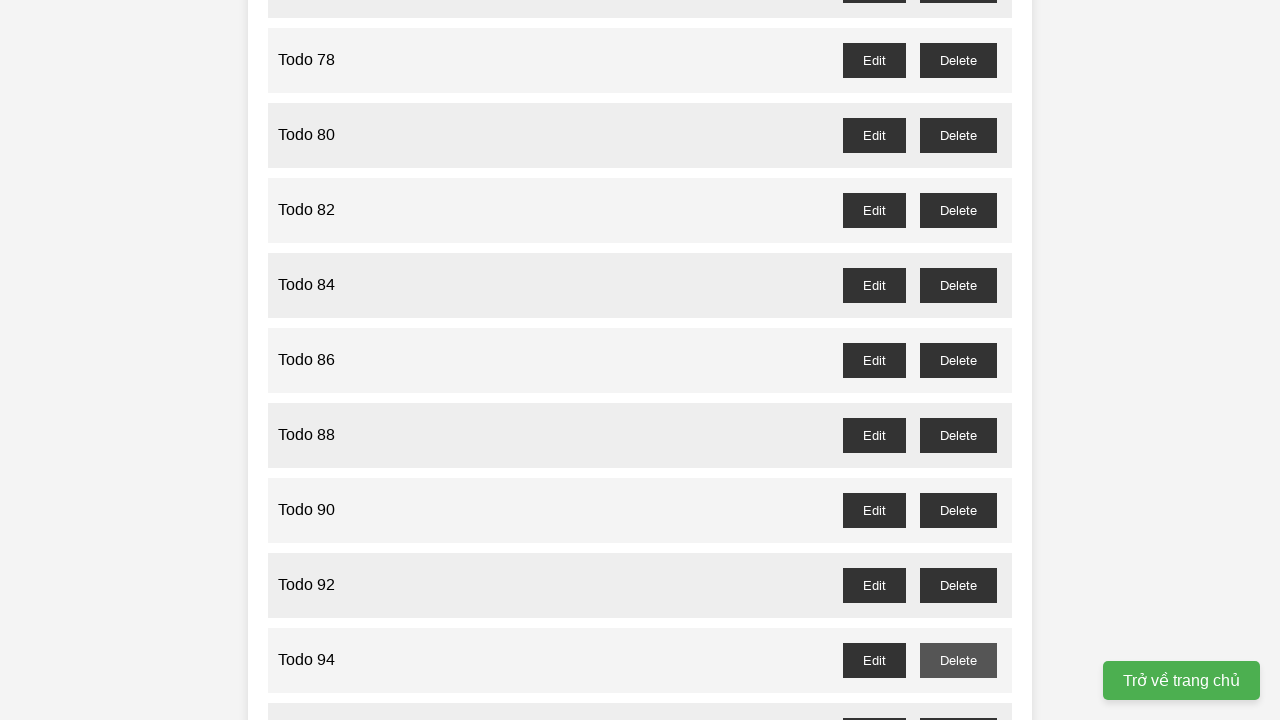

Deleted todo item #95 (odd-numbered) at (958, 703) on //button[@id='todo-95-delete']
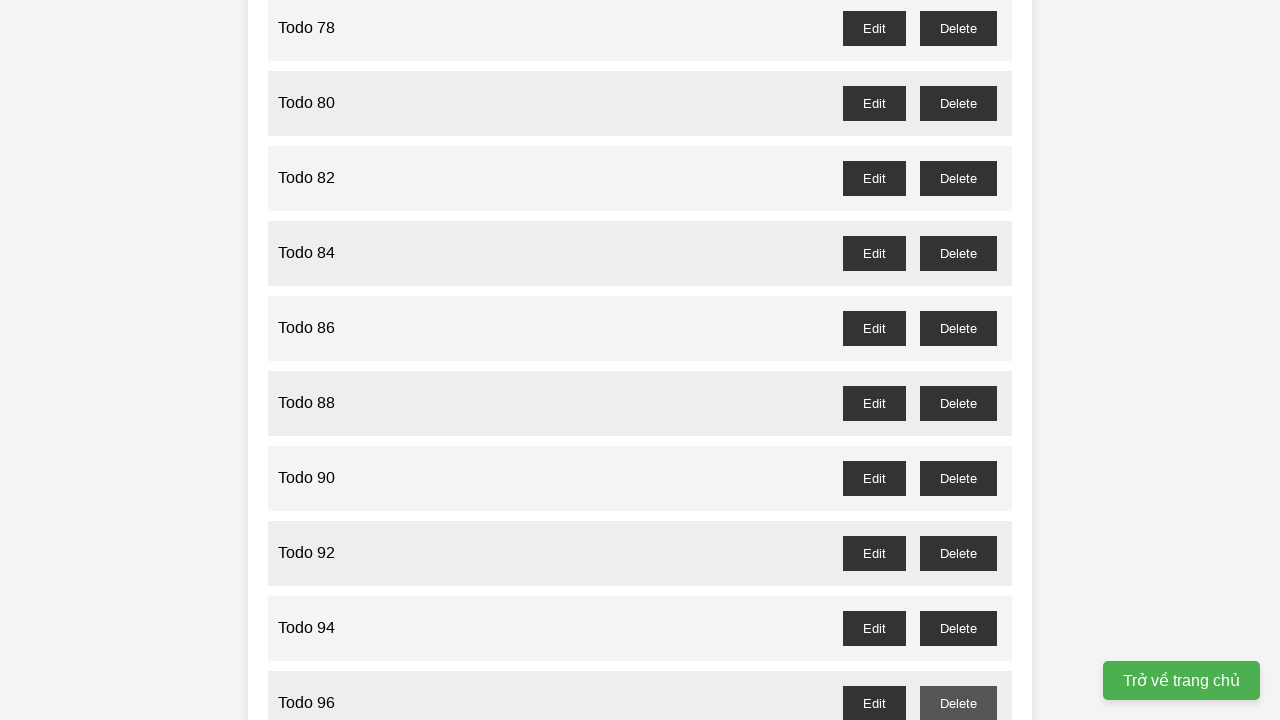

Deleted todo item #97 (odd-numbered) at (958, 406) on //button[@id='todo-97-delete']
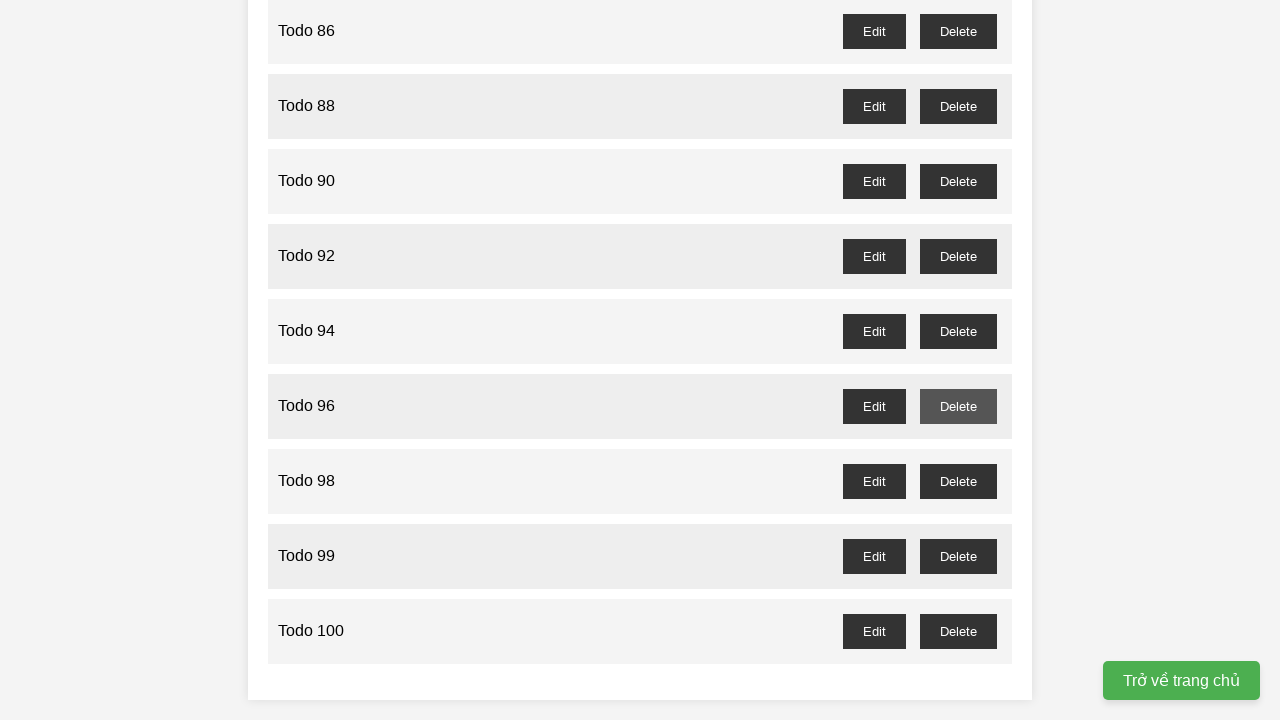

Deleted todo item #99 (odd-numbered) at (958, 556) on //button[@id='todo-99-delete']
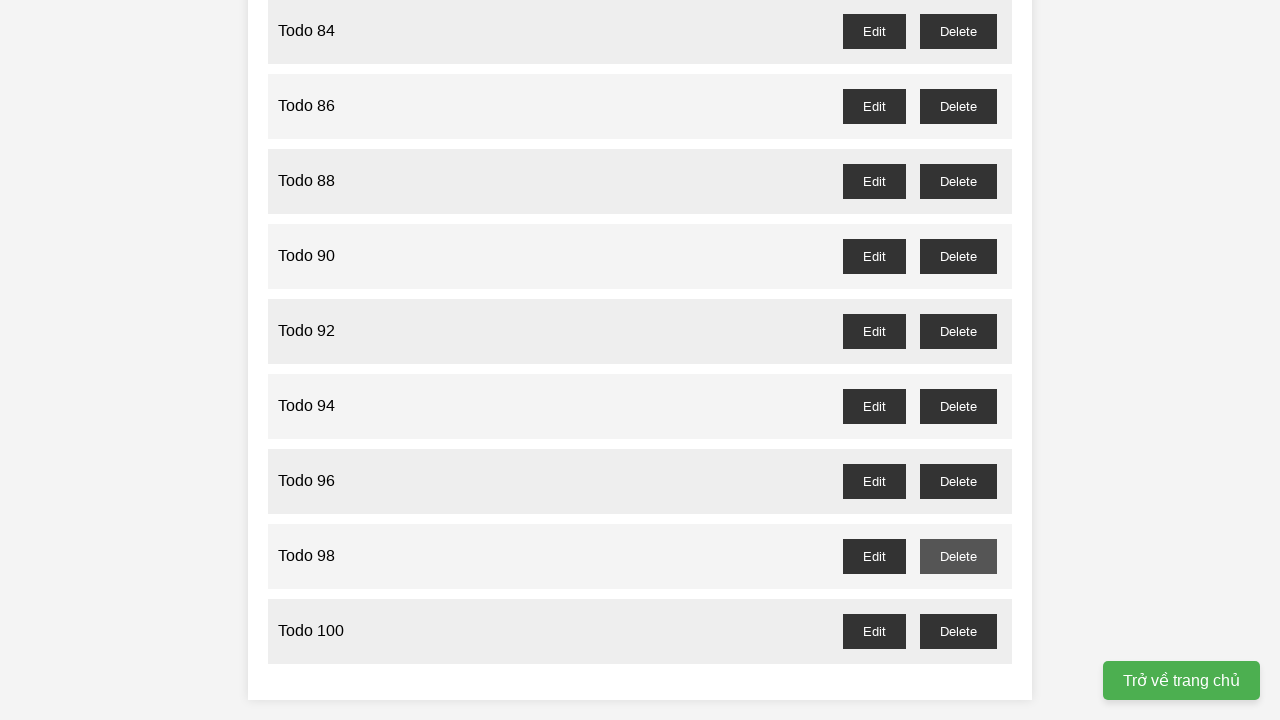

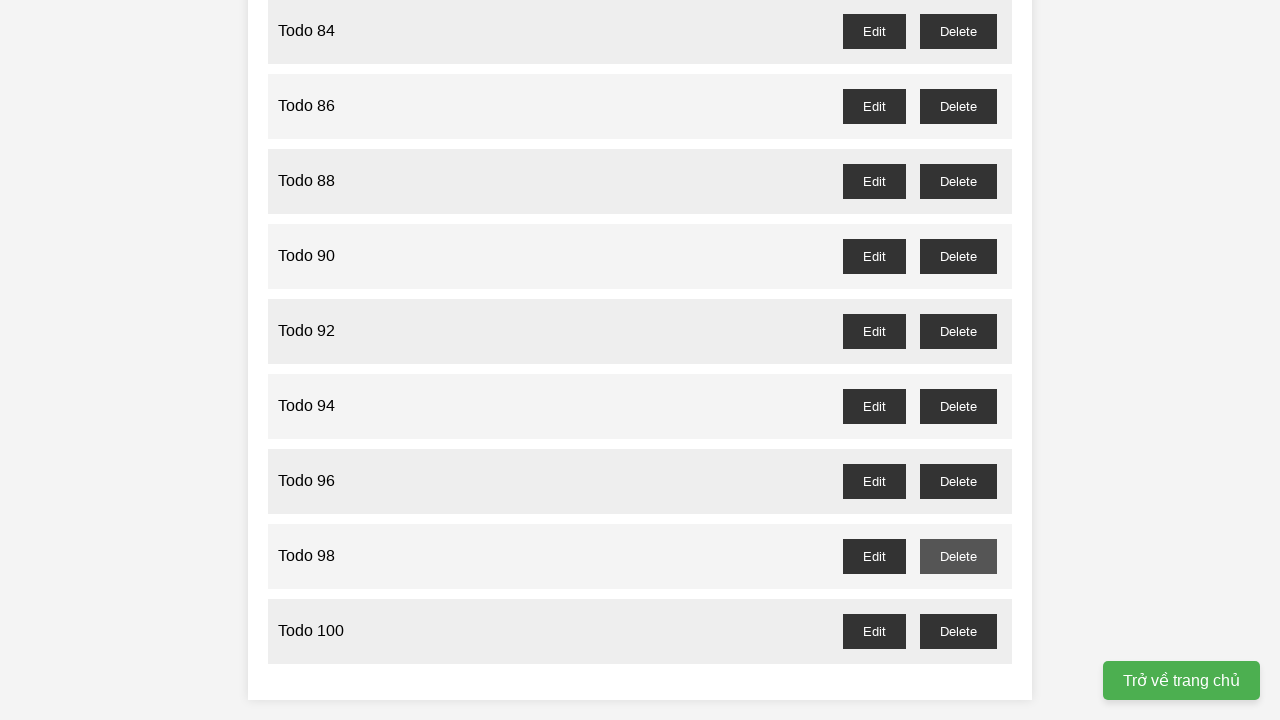